Tests the dynamic adding and removing of elements by clicking "Add Element" button 100 times and then deleting a specified number of them

Starting URL: http://the-internet.herokuapp.com/add_remove_elements/

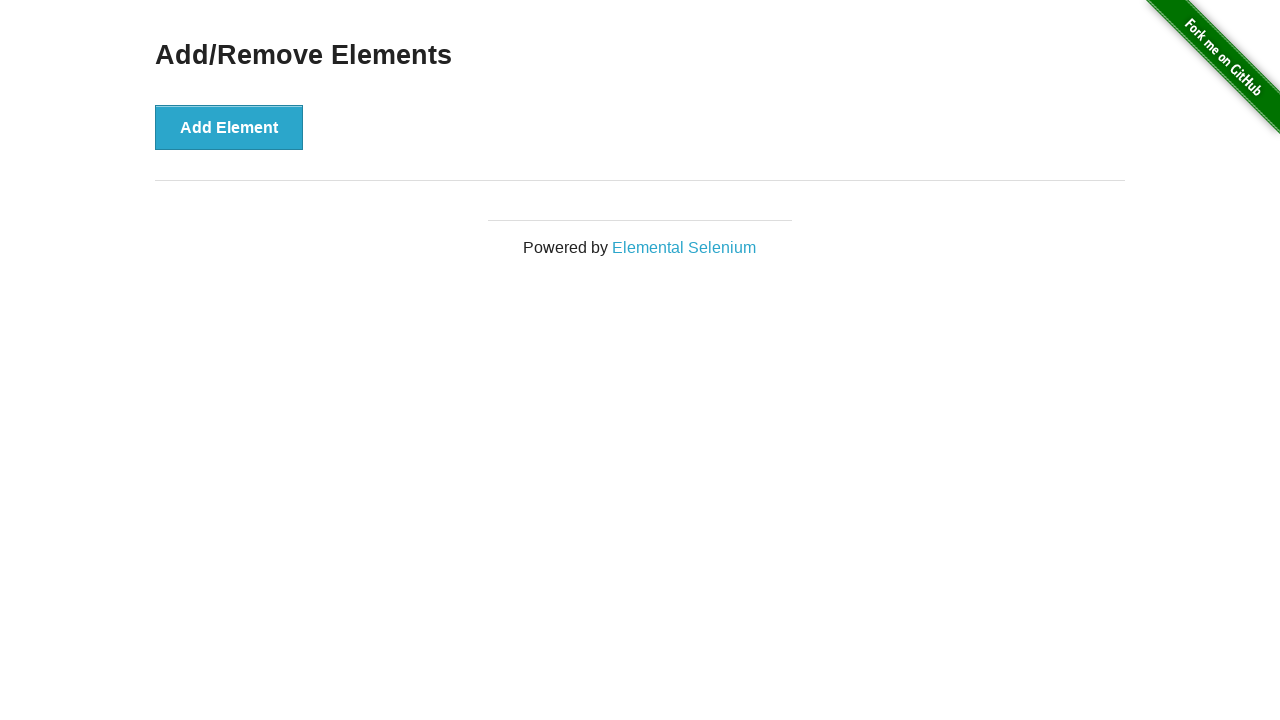

Navigated to Add/Remove Elements page
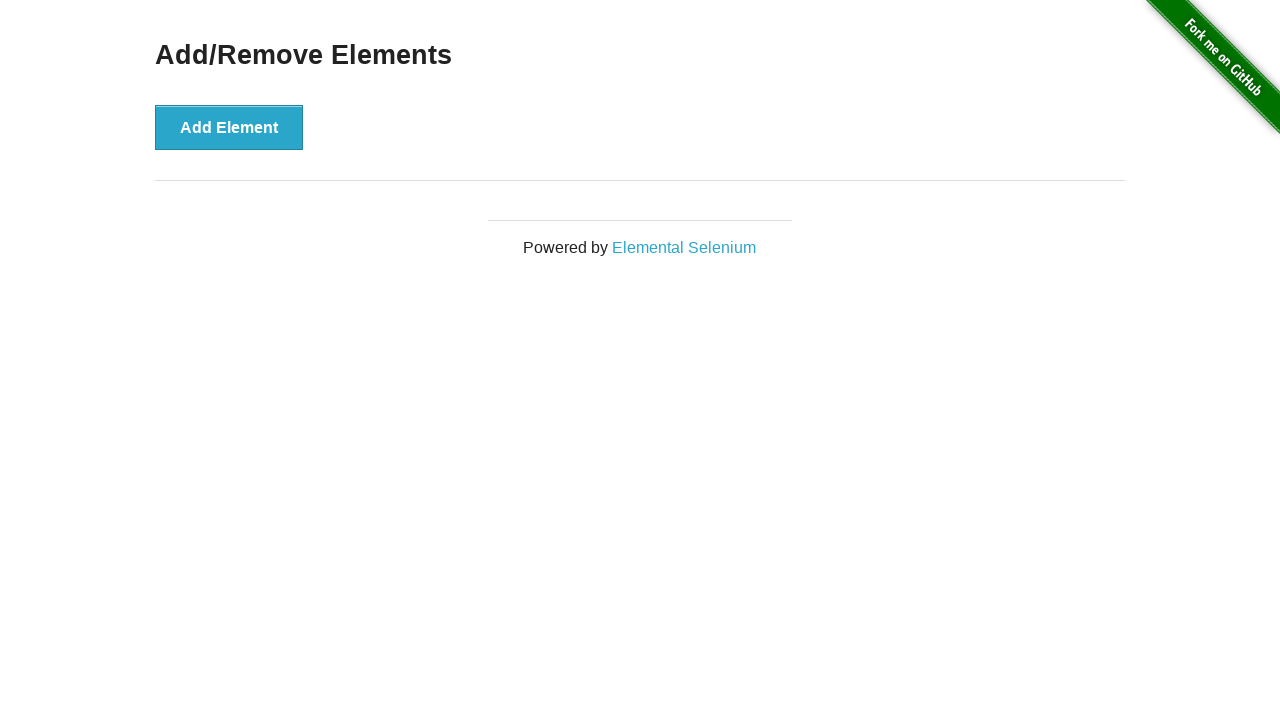

Clicked 'Add Element' button (iteration 1/100) at (229, 127) on button[onclick='addElement()']
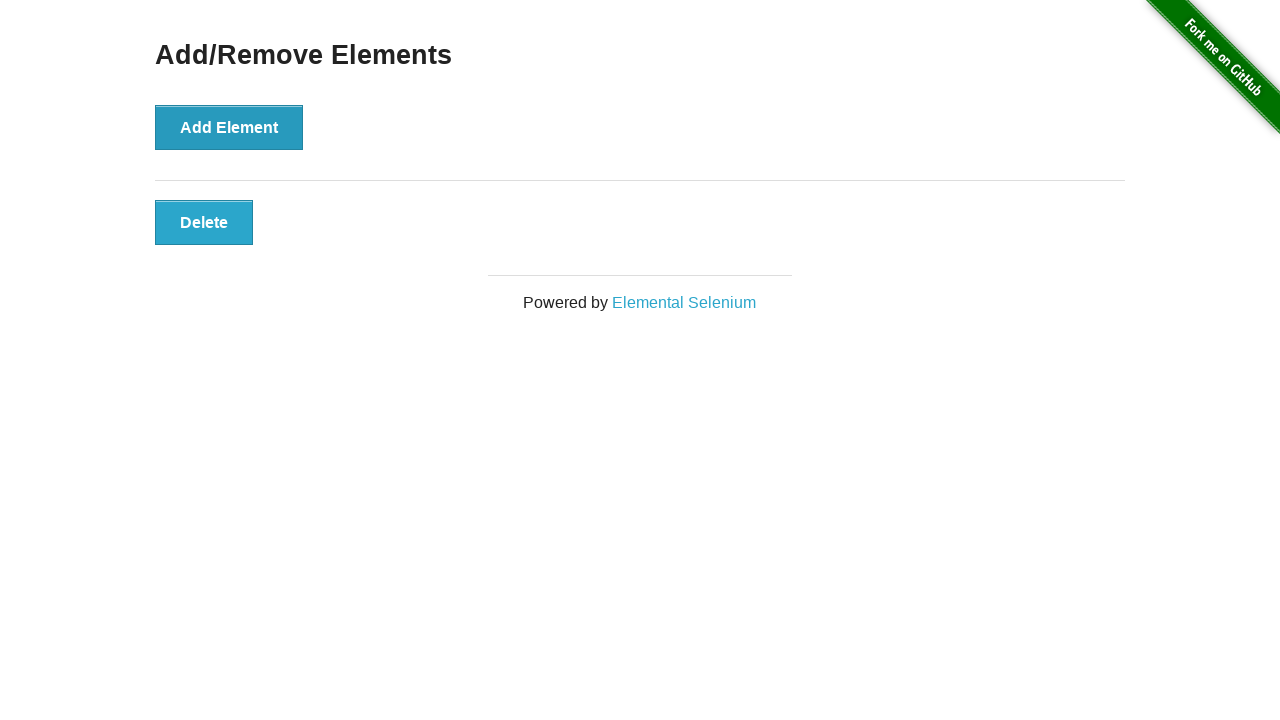

Clicked 'Add Element' button (iteration 2/100) at (229, 127) on button[onclick='addElement()']
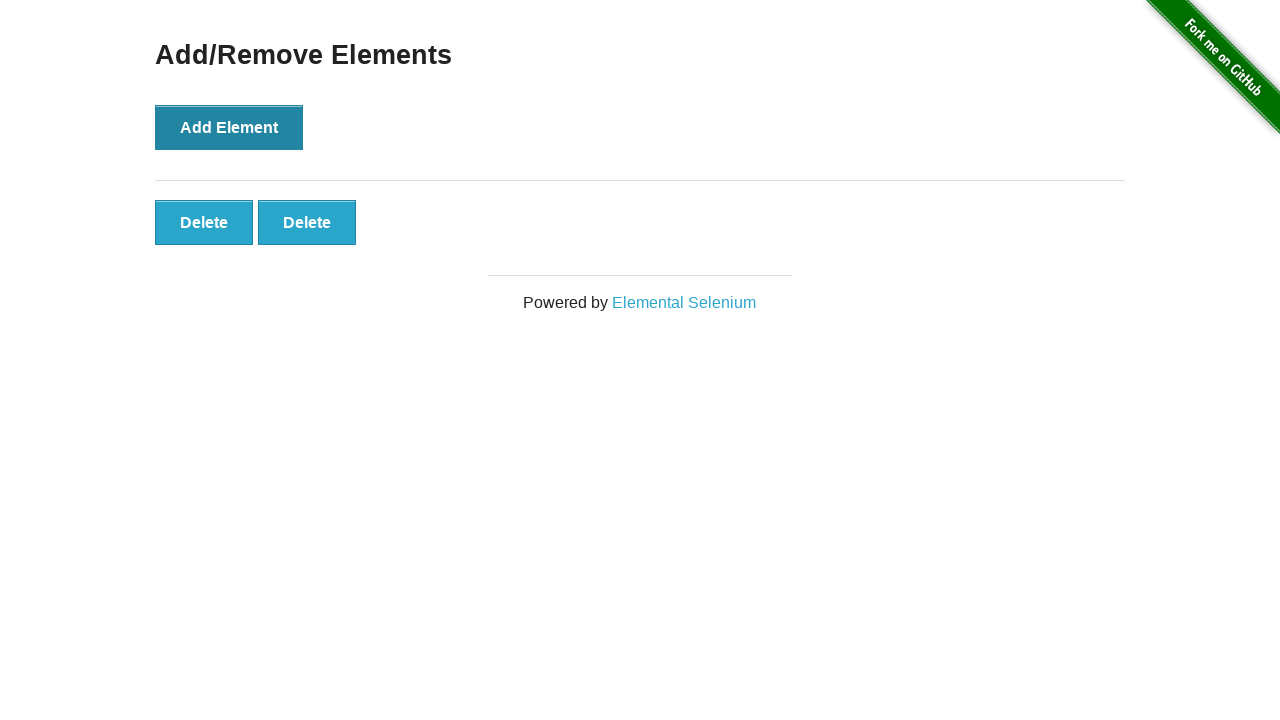

Clicked 'Add Element' button (iteration 3/100) at (229, 127) on button[onclick='addElement()']
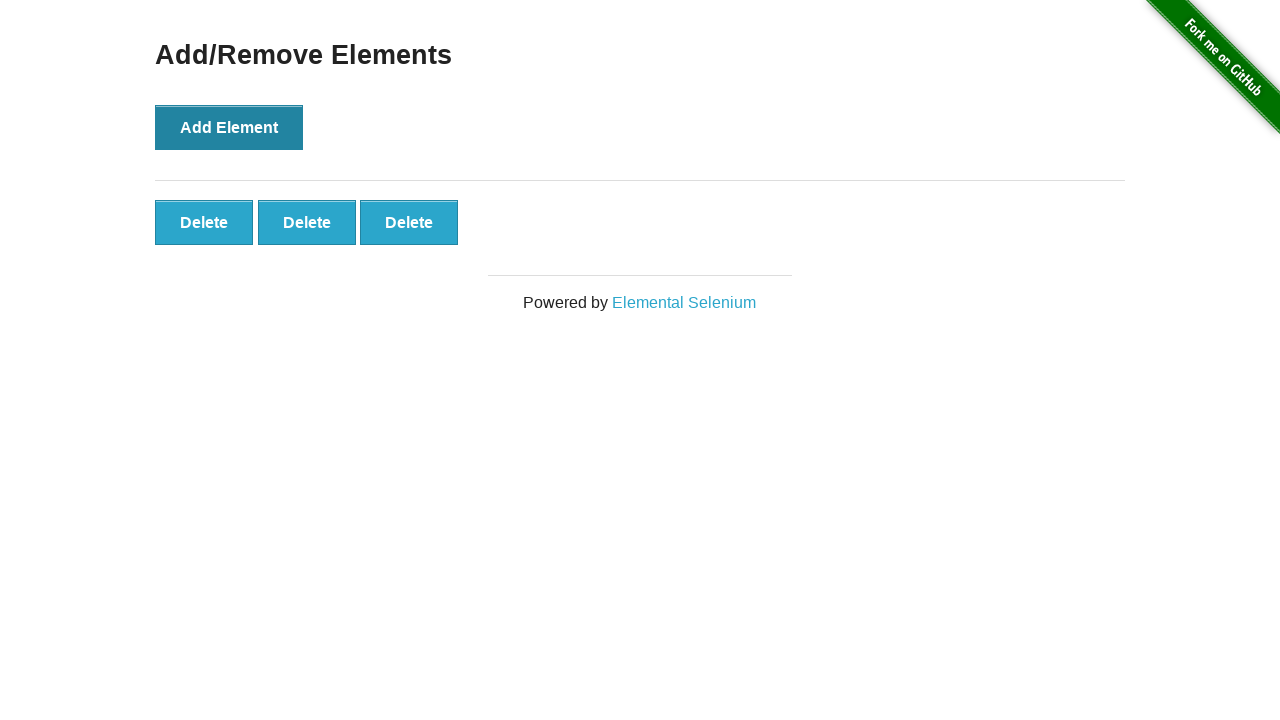

Clicked 'Add Element' button (iteration 4/100) at (229, 127) on button[onclick='addElement()']
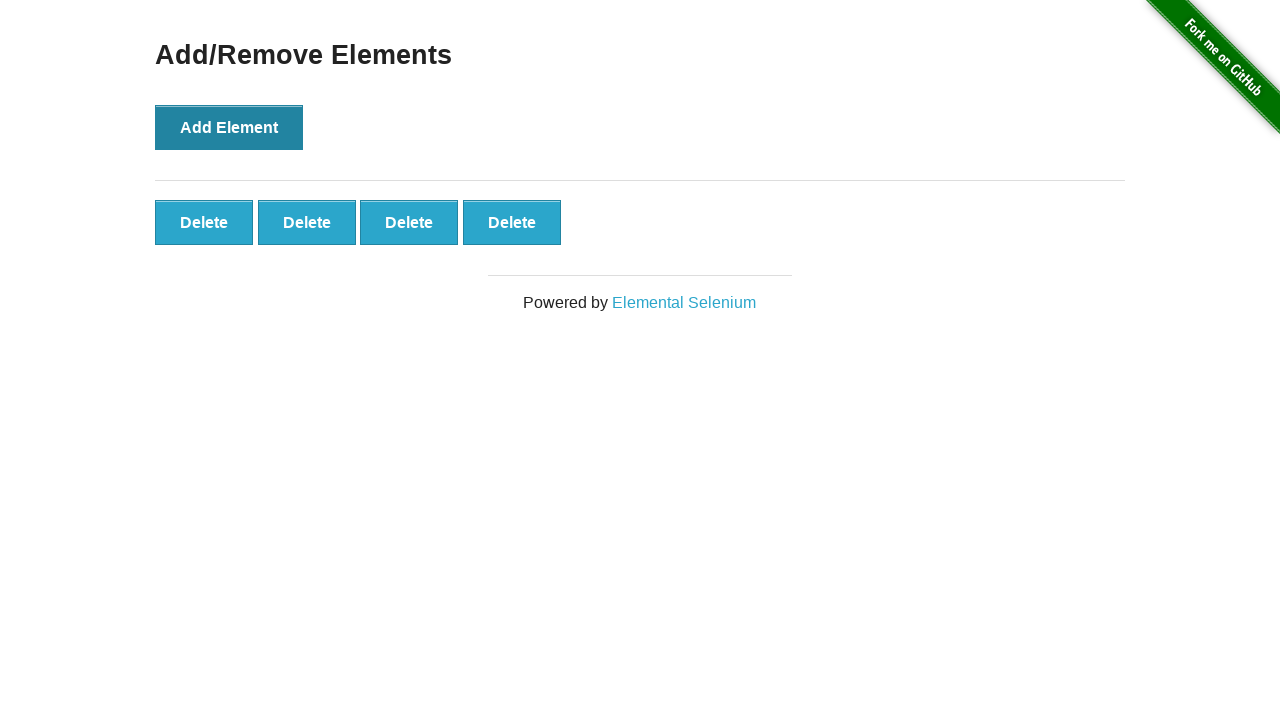

Clicked 'Add Element' button (iteration 5/100) at (229, 127) on button[onclick='addElement()']
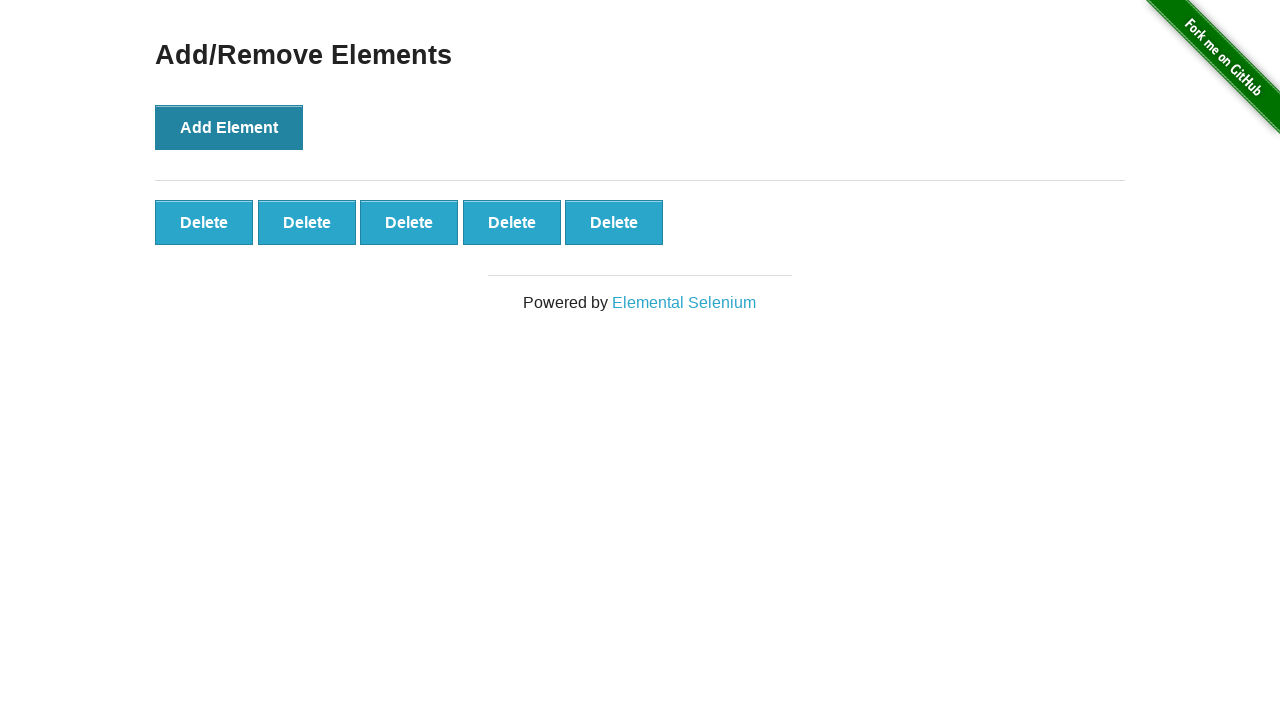

Clicked 'Add Element' button (iteration 6/100) at (229, 127) on button[onclick='addElement()']
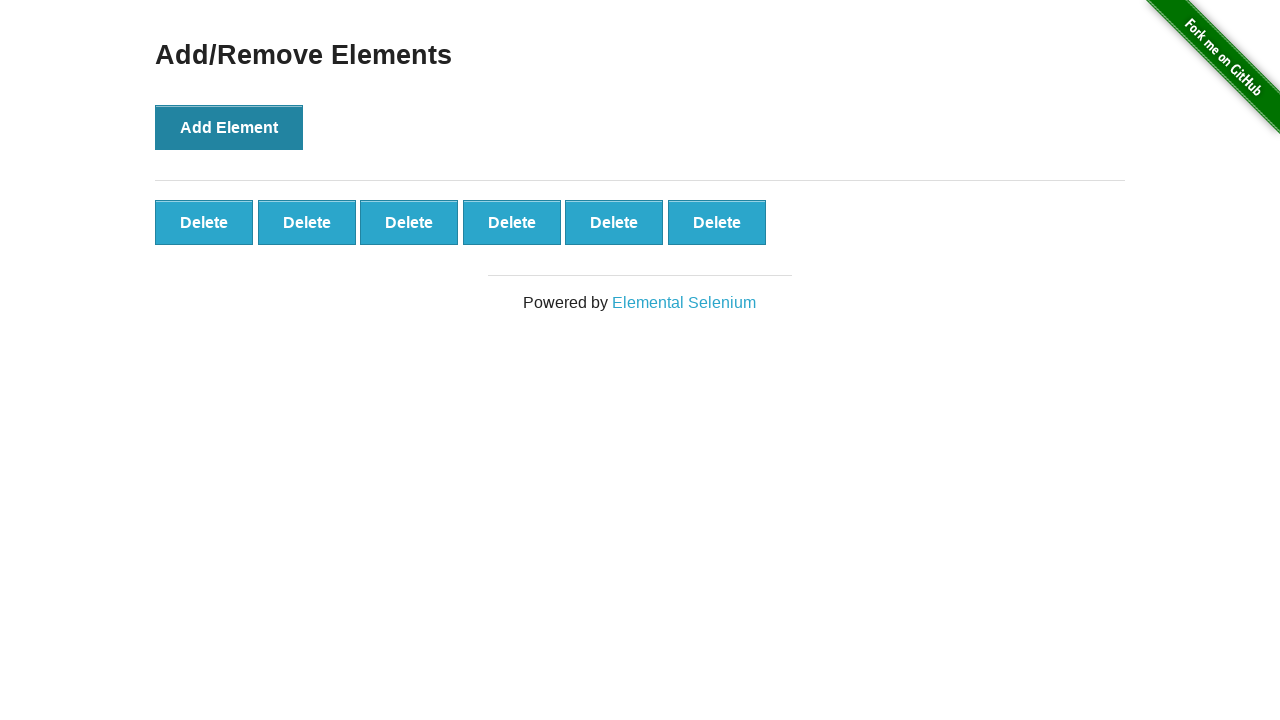

Clicked 'Add Element' button (iteration 7/100) at (229, 127) on button[onclick='addElement()']
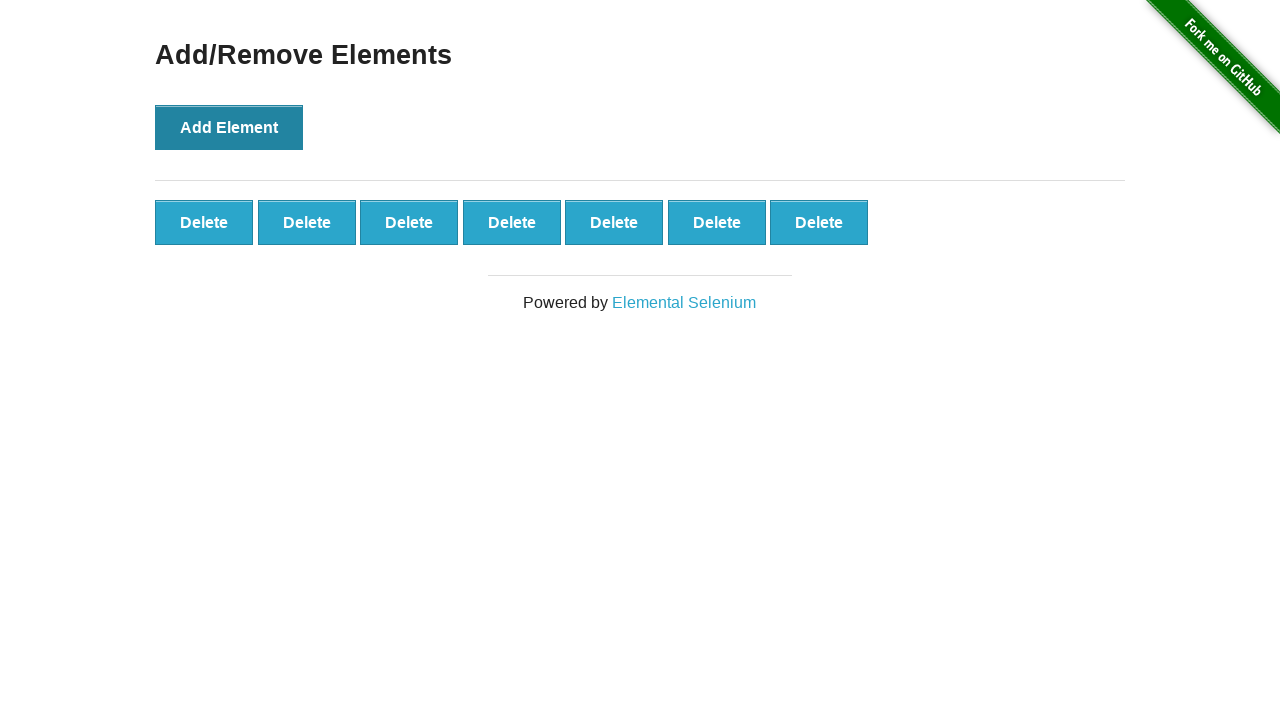

Clicked 'Add Element' button (iteration 8/100) at (229, 127) on button[onclick='addElement()']
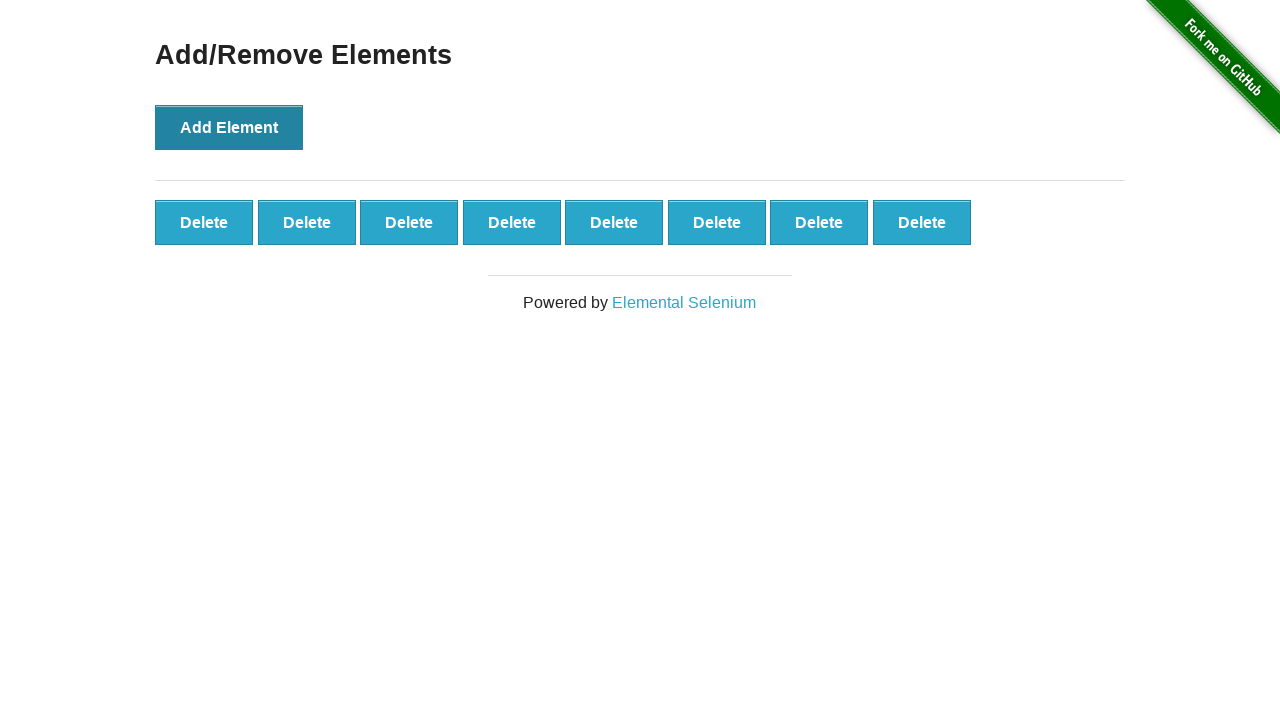

Clicked 'Add Element' button (iteration 9/100) at (229, 127) on button[onclick='addElement()']
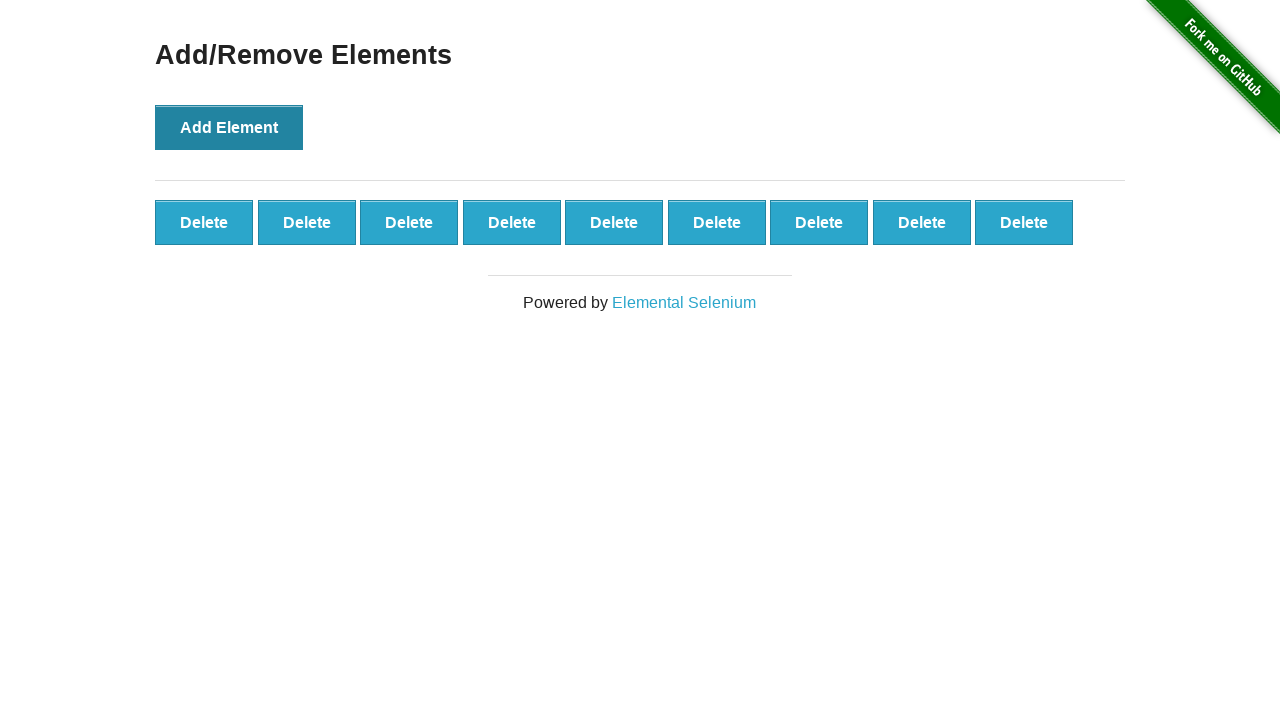

Clicked 'Add Element' button (iteration 10/100) at (229, 127) on button[onclick='addElement()']
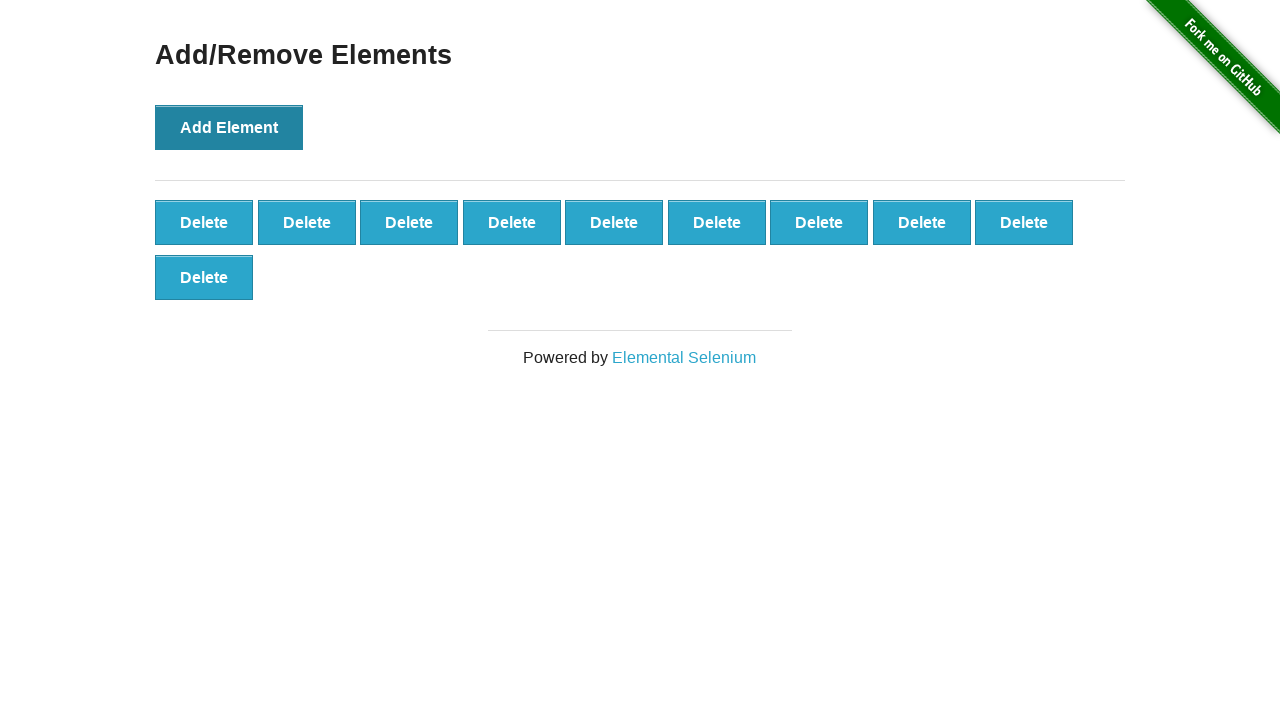

Clicked 'Add Element' button (iteration 11/100) at (229, 127) on button[onclick='addElement()']
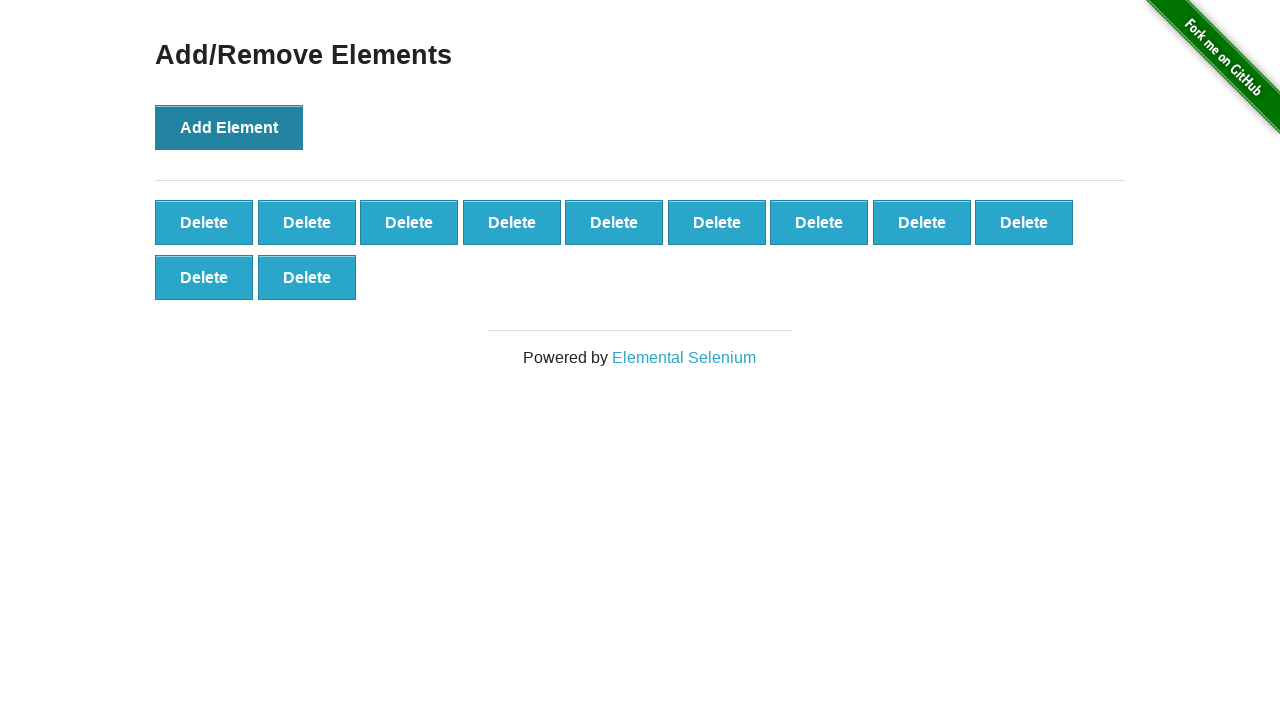

Clicked 'Add Element' button (iteration 12/100) at (229, 127) on button[onclick='addElement()']
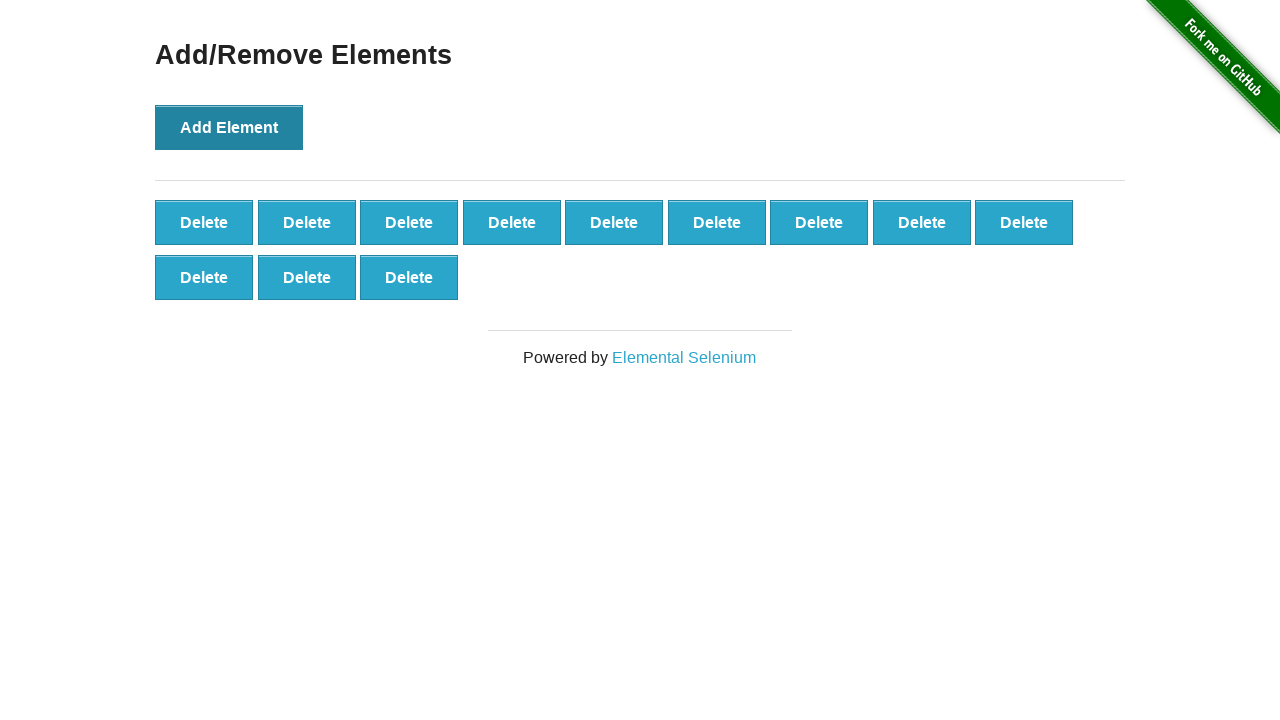

Clicked 'Add Element' button (iteration 13/100) at (229, 127) on button[onclick='addElement()']
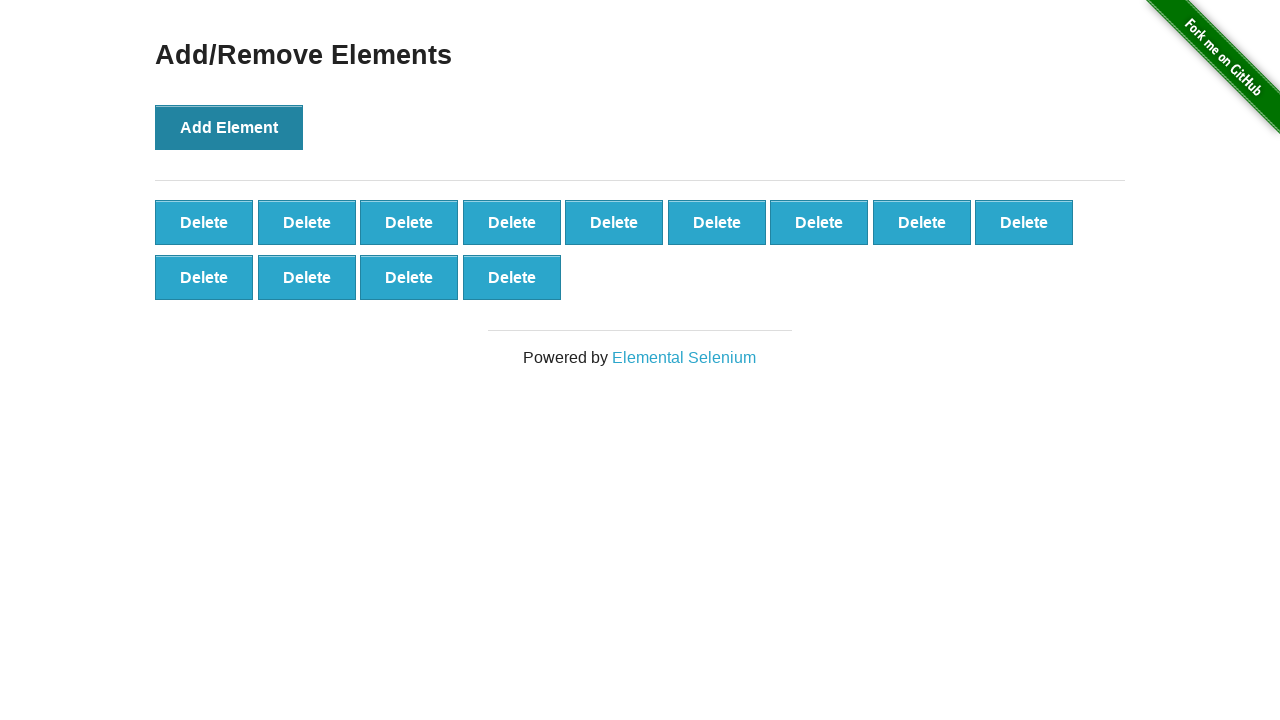

Clicked 'Add Element' button (iteration 14/100) at (229, 127) on button[onclick='addElement()']
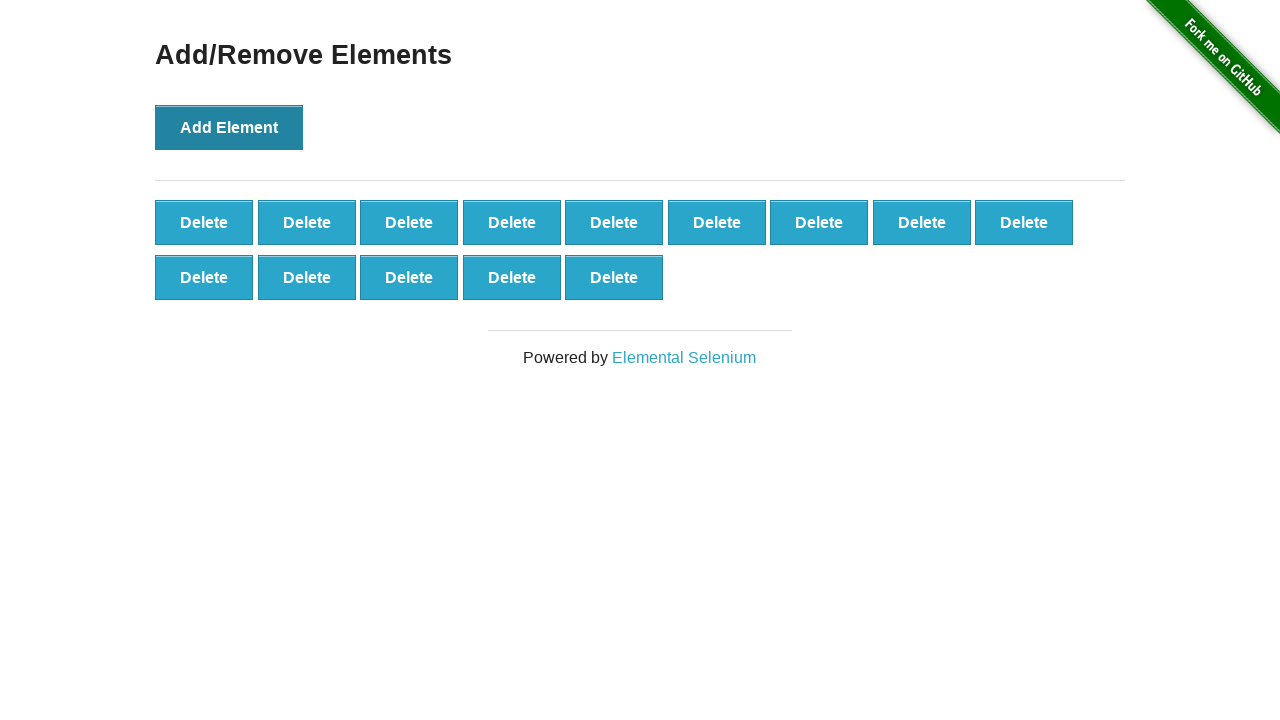

Clicked 'Add Element' button (iteration 15/100) at (229, 127) on button[onclick='addElement()']
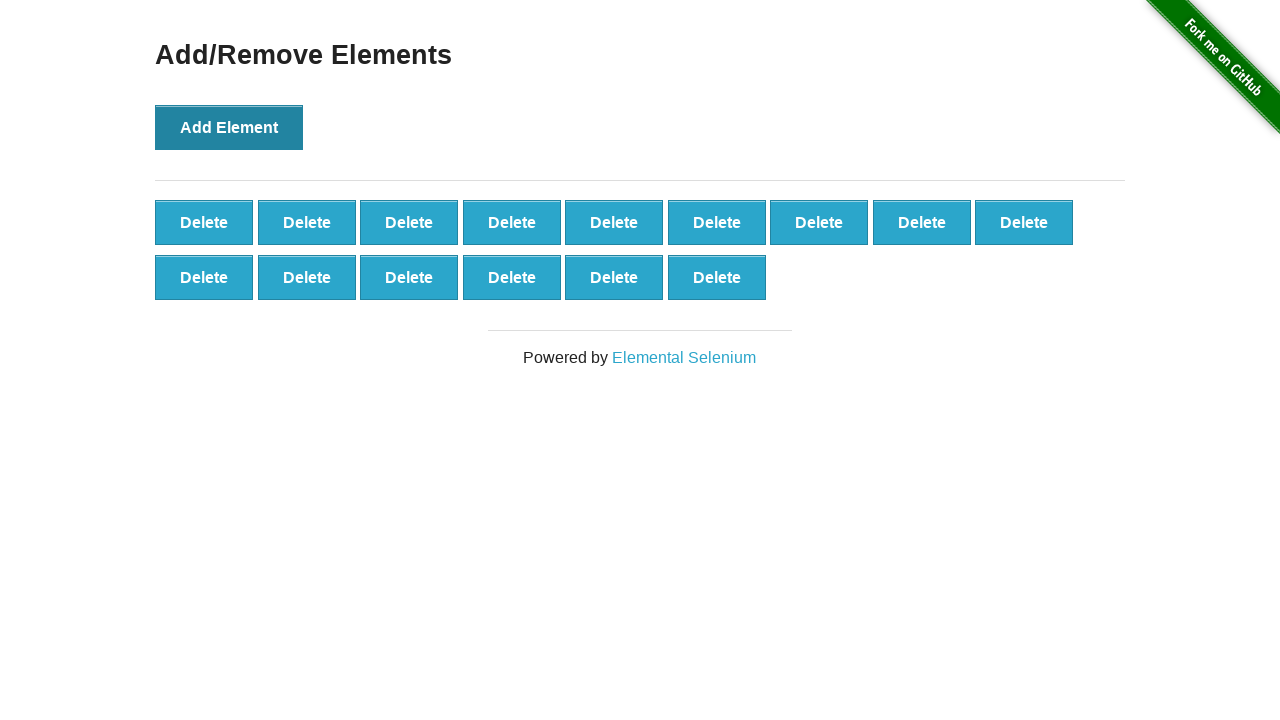

Clicked 'Add Element' button (iteration 16/100) at (229, 127) on button[onclick='addElement()']
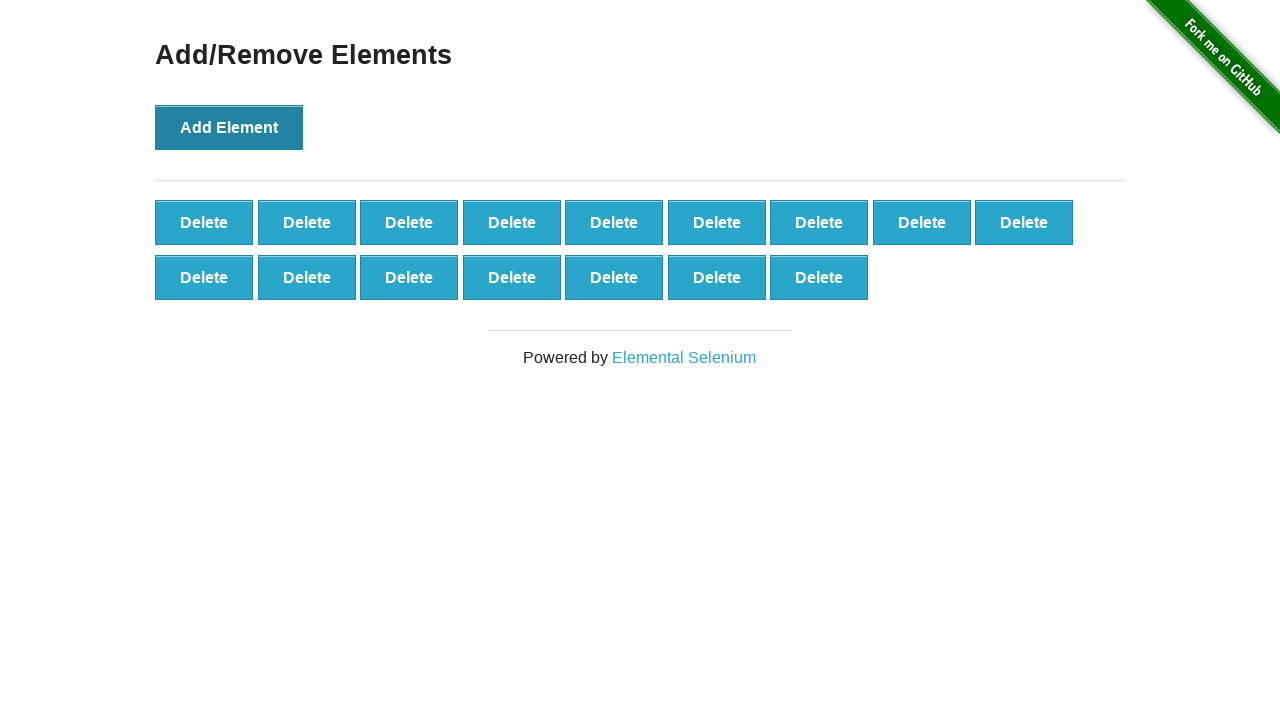

Clicked 'Add Element' button (iteration 17/100) at (229, 127) on button[onclick='addElement()']
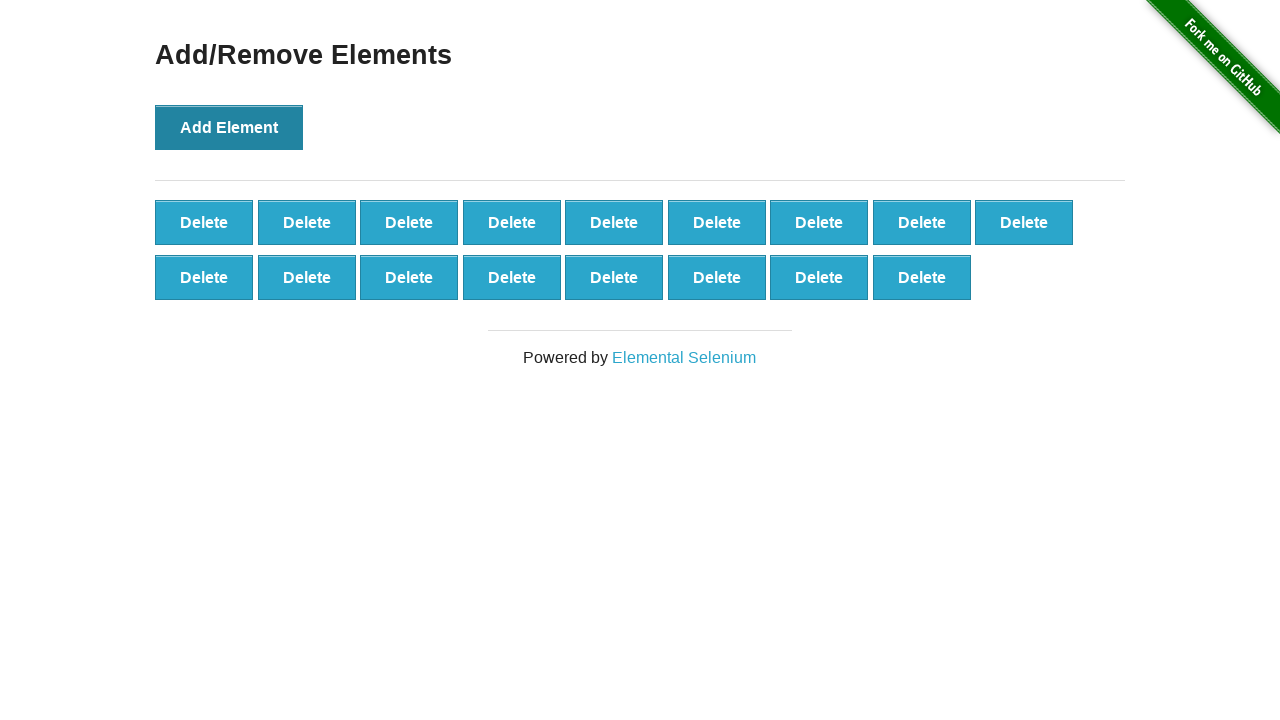

Clicked 'Add Element' button (iteration 18/100) at (229, 127) on button[onclick='addElement()']
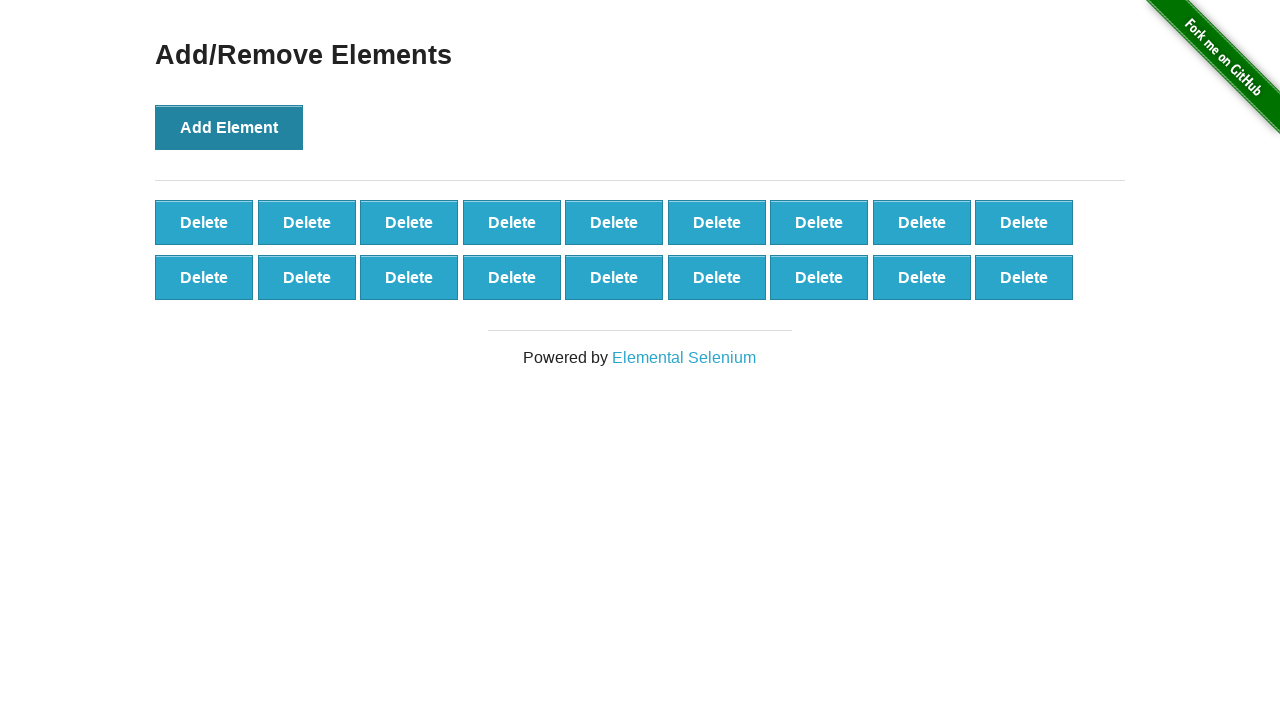

Clicked 'Add Element' button (iteration 19/100) at (229, 127) on button[onclick='addElement()']
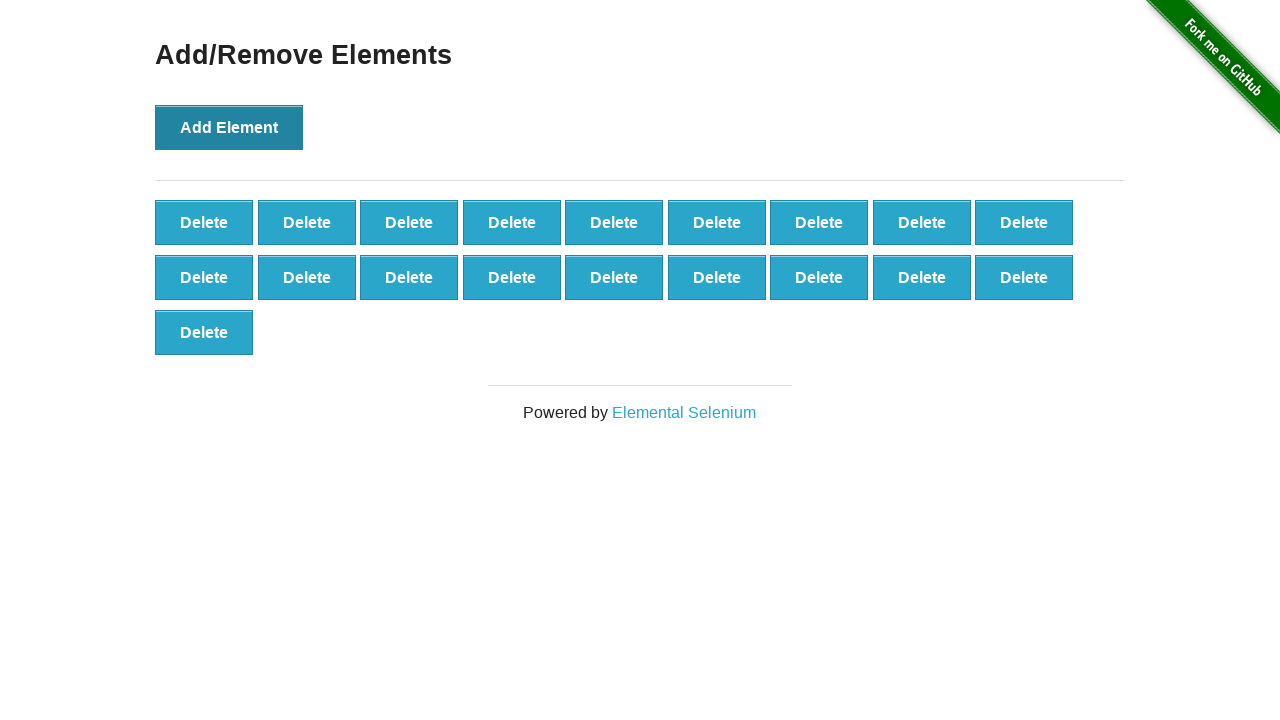

Clicked 'Add Element' button (iteration 20/100) at (229, 127) on button[onclick='addElement()']
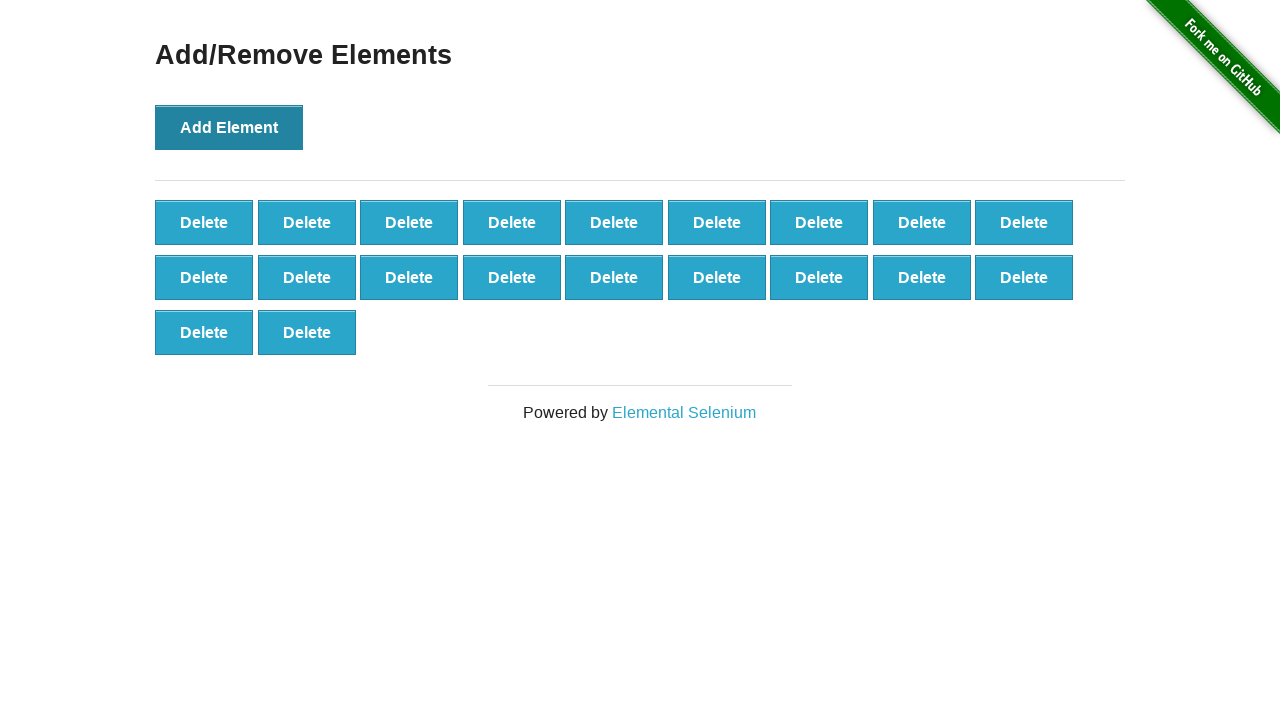

Clicked 'Add Element' button (iteration 21/100) at (229, 127) on button[onclick='addElement()']
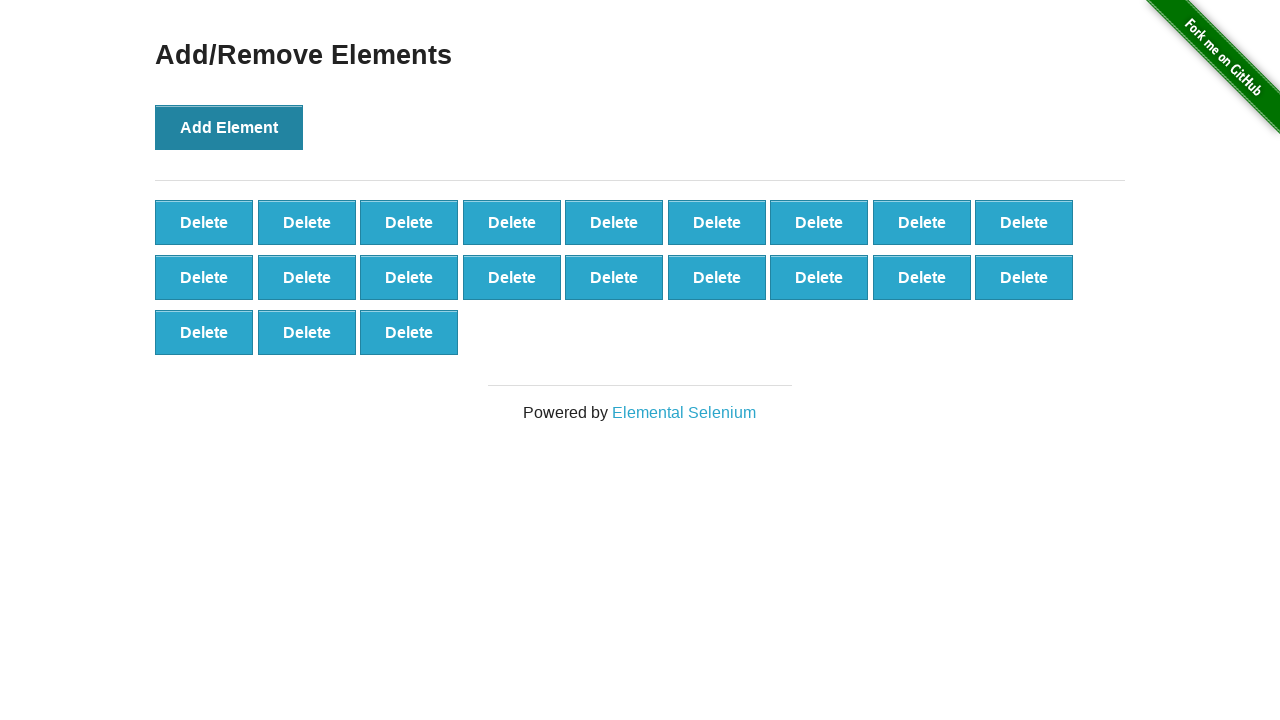

Clicked 'Add Element' button (iteration 22/100) at (229, 127) on button[onclick='addElement()']
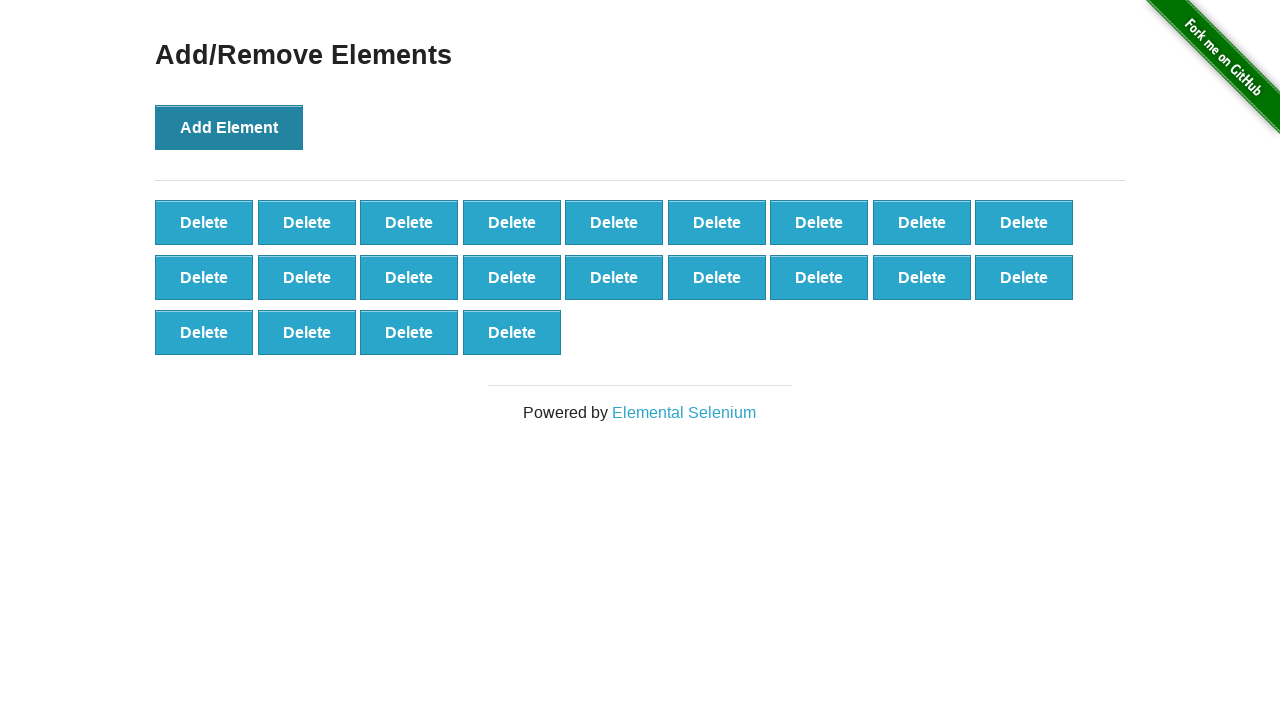

Clicked 'Add Element' button (iteration 23/100) at (229, 127) on button[onclick='addElement()']
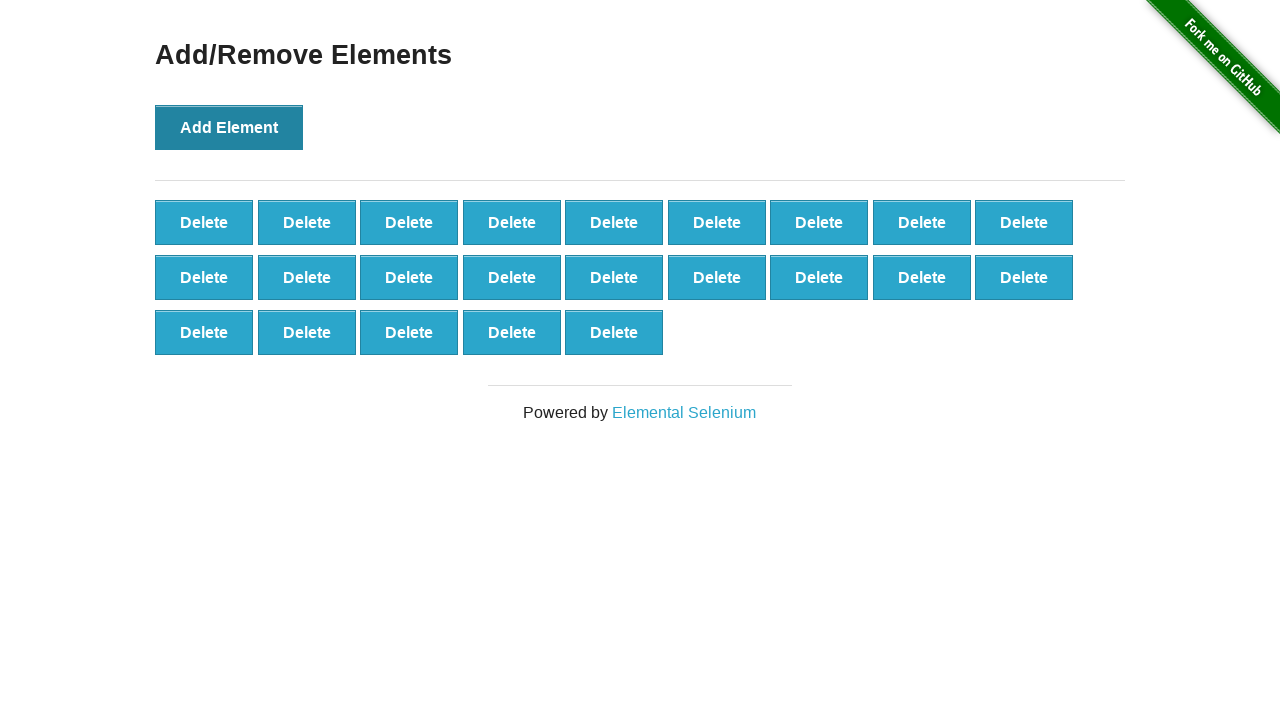

Clicked 'Add Element' button (iteration 24/100) at (229, 127) on button[onclick='addElement()']
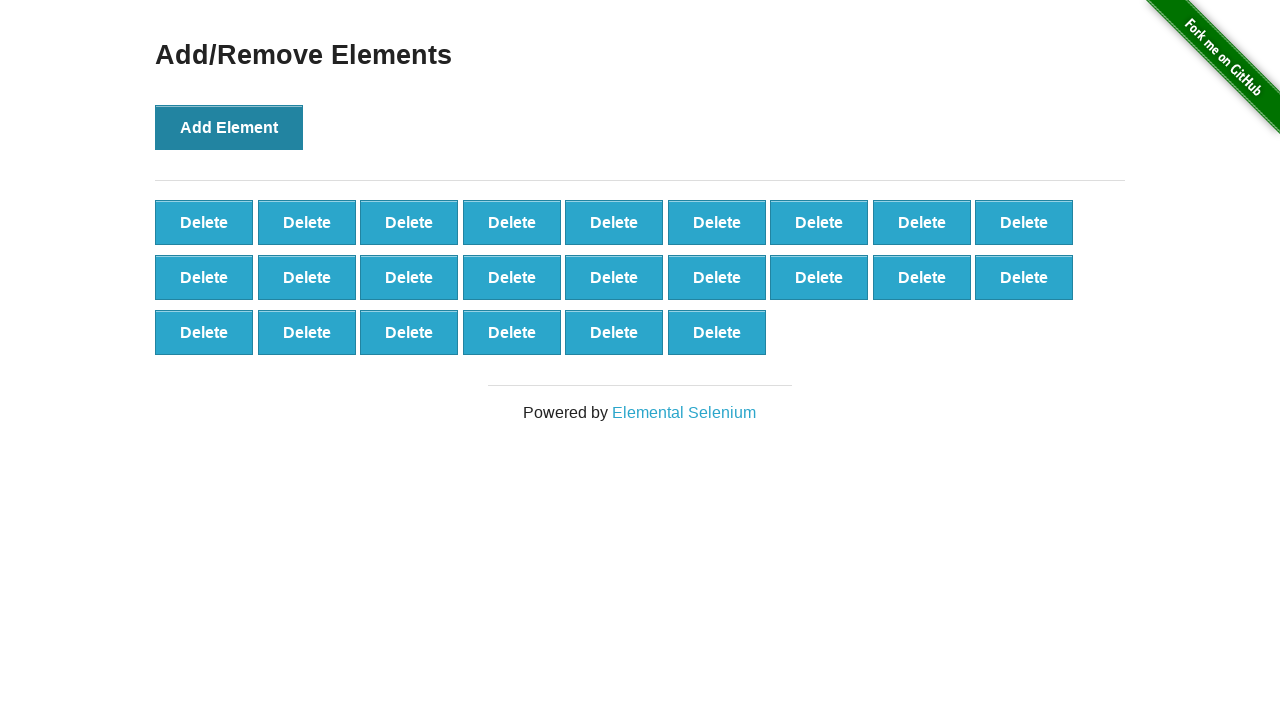

Clicked 'Add Element' button (iteration 25/100) at (229, 127) on button[onclick='addElement()']
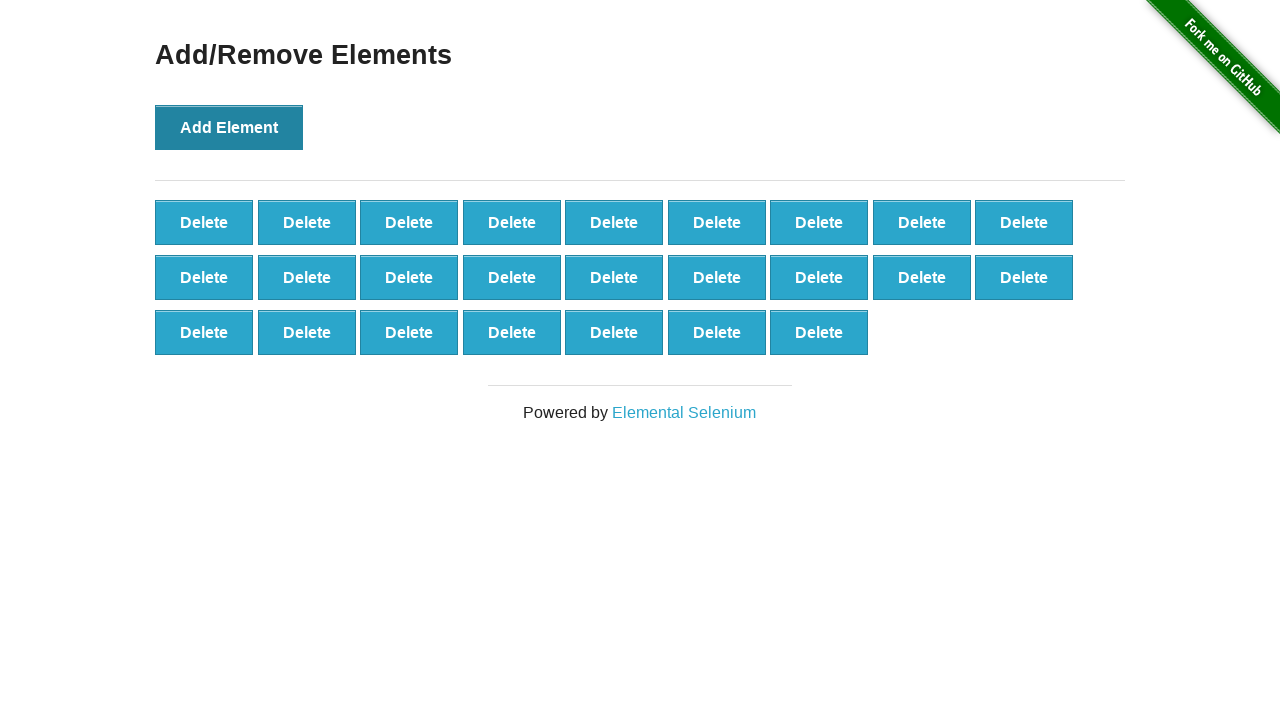

Clicked 'Add Element' button (iteration 26/100) at (229, 127) on button[onclick='addElement()']
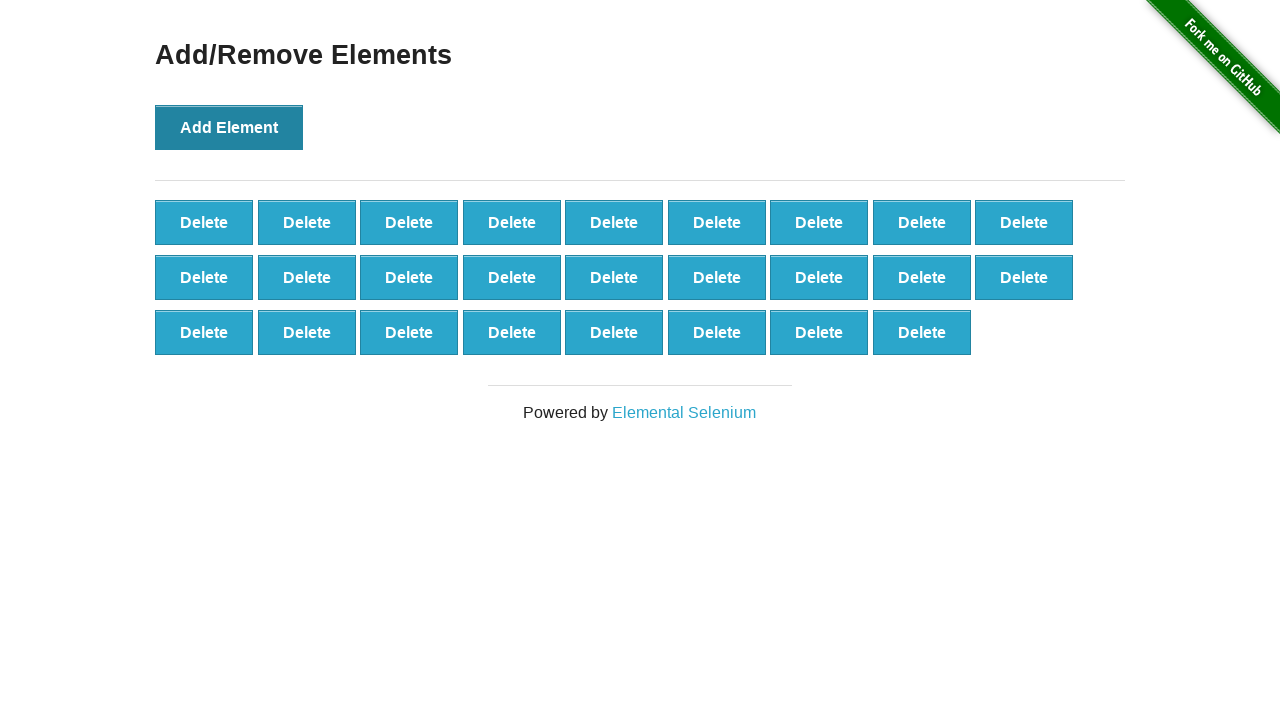

Clicked 'Add Element' button (iteration 27/100) at (229, 127) on button[onclick='addElement()']
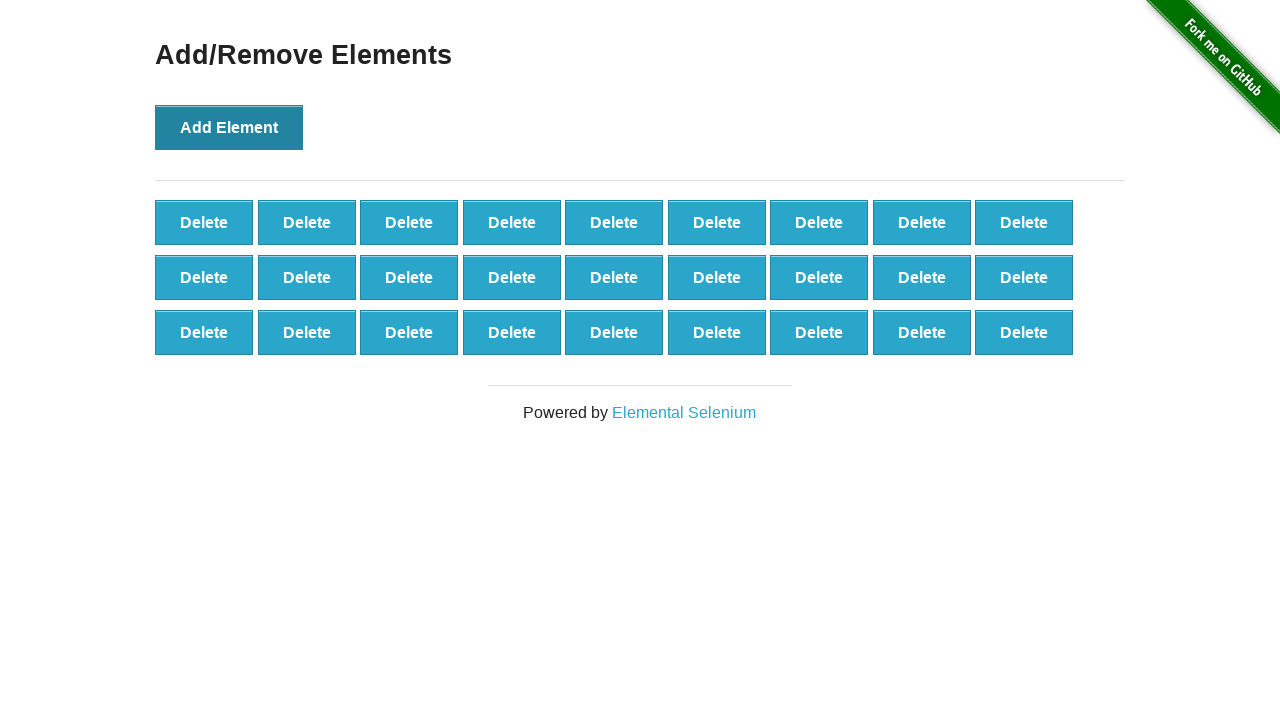

Clicked 'Add Element' button (iteration 28/100) at (229, 127) on button[onclick='addElement()']
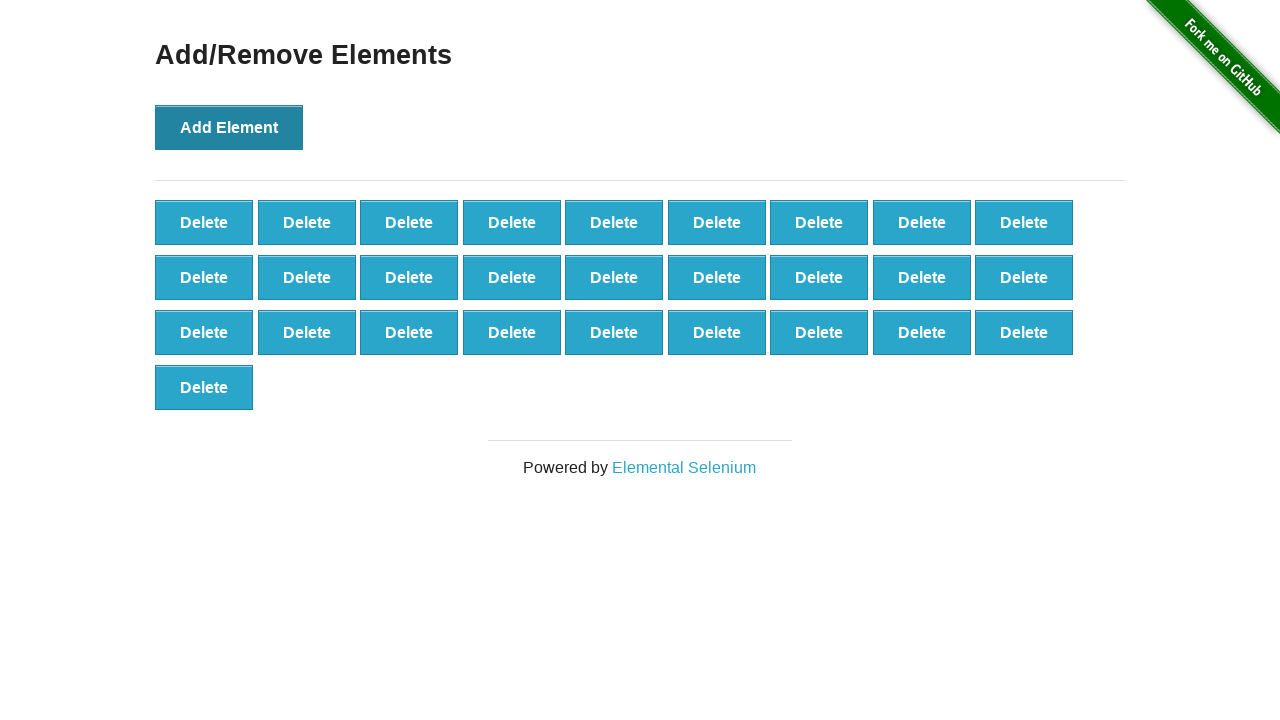

Clicked 'Add Element' button (iteration 29/100) at (229, 127) on button[onclick='addElement()']
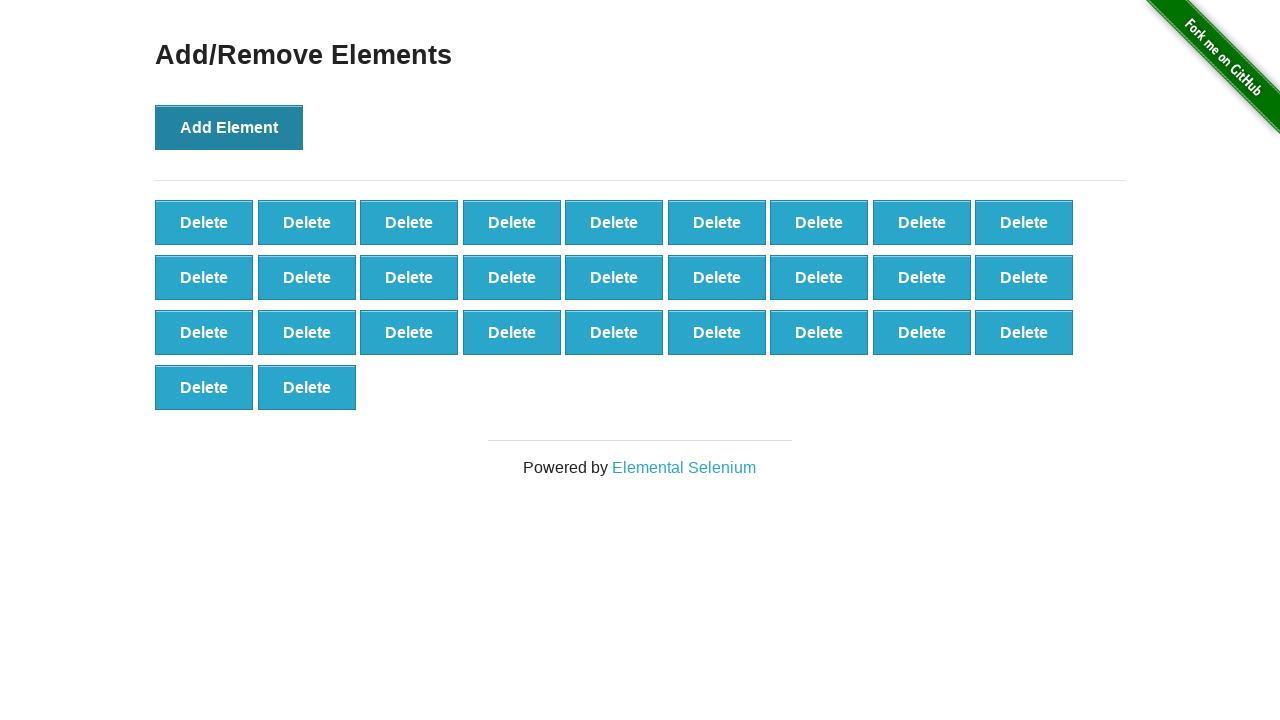

Clicked 'Add Element' button (iteration 30/100) at (229, 127) on button[onclick='addElement()']
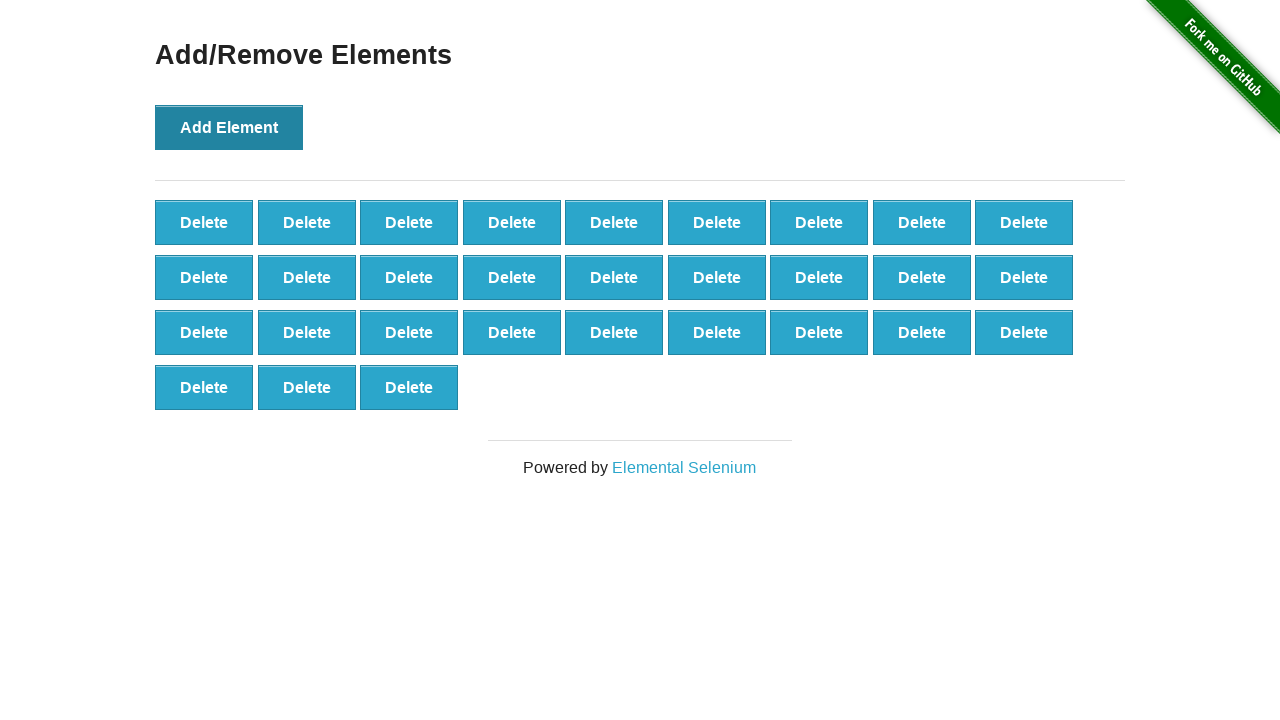

Clicked 'Add Element' button (iteration 31/100) at (229, 127) on button[onclick='addElement()']
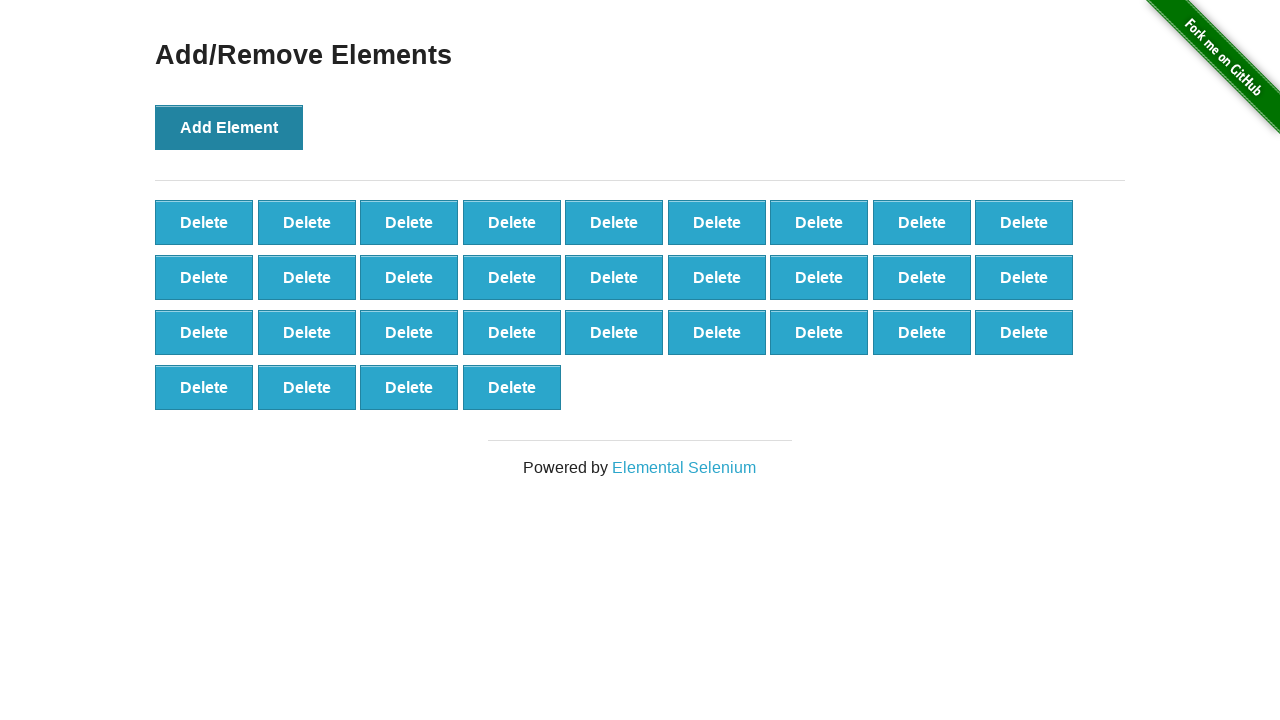

Clicked 'Add Element' button (iteration 32/100) at (229, 127) on button[onclick='addElement()']
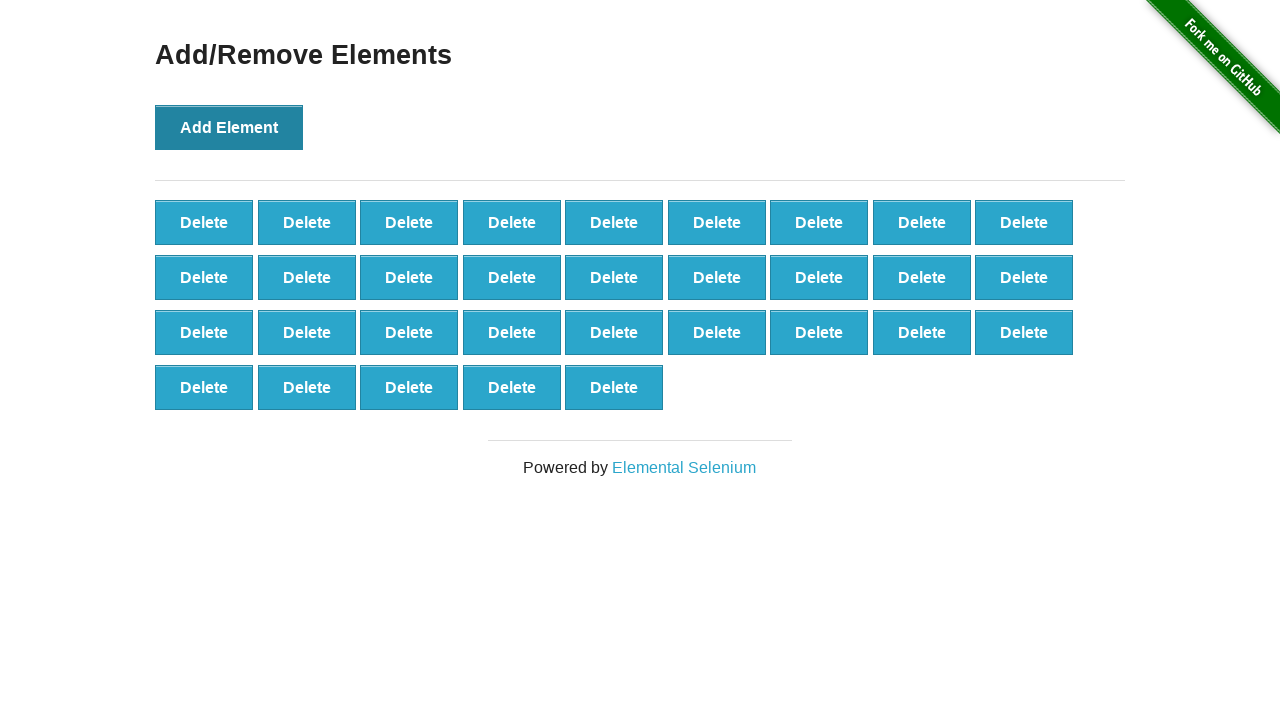

Clicked 'Add Element' button (iteration 33/100) at (229, 127) on button[onclick='addElement()']
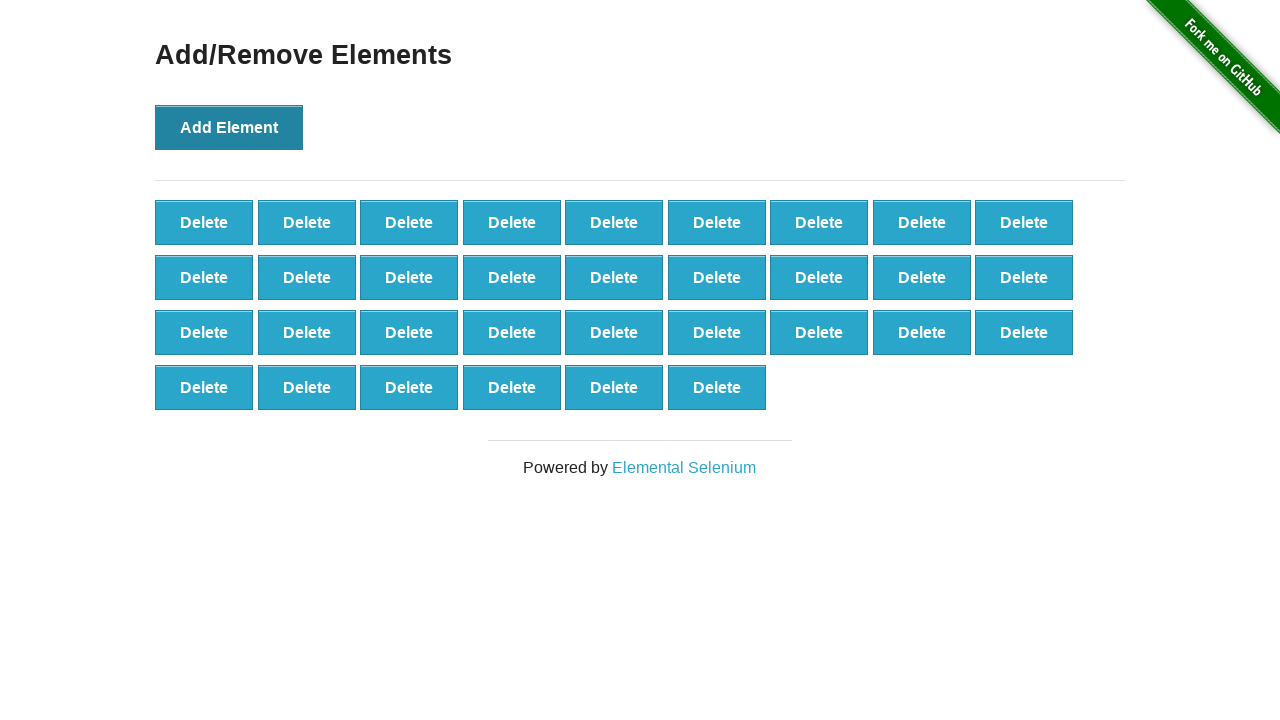

Clicked 'Add Element' button (iteration 34/100) at (229, 127) on button[onclick='addElement()']
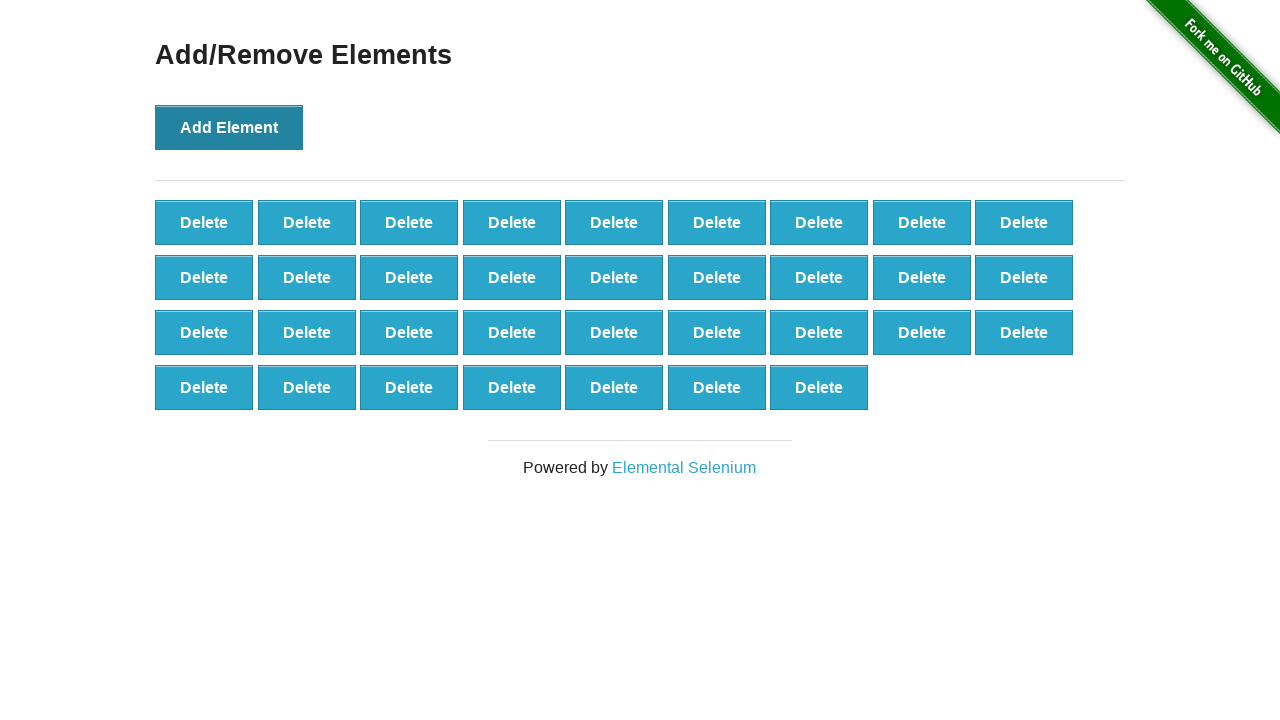

Clicked 'Add Element' button (iteration 35/100) at (229, 127) on button[onclick='addElement()']
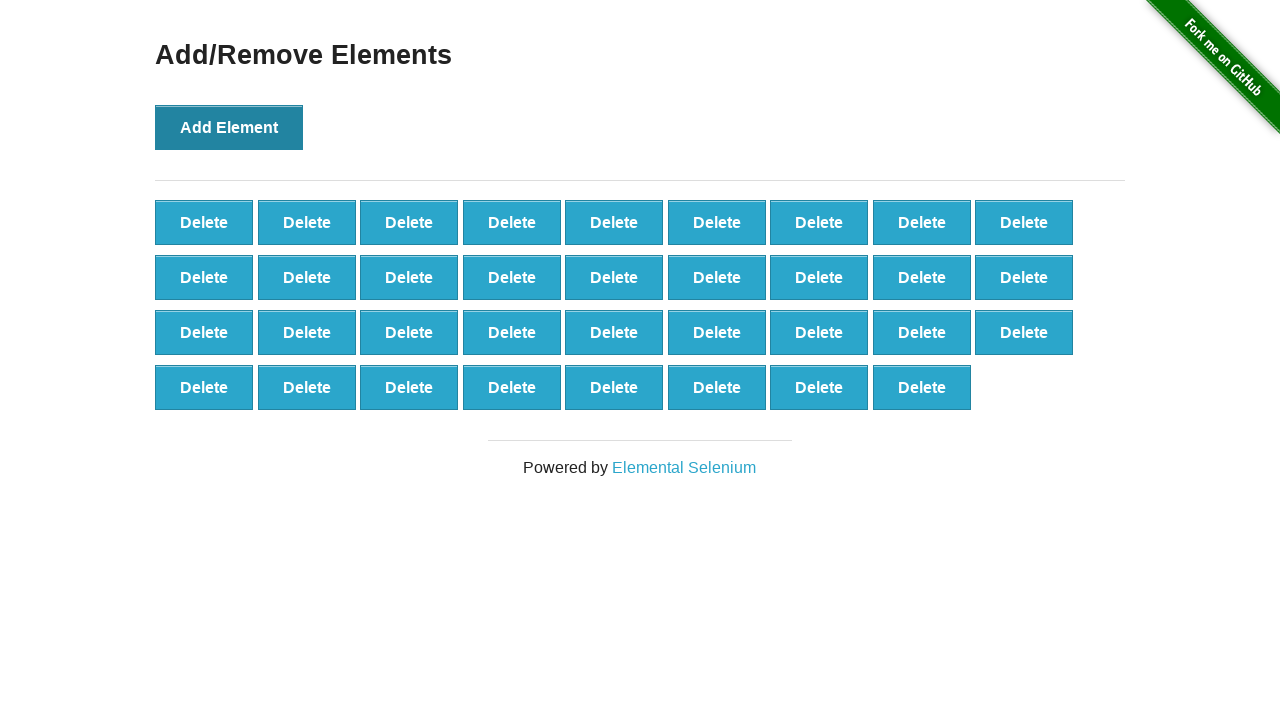

Clicked 'Add Element' button (iteration 36/100) at (229, 127) on button[onclick='addElement()']
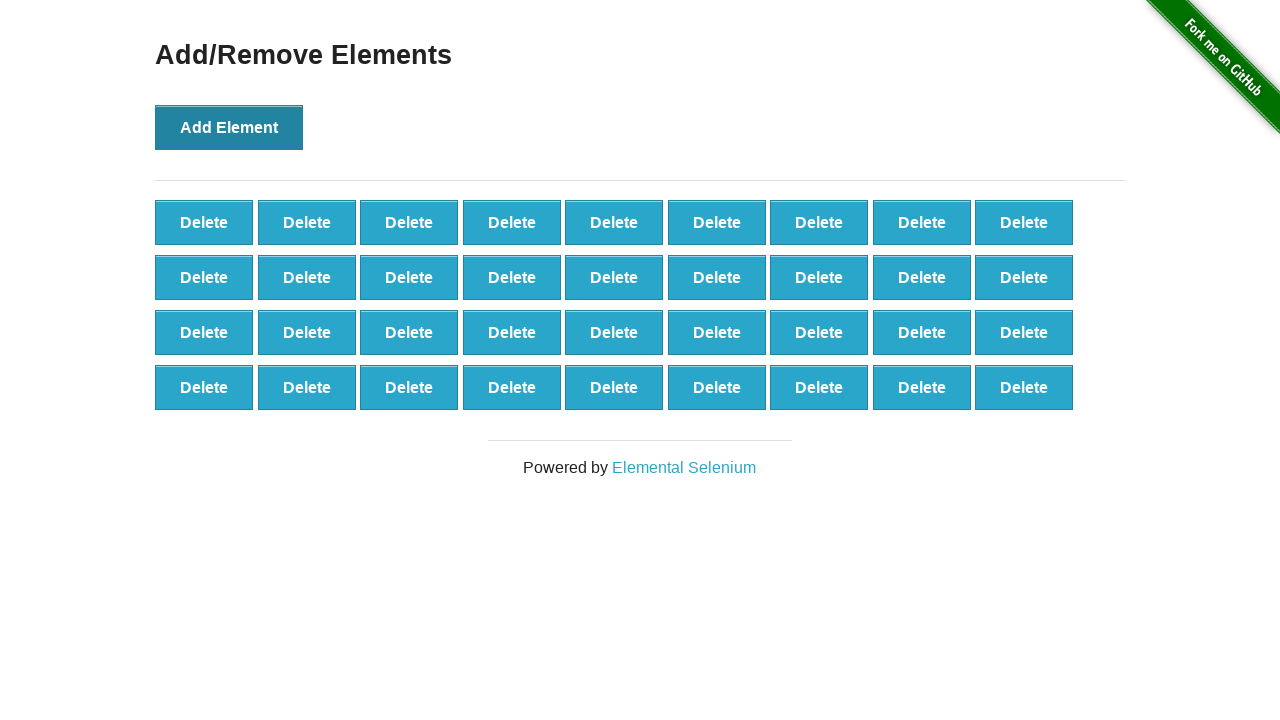

Clicked 'Add Element' button (iteration 37/100) at (229, 127) on button[onclick='addElement()']
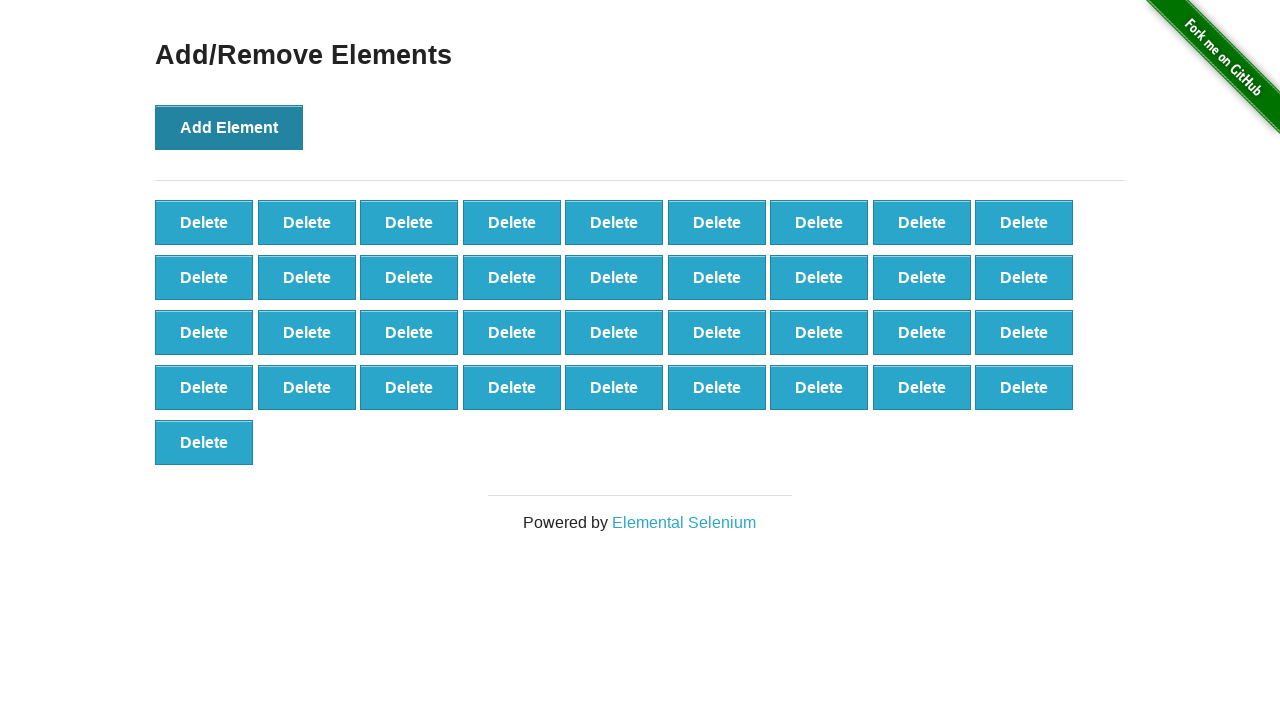

Clicked 'Add Element' button (iteration 38/100) at (229, 127) on button[onclick='addElement()']
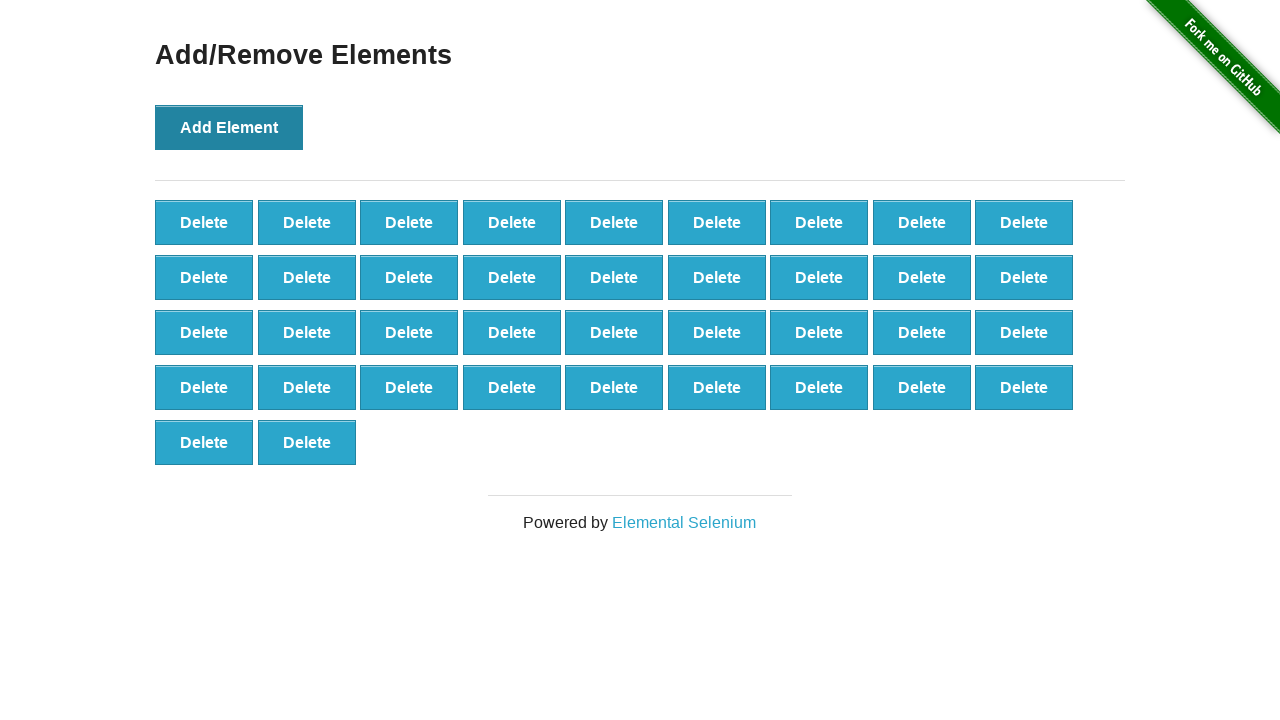

Clicked 'Add Element' button (iteration 39/100) at (229, 127) on button[onclick='addElement()']
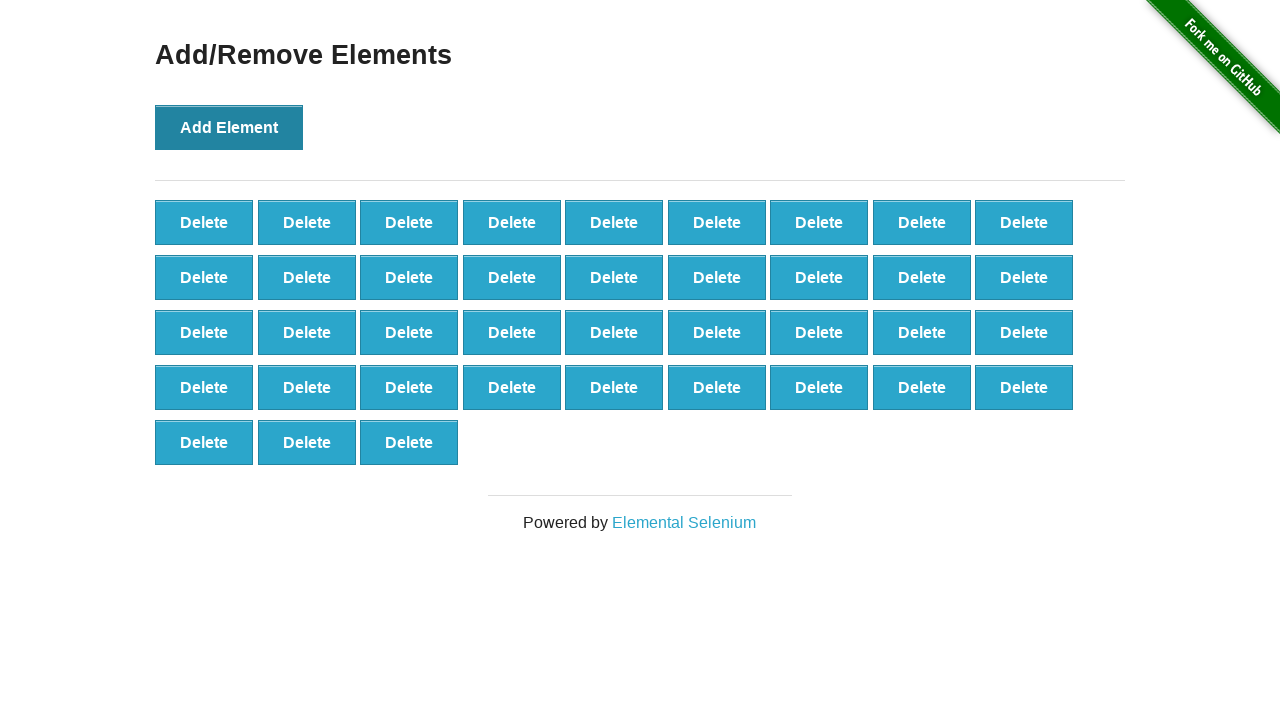

Clicked 'Add Element' button (iteration 40/100) at (229, 127) on button[onclick='addElement()']
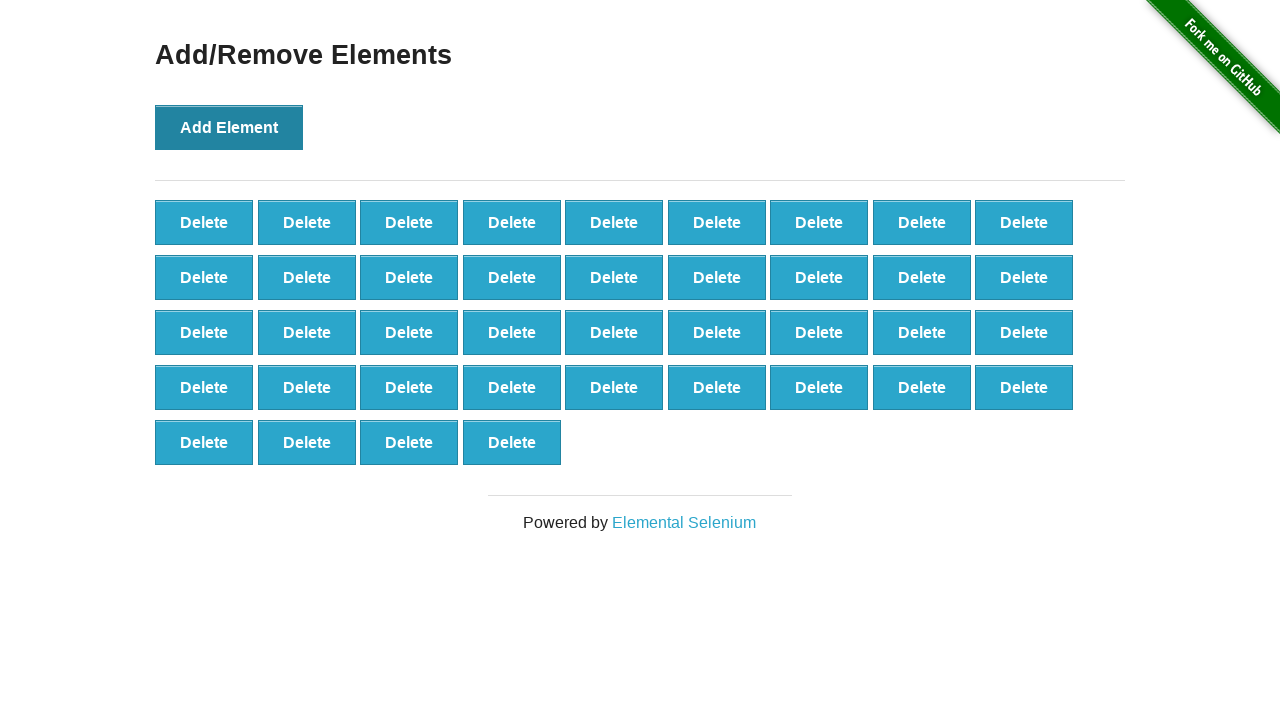

Clicked 'Add Element' button (iteration 41/100) at (229, 127) on button[onclick='addElement()']
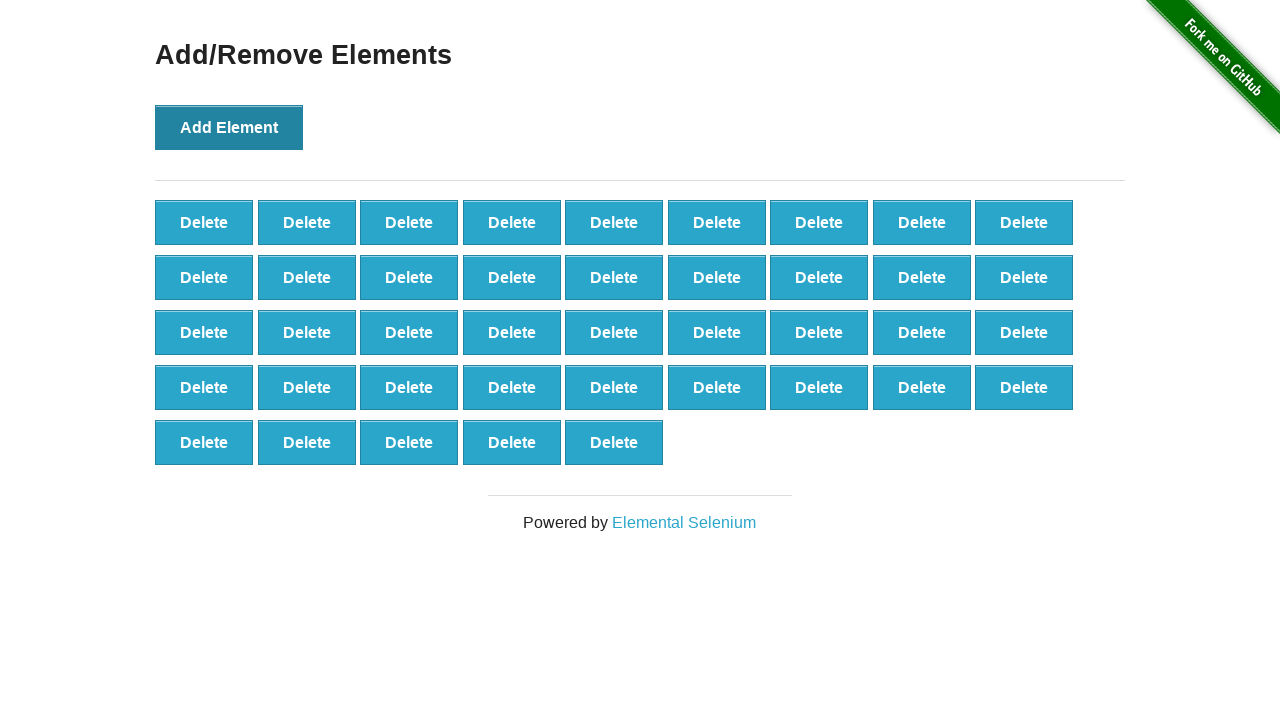

Clicked 'Add Element' button (iteration 42/100) at (229, 127) on button[onclick='addElement()']
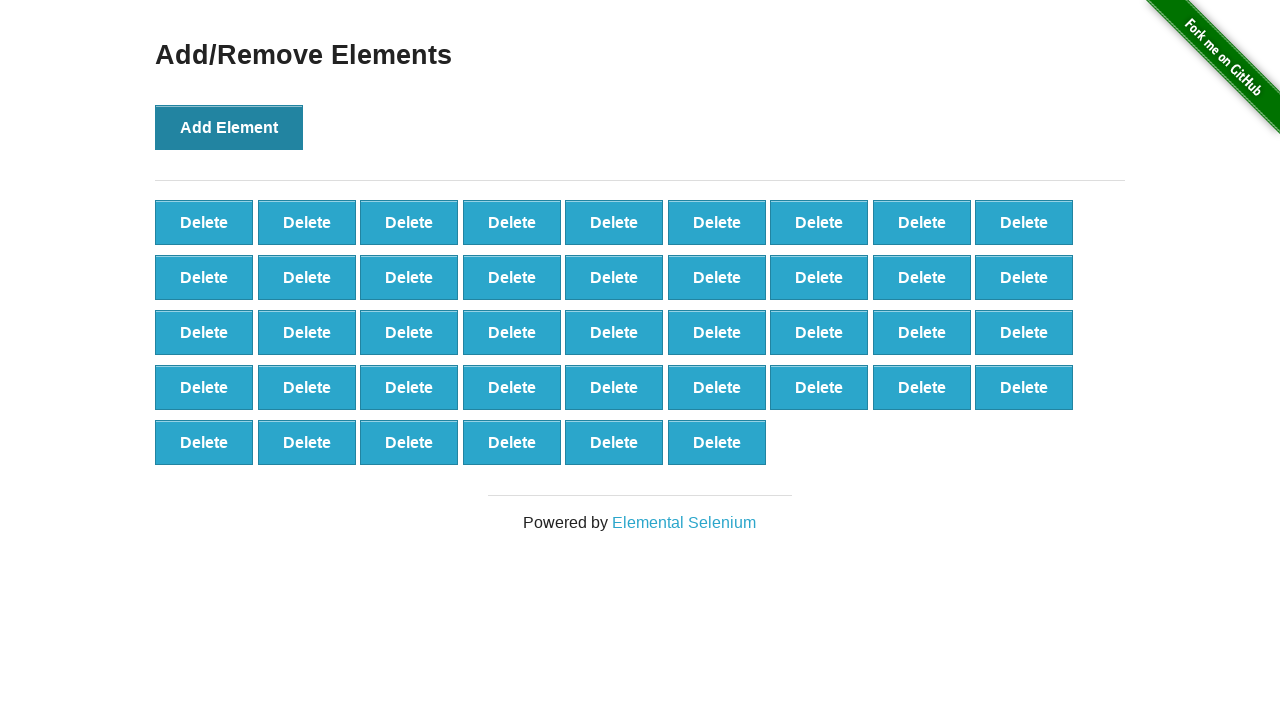

Clicked 'Add Element' button (iteration 43/100) at (229, 127) on button[onclick='addElement()']
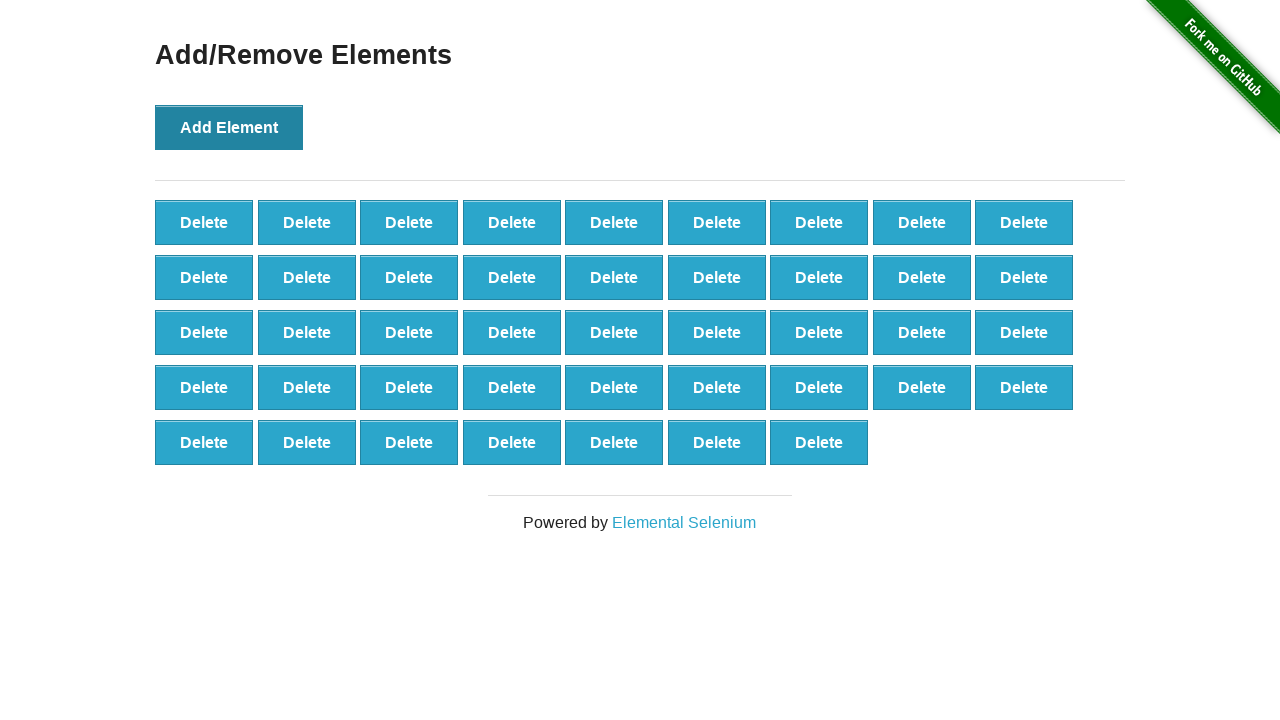

Clicked 'Add Element' button (iteration 44/100) at (229, 127) on button[onclick='addElement()']
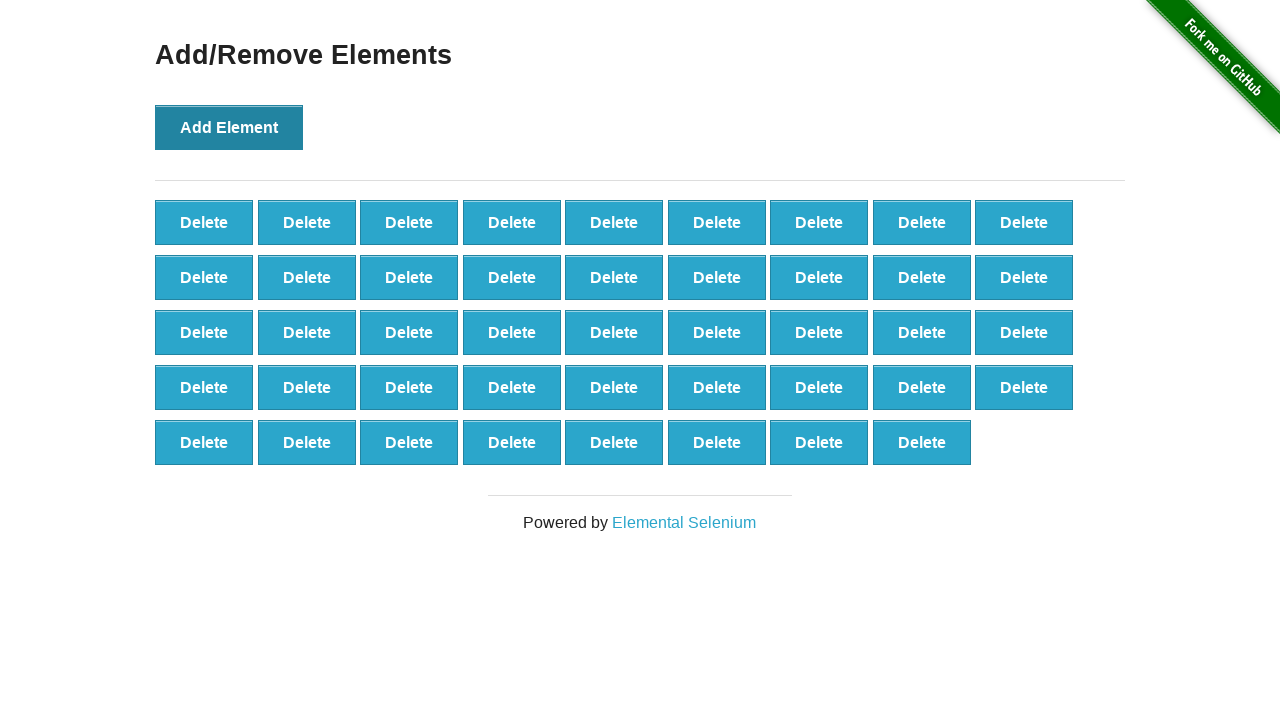

Clicked 'Add Element' button (iteration 45/100) at (229, 127) on button[onclick='addElement()']
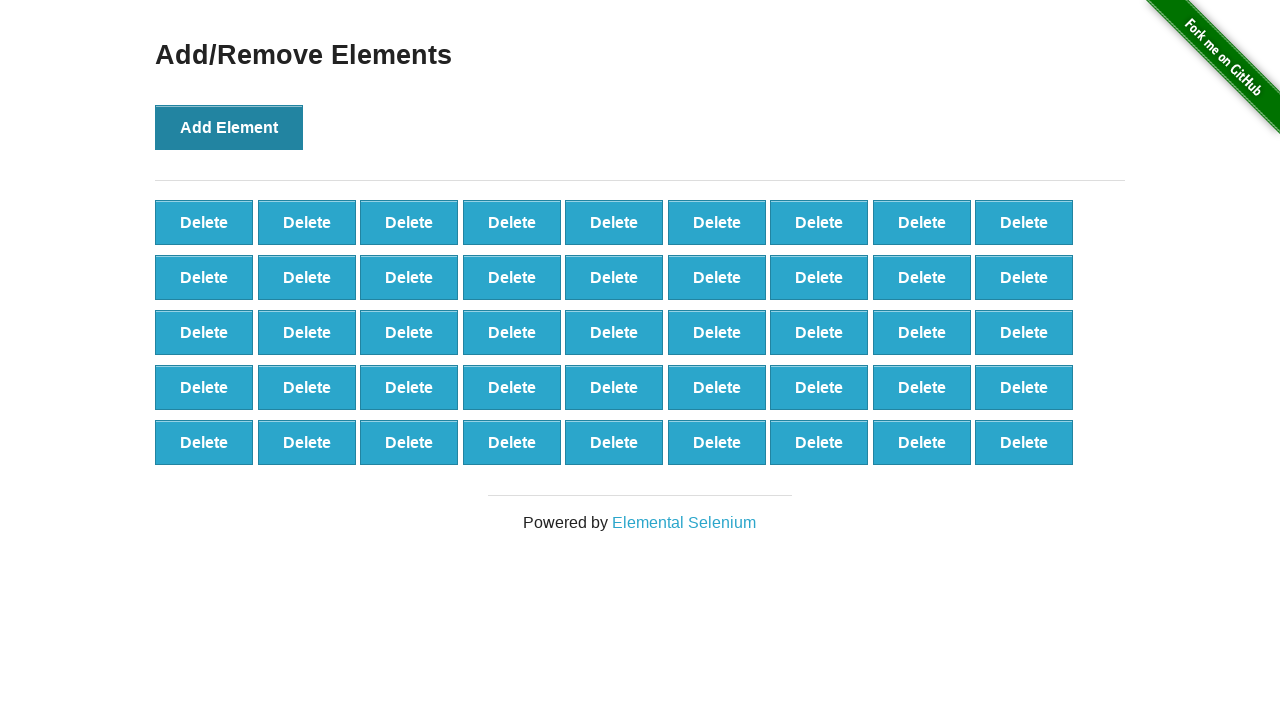

Clicked 'Add Element' button (iteration 46/100) at (229, 127) on button[onclick='addElement()']
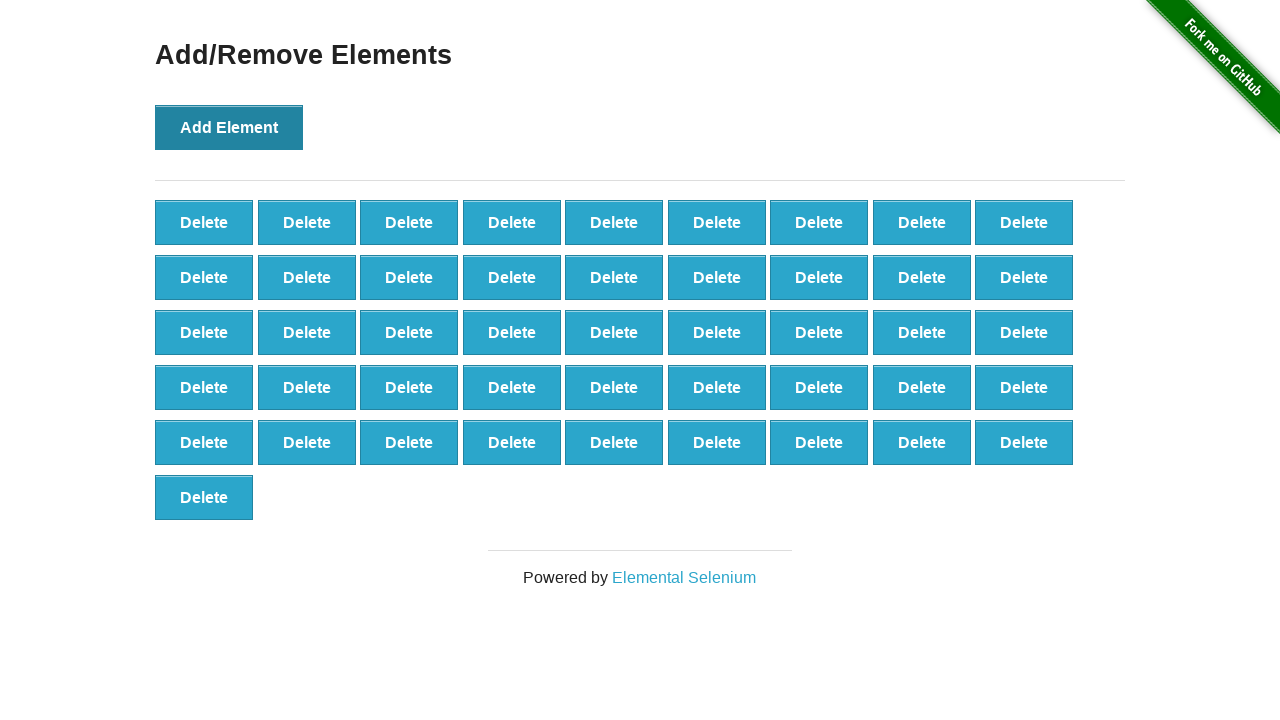

Clicked 'Add Element' button (iteration 47/100) at (229, 127) on button[onclick='addElement()']
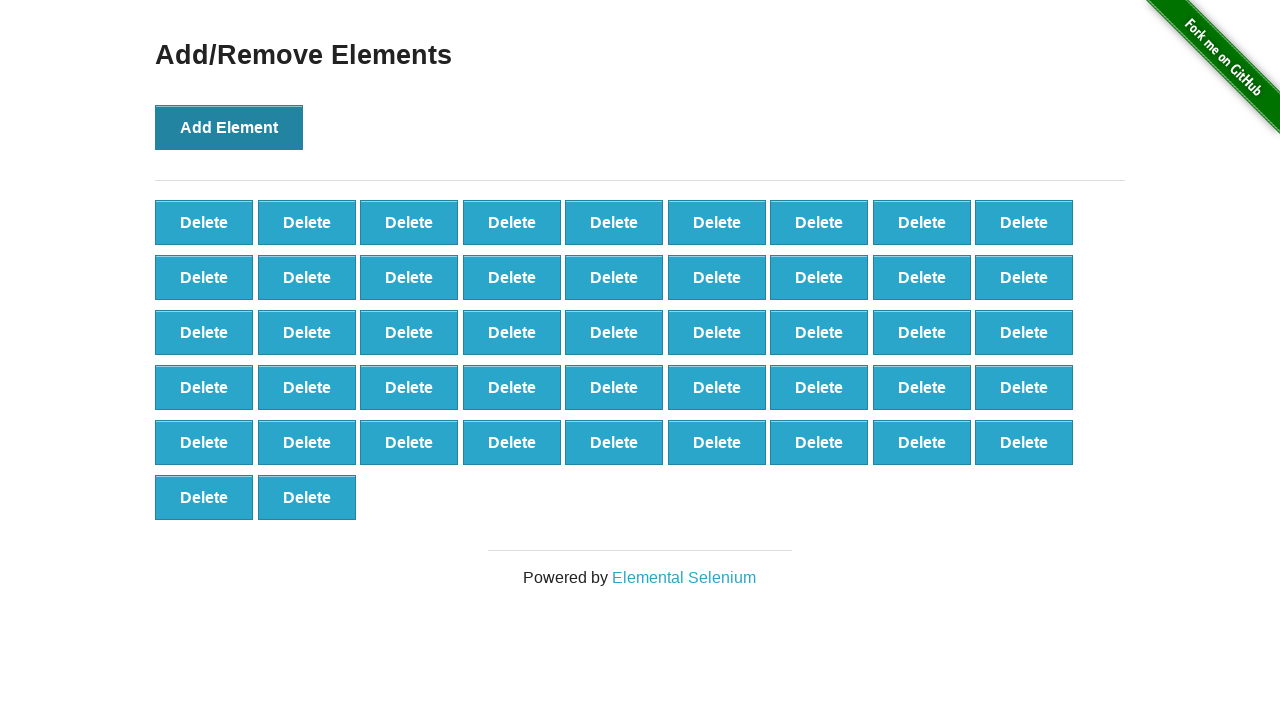

Clicked 'Add Element' button (iteration 48/100) at (229, 127) on button[onclick='addElement()']
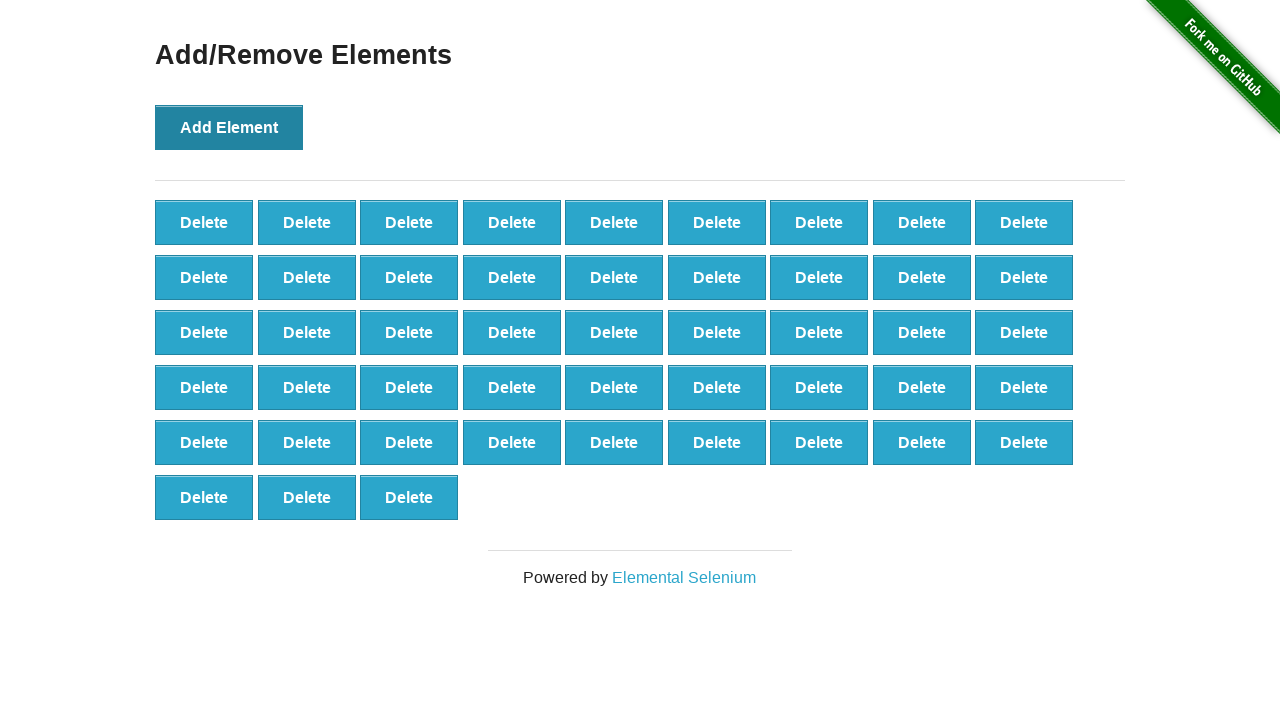

Clicked 'Add Element' button (iteration 49/100) at (229, 127) on button[onclick='addElement()']
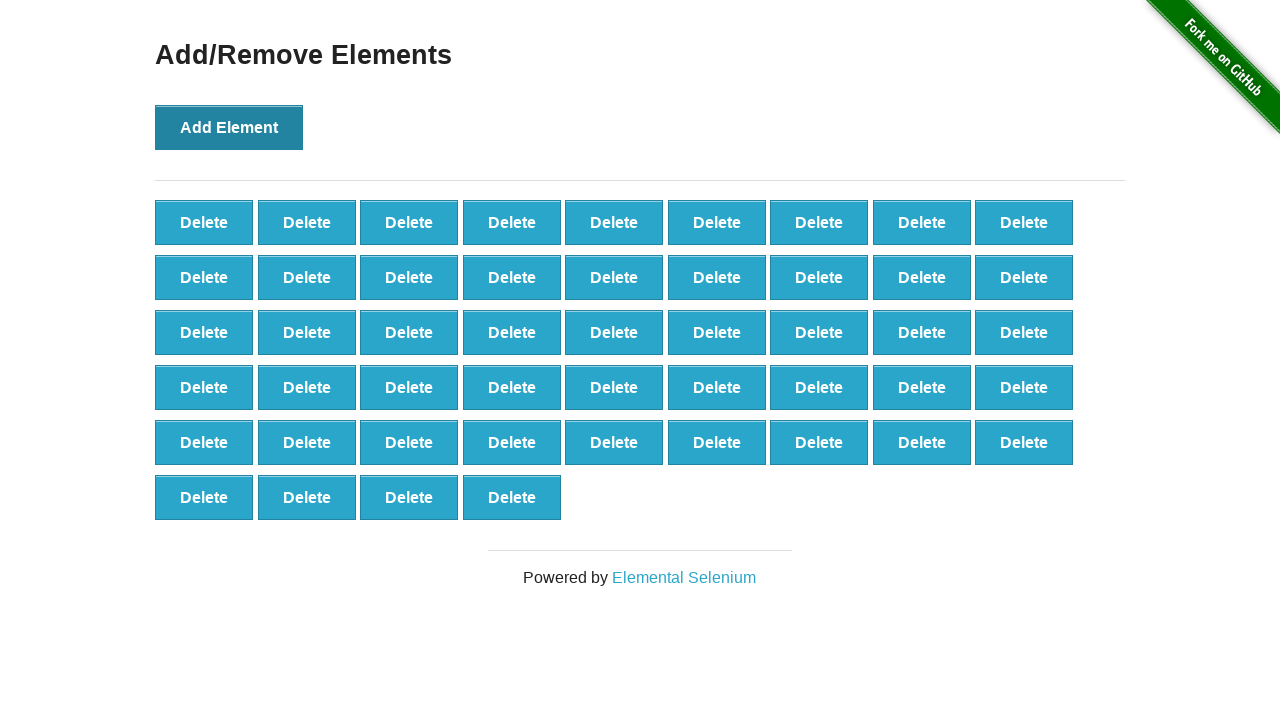

Clicked 'Add Element' button (iteration 50/100) at (229, 127) on button[onclick='addElement()']
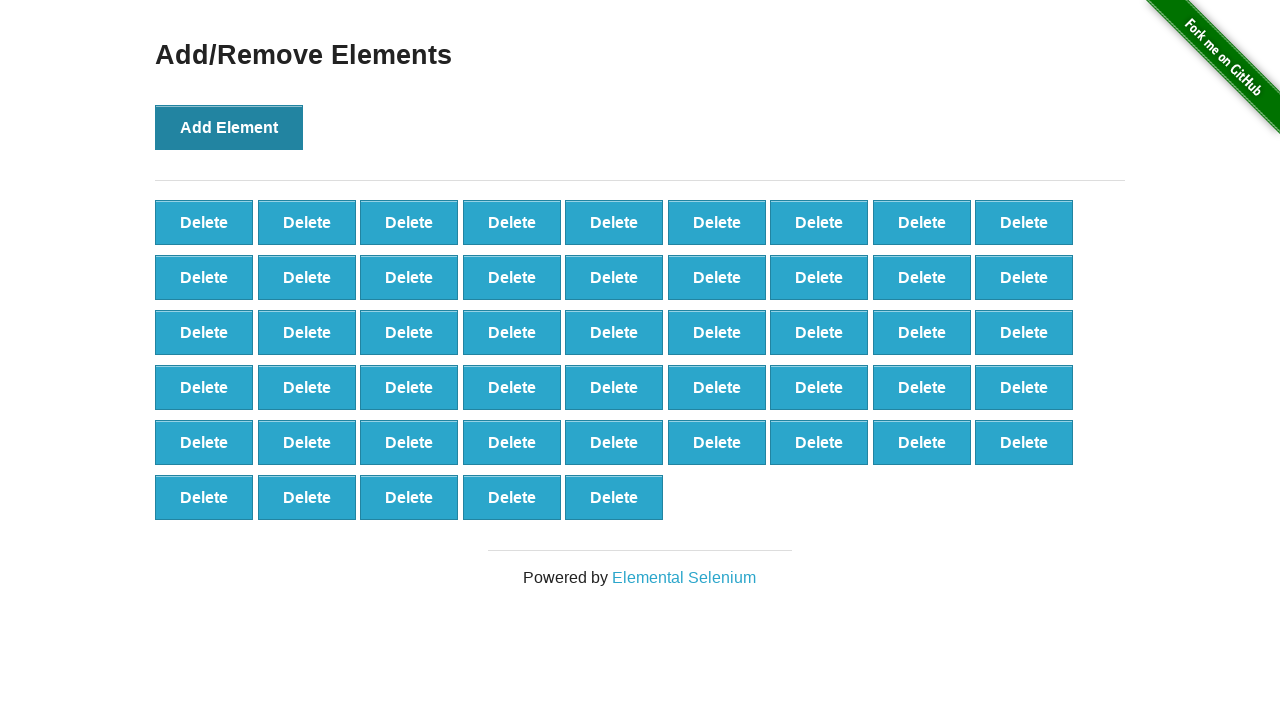

Clicked 'Add Element' button (iteration 51/100) at (229, 127) on button[onclick='addElement()']
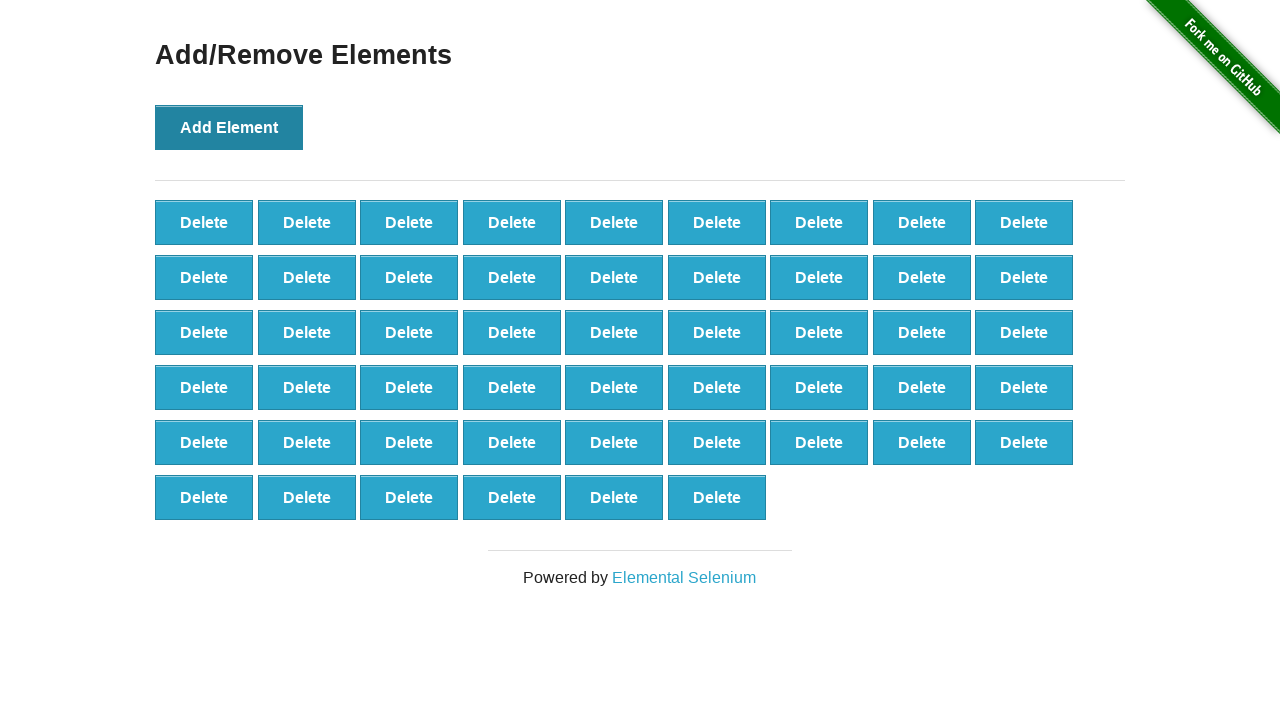

Clicked 'Add Element' button (iteration 52/100) at (229, 127) on button[onclick='addElement()']
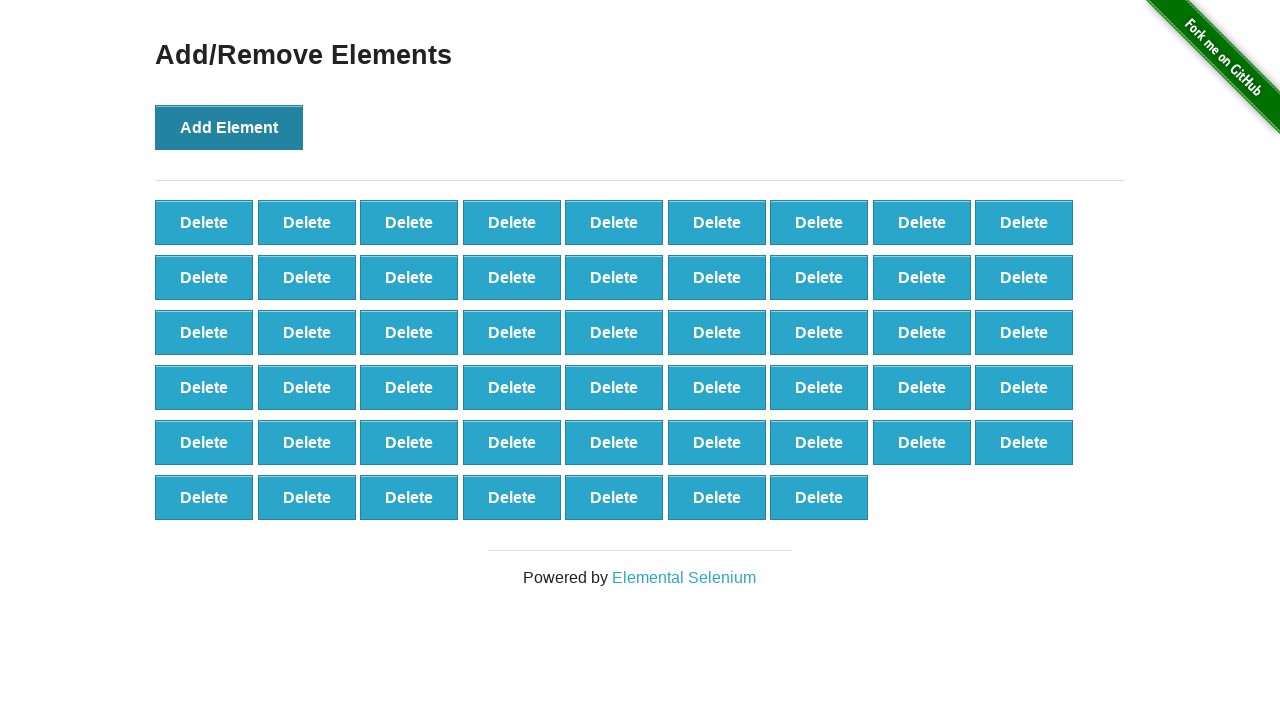

Clicked 'Add Element' button (iteration 53/100) at (229, 127) on button[onclick='addElement()']
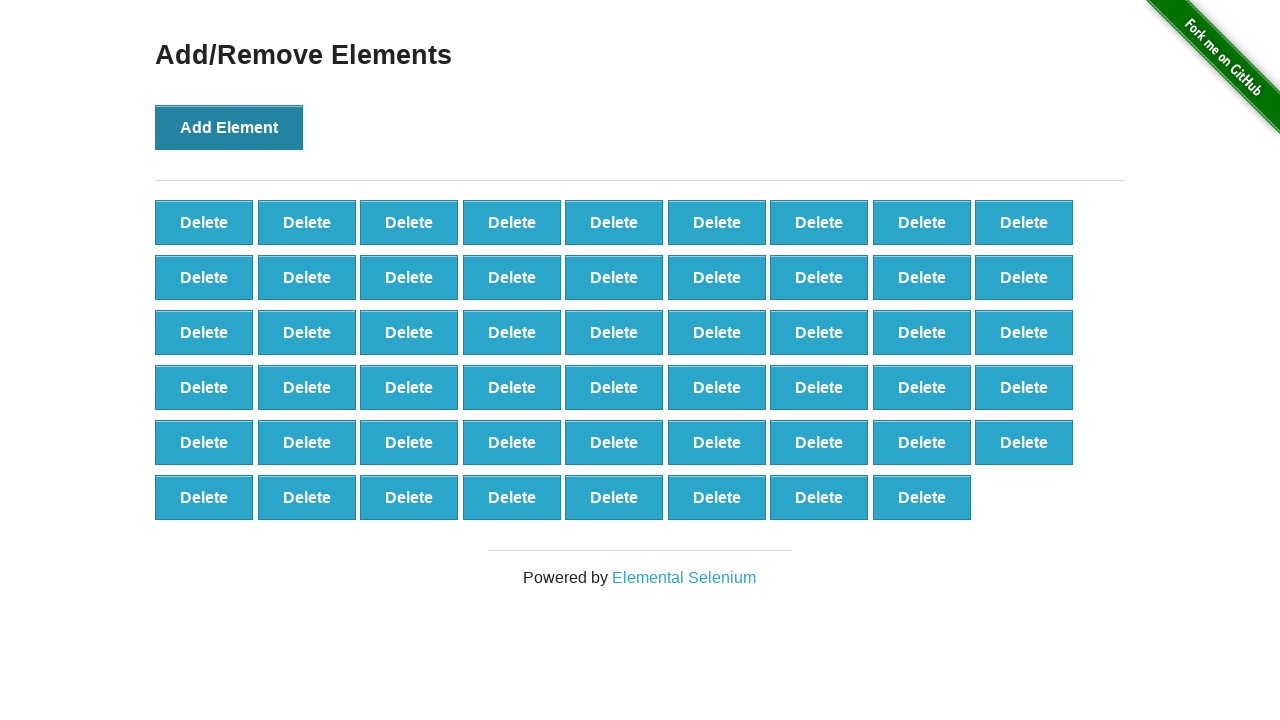

Clicked 'Add Element' button (iteration 54/100) at (229, 127) on button[onclick='addElement()']
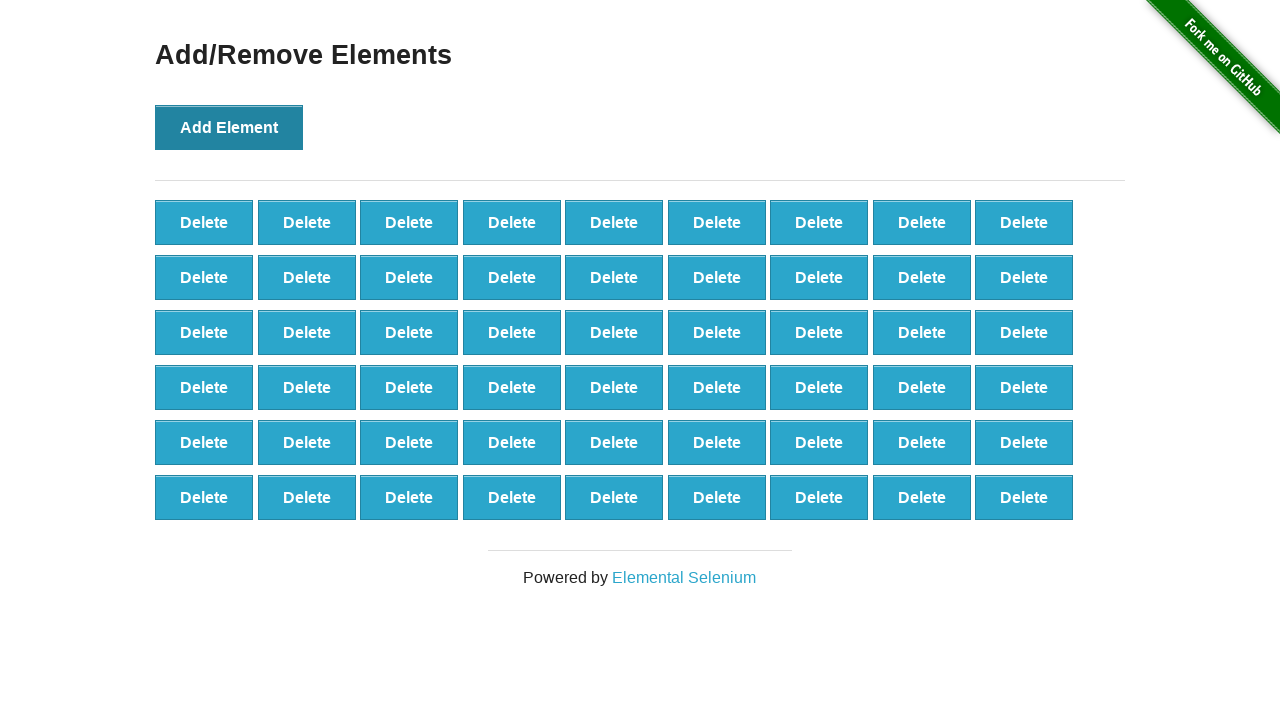

Clicked 'Add Element' button (iteration 55/100) at (229, 127) on button[onclick='addElement()']
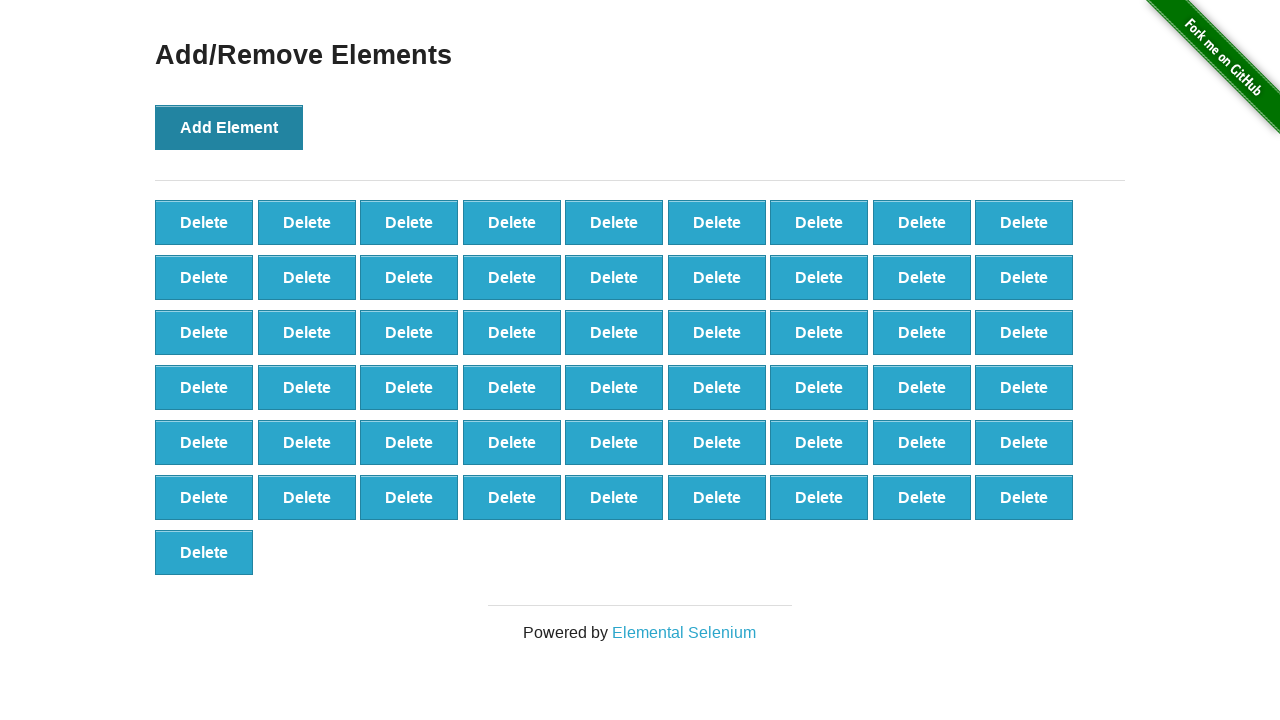

Clicked 'Add Element' button (iteration 56/100) at (229, 127) on button[onclick='addElement()']
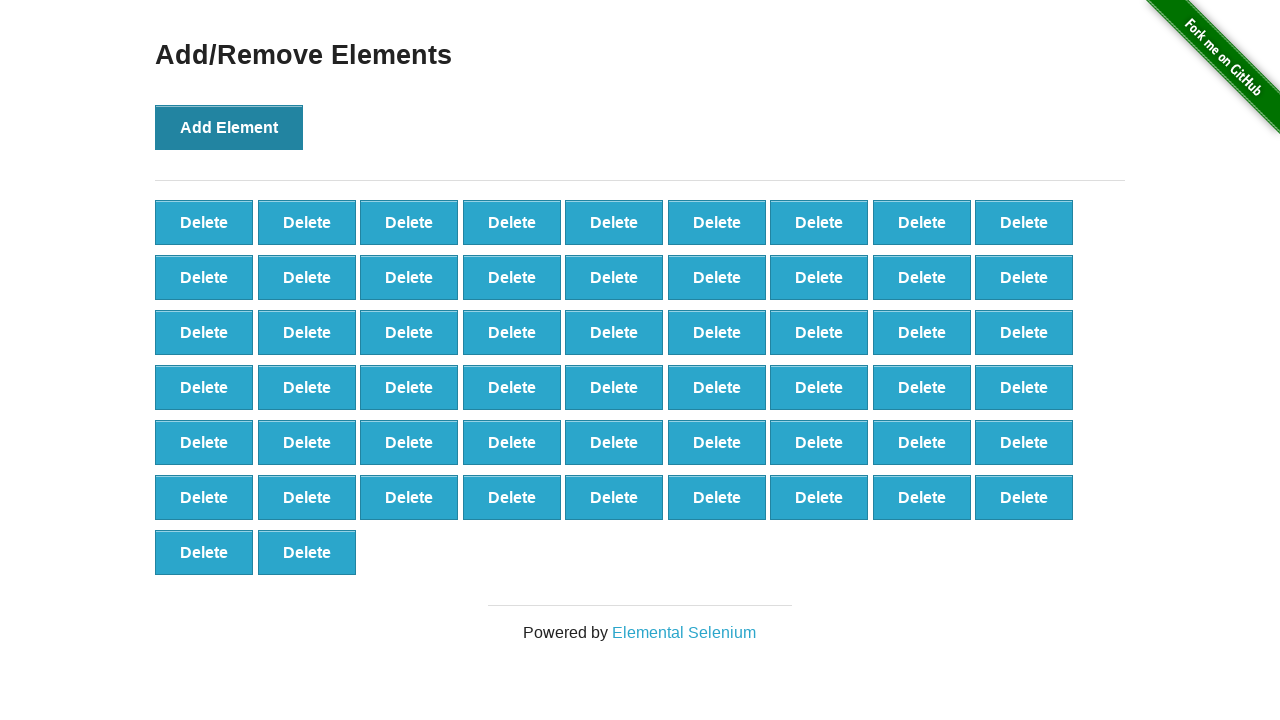

Clicked 'Add Element' button (iteration 57/100) at (229, 127) on button[onclick='addElement()']
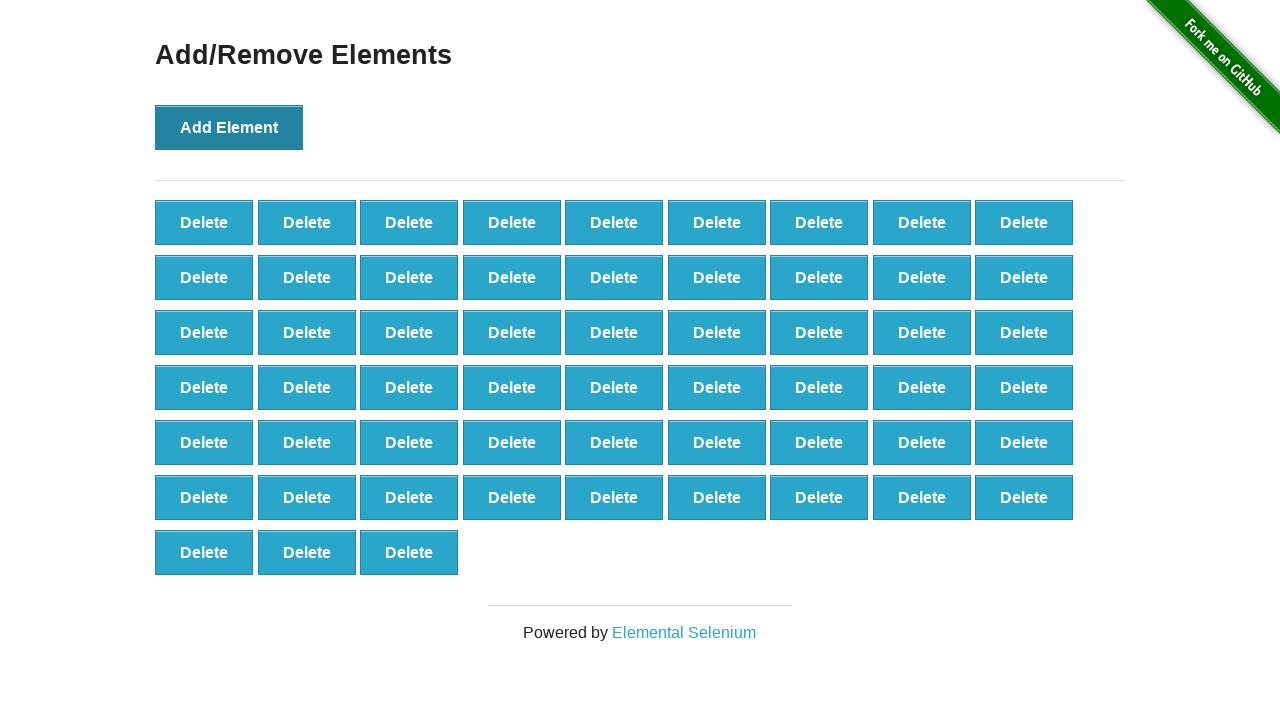

Clicked 'Add Element' button (iteration 58/100) at (229, 127) on button[onclick='addElement()']
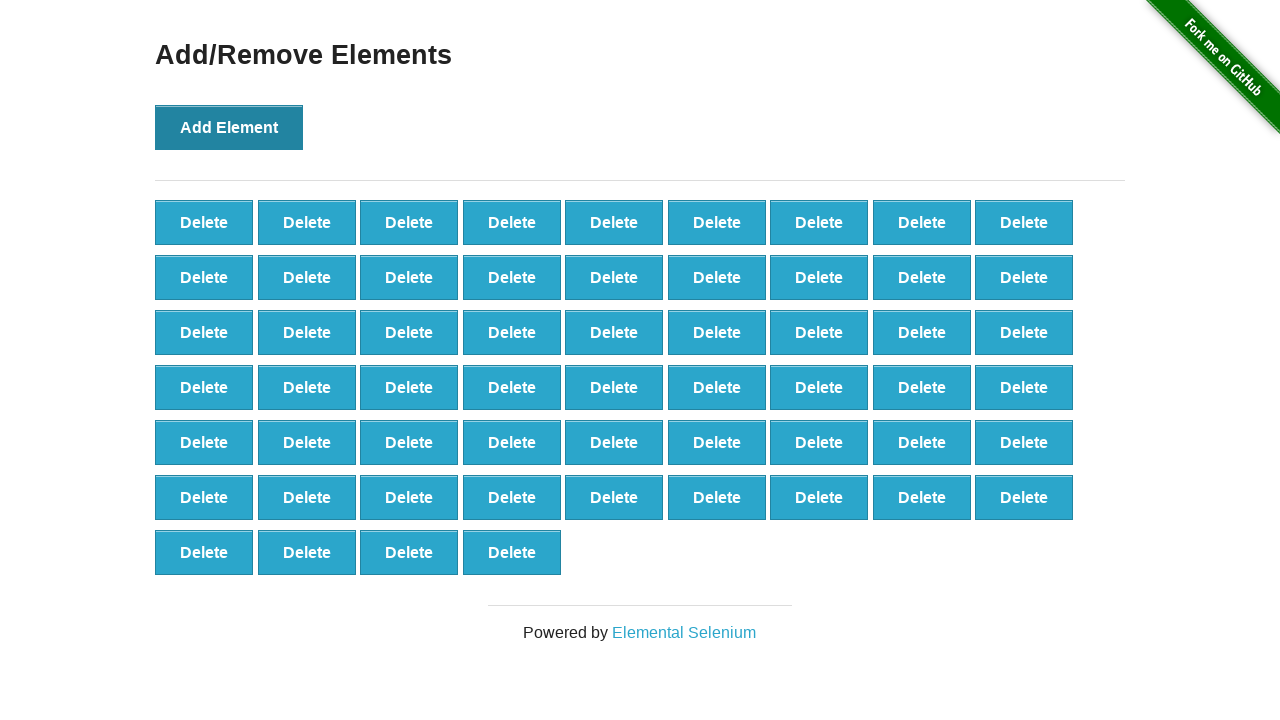

Clicked 'Add Element' button (iteration 59/100) at (229, 127) on button[onclick='addElement()']
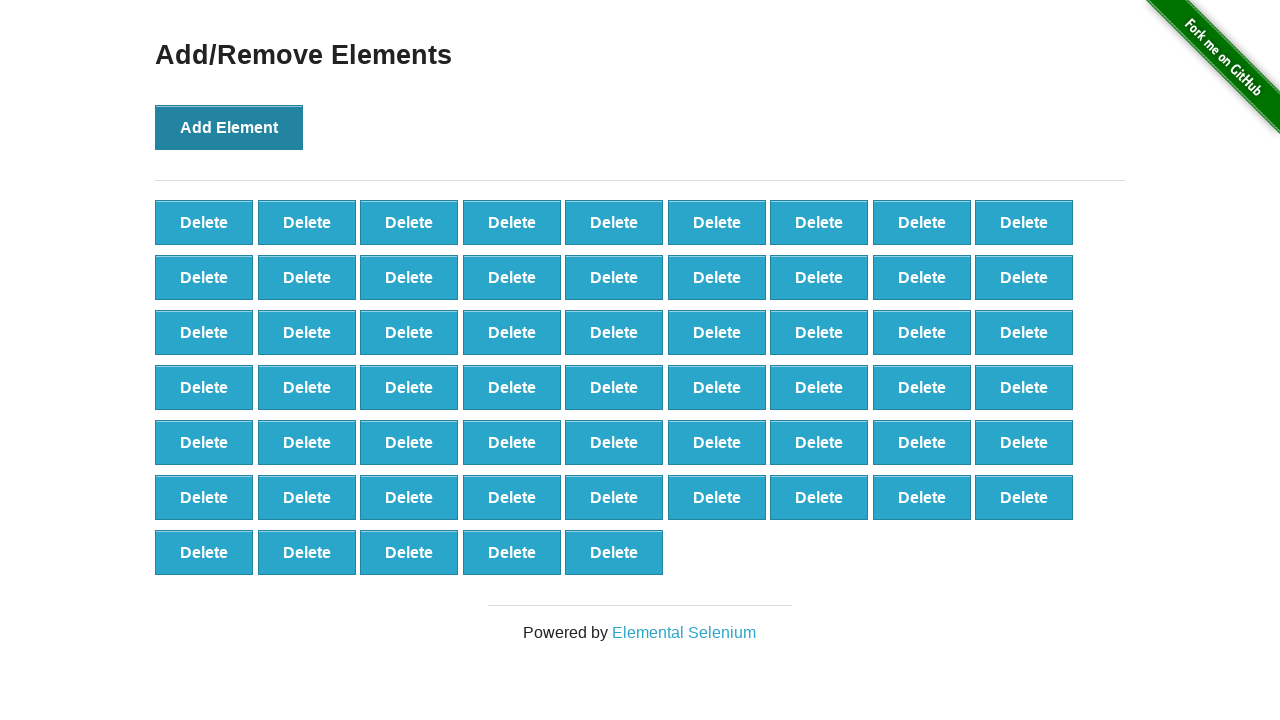

Clicked 'Add Element' button (iteration 60/100) at (229, 127) on button[onclick='addElement()']
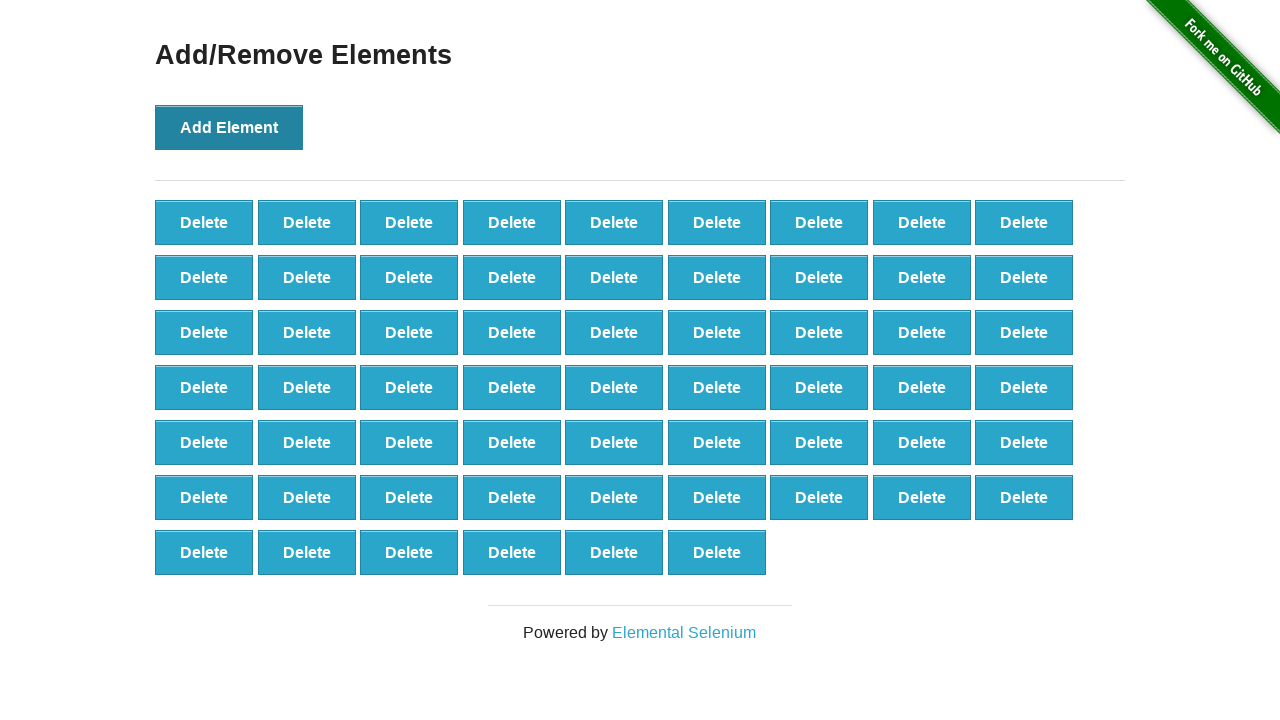

Clicked 'Add Element' button (iteration 61/100) at (229, 127) on button[onclick='addElement()']
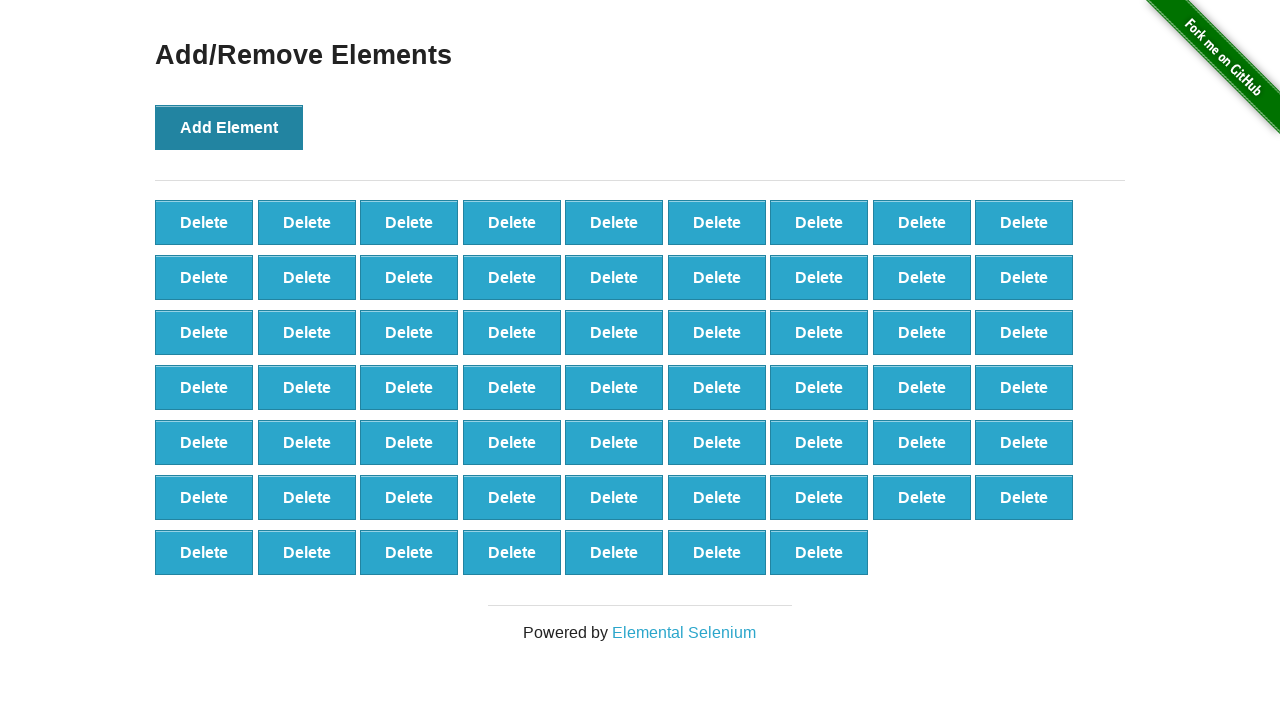

Clicked 'Add Element' button (iteration 62/100) at (229, 127) on button[onclick='addElement()']
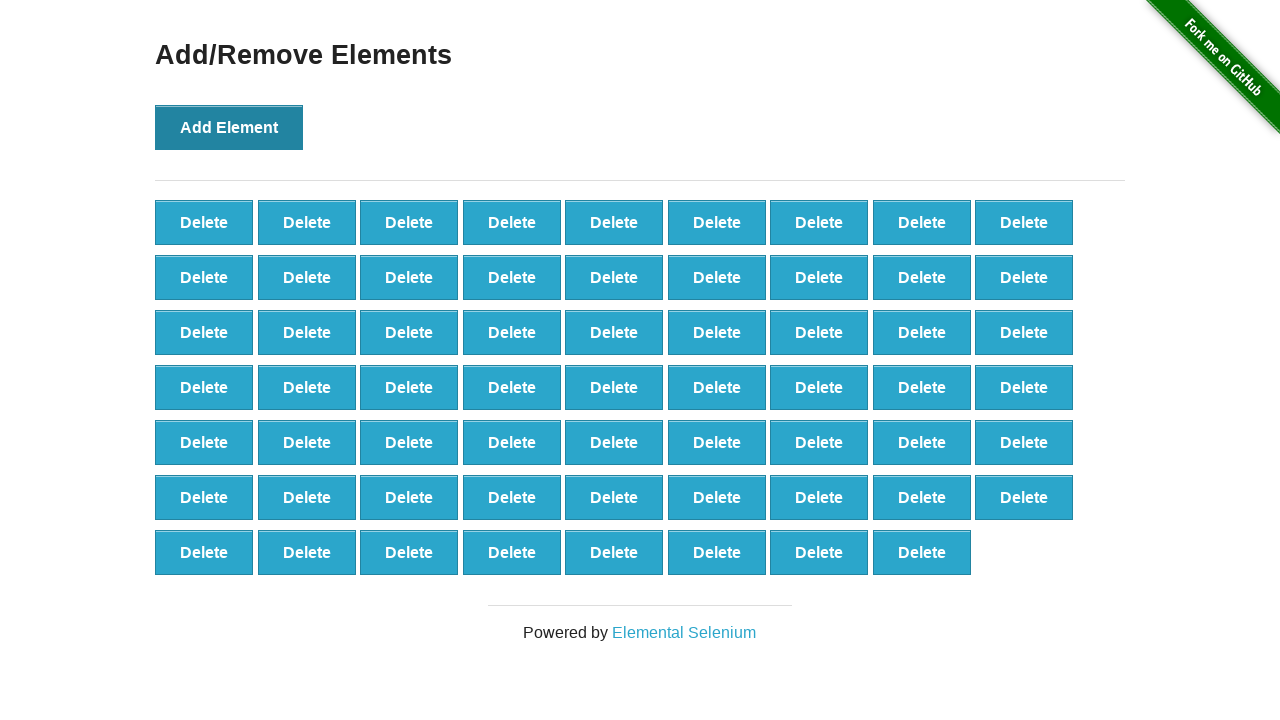

Clicked 'Add Element' button (iteration 63/100) at (229, 127) on button[onclick='addElement()']
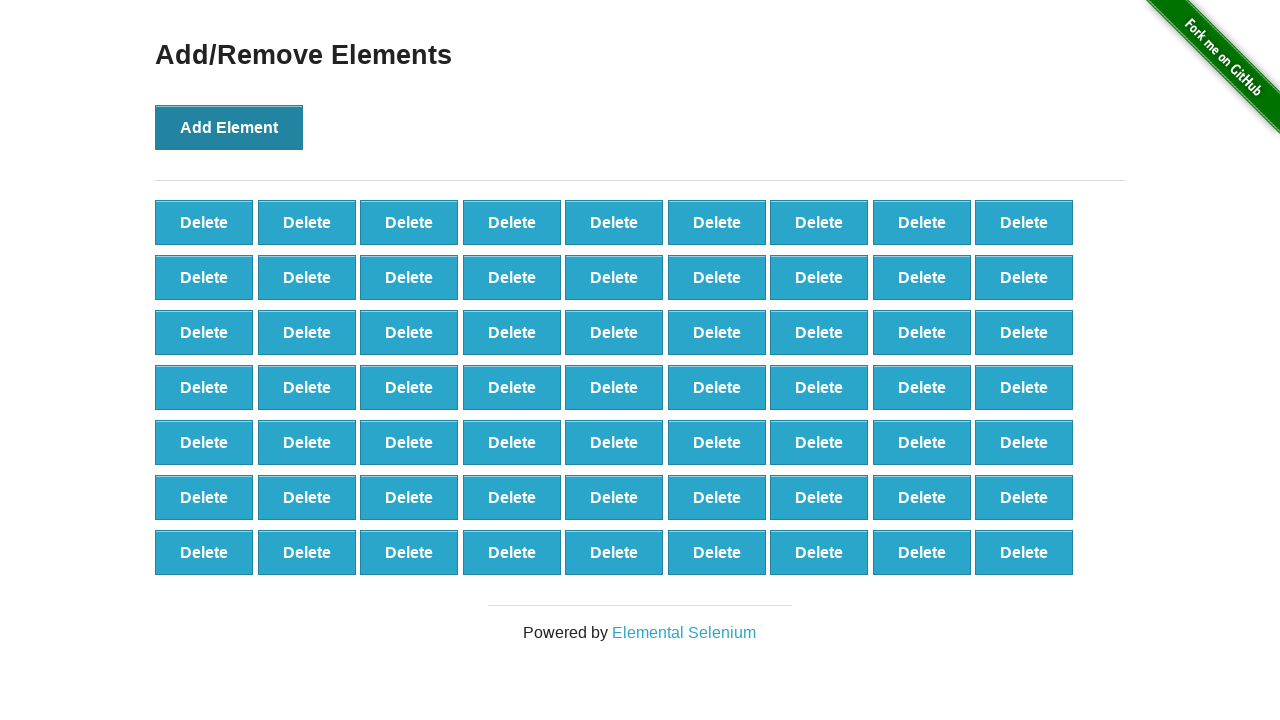

Clicked 'Add Element' button (iteration 64/100) at (229, 127) on button[onclick='addElement()']
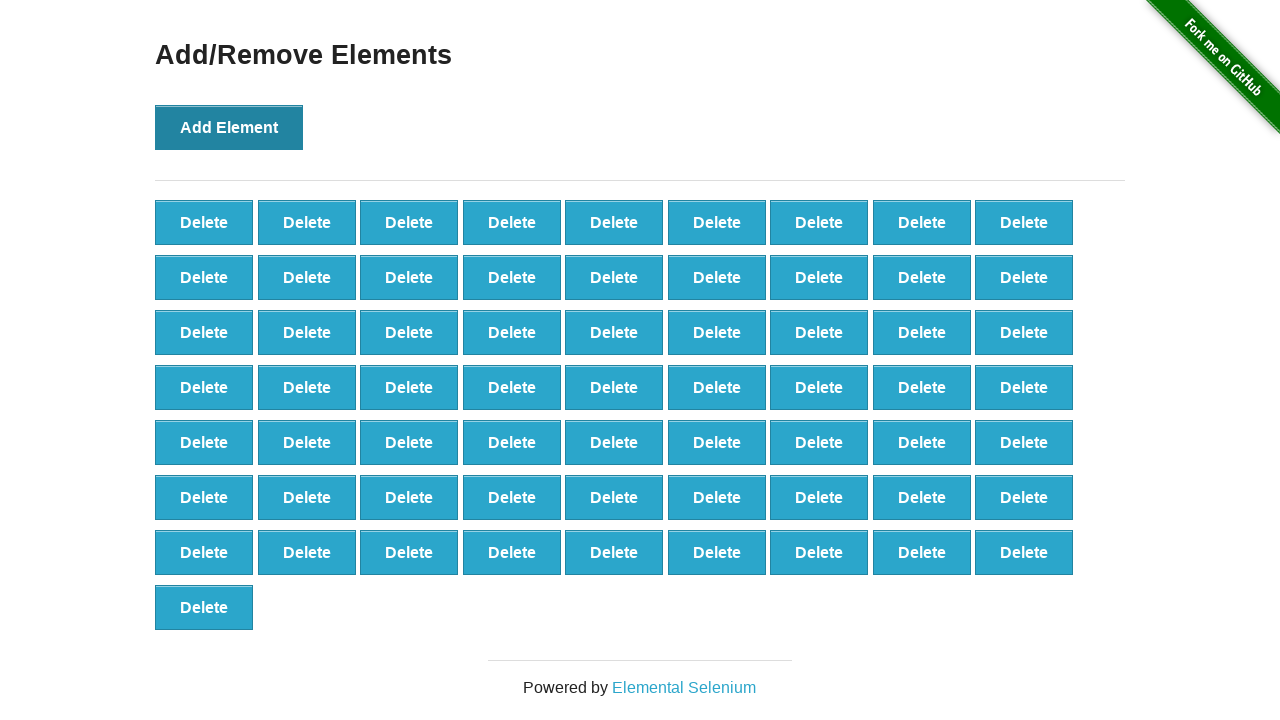

Clicked 'Add Element' button (iteration 65/100) at (229, 127) on button[onclick='addElement()']
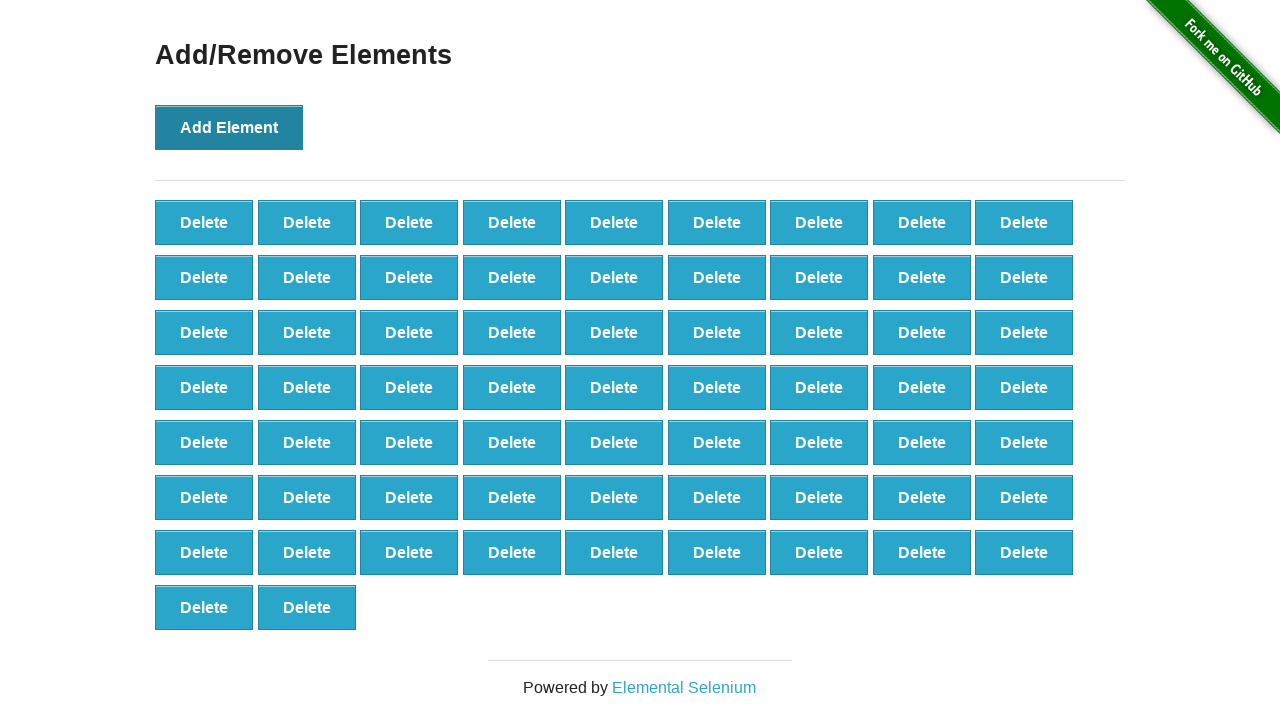

Clicked 'Add Element' button (iteration 66/100) at (229, 127) on button[onclick='addElement()']
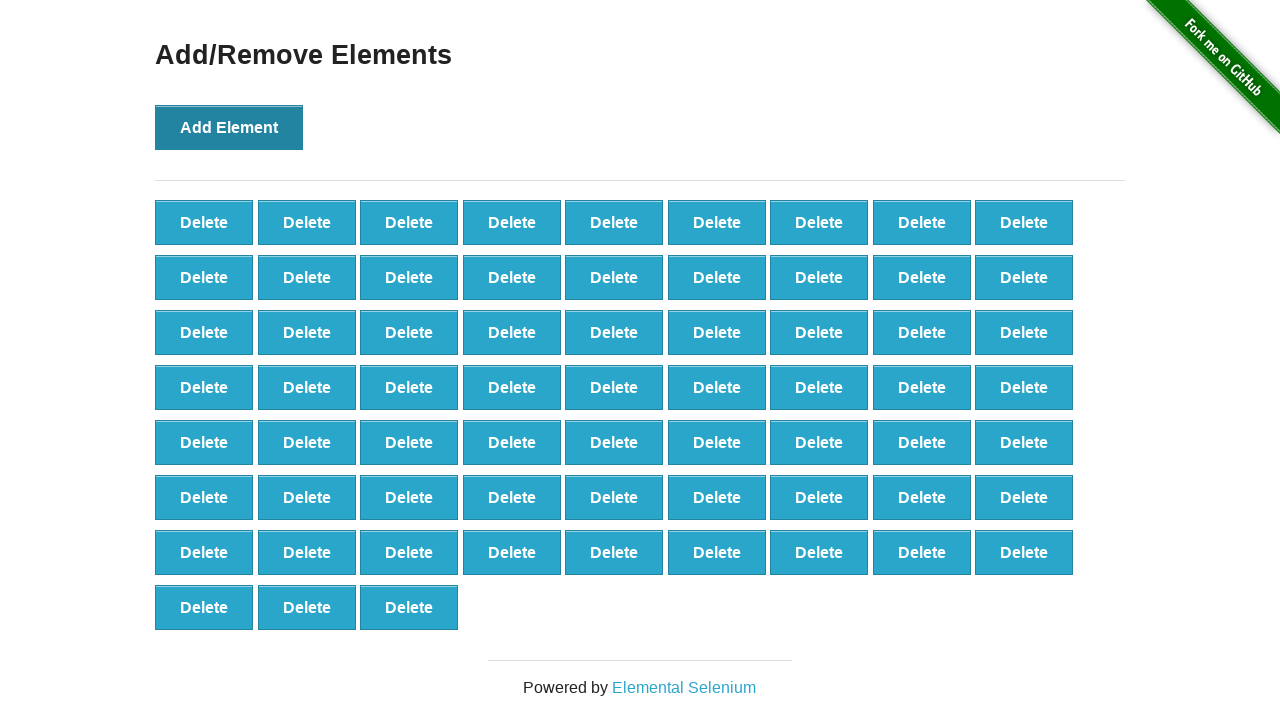

Clicked 'Add Element' button (iteration 67/100) at (229, 127) on button[onclick='addElement()']
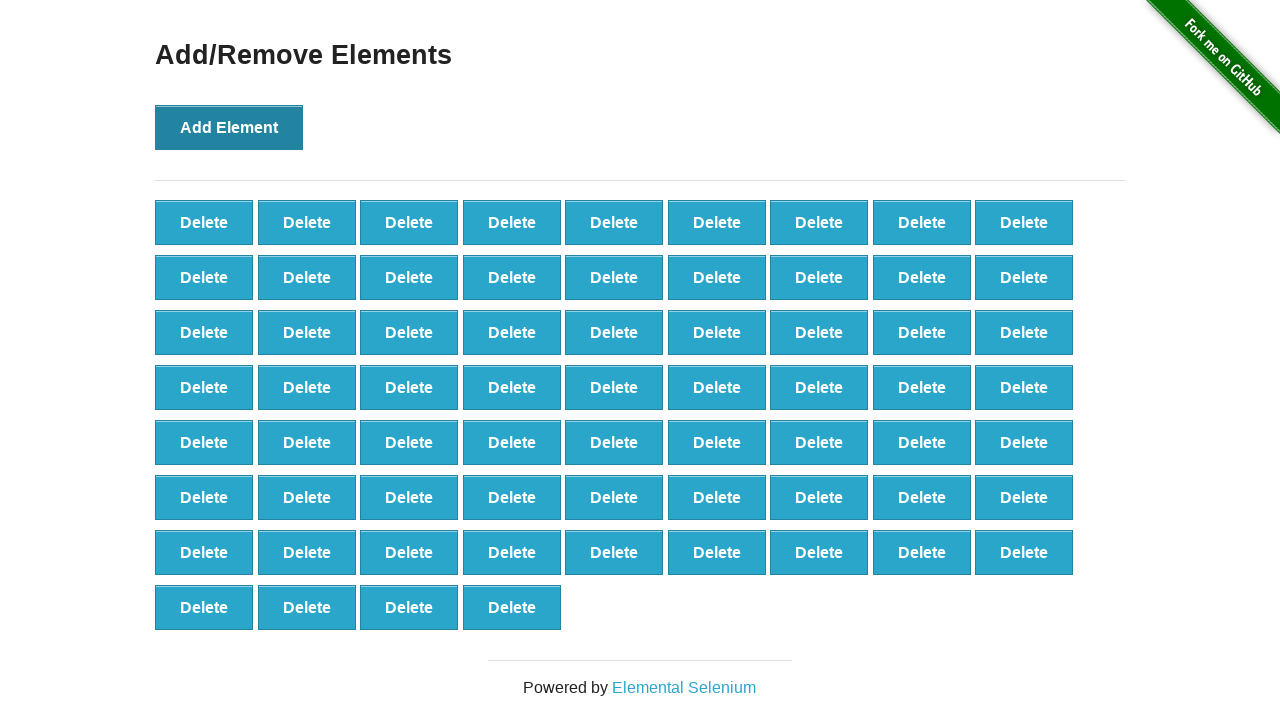

Clicked 'Add Element' button (iteration 68/100) at (229, 127) on button[onclick='addElement()']
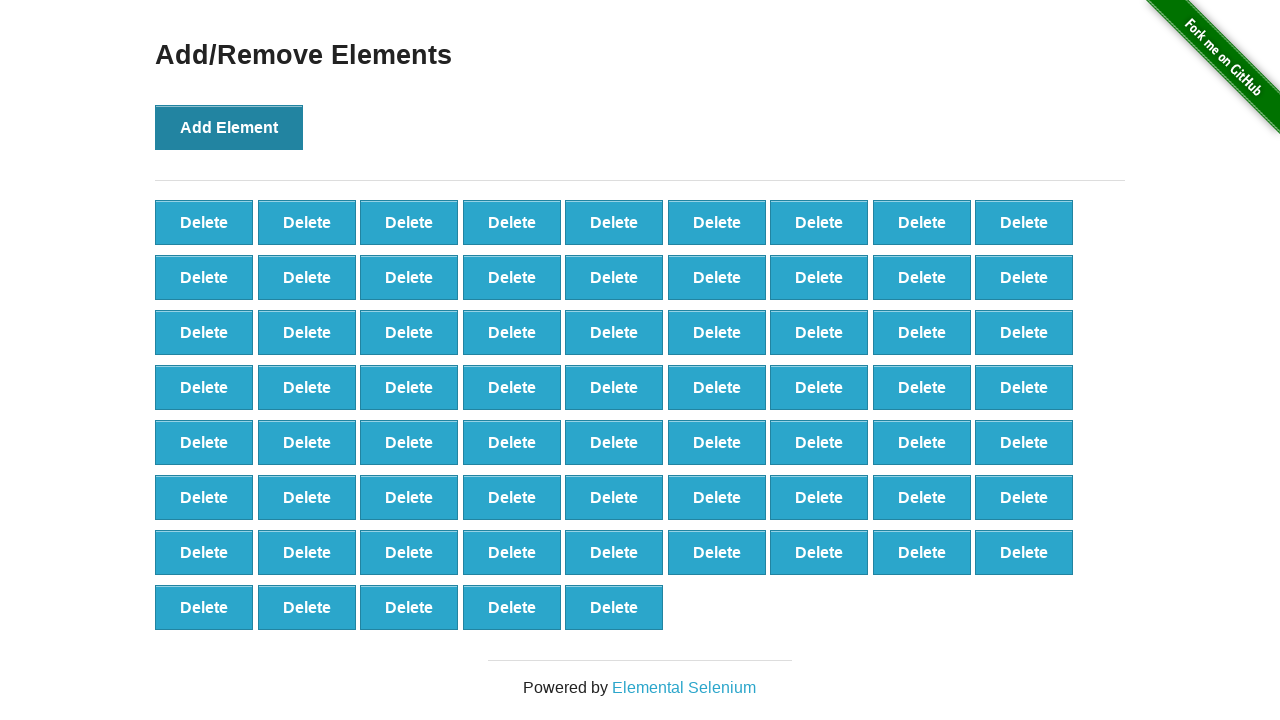

Clicked 'Add Element' button (iteration 69/100) at (229, 127) on button[onclick='addElement()']
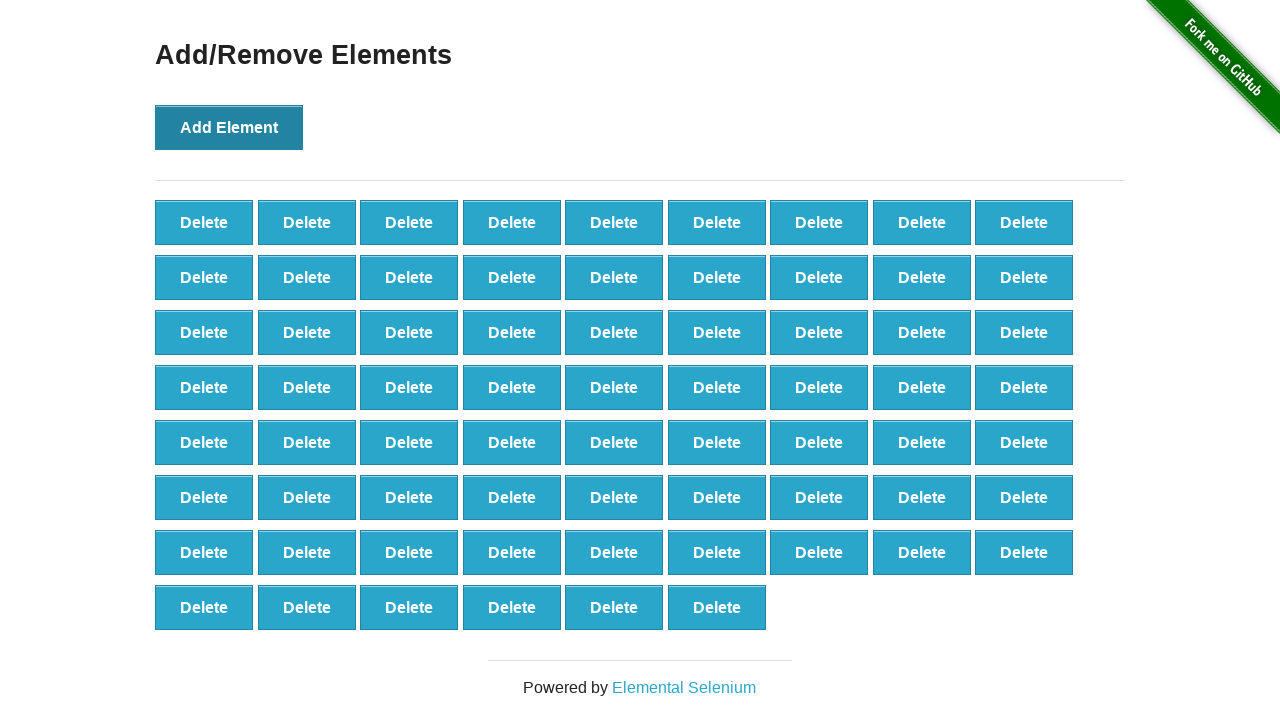

Clicked 'Add Element' button (iteration 70/100) at (229, 127) on button[onclick='addElement()']
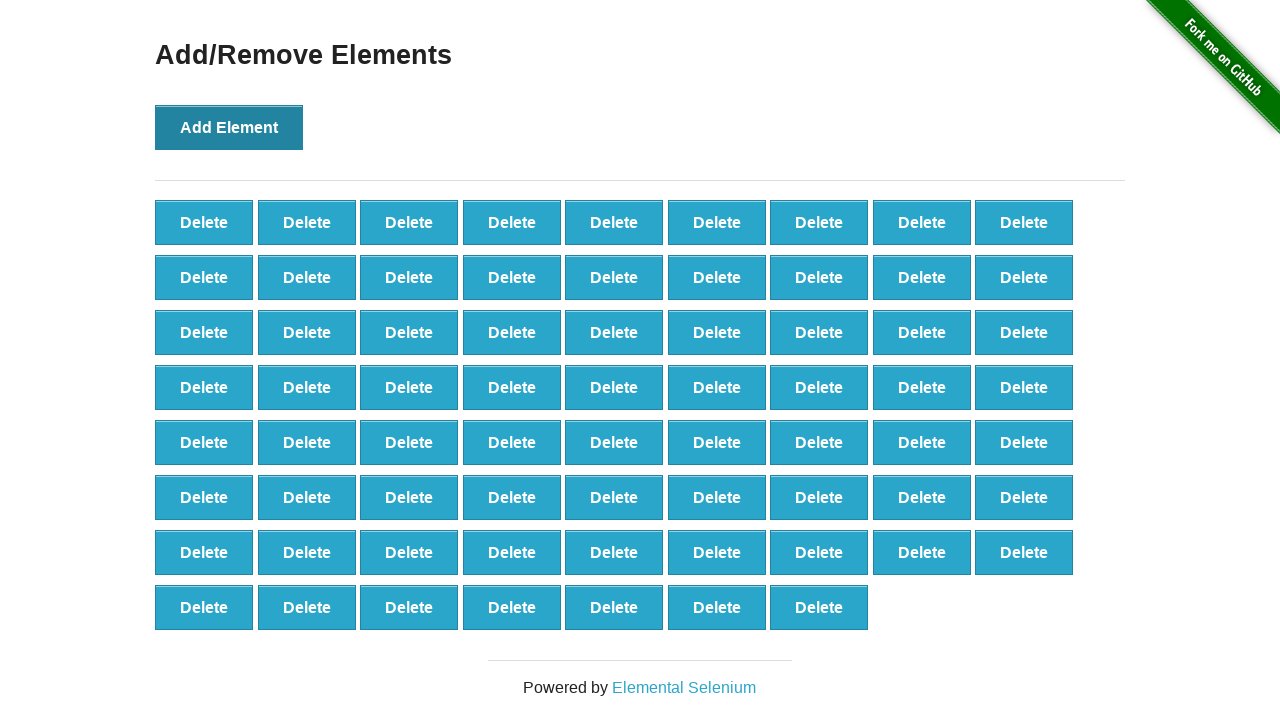

Clicked 'Add Element' button (iteration 71/100) at (229, 127) on button[onclick='addElement()']
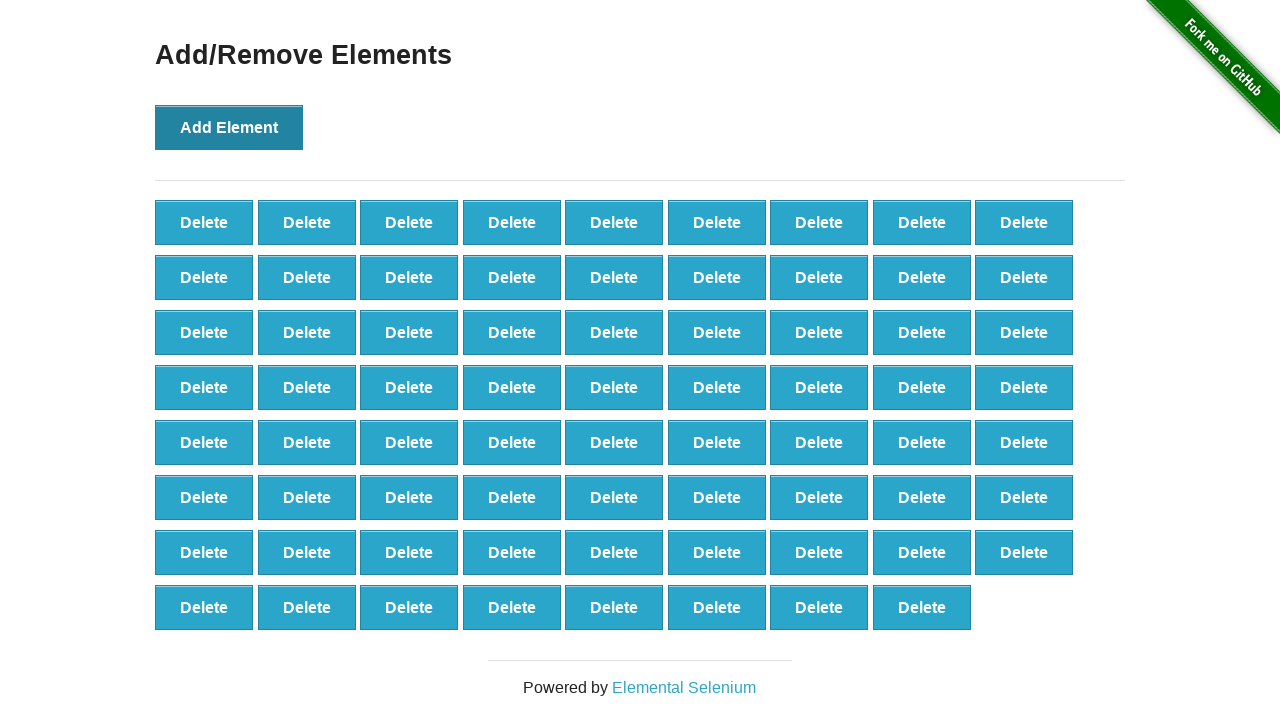

Clicked 'Add Element' button (iteration 72/100) at (229, 127) on button[onclick='addElement()']
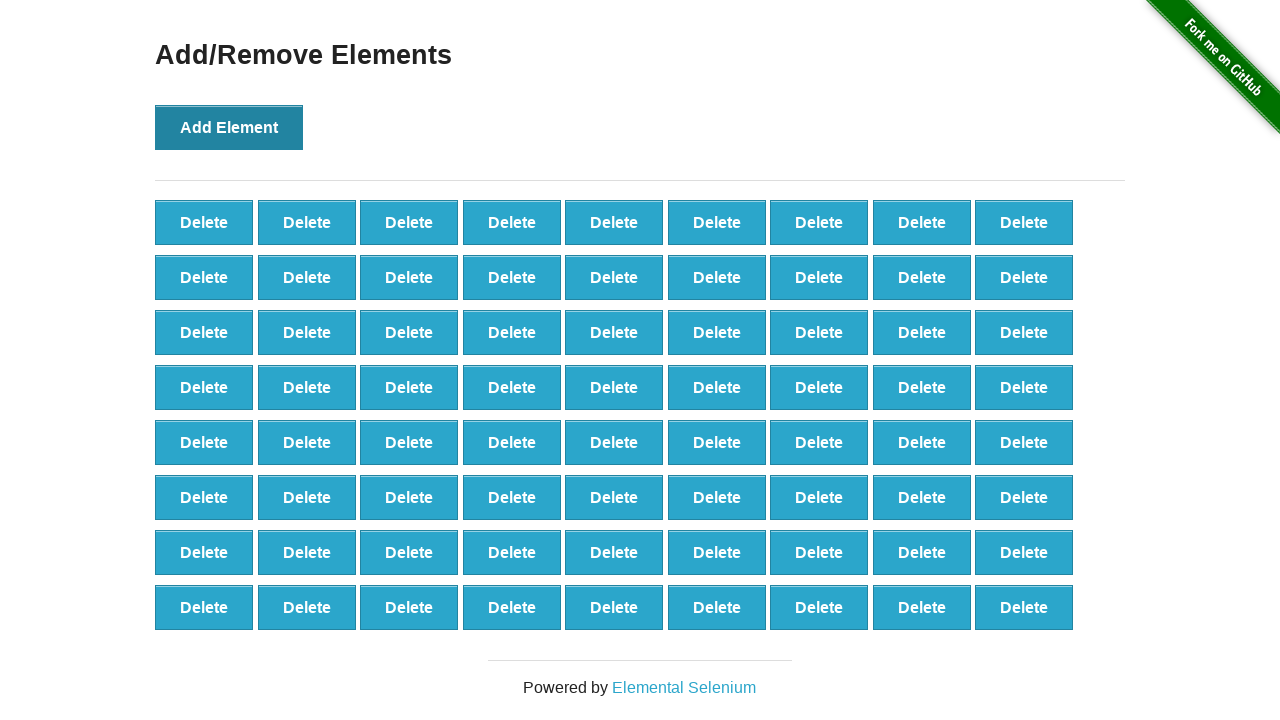

Clicked 'Add Element' button (iteration 73/100) at (229, 127) on button[onclick='addElement()']
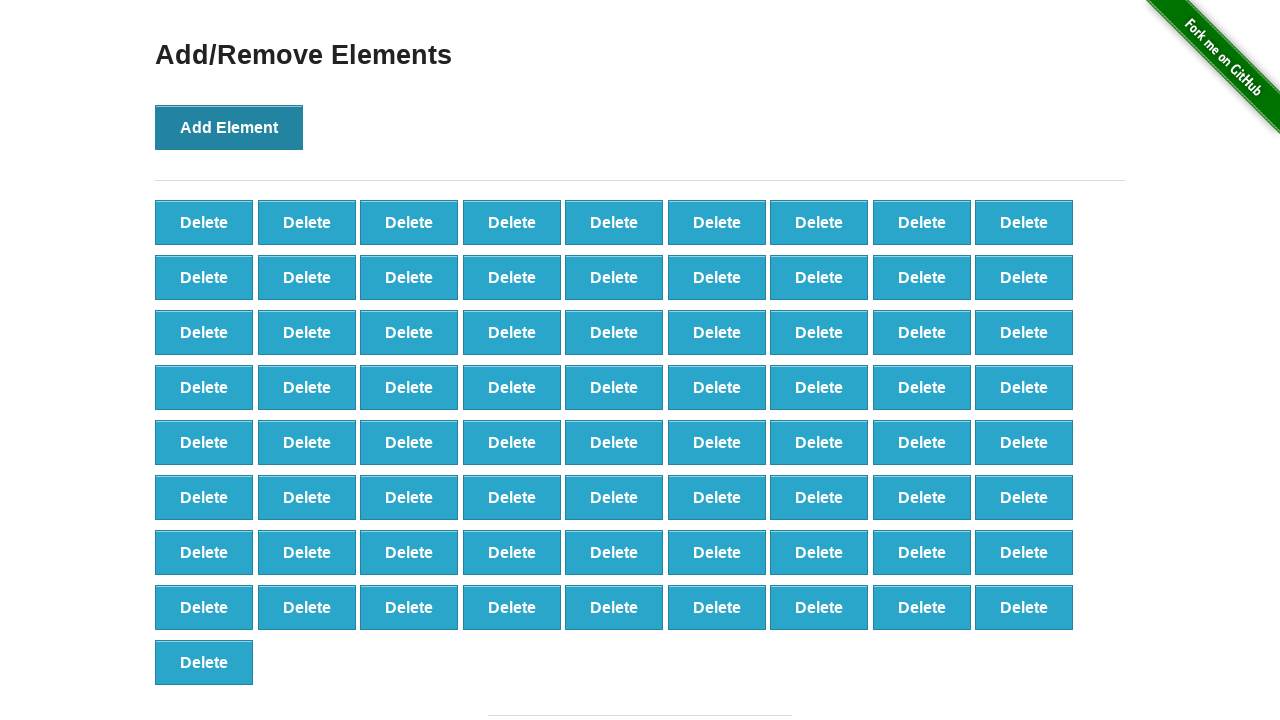

Clicked 'Add Element' button (iteration 74/100) at (229, 127) on button[onclick='addElement()']
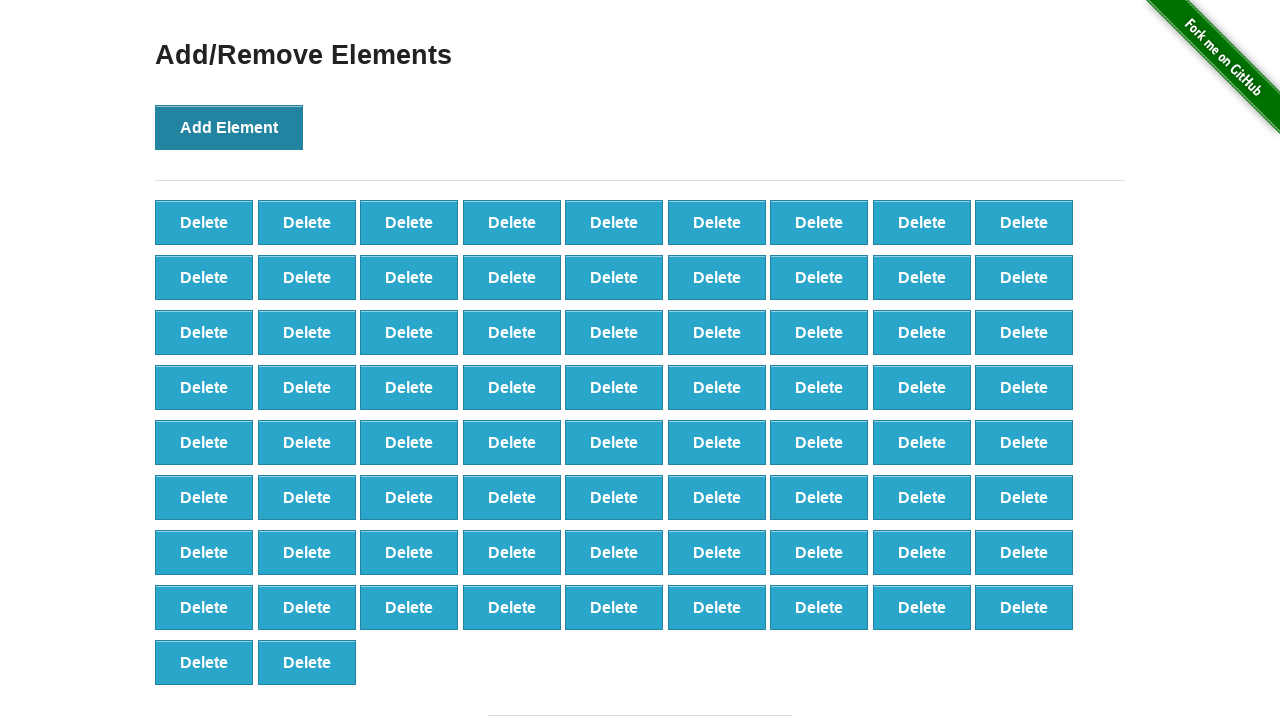

Clicked 'Add Element' button (iteration 75/100) at (229, 127) on button[onclick='addElement()']
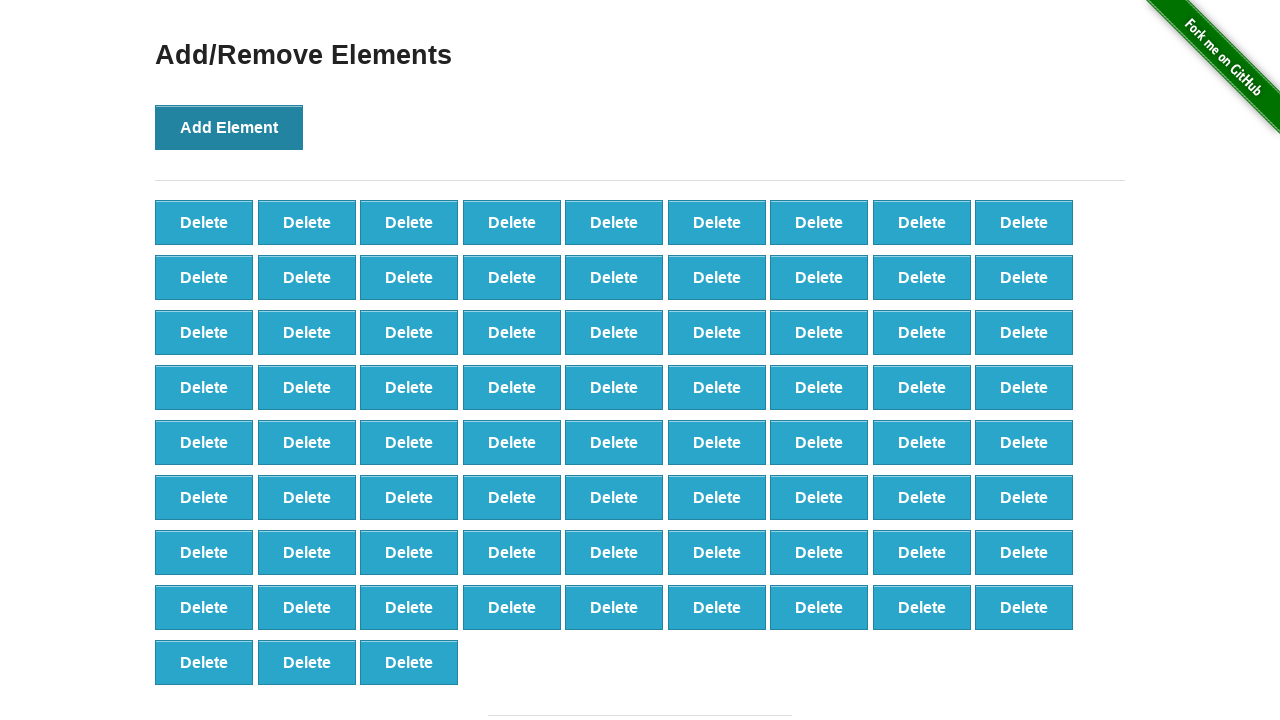

Clicked 'Add Element' button (iteration 76/100) at (229, 127) on button[onclick='addElement()']
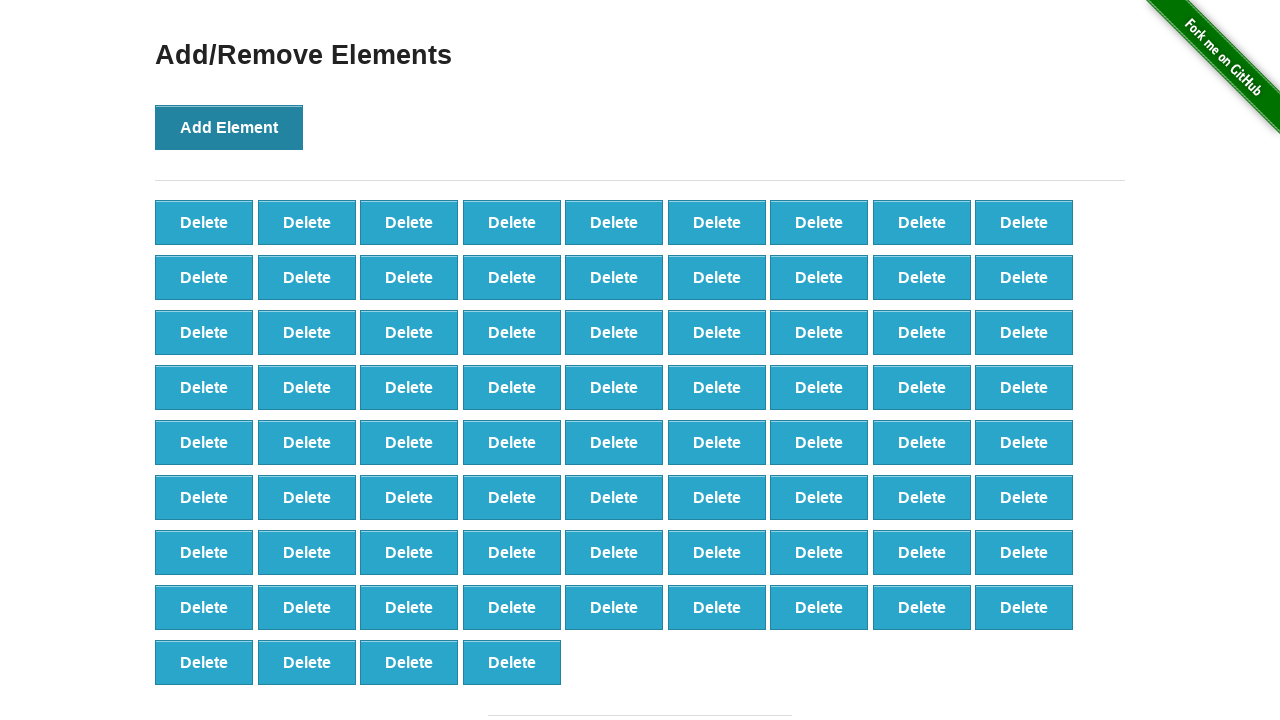

Clicked 'Add Element' button (iteration 77/100) at (229, 127) on button[onclick='addElement()']
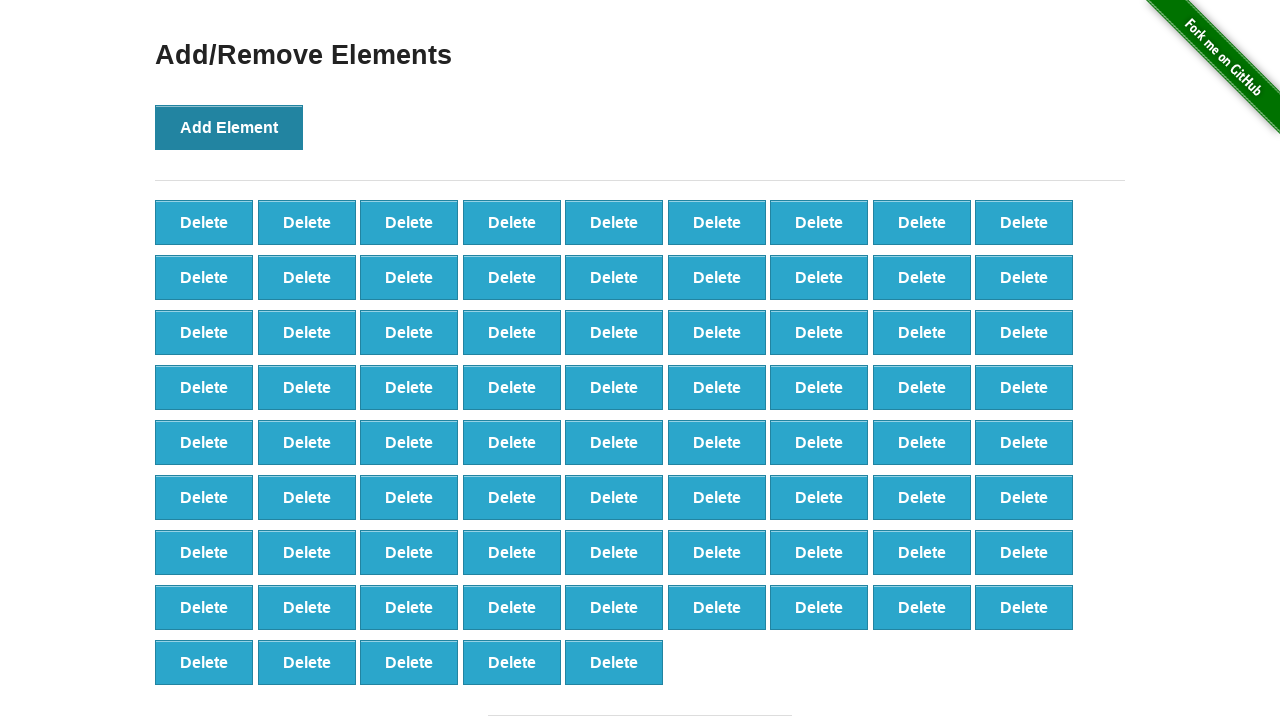

Clicked 'Add Element' button (iteration 78/100) at (229, 127) on button[onclick='addElement()']
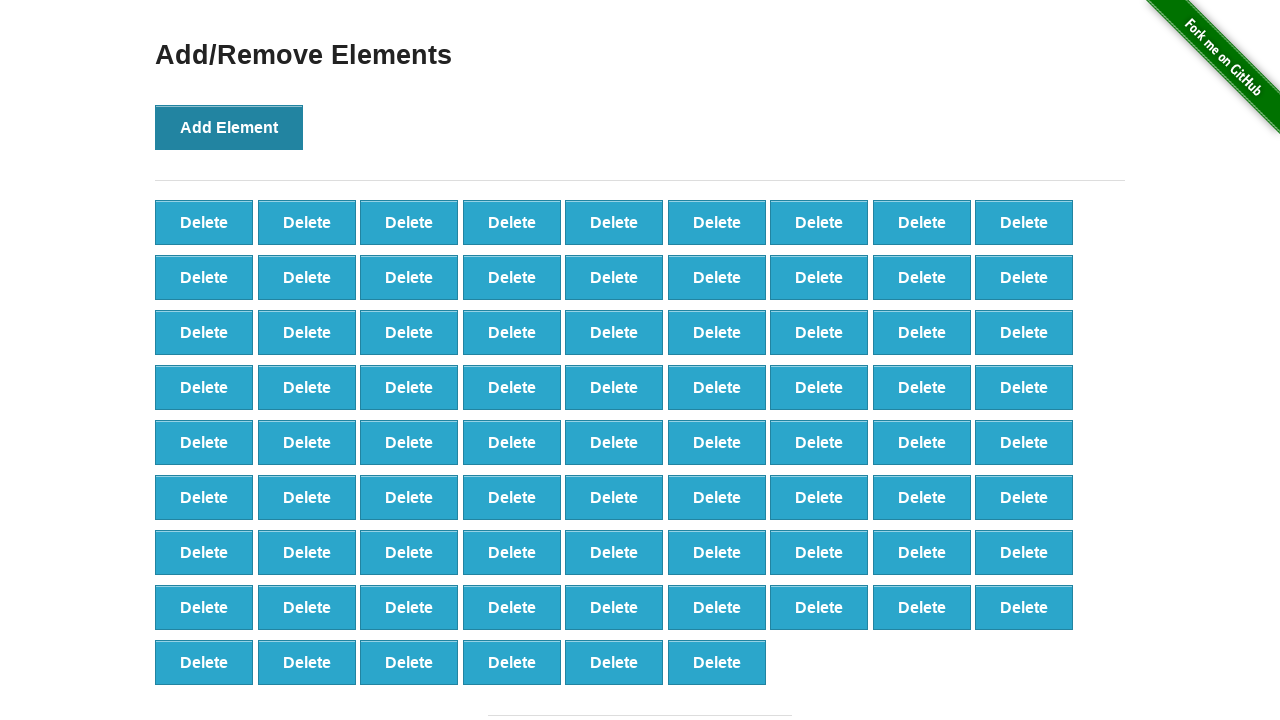

Clicked 'Add Element' button (iteration 79/100) at (229, 127) on button[onclick='addElement()']
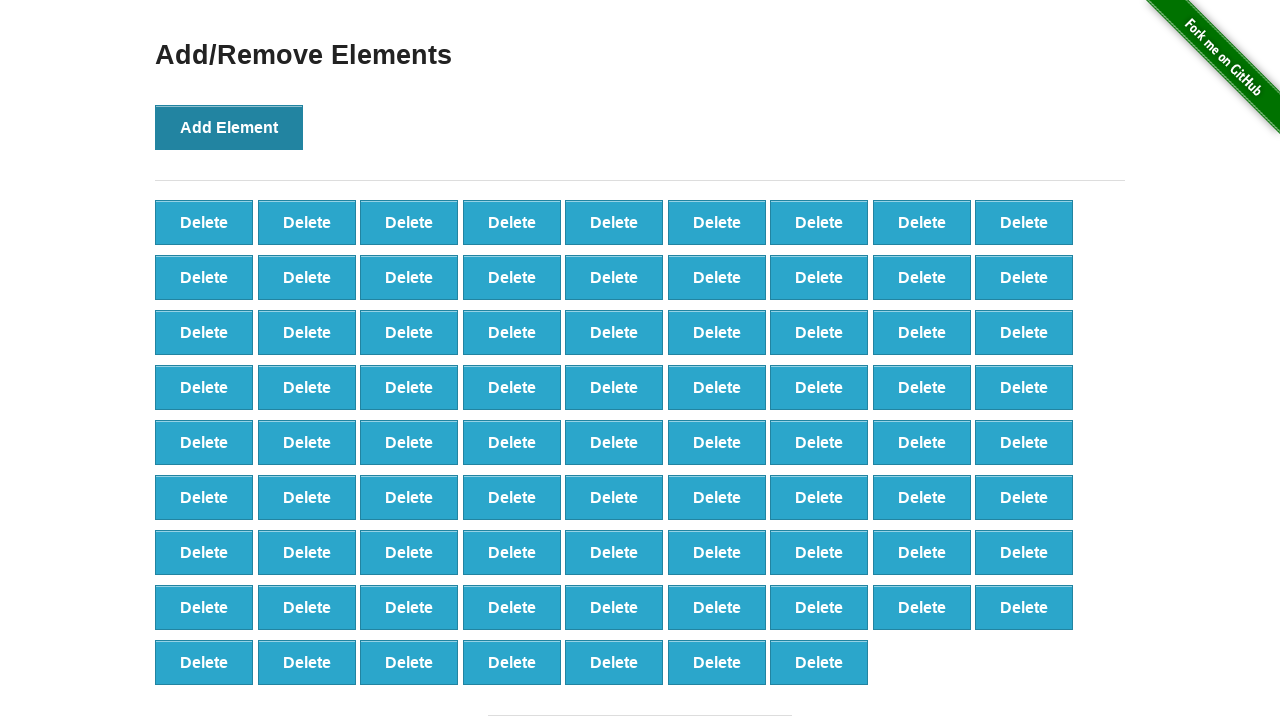

Clicked 'Add Element' button (iteration 80/100) at (229, 127) on button[onclick='addElement()']
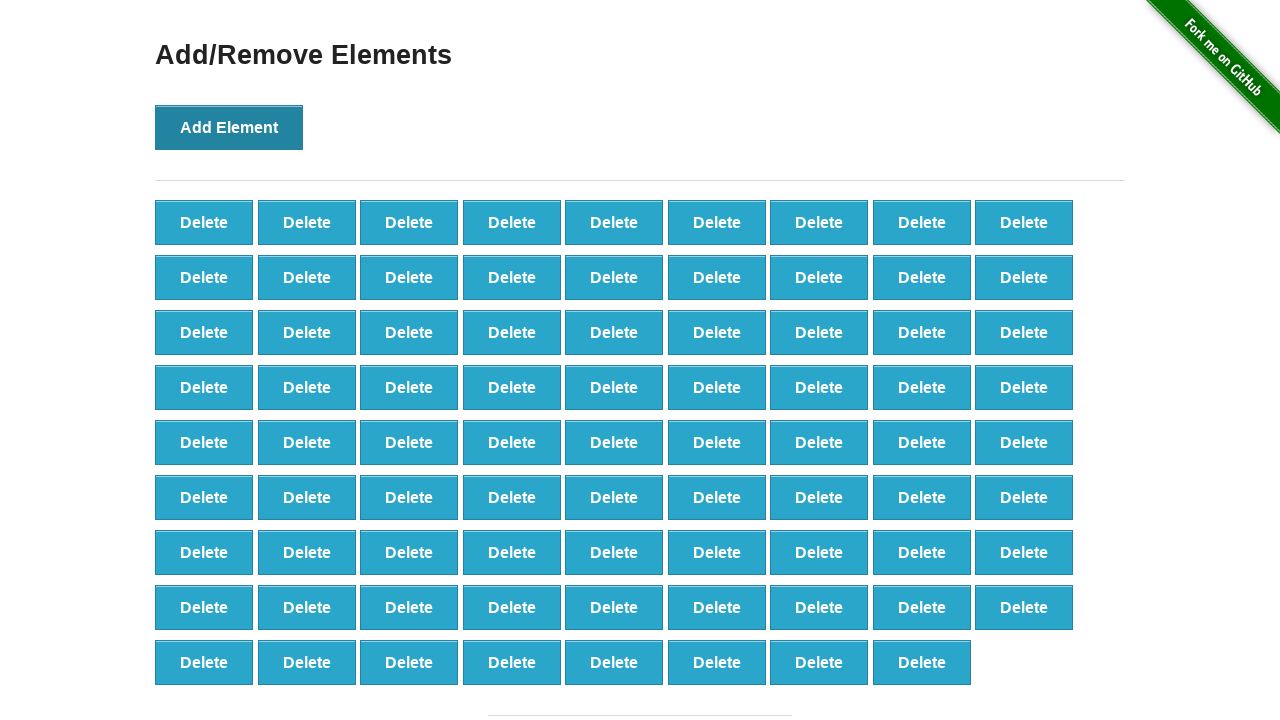

Clicked 'Add Element' button (iteration 81/100) at (229, 127) on button[onclick='addElement()']
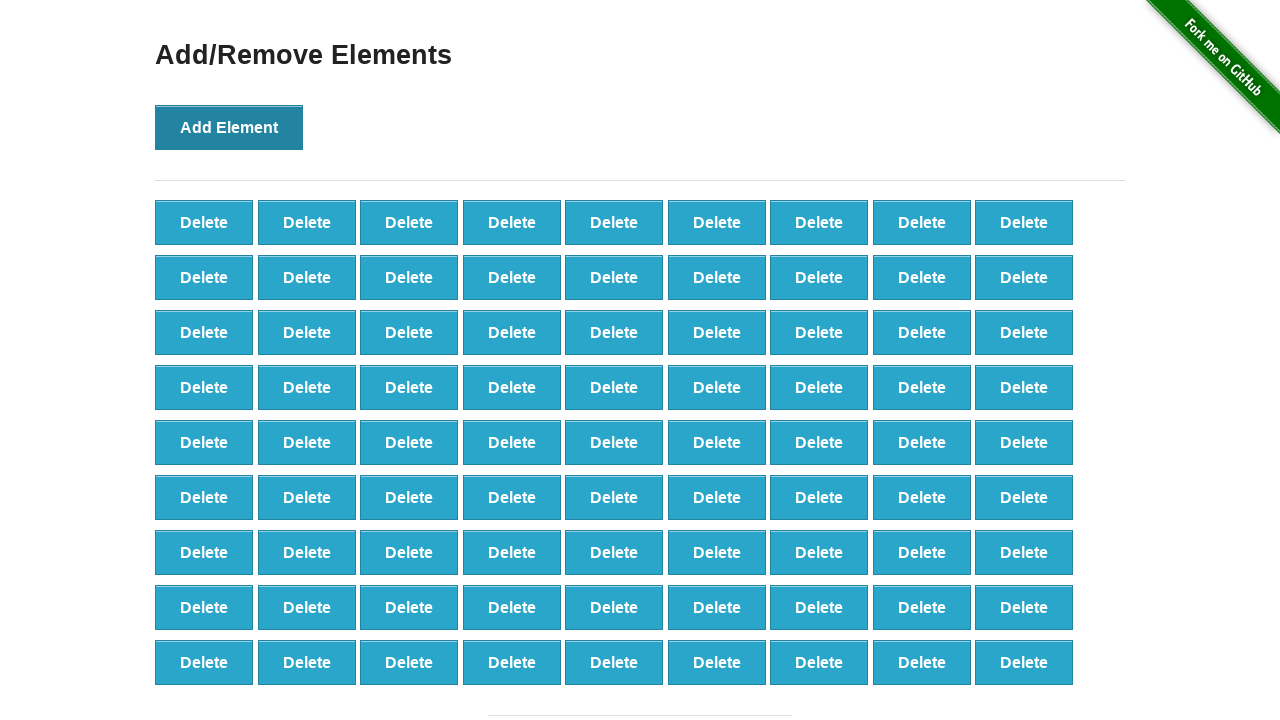

Clicked 'Add Element' button (iteration 82/100) at (229, 127) on button[onclick='addElement()']
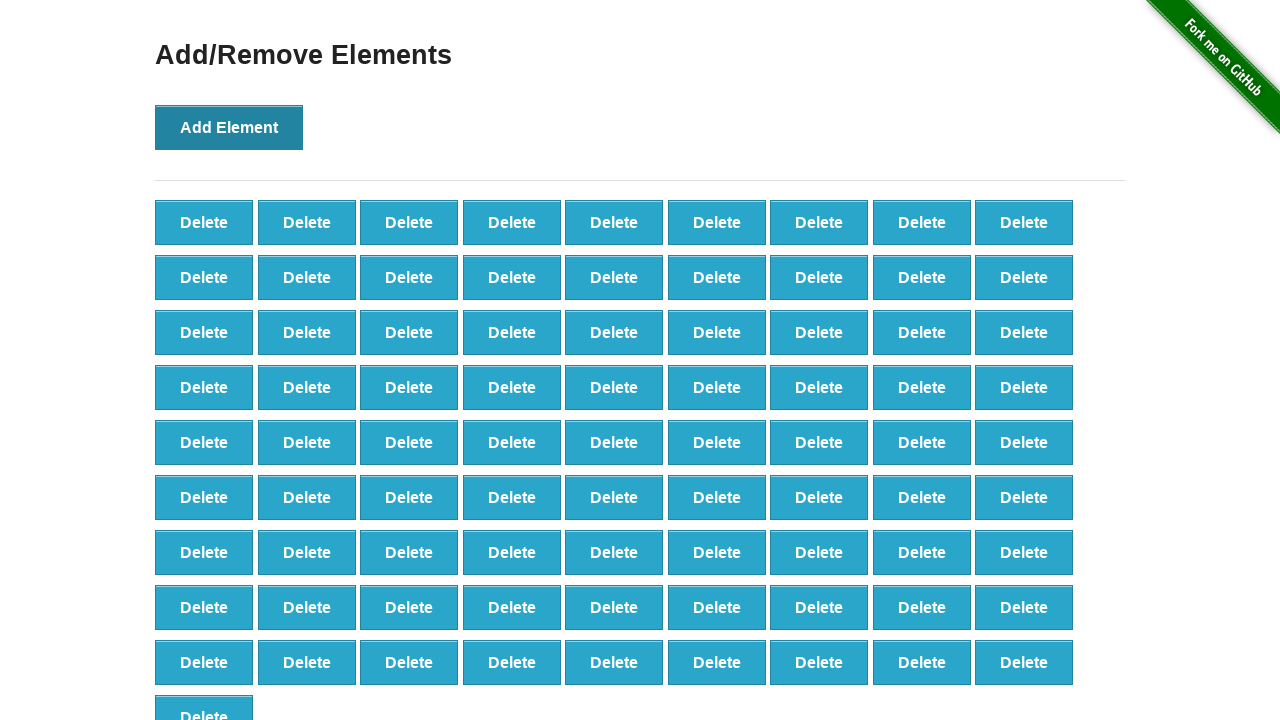

Clicked 'Add Element' button (iteration 83/100) at (229, 127) on button[onclick='addElement()']
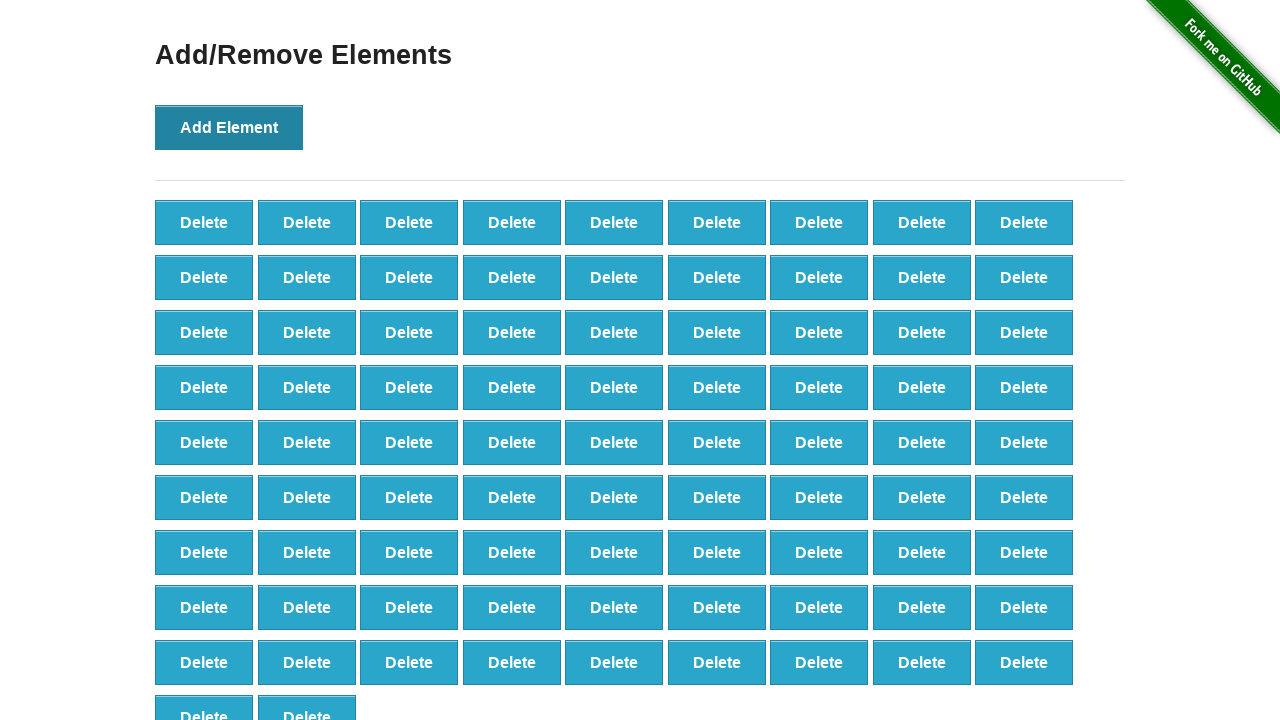

Clicked 'Add Element' button (iteration 84/100) at (229, 127) on button[onclick='addElement()']
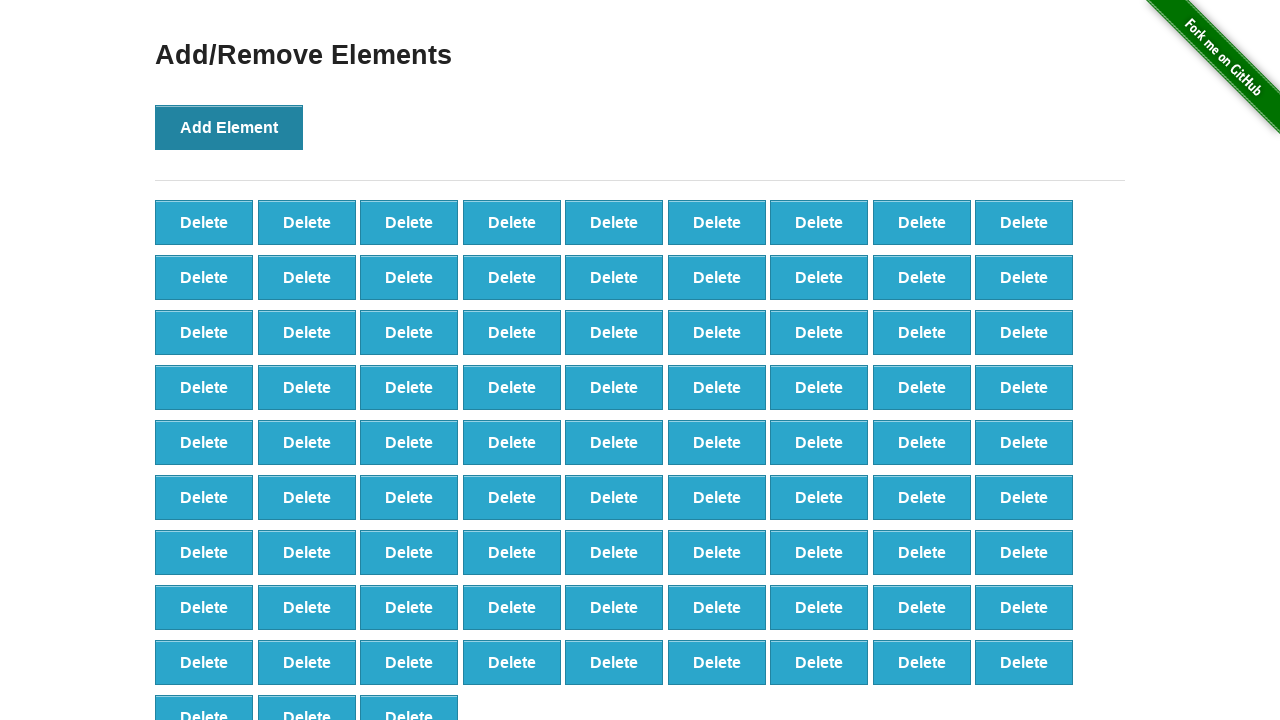

Clicked 'Add Element' button (iteration 85/100) at (229, 127) on button[onclick='addElement()']
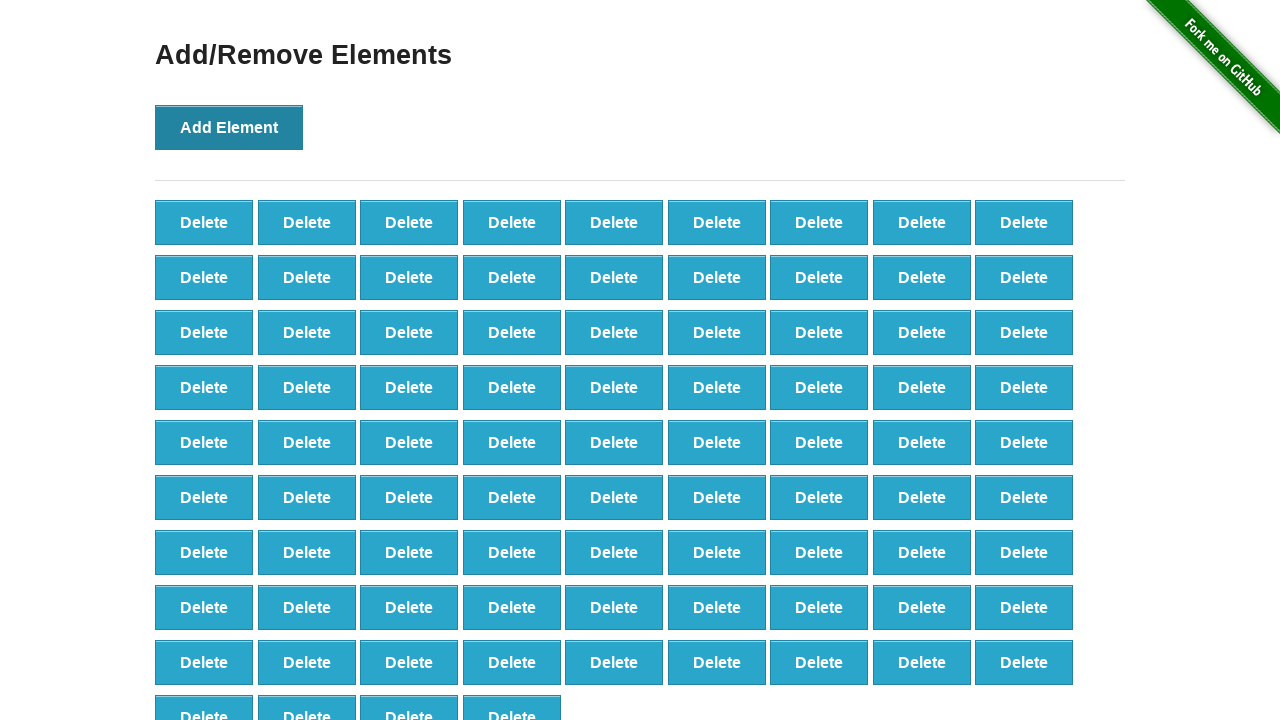

Clicked 'Add Element' button (iteration 86/100) at (229, 127) on button[onclick='addElement()']
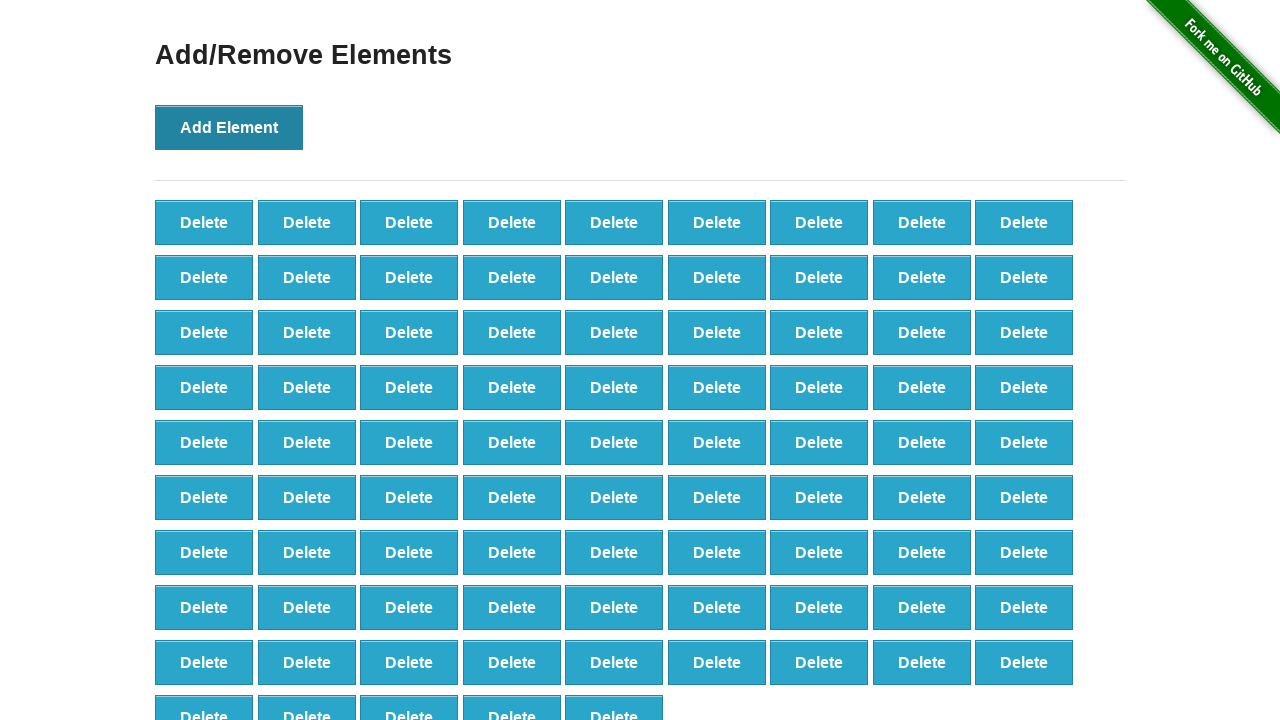

Clicked 'Add Element' button (iteration 87/100) at (229, 127) on button[onclick='addElement()']
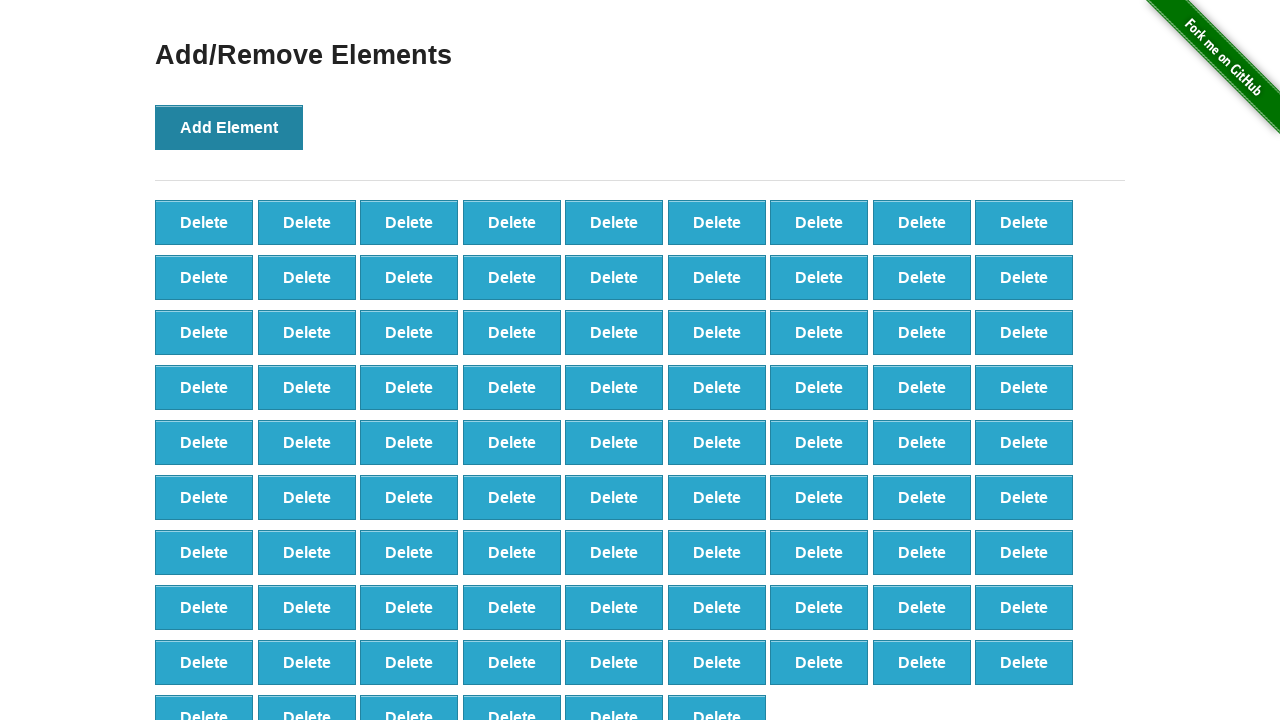

Clicked 'Add Element' button (iteration 88/100) at (229, 127) on button[onclick='addElement()']
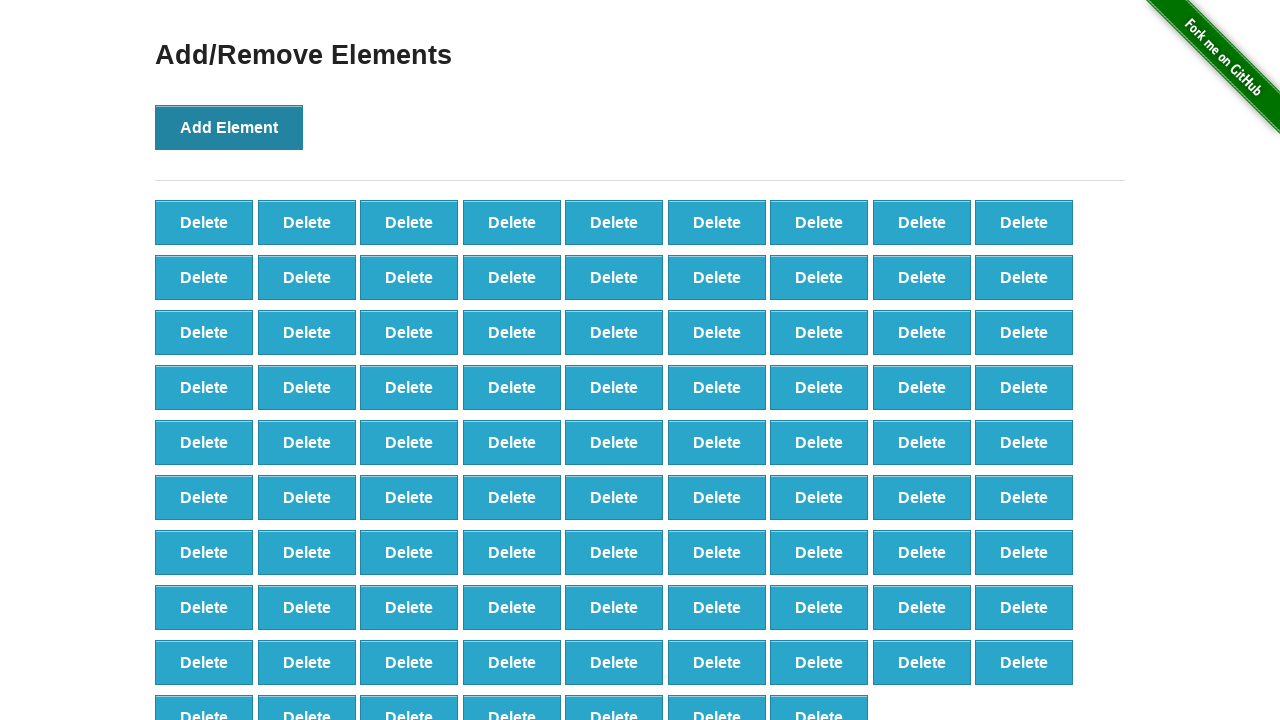

Clicked 'Add Element' button (iteration 89/100) at (229, 127) on button[onclick='addElement()']
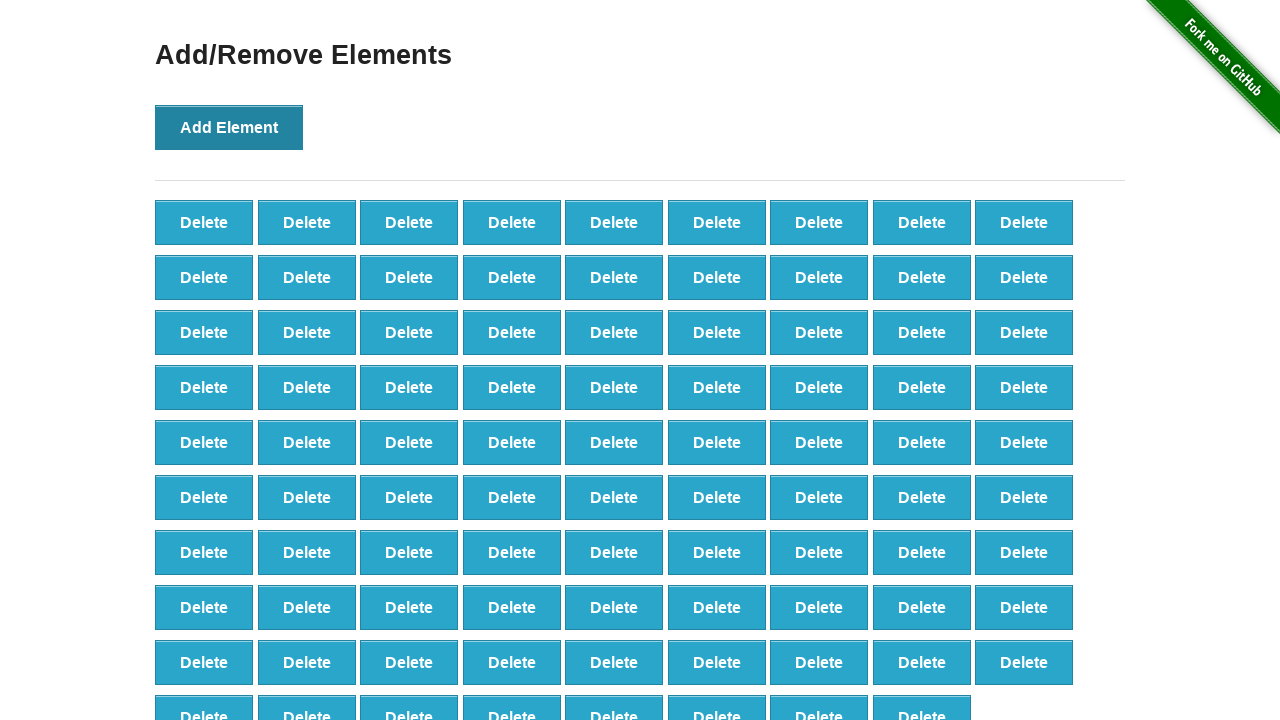

Clicked 'Add Element' button (iteration 90/100) at (229, 127) on button[onclick='addElement()']
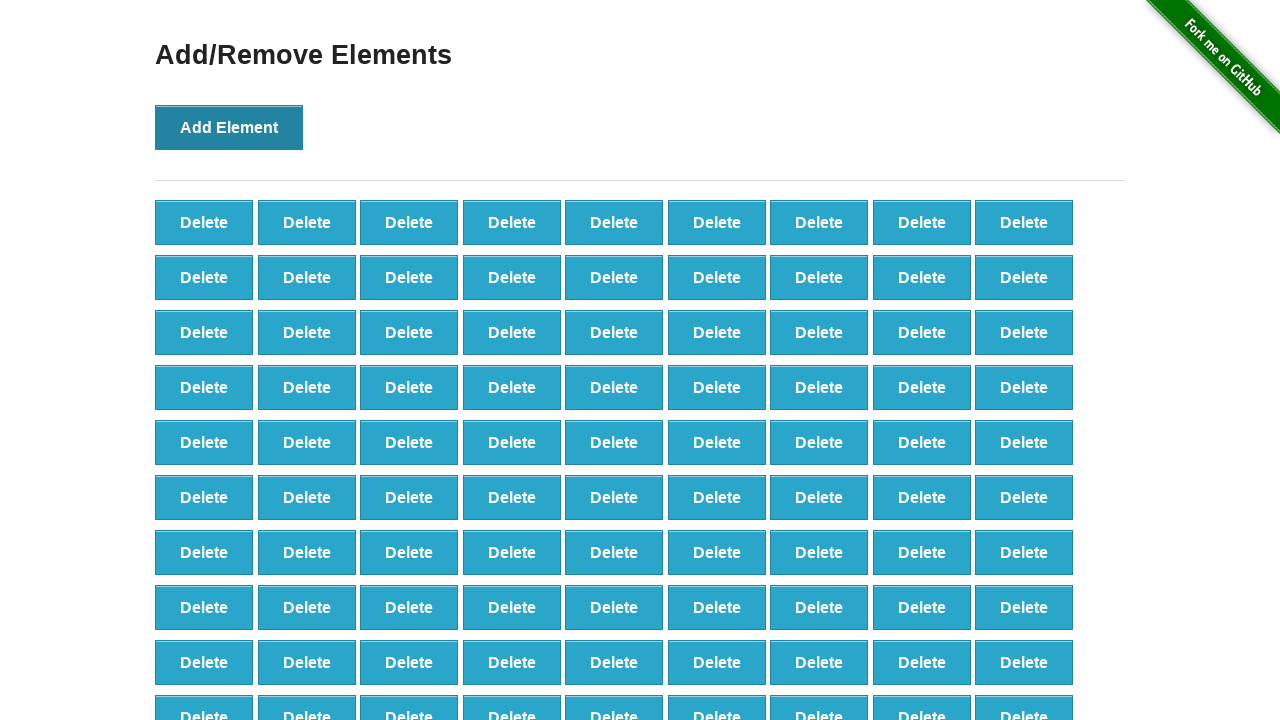

Clicked 'Add Element' button (iteration 91/100) at (229, 127) on button[onclick='addElement()']
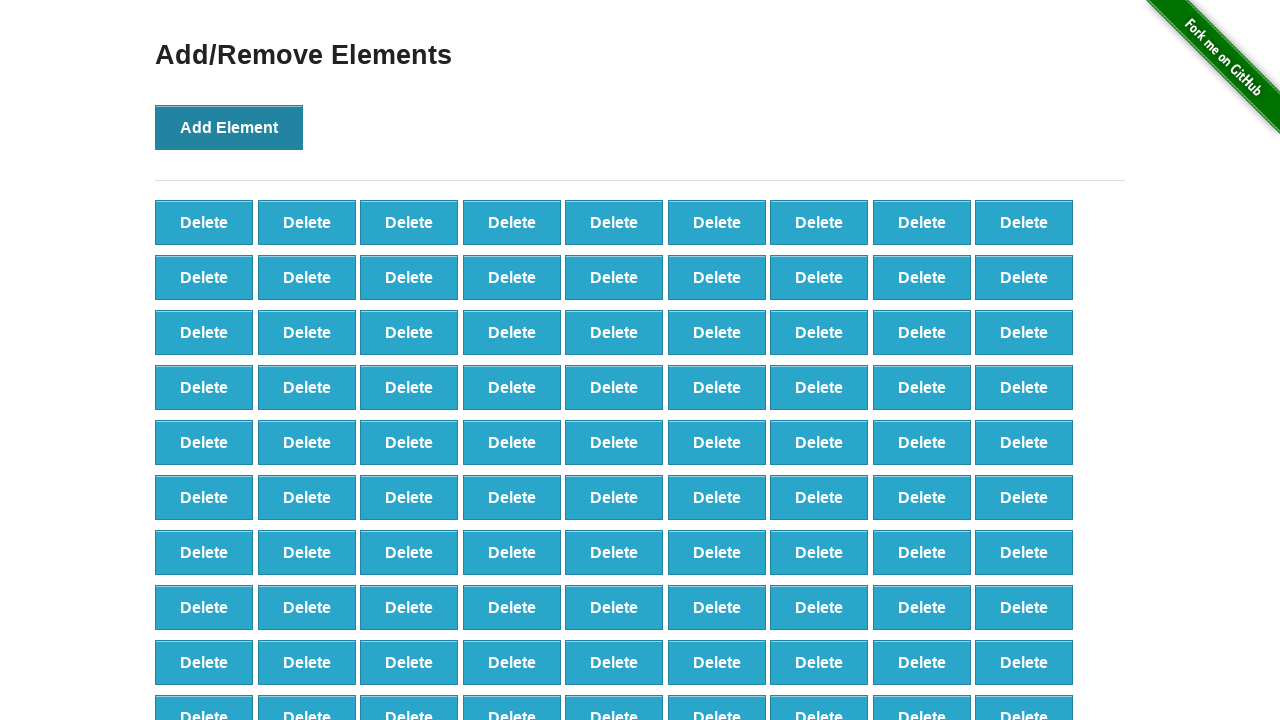

Clicked 'Add Element' button (iteration 92/100) at (229, 127) on button[onclick='addElement()']
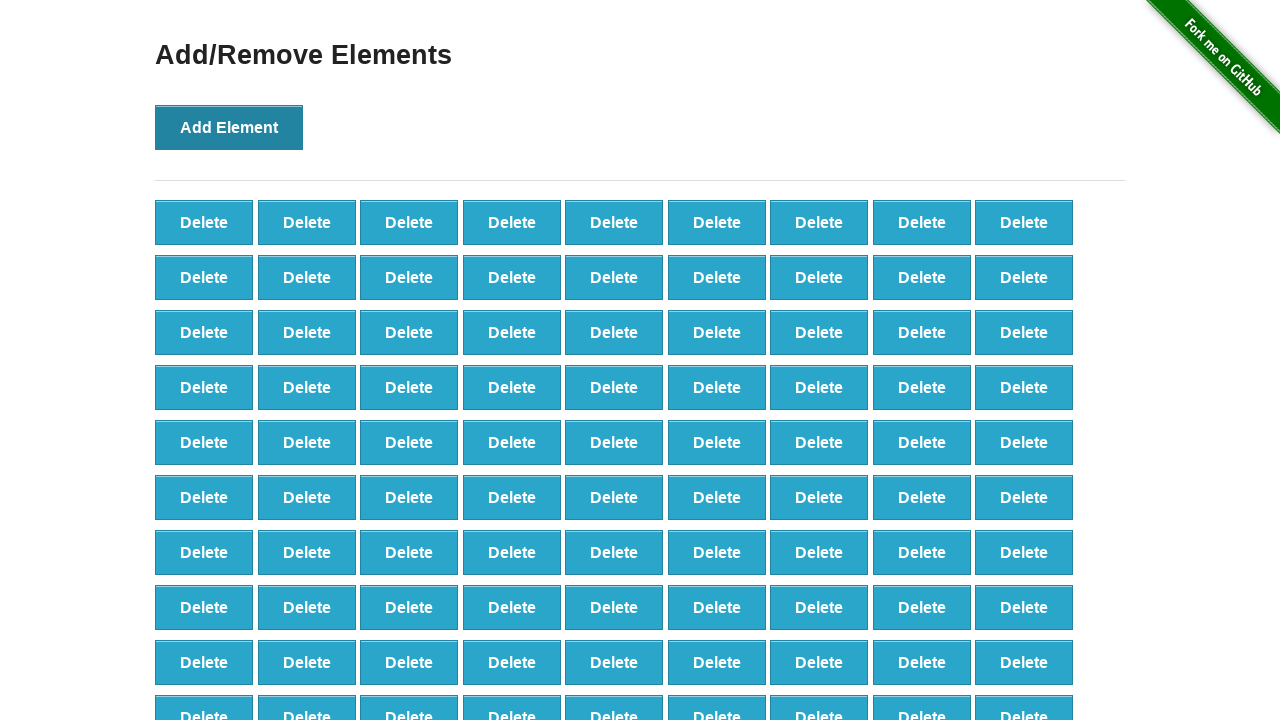

Clicked 'Add Element' button (iteration 93/100) at (229, 127) on button[onclick='addElement()']
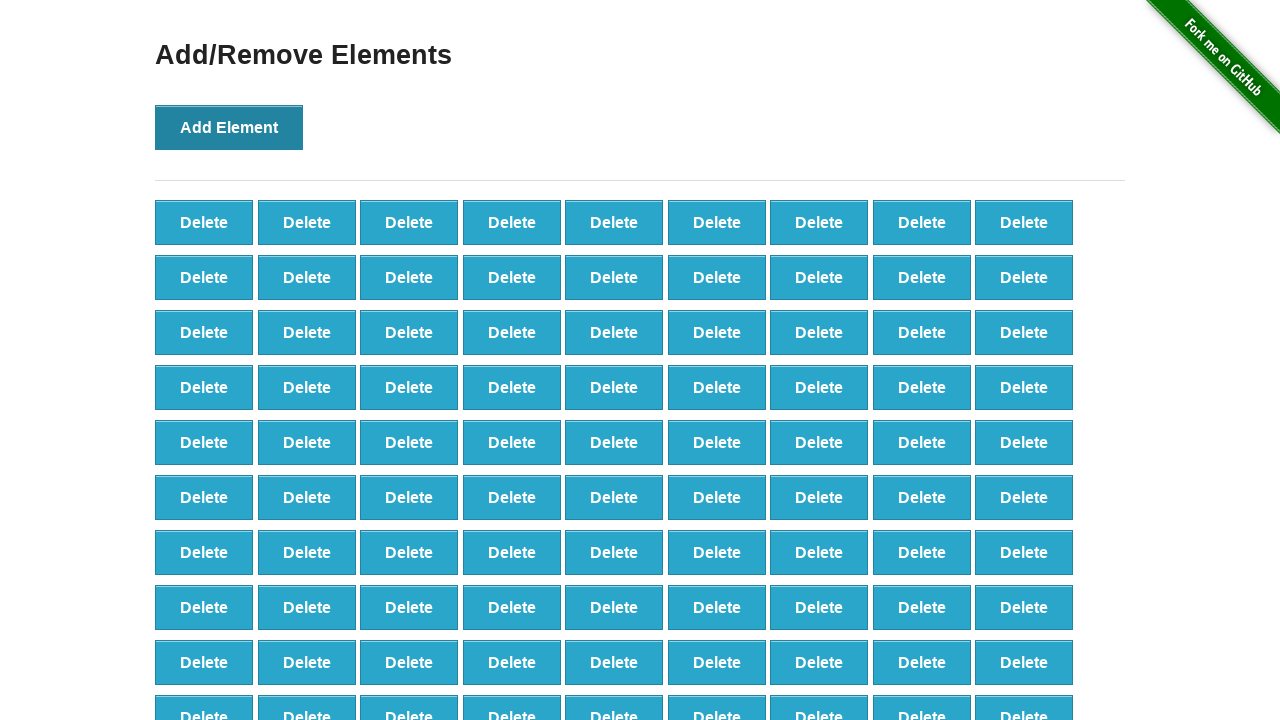

Clicked 'Add Element' button (iteration 94/100) at (229, 127) on button[onclick='addElement()']
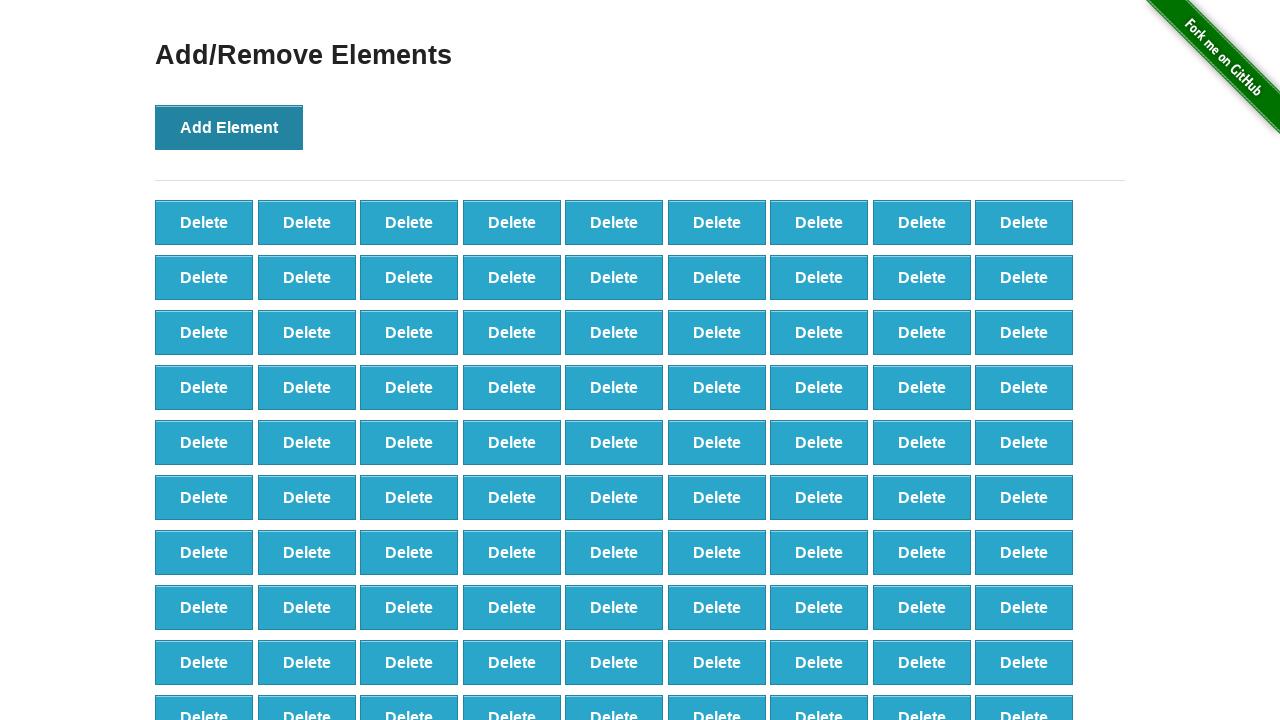

Clicked 'Add Element' button (iteration 95/100) at (229, 127) on button[onclick='addElement()']
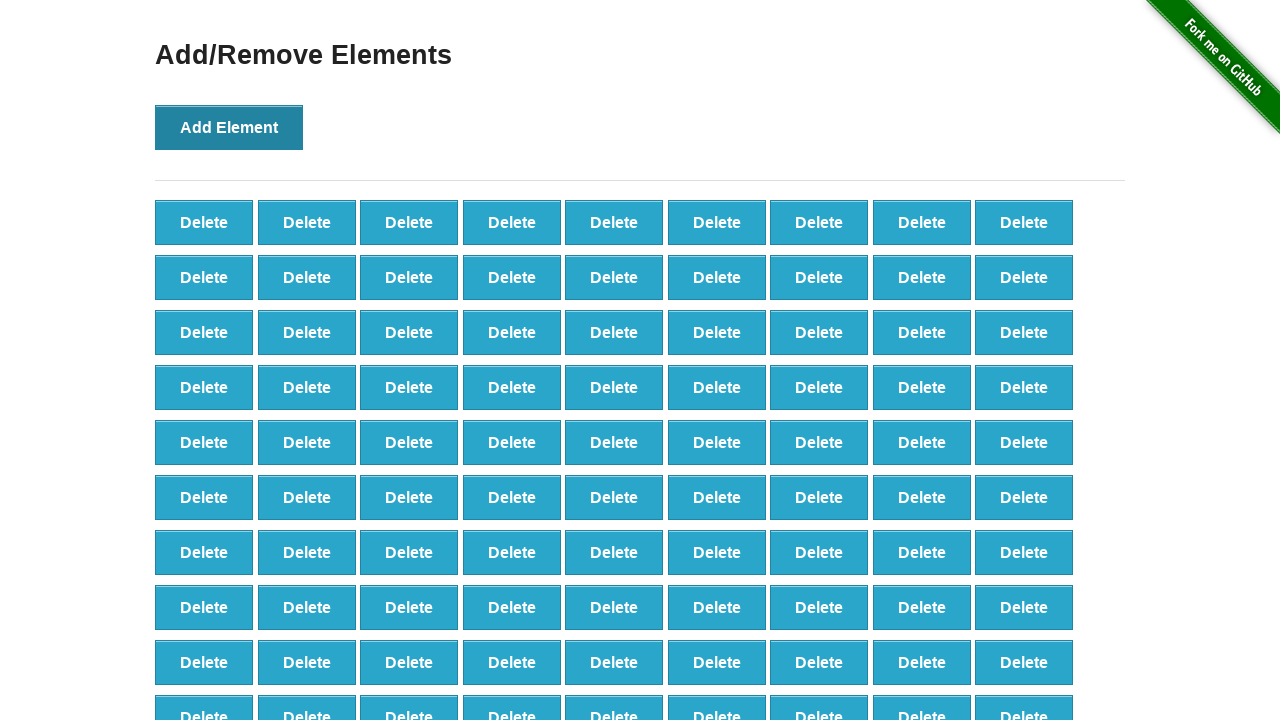

Clicked 'Add Element' button (iteration 96/100) at (229, 127) on button[onclick='addElement()']
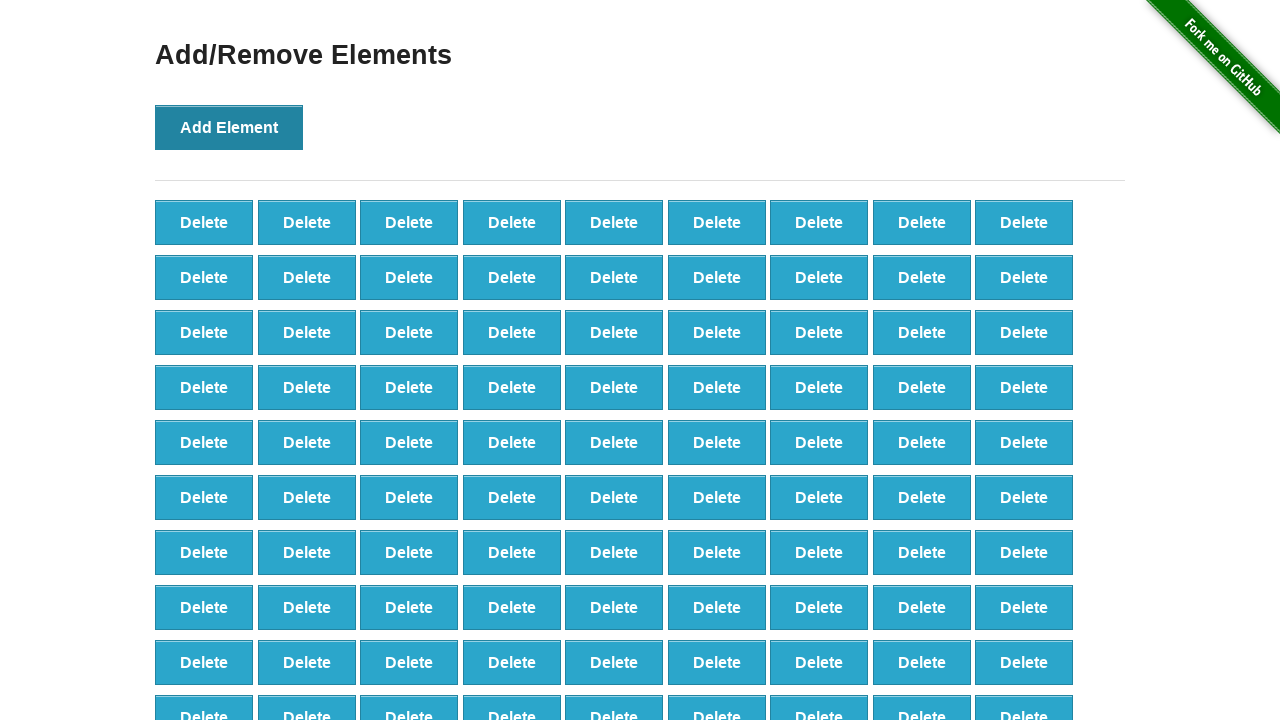

Clicked 'Add Element' button (iteration 97/100) at (229, 127) on button[onclick='addElement()']
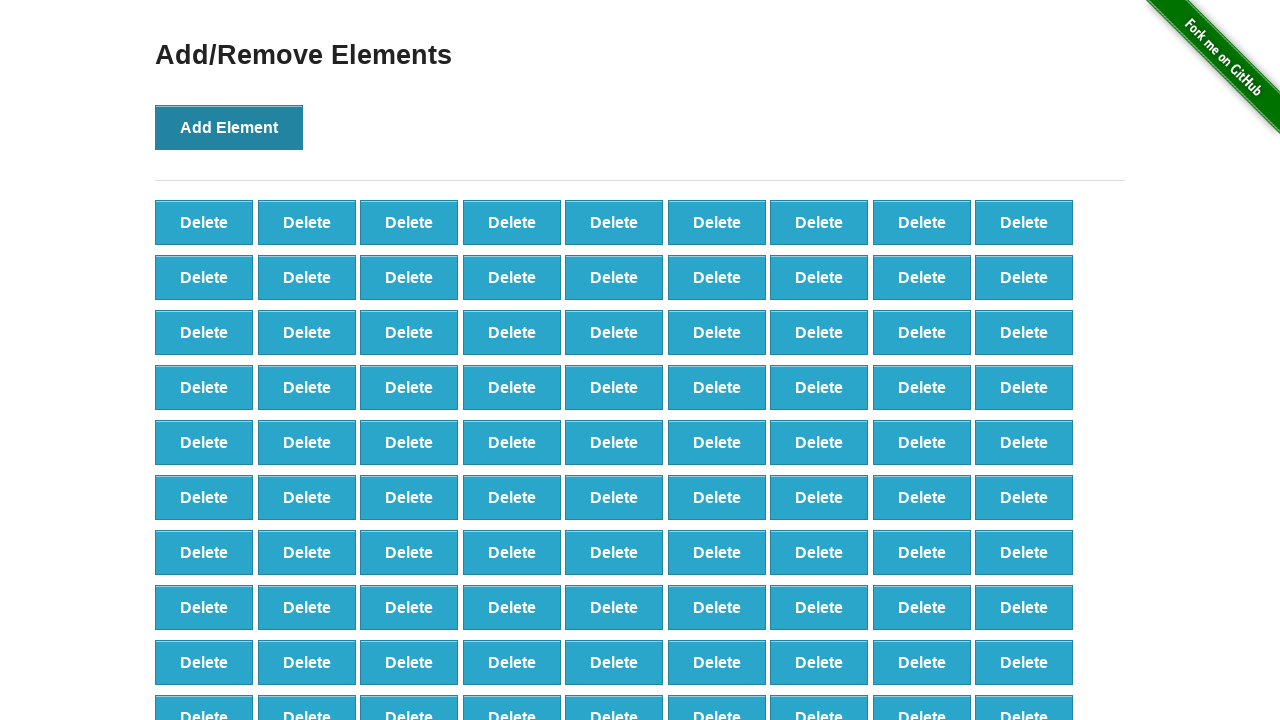

Clicked 'Add Element' button (iteration 98/100) at (229, 127) on button[onclick='addElement()']
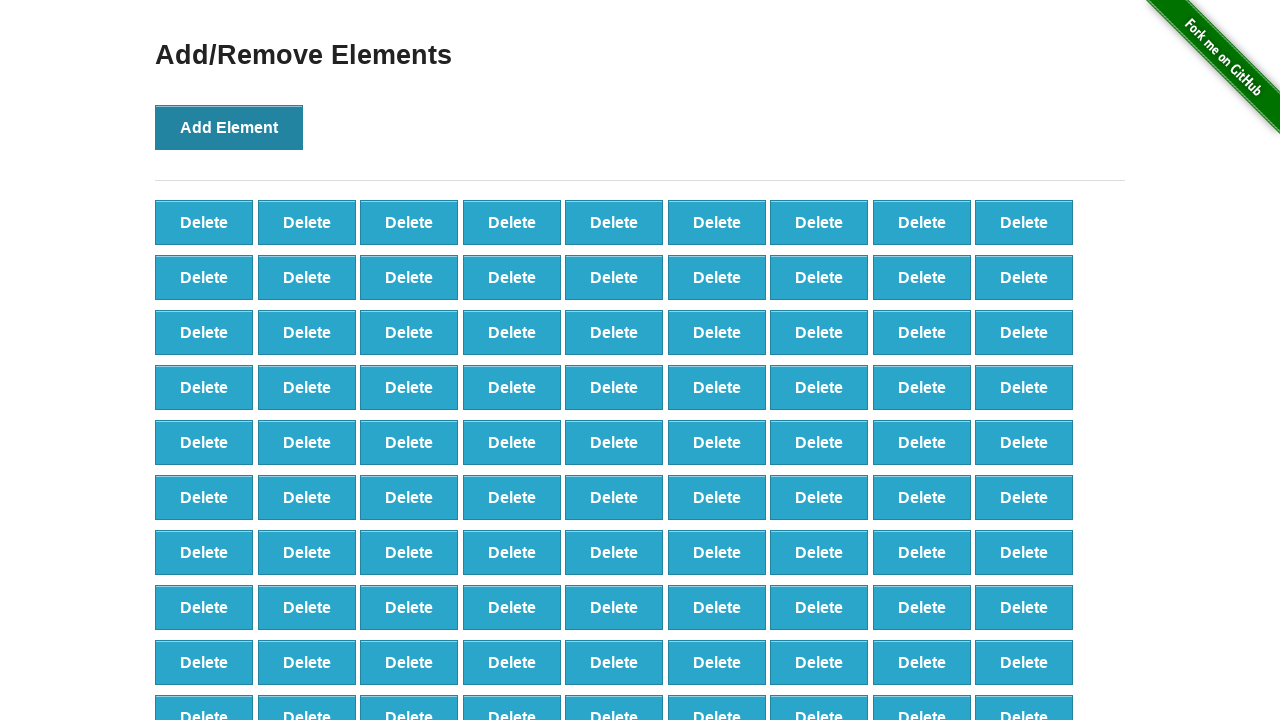

Clicked 'Add Element' button (iteration 99/100) at (229, 127) on button[onclick='addElement()']
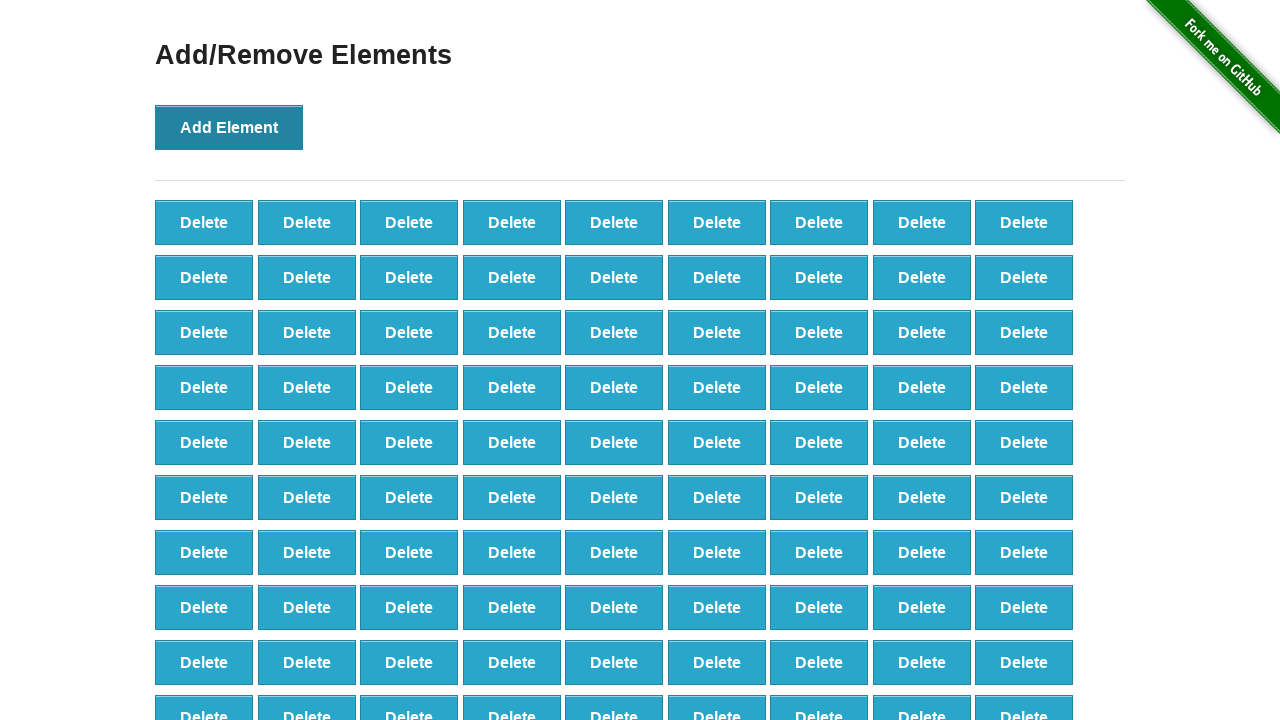

Clicked 'Add Element' button (iteration 100/100) at (229, 127) on button[onclick='addElement()']
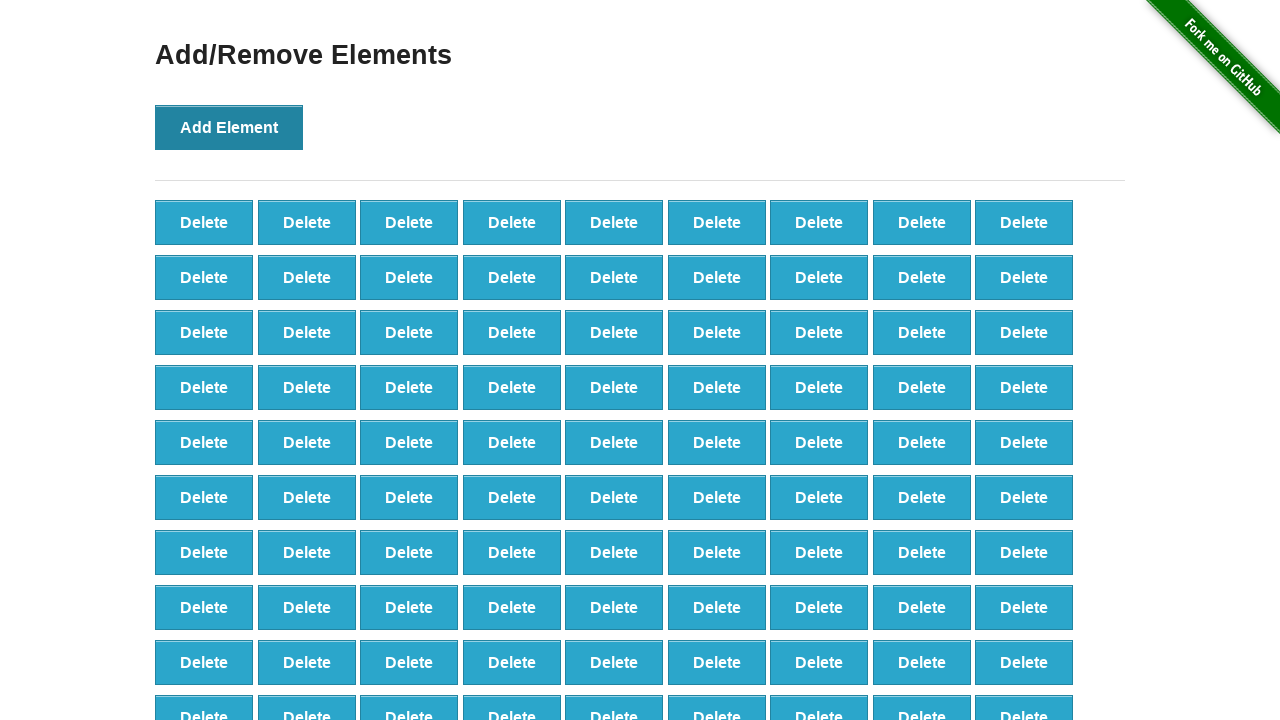

Verified that 100 delete buttons were created
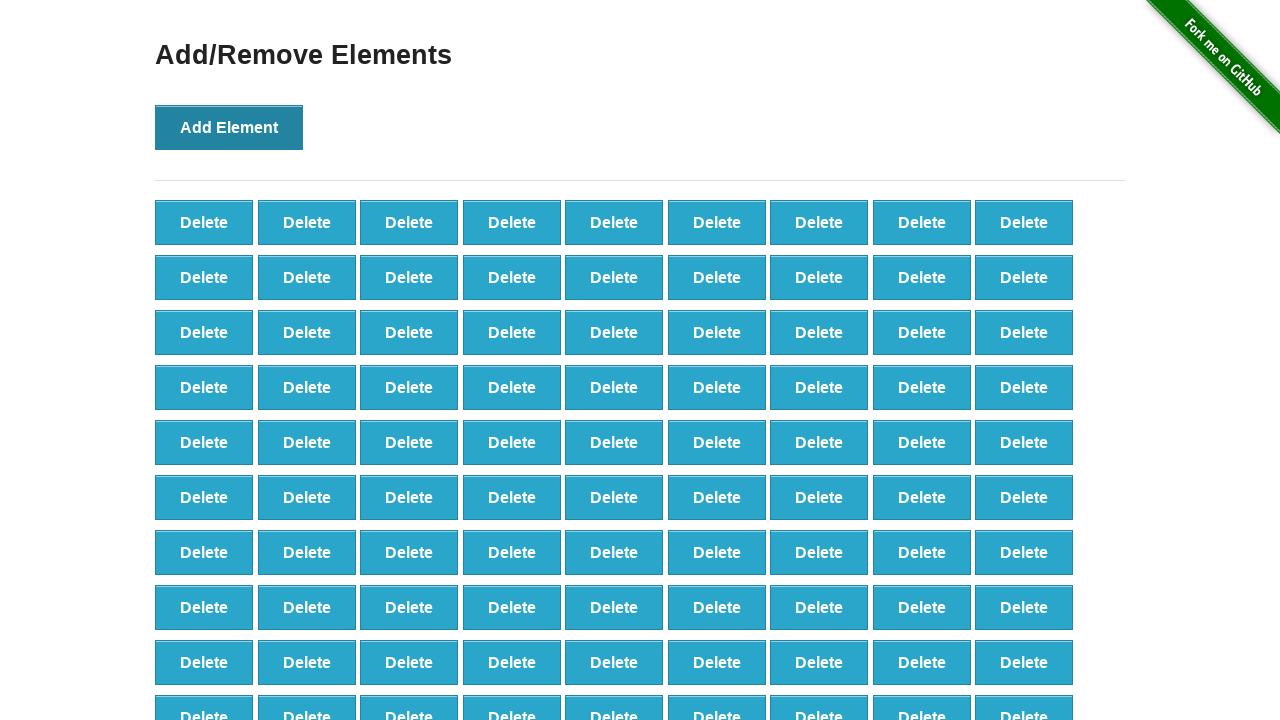

Clicked delete button to remove element (iteration 1/50) at (204, 222) on button[onclick='deleteElement()'] >> nth=0
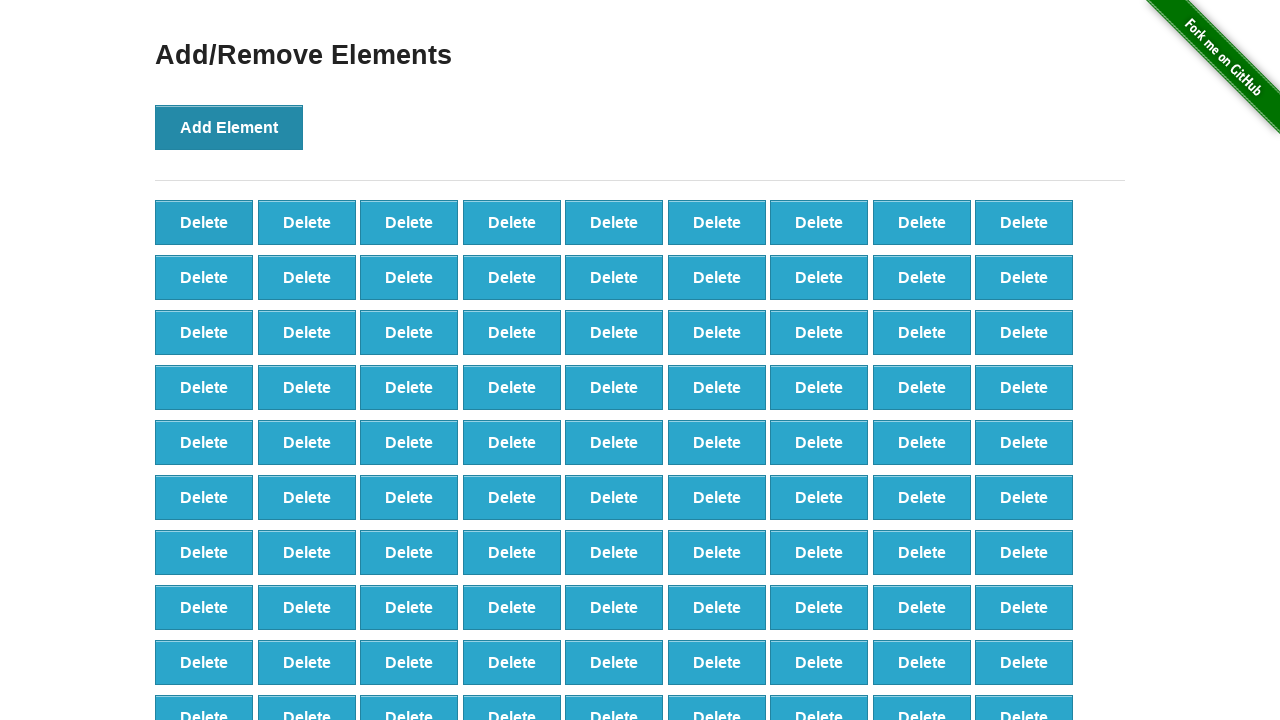

Clicked delete button to remove element (iteration 2/50) at (204, 222) on button[onclick='deleteElement()'] >> nth=0
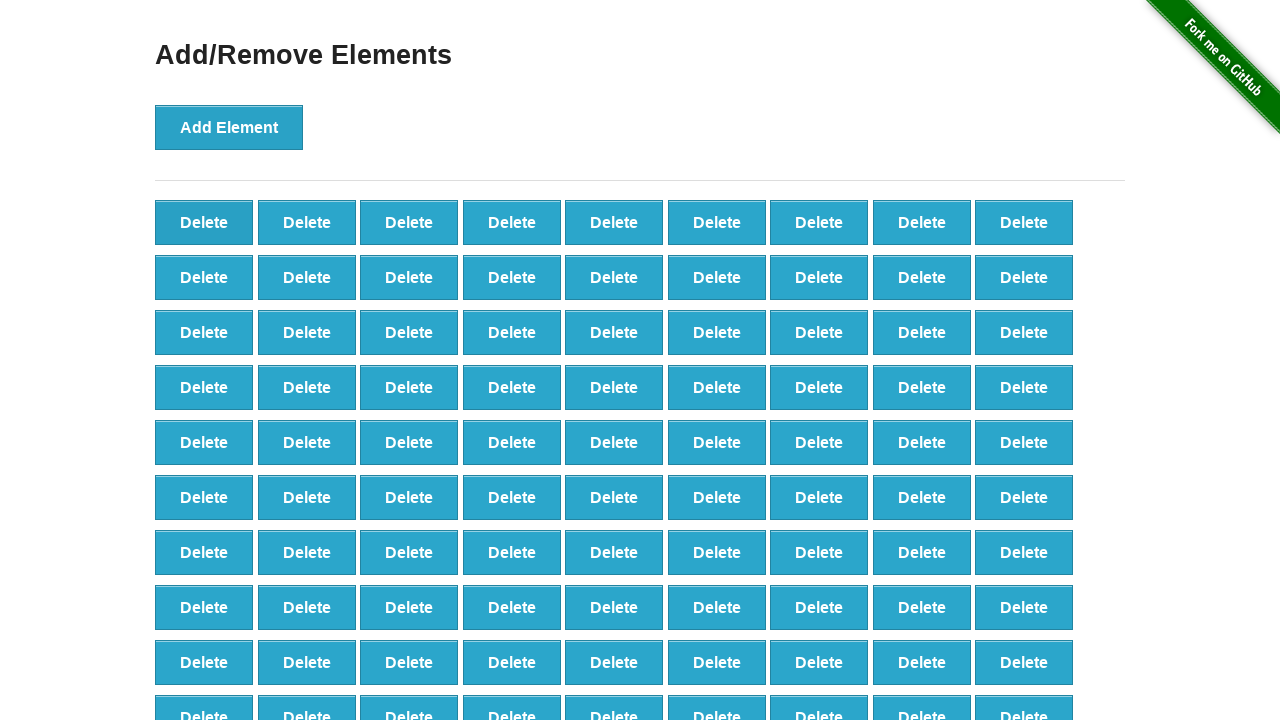

Clicked delete button to remove element (iteration 3/50) at (204, 222) on button[onclick='deleteElement()'] >> nth=0
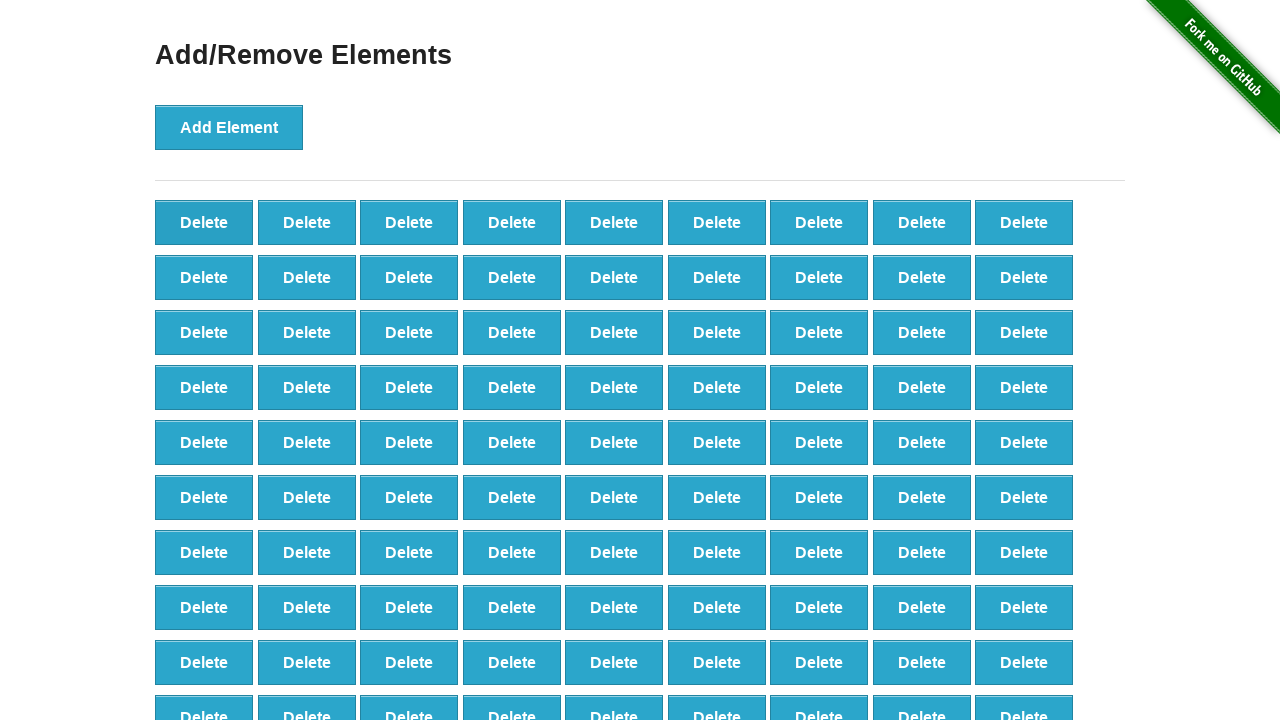

Clicked delete button to remove element (iteration 4/50) at (204, 222) on button[onclick='deleteElement()'] >> nth=0
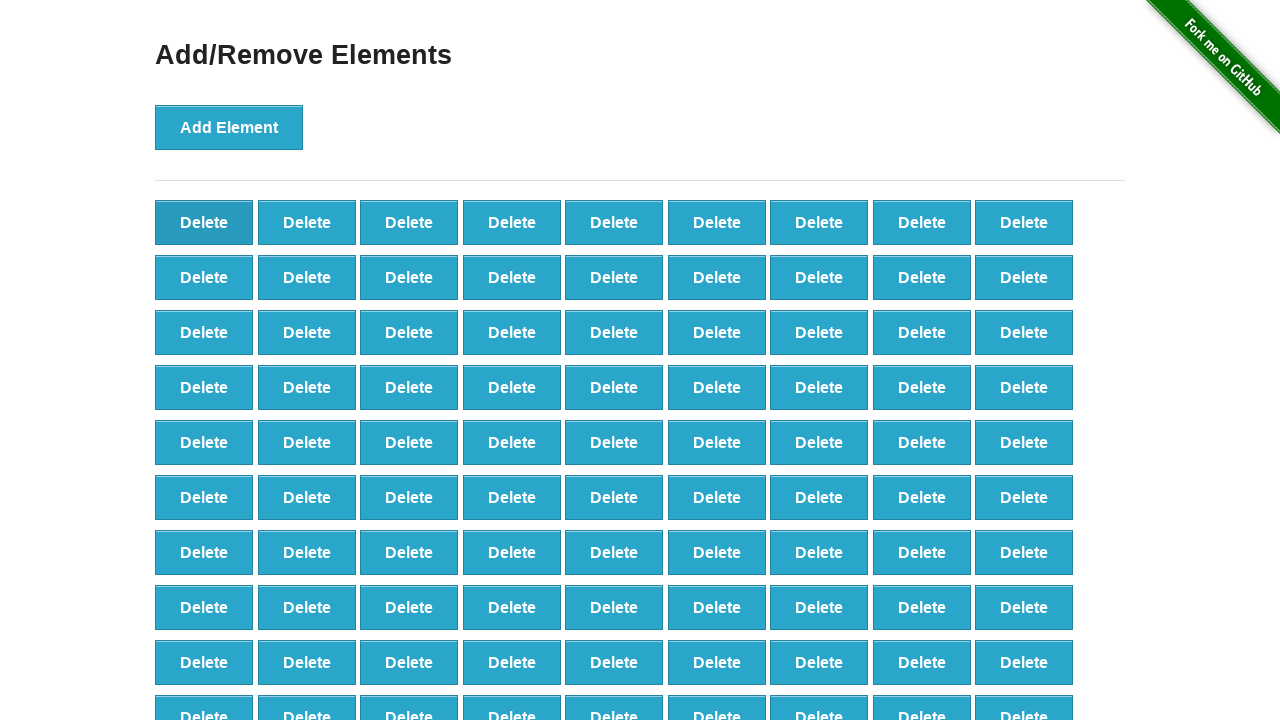

Clicked delete button to remove element (iteration 5/50) at (204, 222) on button[onclick='deleteElement()'] >> nth=0
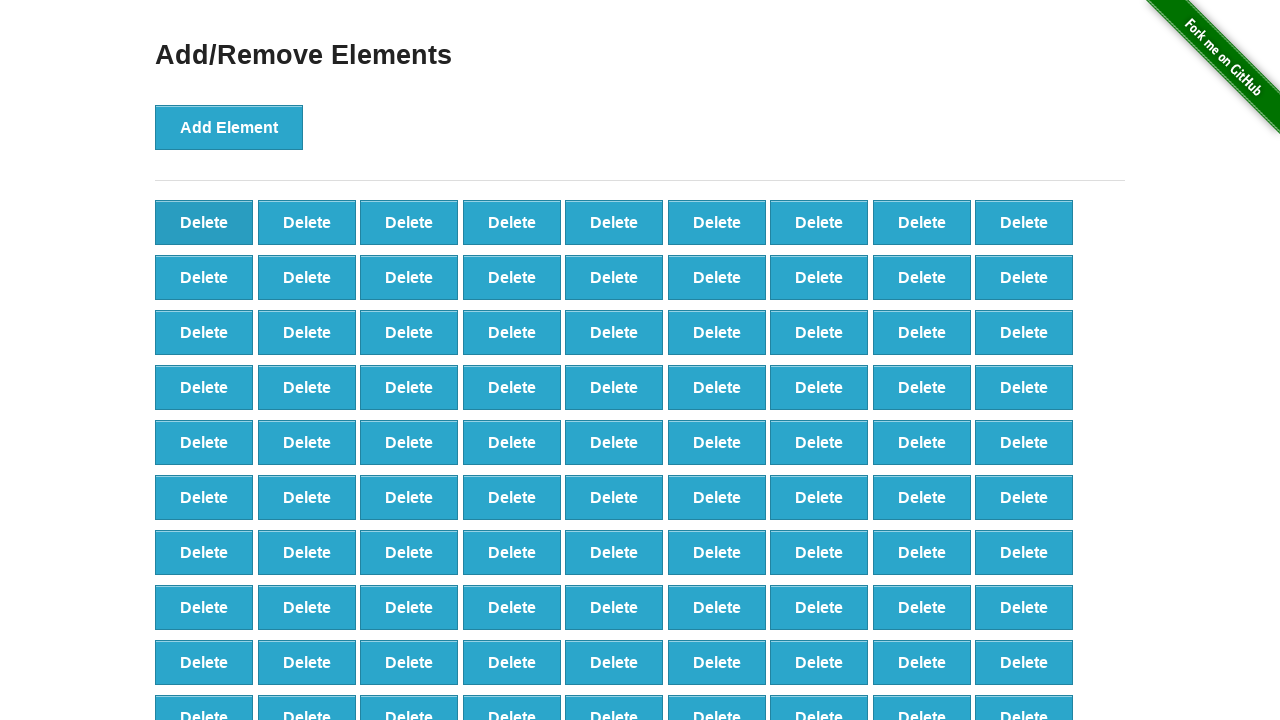

Clicked delete button to remove element (iteration 6/50) at (204, 222) on button[onclick='deleteElement()'] >> nth=0
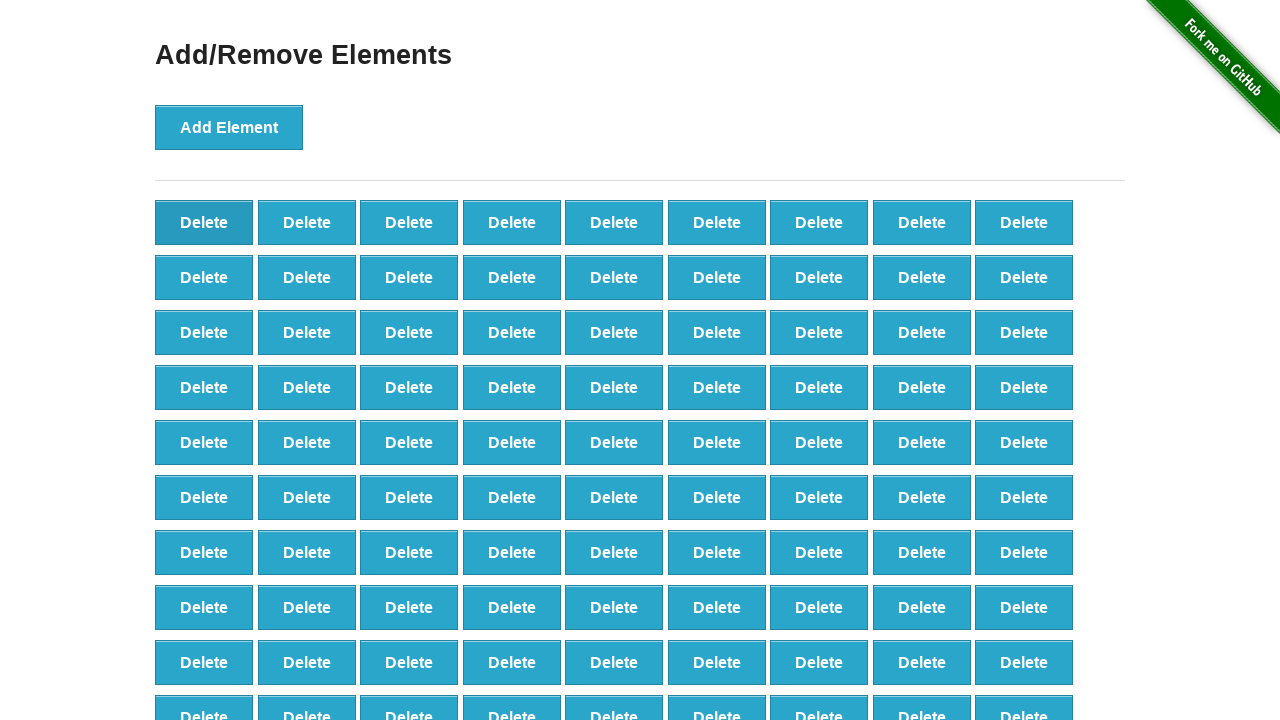

Clicked delete button to remove element (iteration 7/50) at (204, 222) on button[onclick='deleteElement()'] >> nth=0
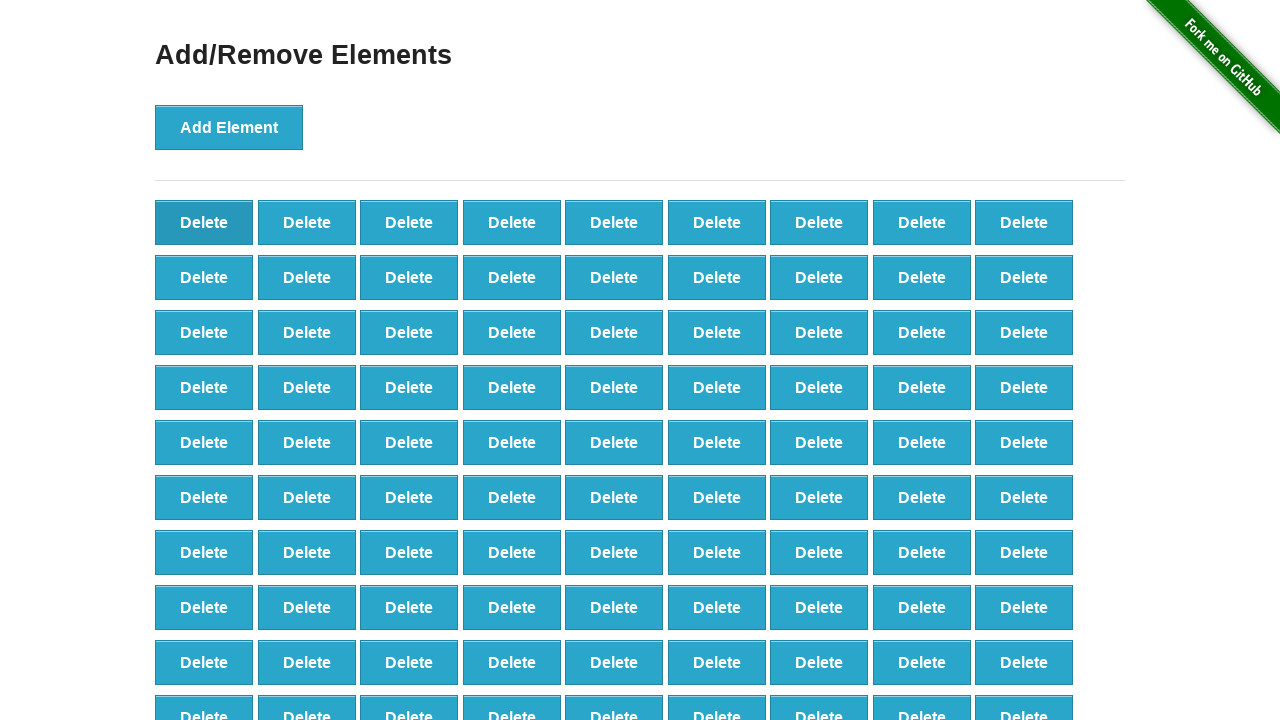

Clicked delete button to remove element (iteration 8/50) at (204, 222) on button[onclick='deleteElement()'] >> nth=0
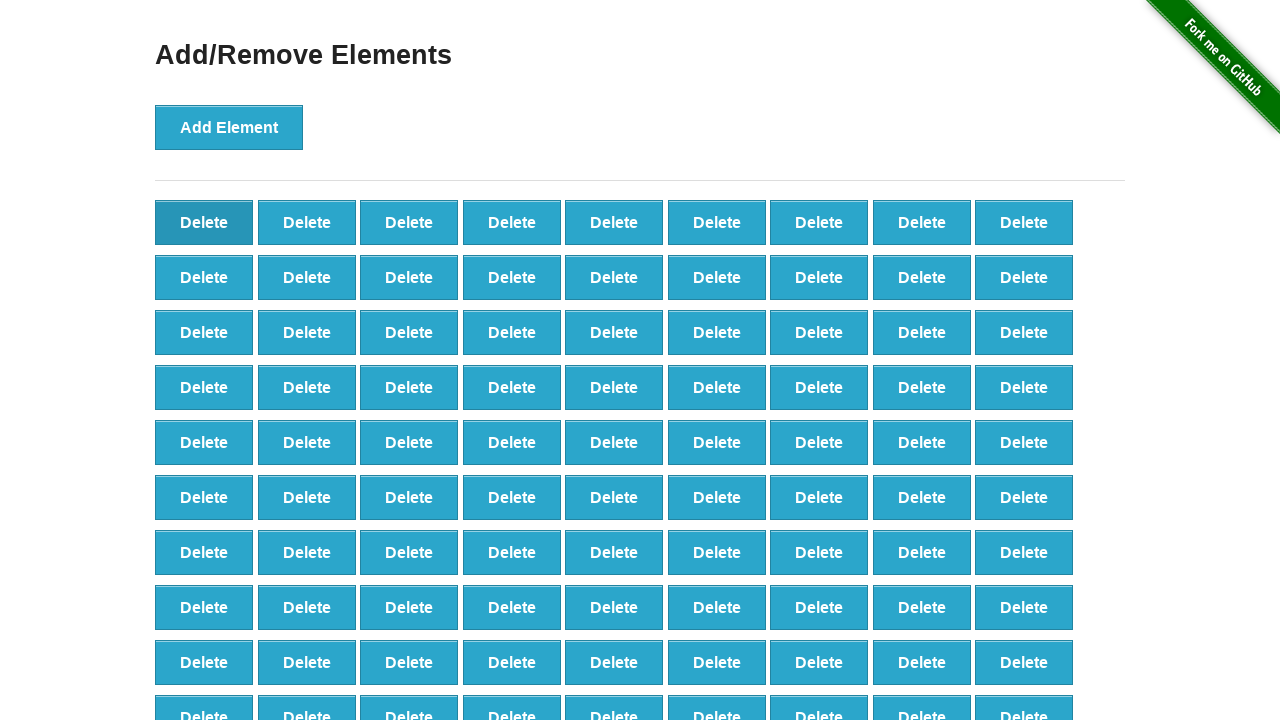

Clicked delete button to remove element (iteration 9/50) at (204, 222) on button[onclick='deleteElement()'] >> nth=0
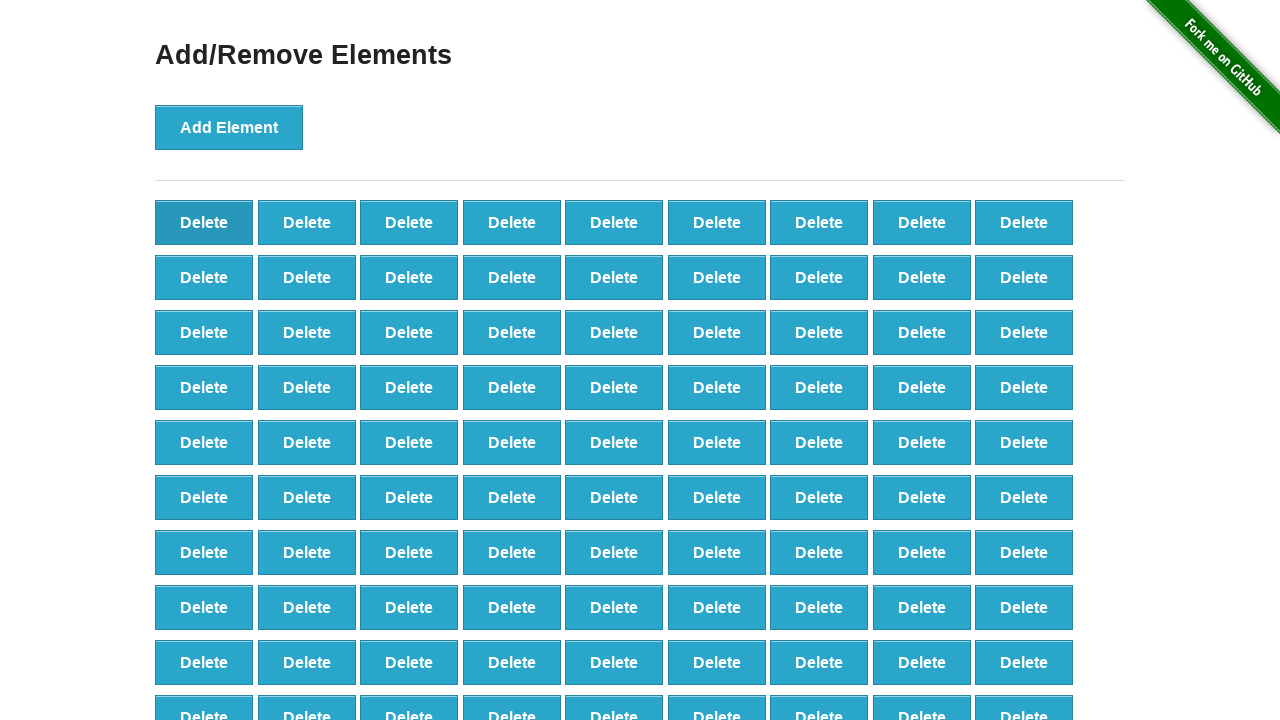

Clicked delete button to remove element (iteration 10/50) at (204, 222) on button[onclick='deleteElement()'] >> nth=0
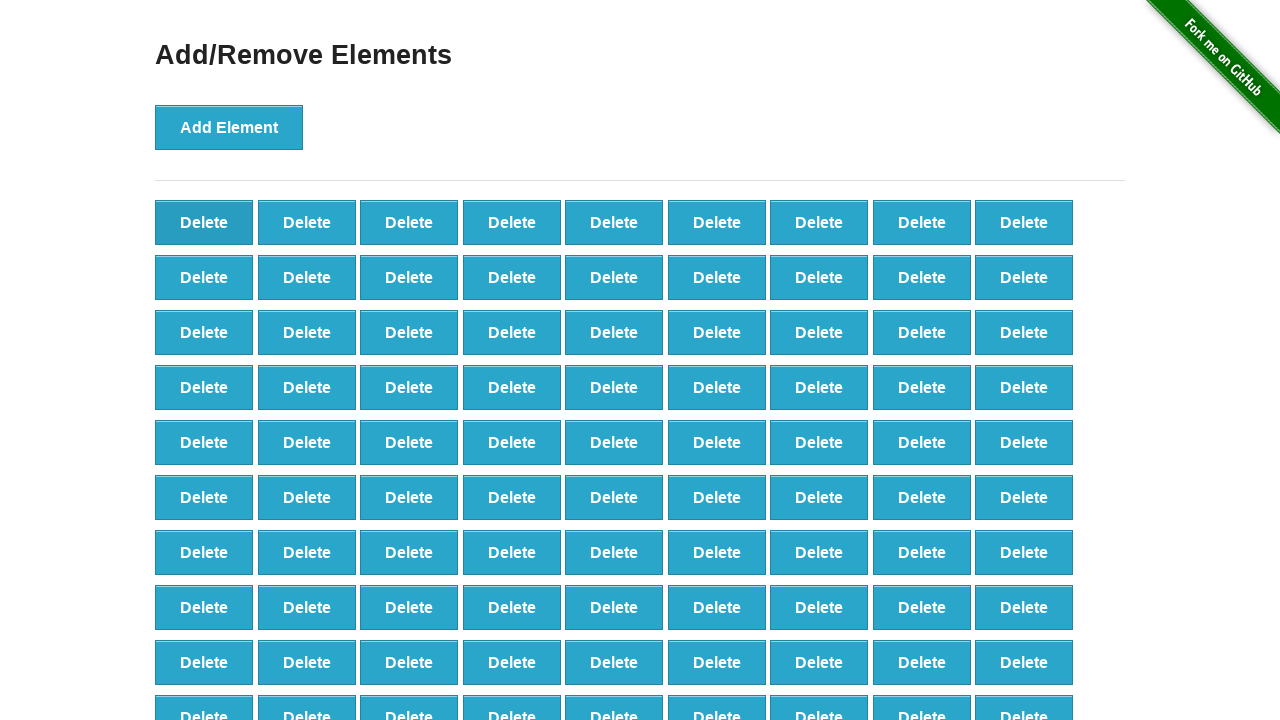

Clicked delete button to remove element (iteration 11/50) at (204, 222) on button[onclick='deleteElement()'] >> nth=0
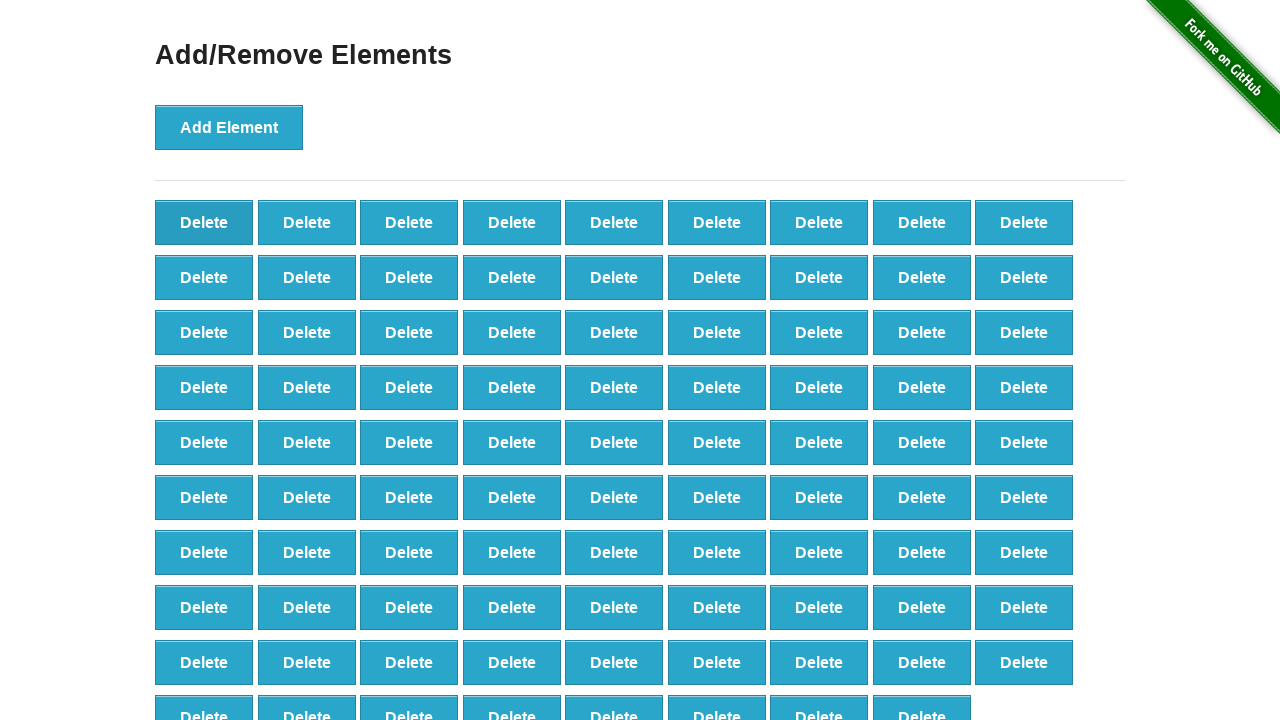

Clicked delete button to remove element (iteration 12/50) at (204, 222) on button[onclick='deleteElement()'] >> nth=0
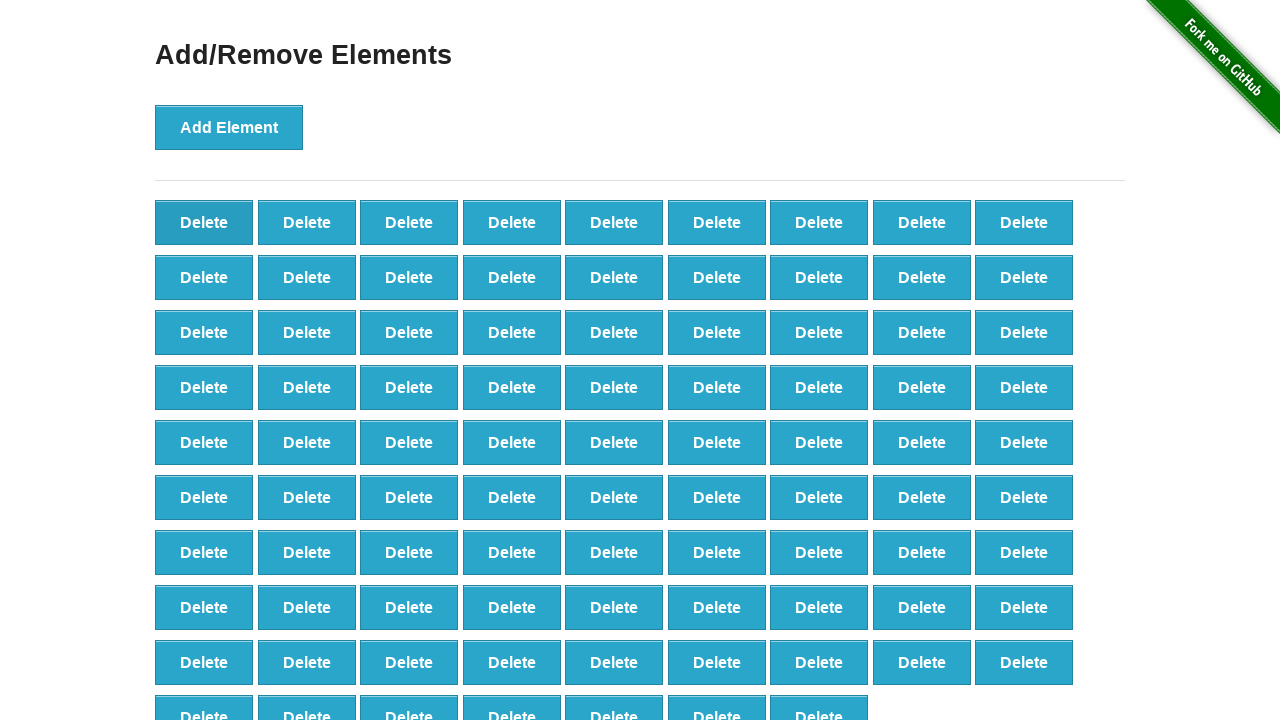

Clicked delete button to remove element (iteration 13/50) at (204, 222) on button[onclick='deleteElement()'] >> nth=0
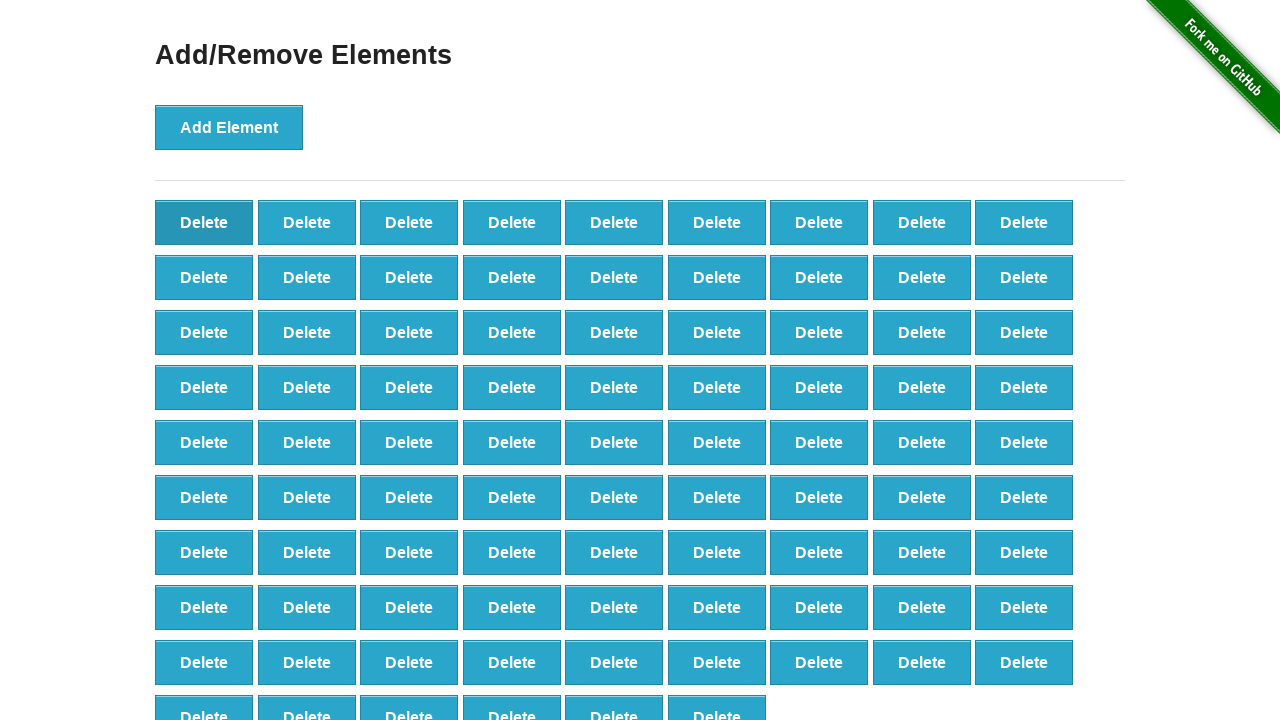

Clicked delete button to remove element (iteration 14/50) at (204, 222) on button[onclick='deleteElement()'] >> nth=0
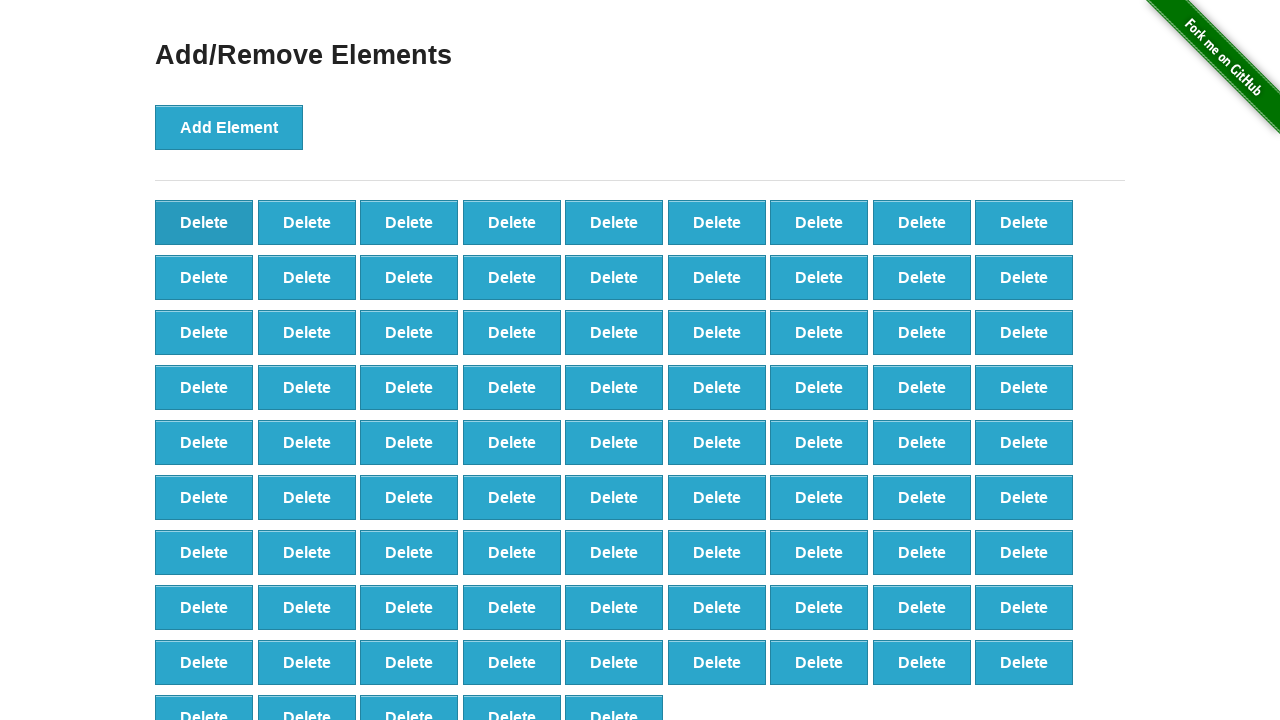

Clicked delete button to remove element (iteration 15/50) at (204, 222) on button[onclick='deleteElement()'] >> nth=0
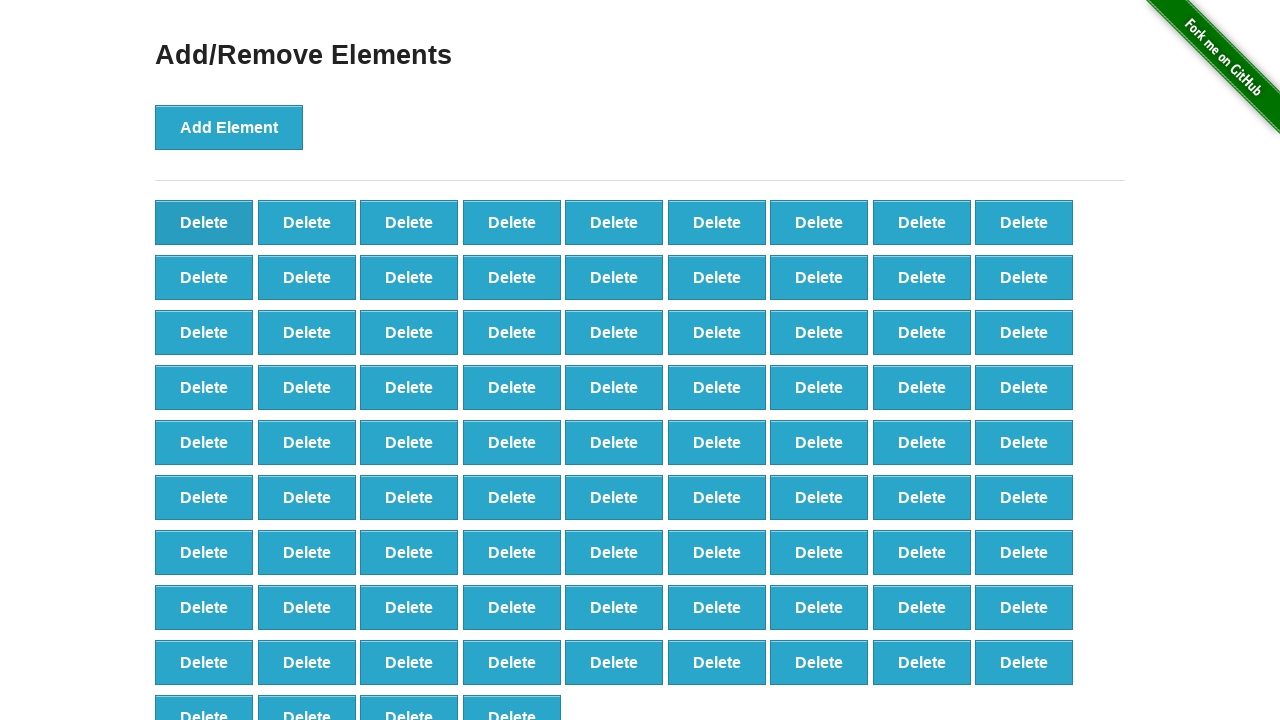

Clicked delete button to remove element (iteration 16/50) at (204, 222) on button[onclick='deleteElement()'] >> nth=0
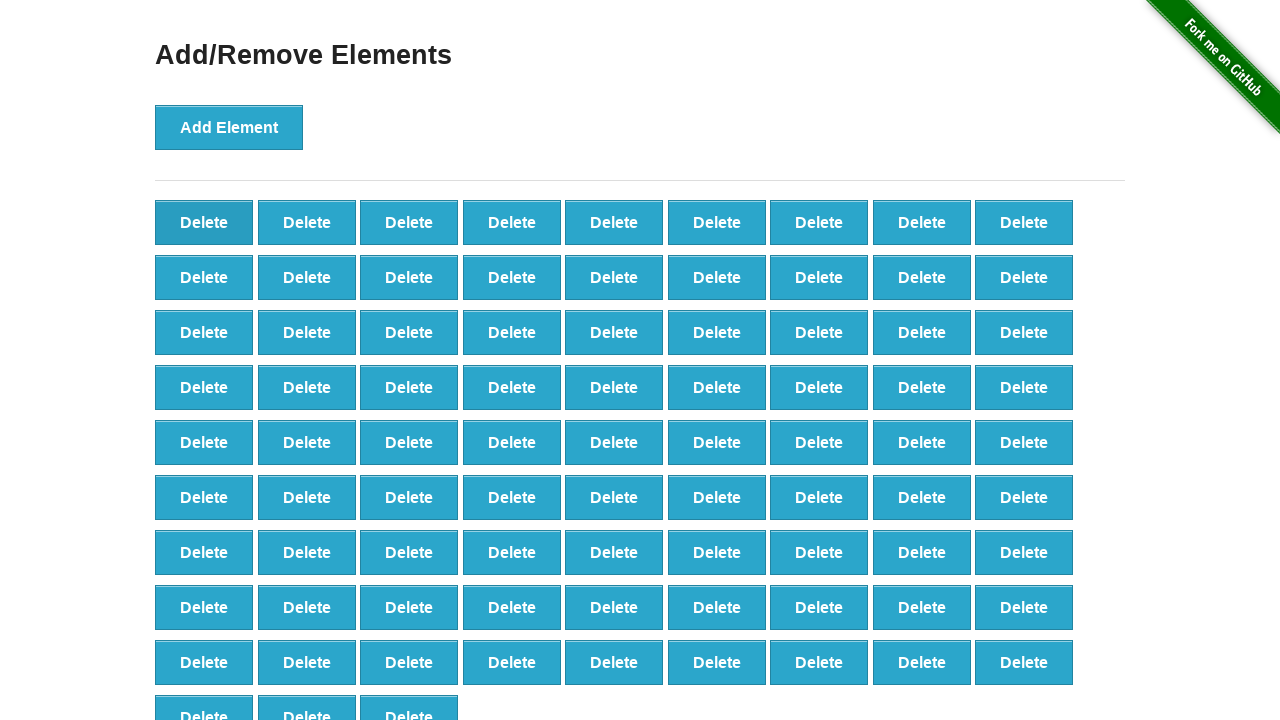

Clicked delete button to remove element (iteration 17/50) at (204, 222) on button[onclick='deleteElement()'] >> nth=0
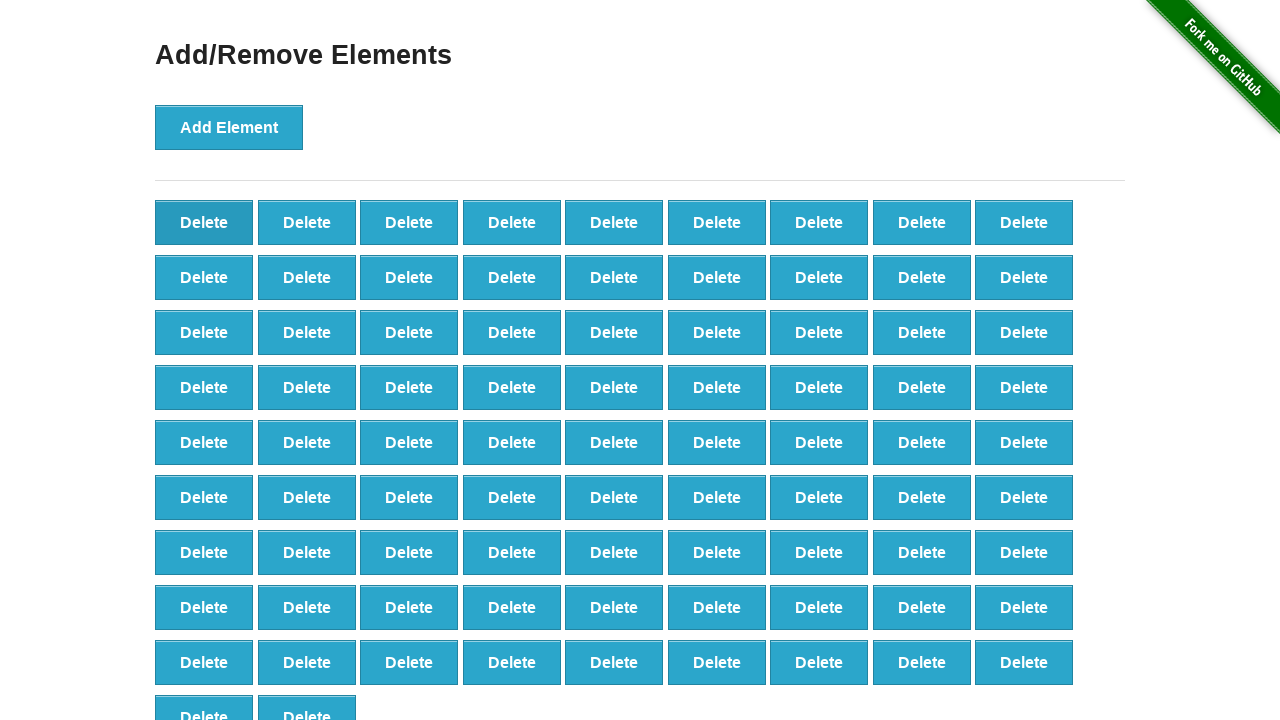

Clicked delete button to remove element (iteration 18/50) at (204, 222) on button[onclick='deleteElement()'] >> nth=0
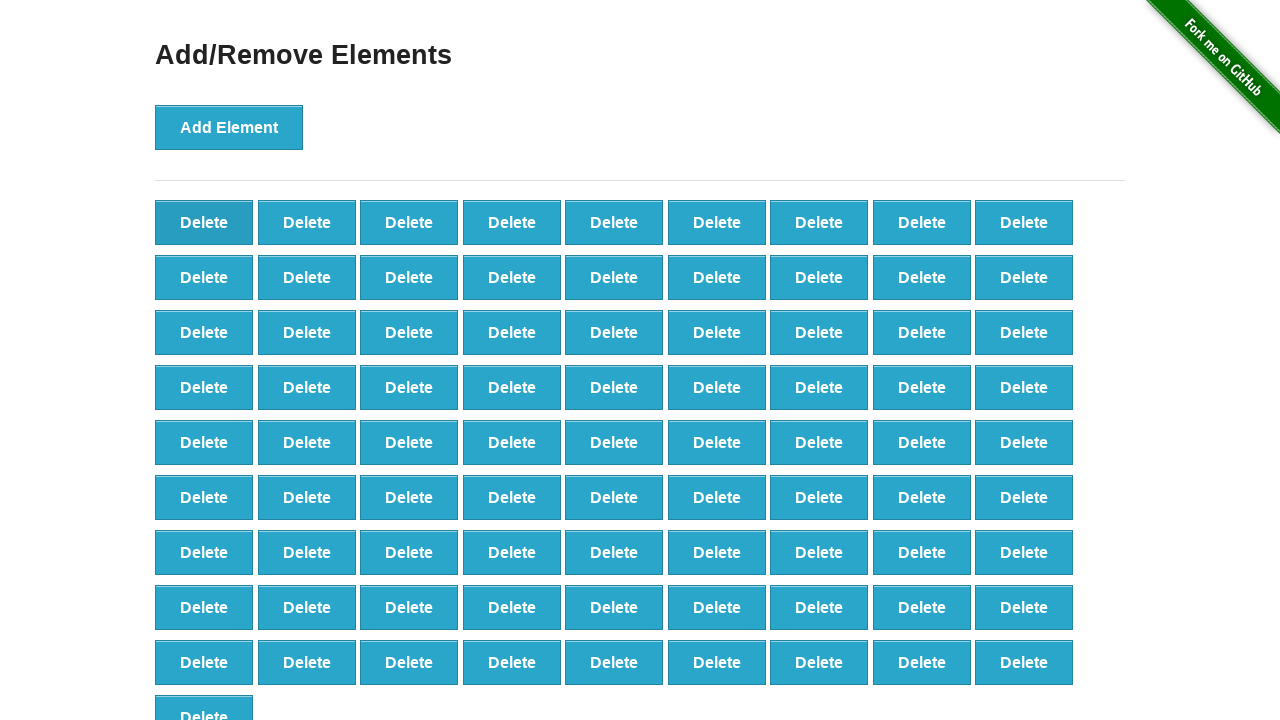

Clicked delete button to remove element (iteration 19/50) at (204, 222) on button[onclick='deleteElement()'] >> nth=0
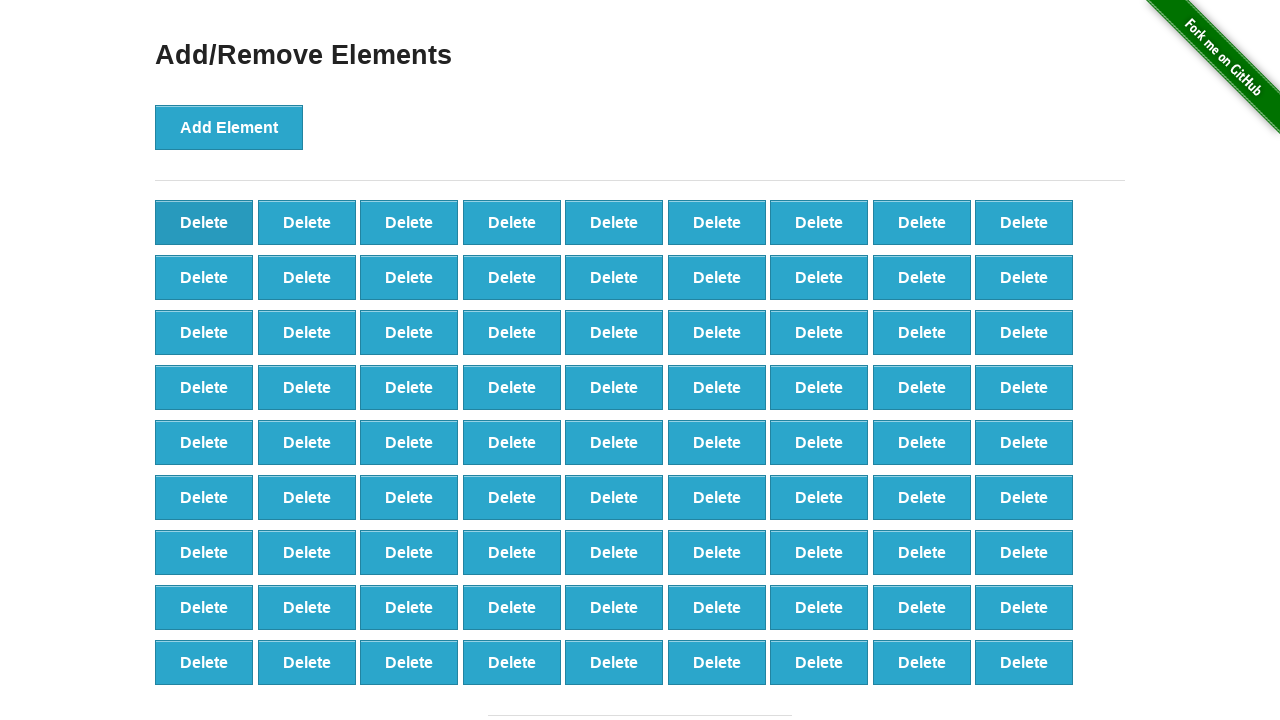

Clicked delete button to remove element (iteration 20/50) at (204, 222) on button[onclick='deleteElement()'] >> nth=0
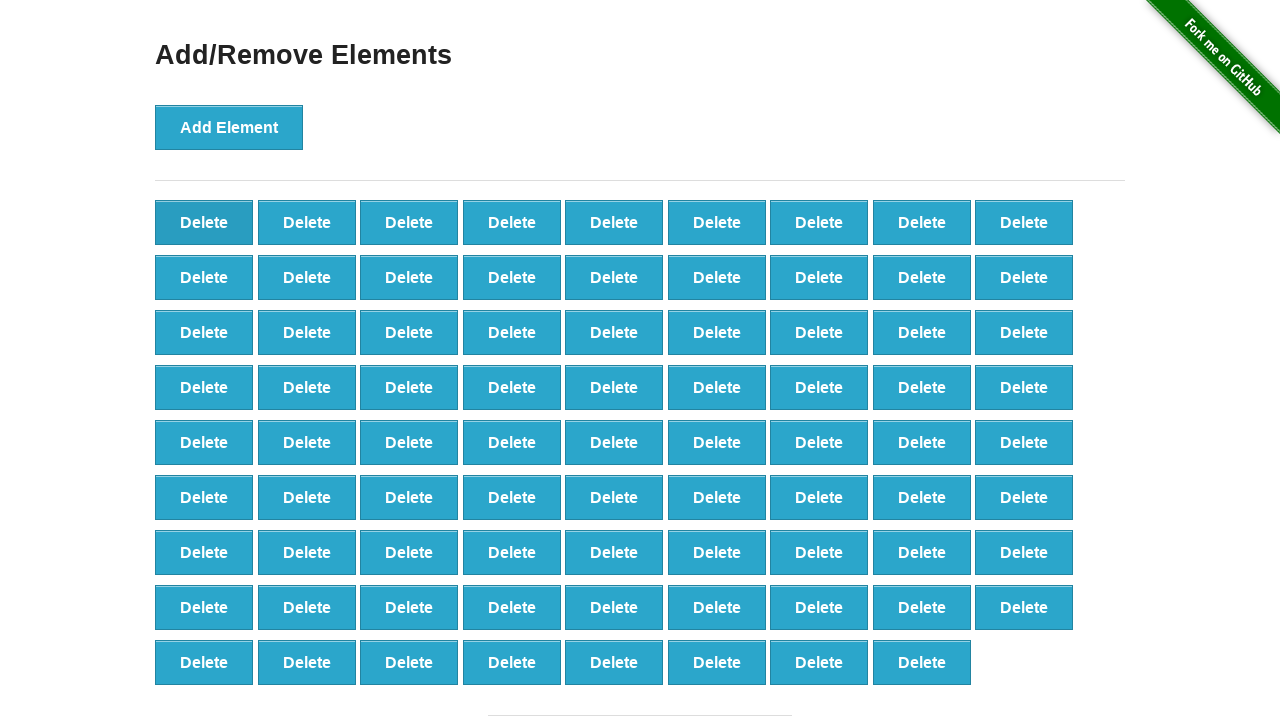

Clicked delete button to remove element (iteration 21/50) at (204, 222) on button[onclick='deleteElement()'] >> nth=0
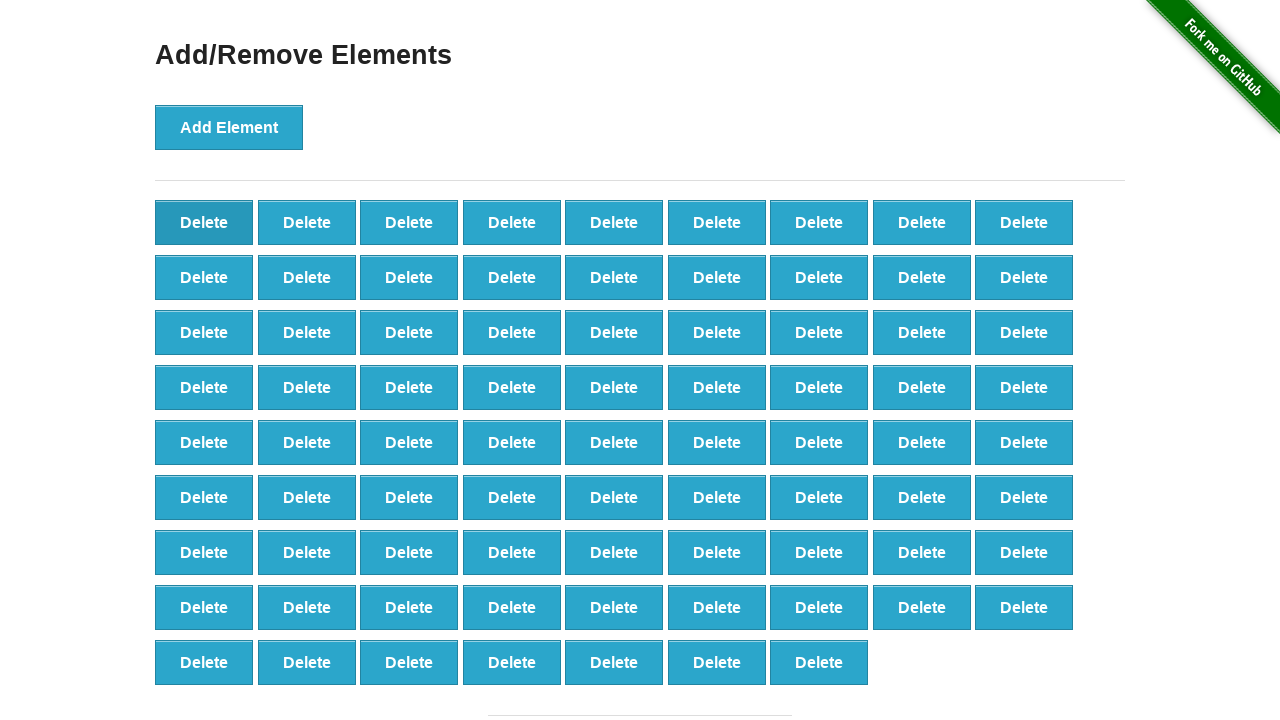

Clicked delete button to remove element (iteration 22/50) at (204, 222) on button[onclick='deleteElement()'] >> nth=0
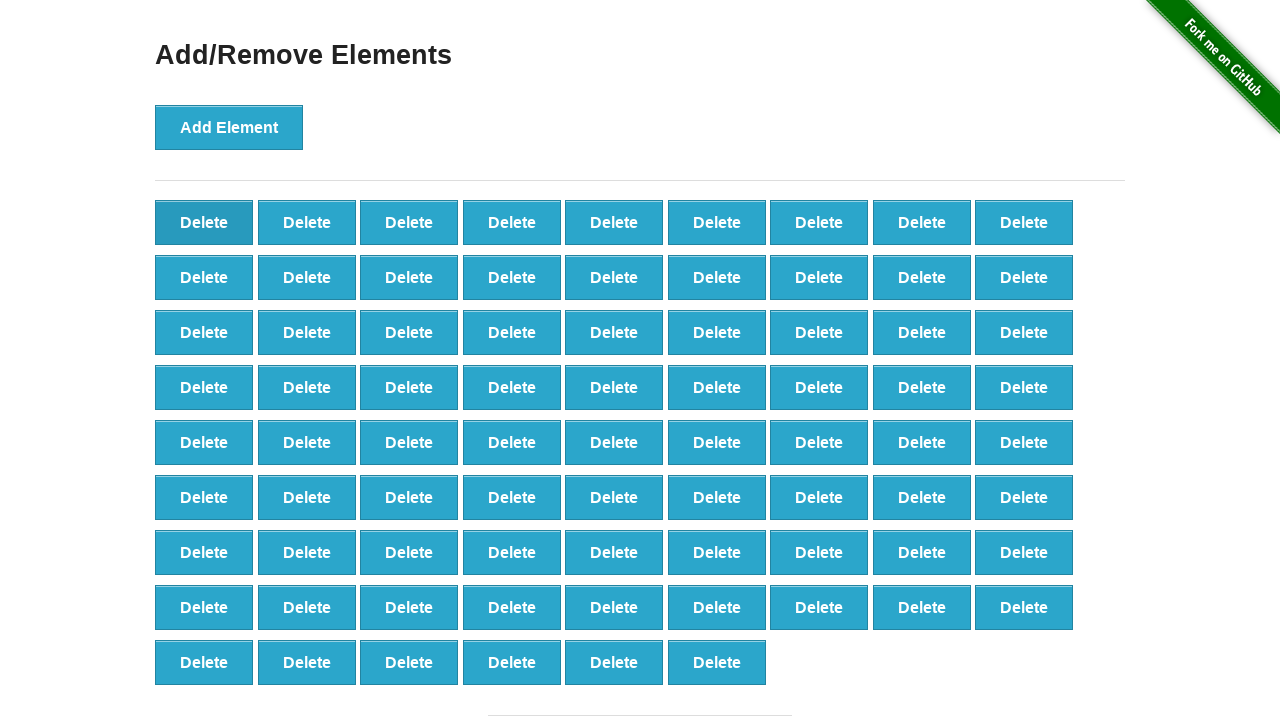

Clicked delete button to remove element (iteration 23/50) at (204, 222) on button[onclick='deleteElement()'] >> nth=0
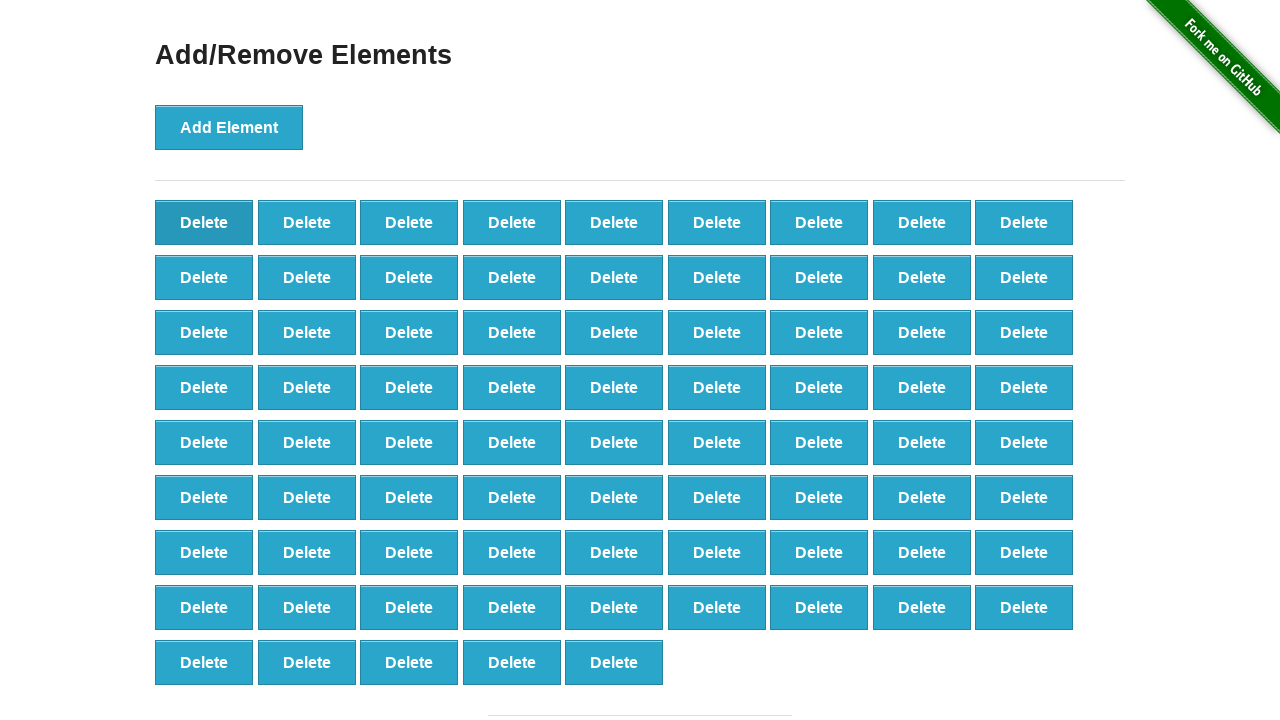

Clicked delete button to remove element (iteration 24/50) at (204, 222) on button[onclick='deleteElement()'] >> nth=0
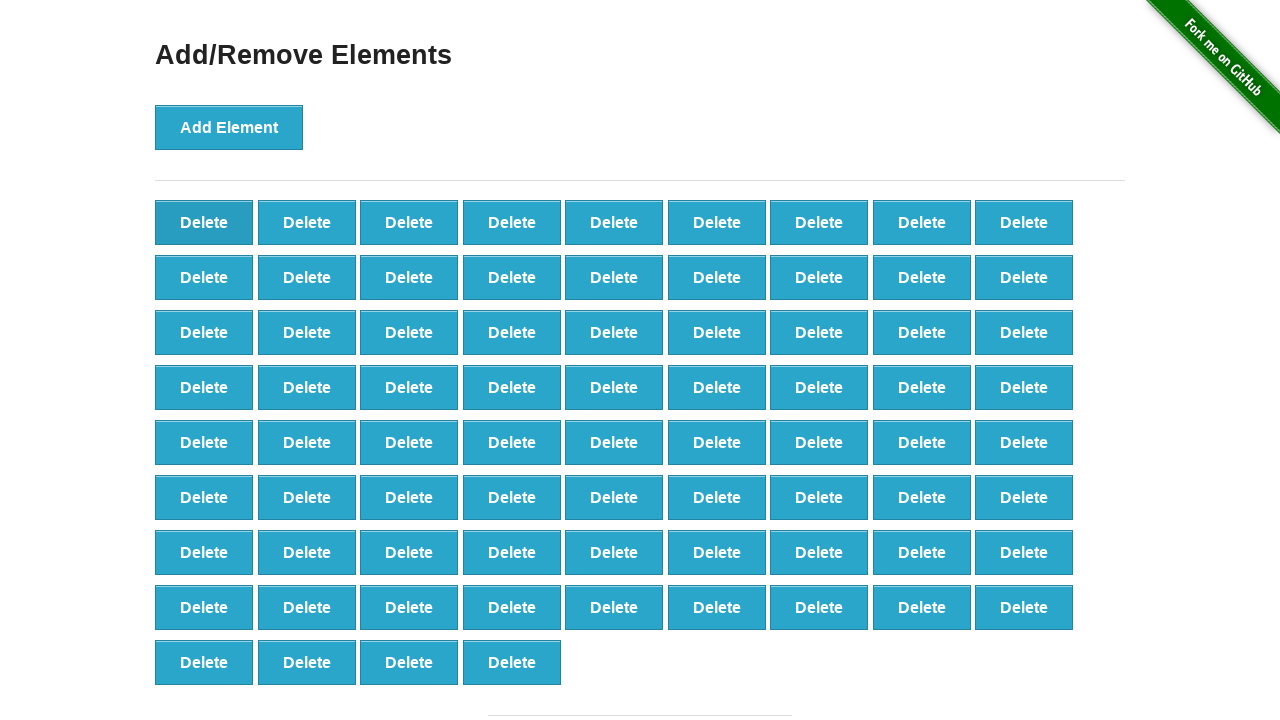

Clicked delete button to remove element (iteration 25/50) at (204, 222) on button[onclick='deleteElement()'] >> nth=0
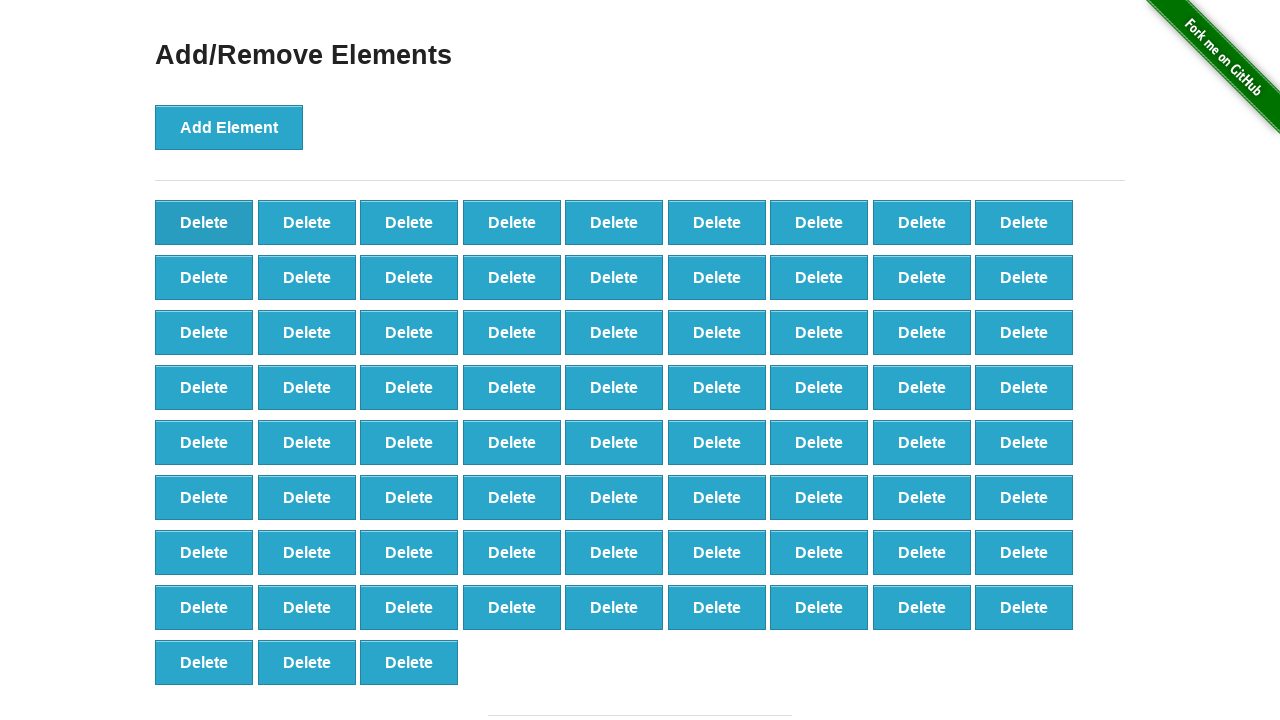

Clicked delete button to remove element (iteration 26/50) at (204, 222) on button[onclick='deleteElement()'] >> nth=0
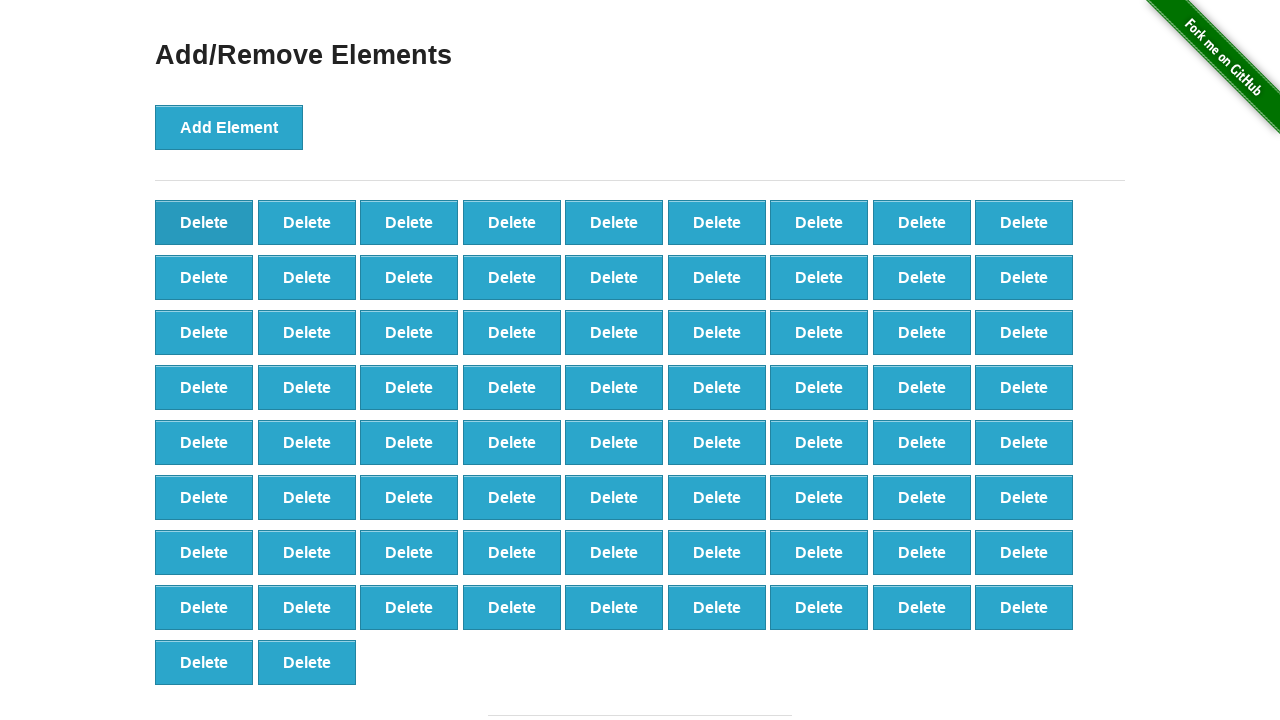

Clicked delete button to remove element (iteration 27/50) at (204, 222) on button[onclick='deleteElement()'] >> nth=0
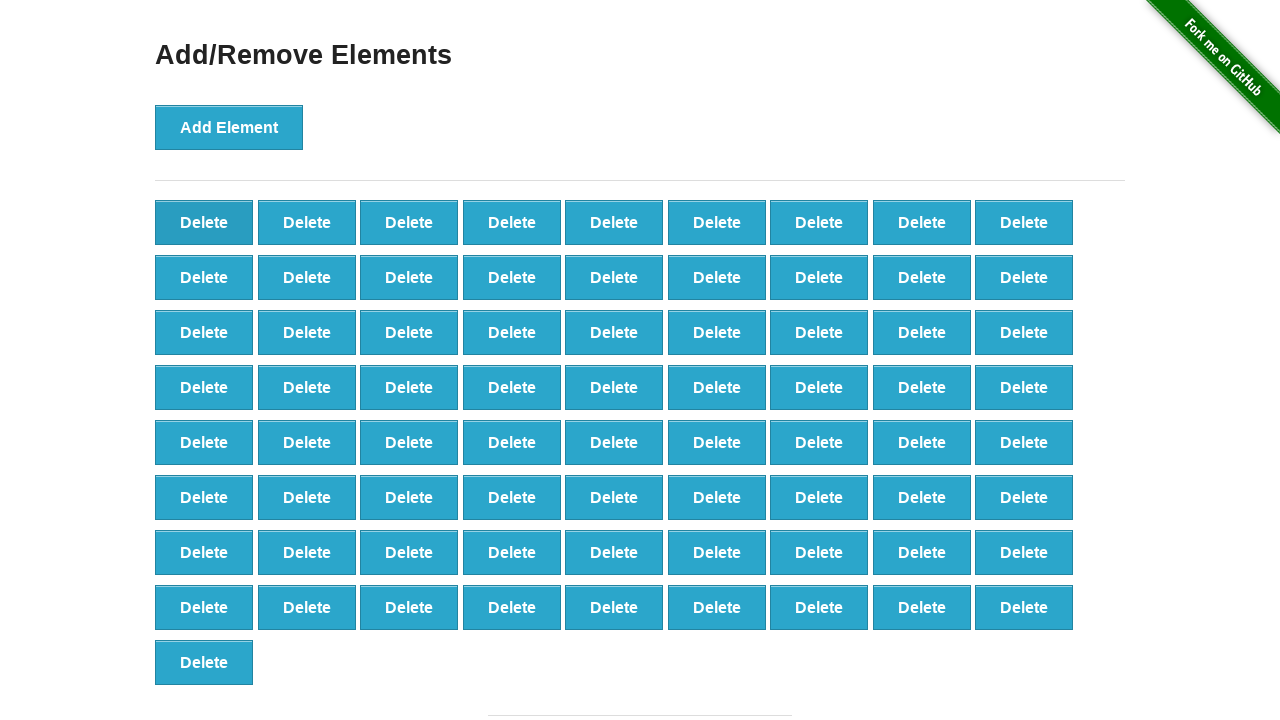

Clicked delete button to remove element (iteration 28/50) at (204, 222) on button[onclick='deleteElement()'] >> nth=0
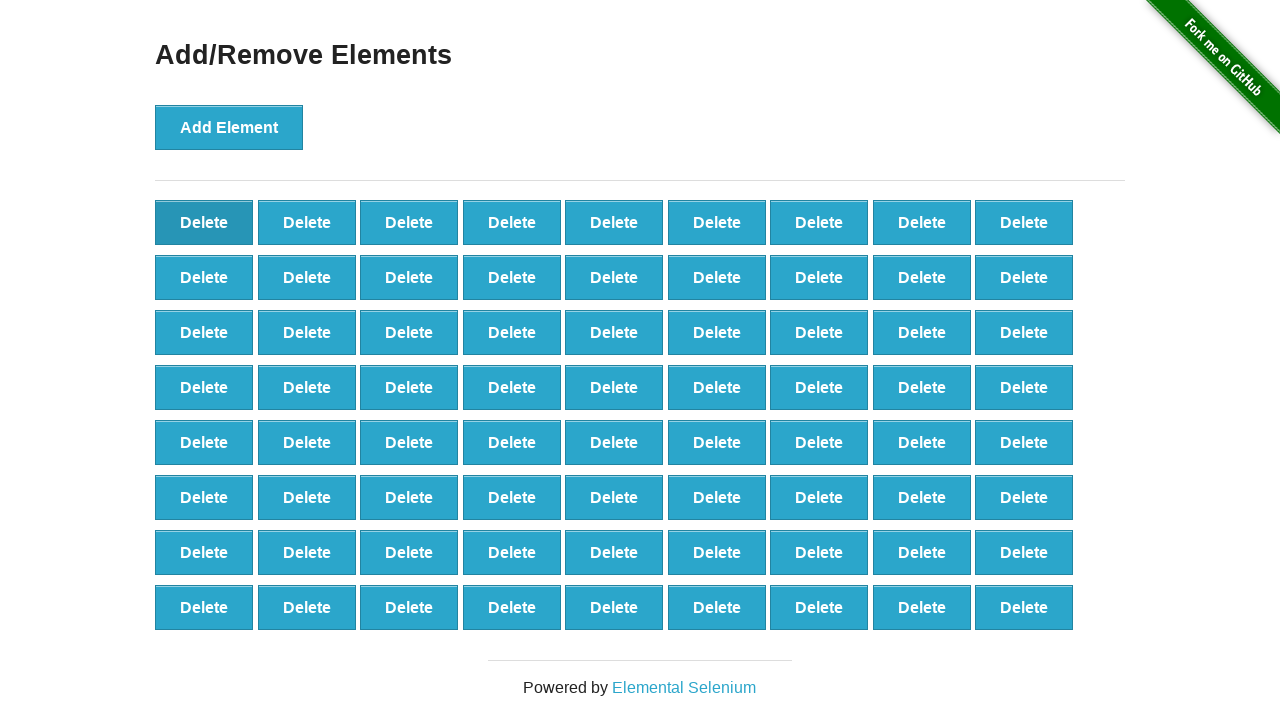

Clicked delete button to remove element (iteration 29/50) at (204, 222) on button[onclick='deleteElement()'] >> nth=0
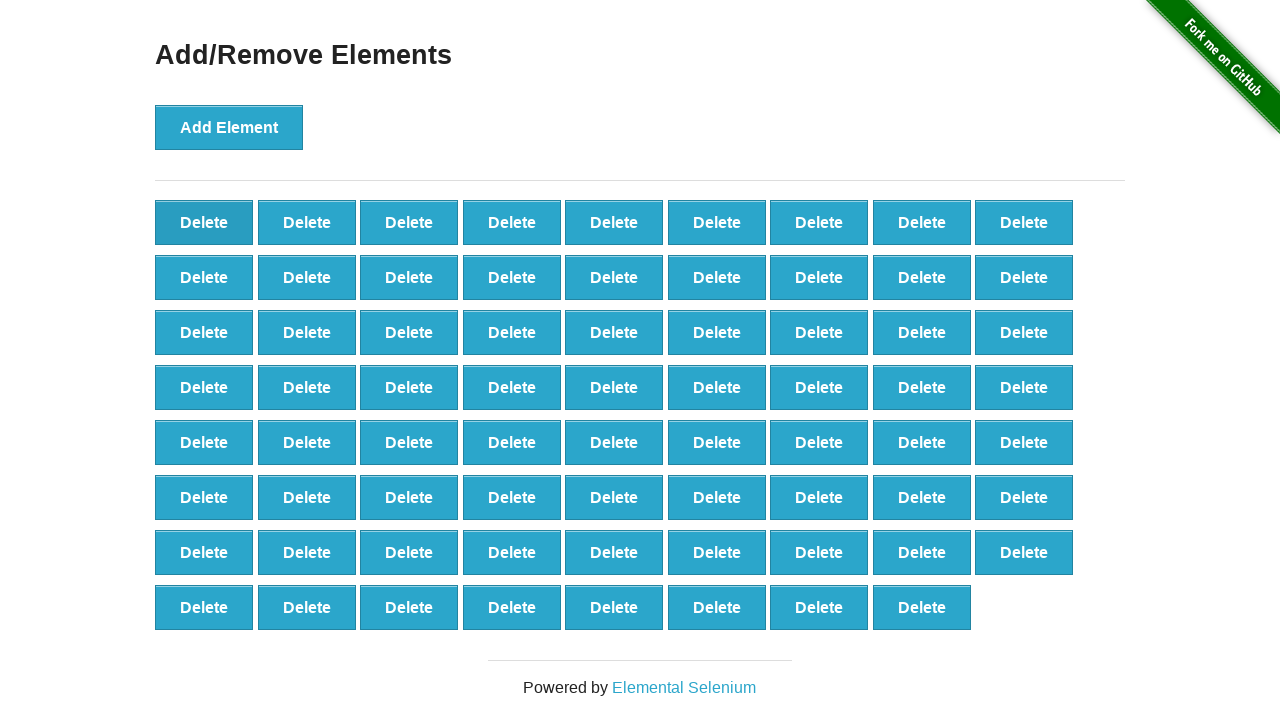

Clicked delete button to remove element (iteration 30/50) at (204, 222) on button[onclick='deleteElement()'] >> nth=0
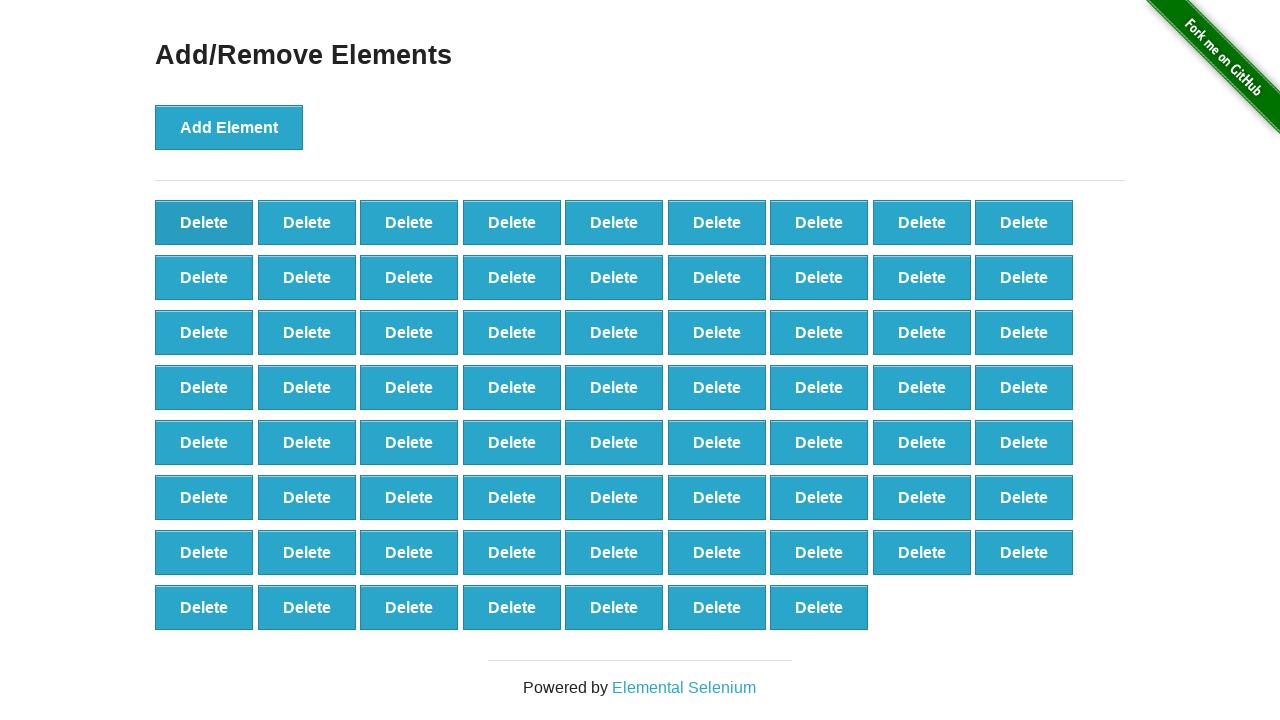

Clicked delete button to remove element (iteration 31/50) at (204, 222) on button[onclick='deleteElement()'] >> nth=0
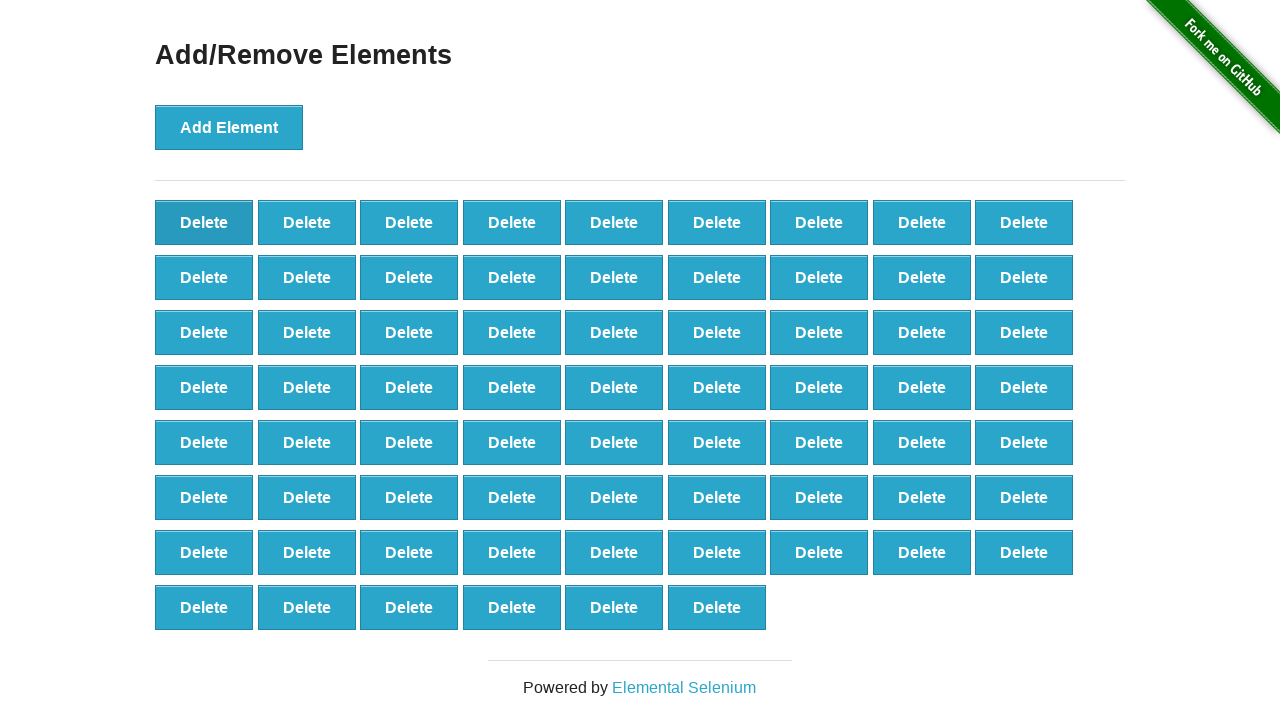

Clicked delete button to remove element (iteration 32/50) at (204, 222) on button[onclick='deleteElement()'] >> nth=0
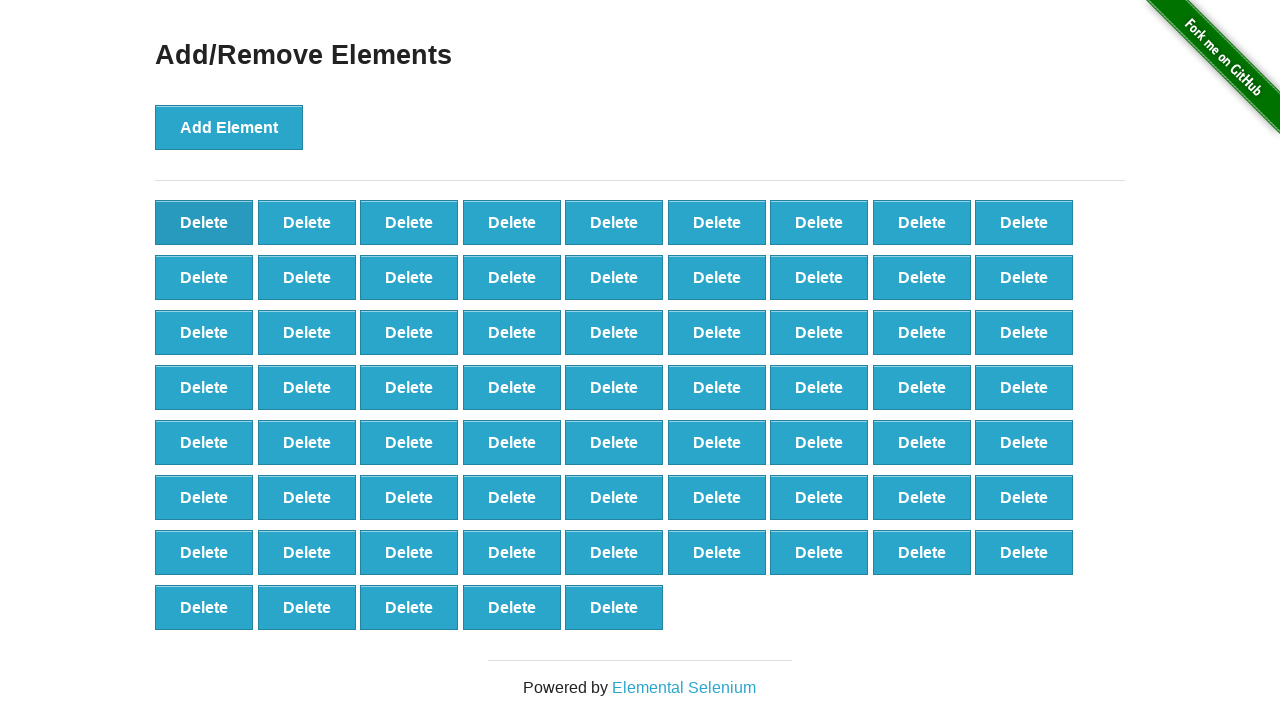

Clicked delete button to remove element (iteration 33/50) at (204, 222) on button[onclick='deleteElement()'] >> nth=0
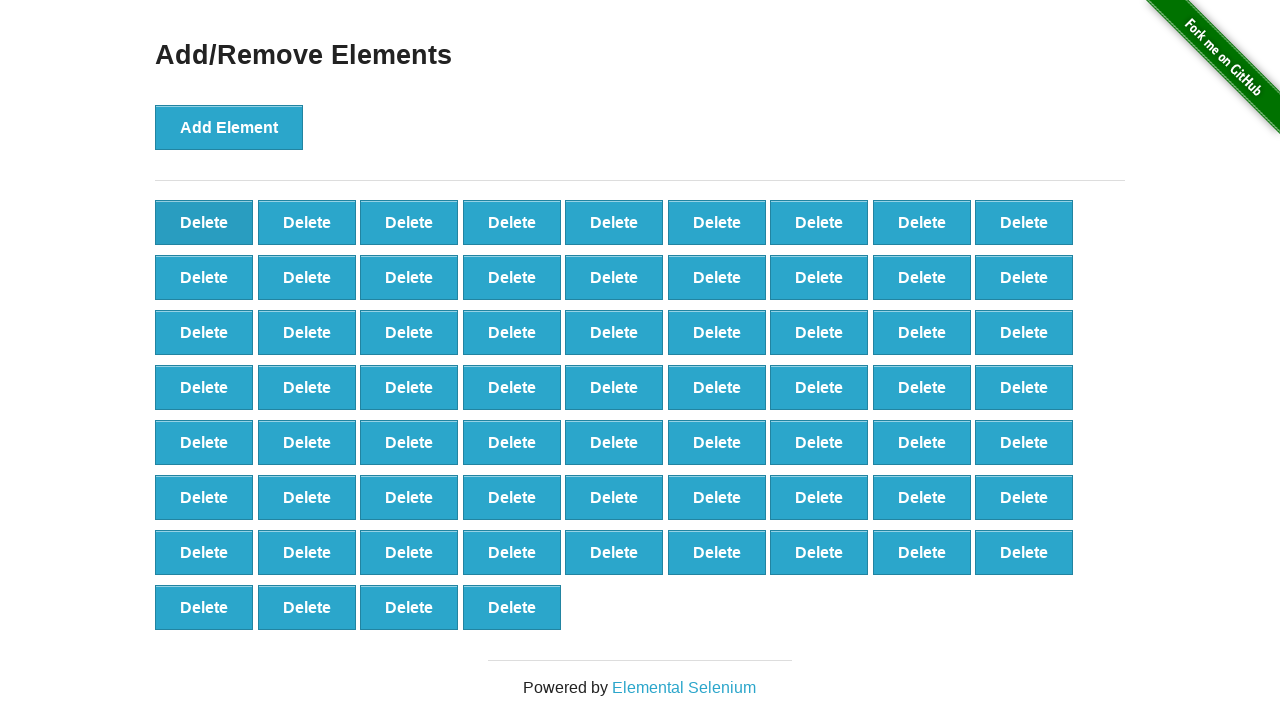

Clicked delete button to remove element (iteration 34/50) at (204, 222) on button[onclick='deleteElement()'] >> nth=0
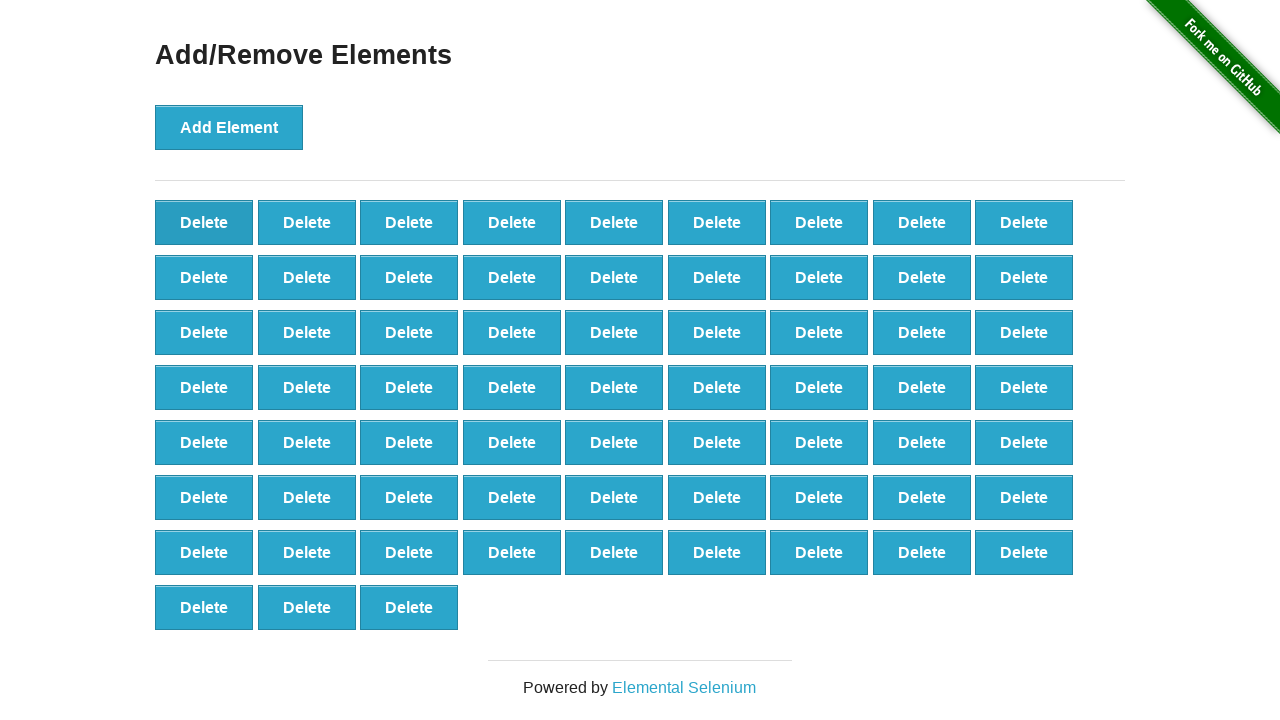

Clicked delete button to remove element (iteration 35/50) at (204, 222) on button[onclick='deleteElement()'] >> nth=0
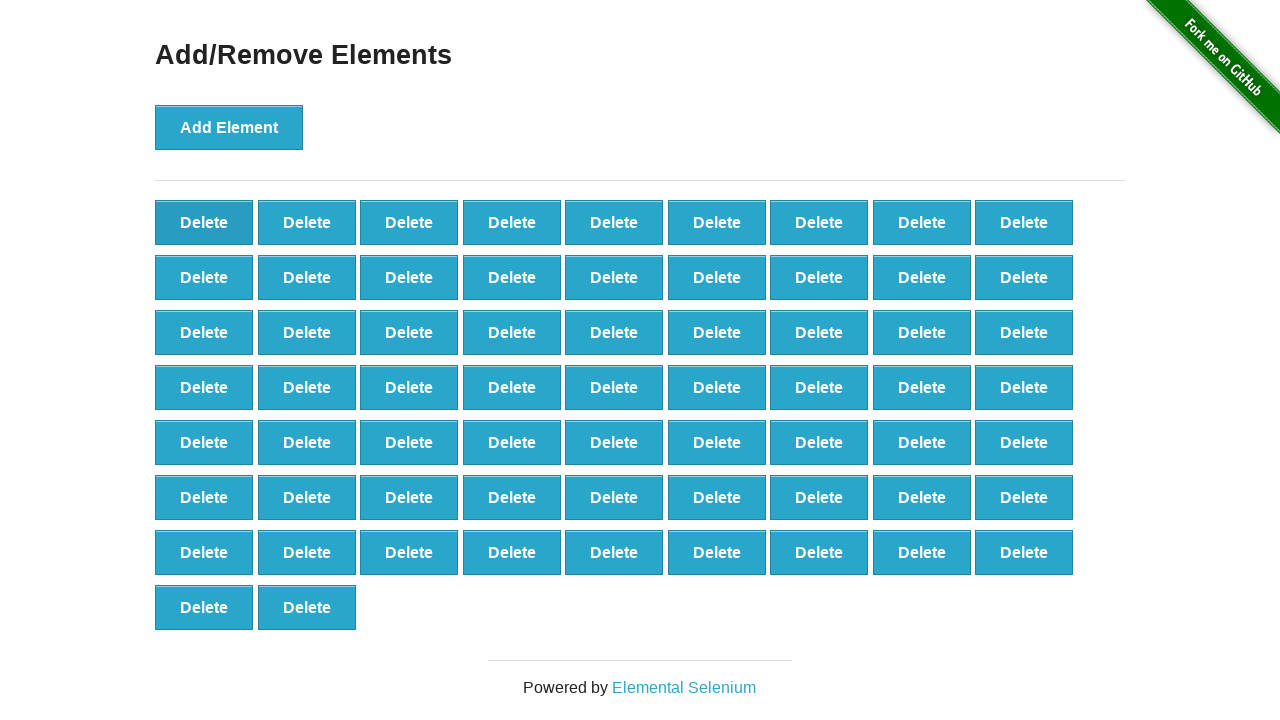

Clicked delete button to remove element (iteration 36/50) at (204, 222) on button[onclick='deleteElement()'] >> nth=0
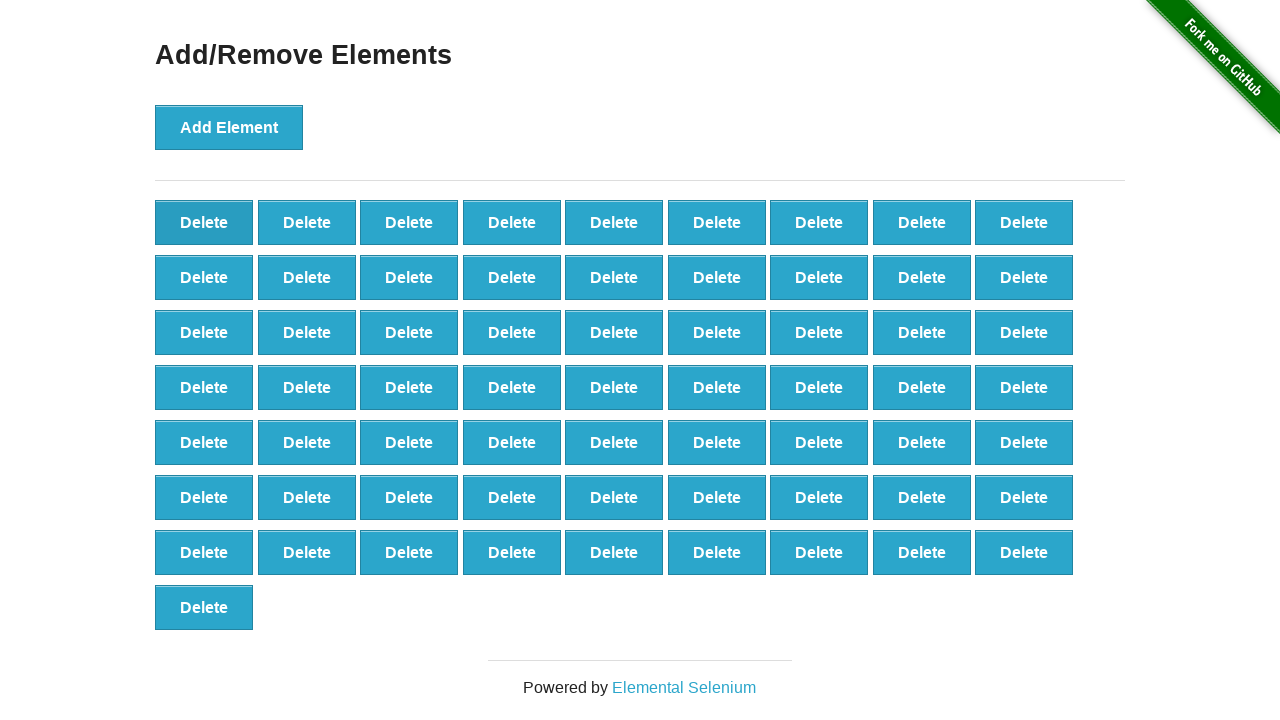

Clicked delete button to remove element (iteration 37/50) at (204, 222) on button[onclick='deleteElement()'] >> nth=0
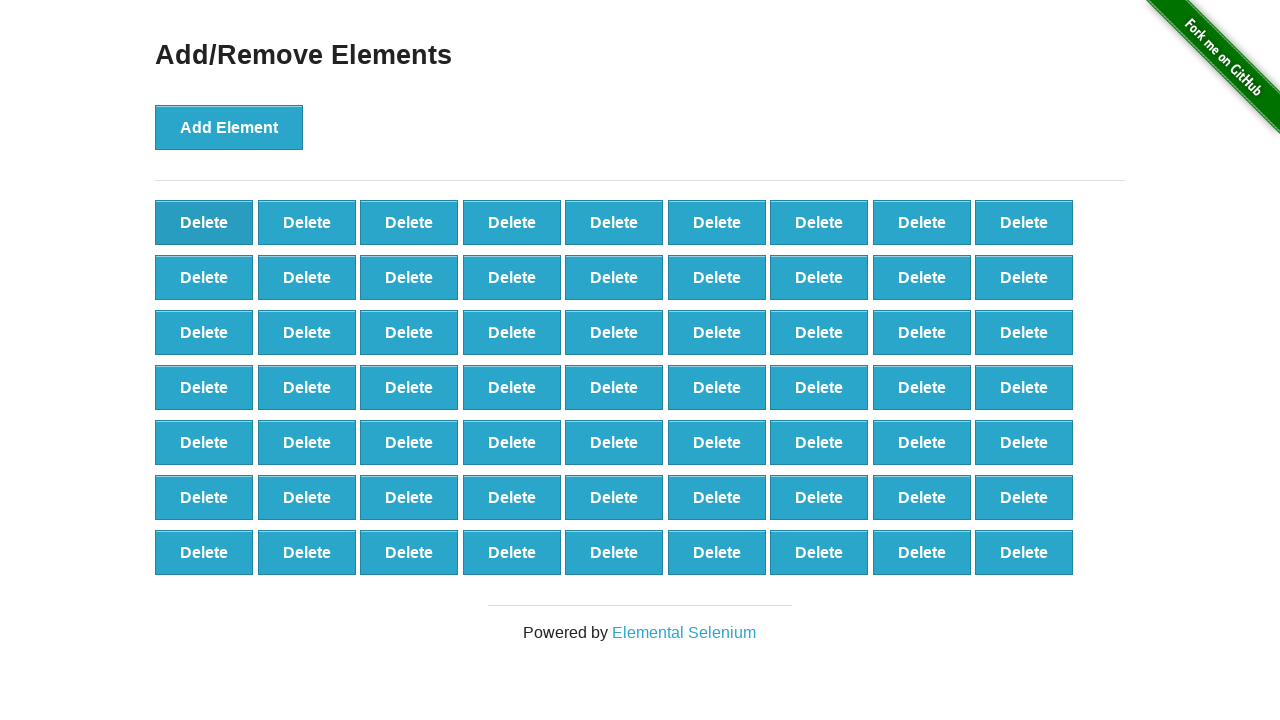

Clicked delete button to remove element (iteration 38/50) at (204, 222) on button[onclick='deleteElement()'] >> nth=0
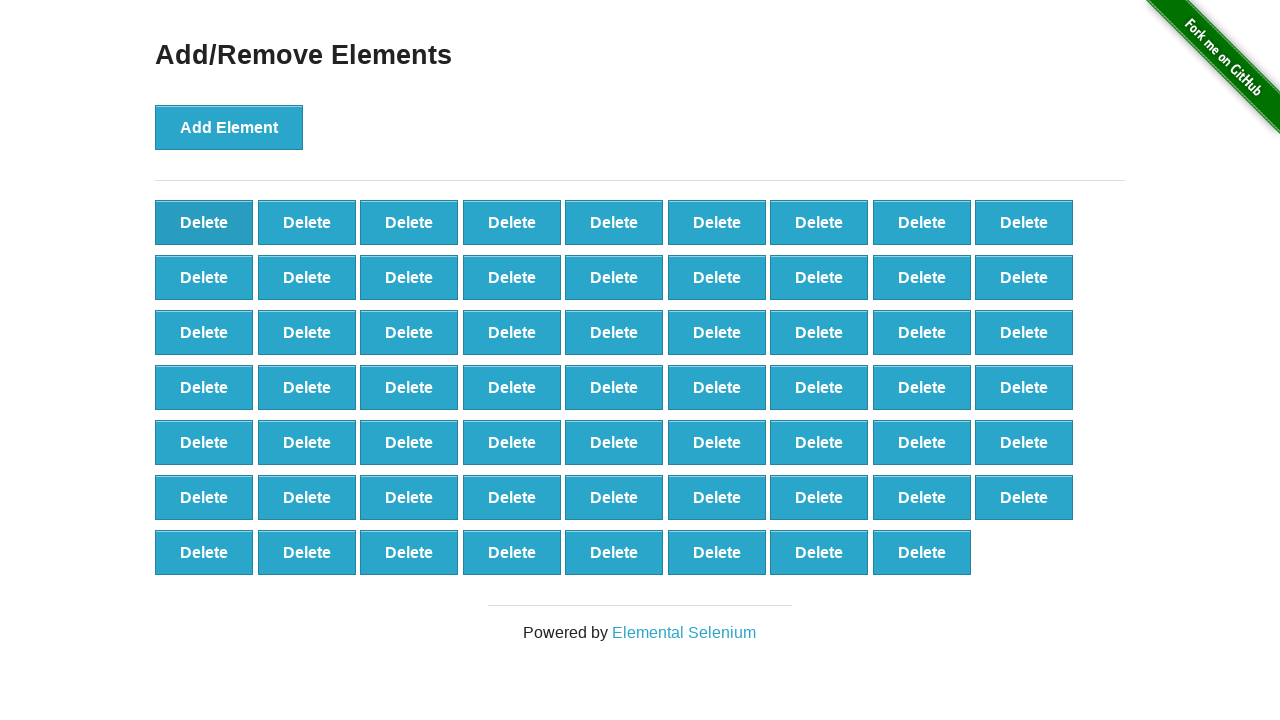

Clicked delete button to remove element (iteration 39/50) at (204, 222) on button[onclick='deleteElement()'] >> nth=0
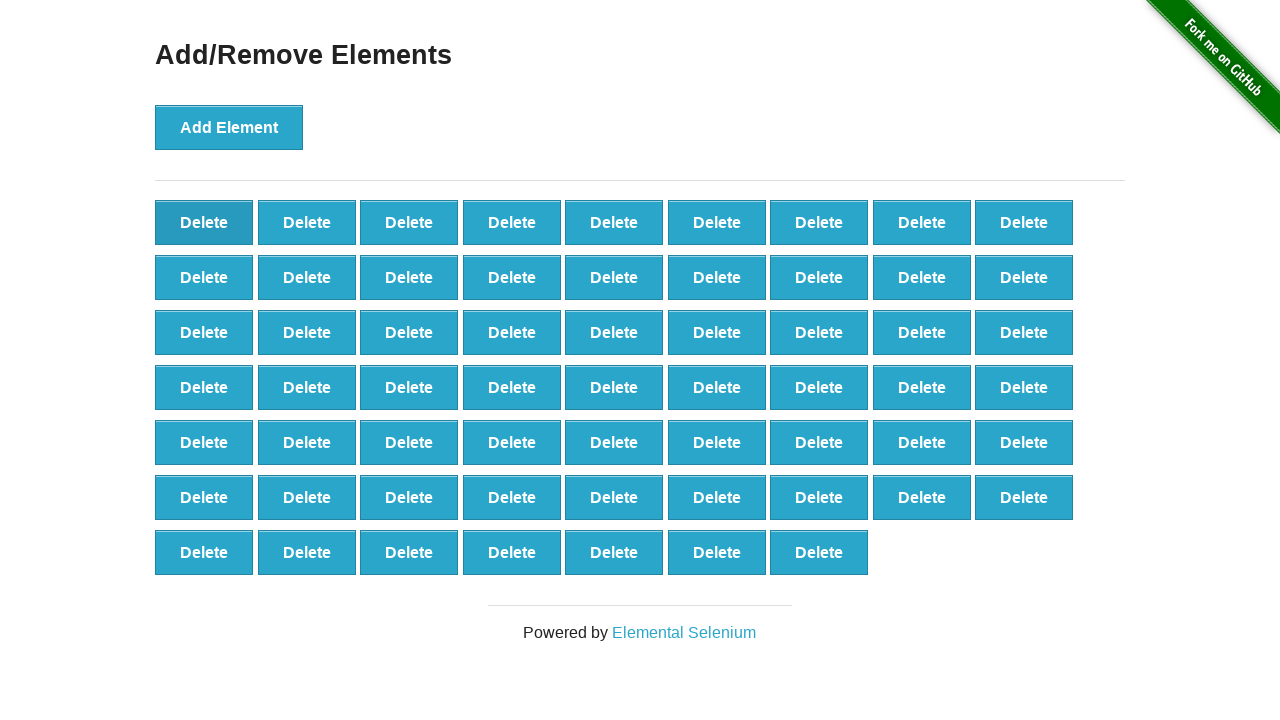

Clicked delete button to remove element (iteration 40/50) at (204, 222) on button[onclick='deleteElement()'] >> nth=0
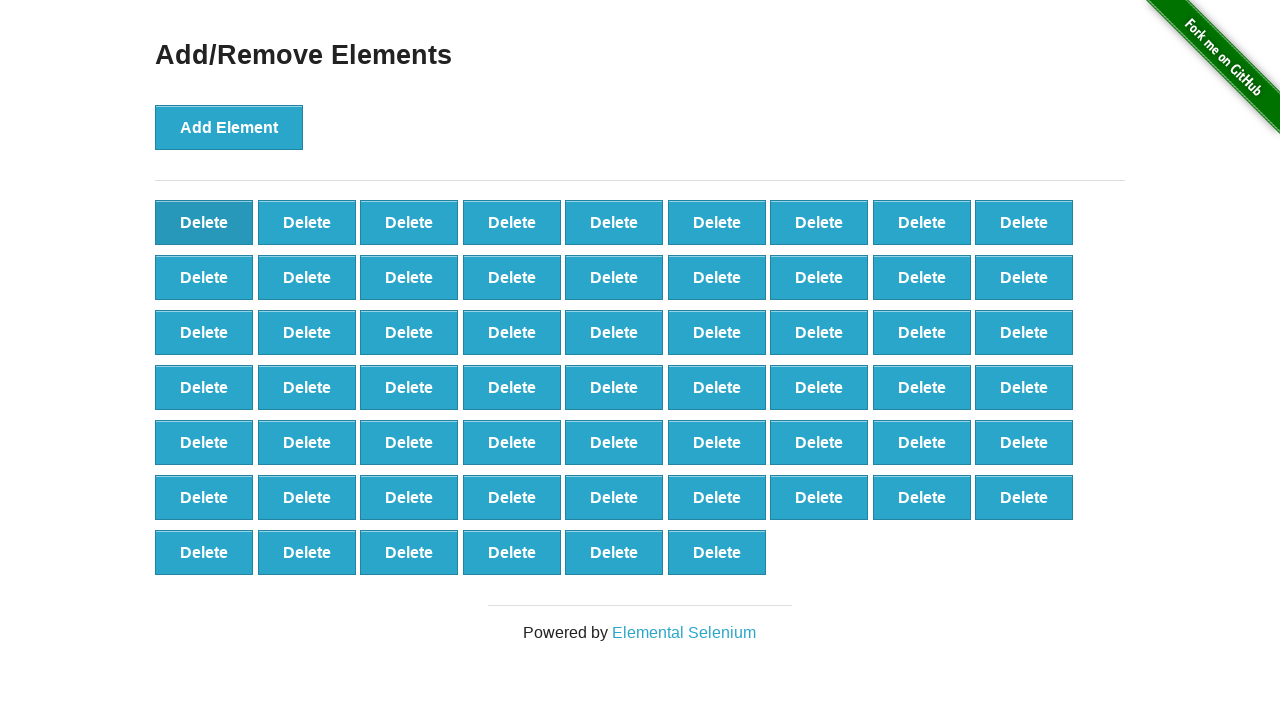

Clicked delete button to remove element (iteration 41/50) at (204, 222) on button[onclick='deleteElement()'] >> nth=0
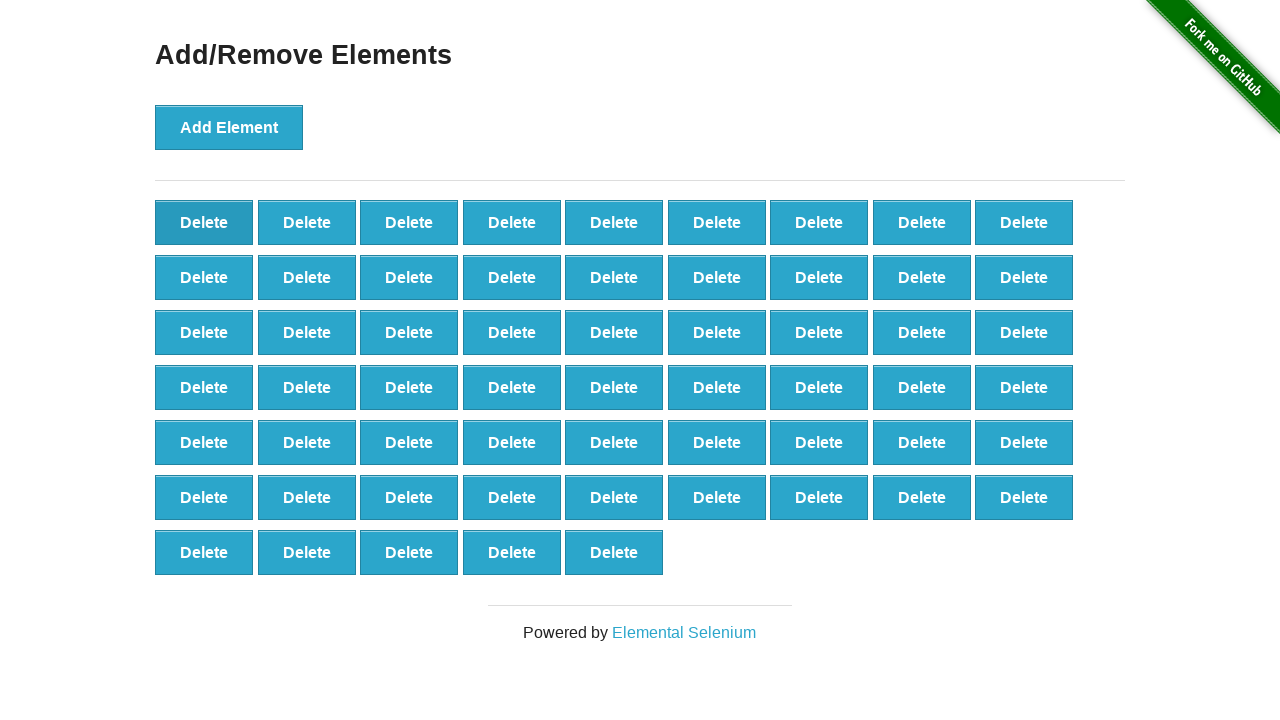

Clicked delete button to remove element (iteration 42/50) at (204, 222) on button[onclick='deleteElement()'] >> nth=0
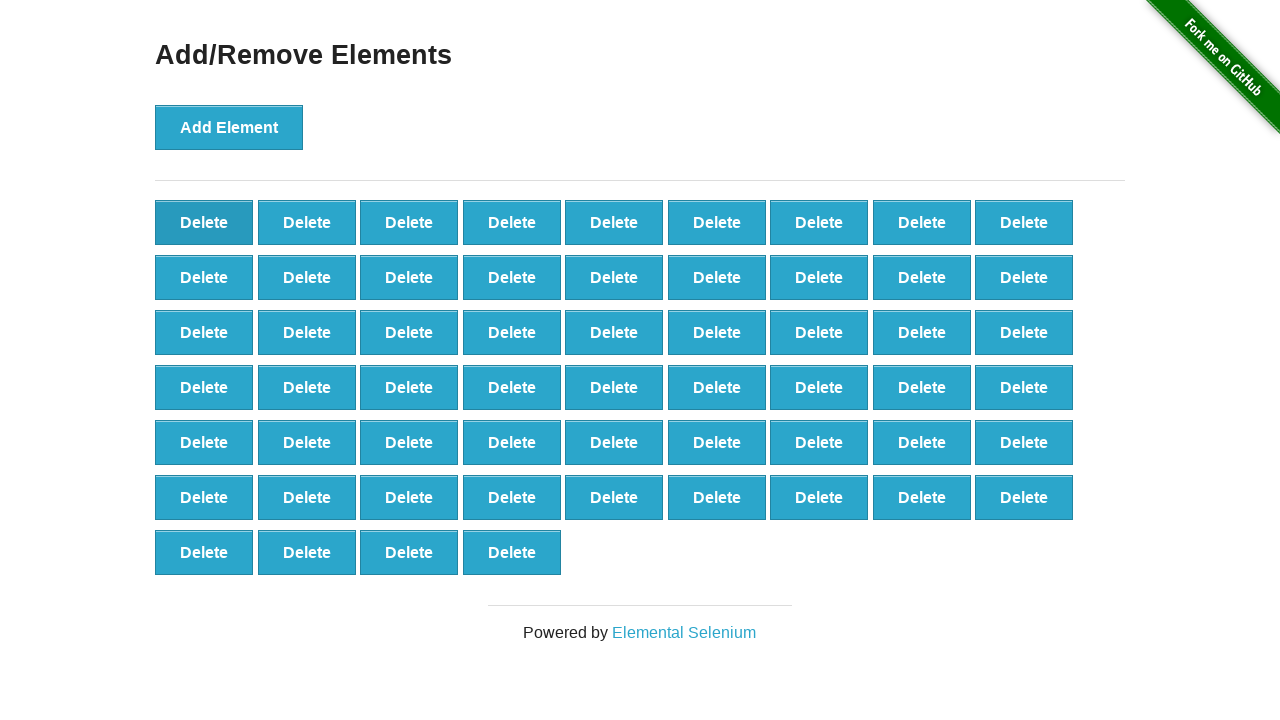

Clicked delete button to remove element (iteration 43/50) at (204, 222) on button[onclick='deleteElement()'] >> nth=0
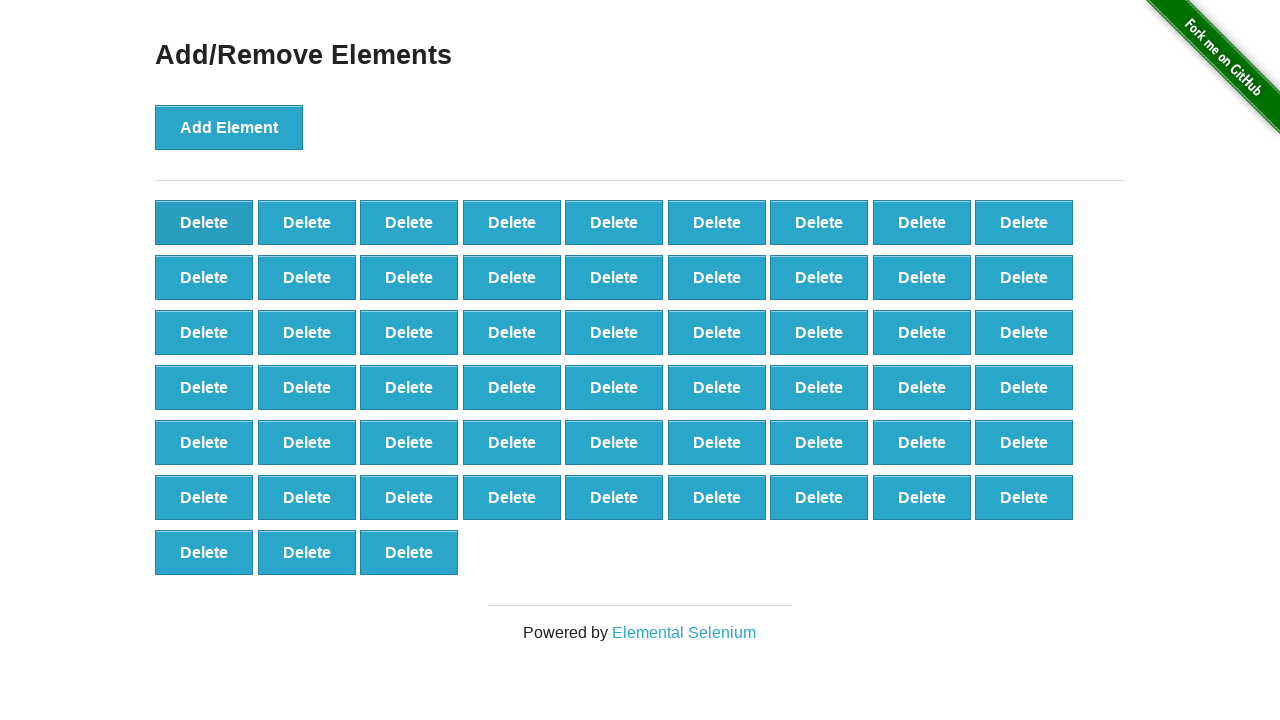

Clicked delete button to remove element (iteration 44/50) at (204, 222) on button[onclick='deleteElement()'] >> nth=0
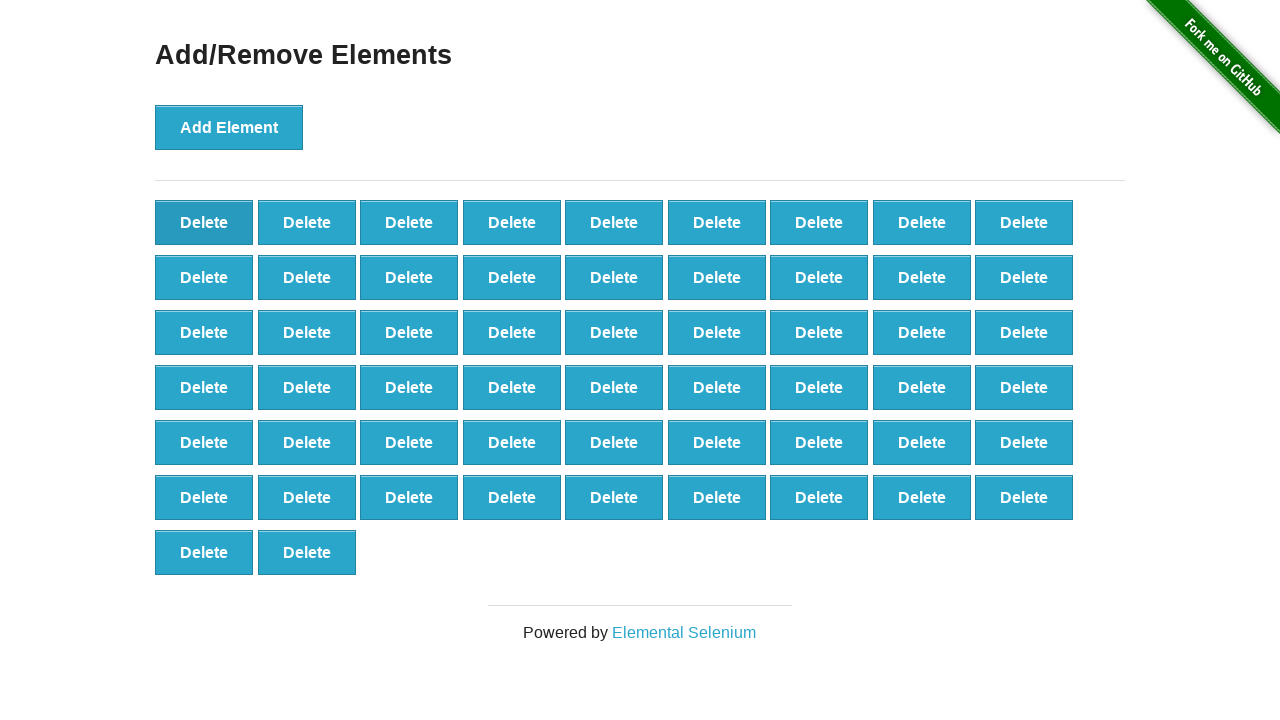

Clicked delete button to remove element (iteration 45/50) at (204, 222) on button[onclick='deleteElement()'] >> nth=0
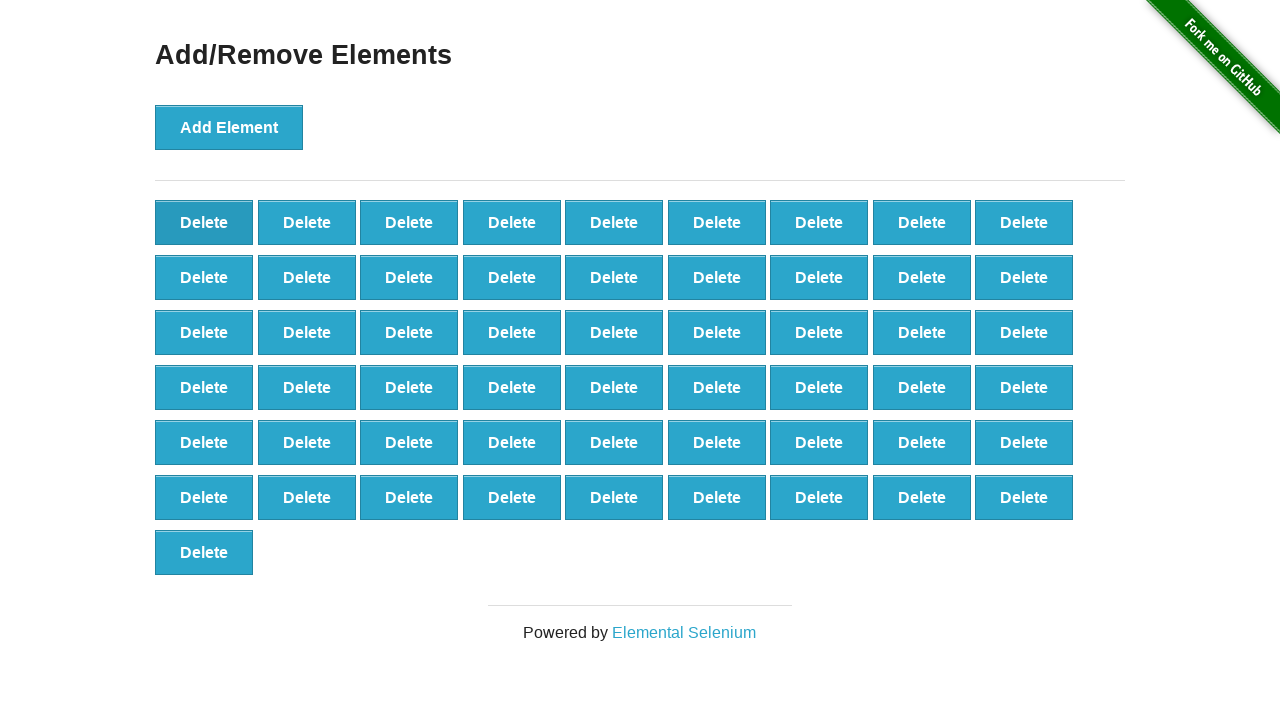

Clicked delete button to remove element (iteration 46/50) at (204, 222) on button[onclick='deleteElement()'] >> nth=0
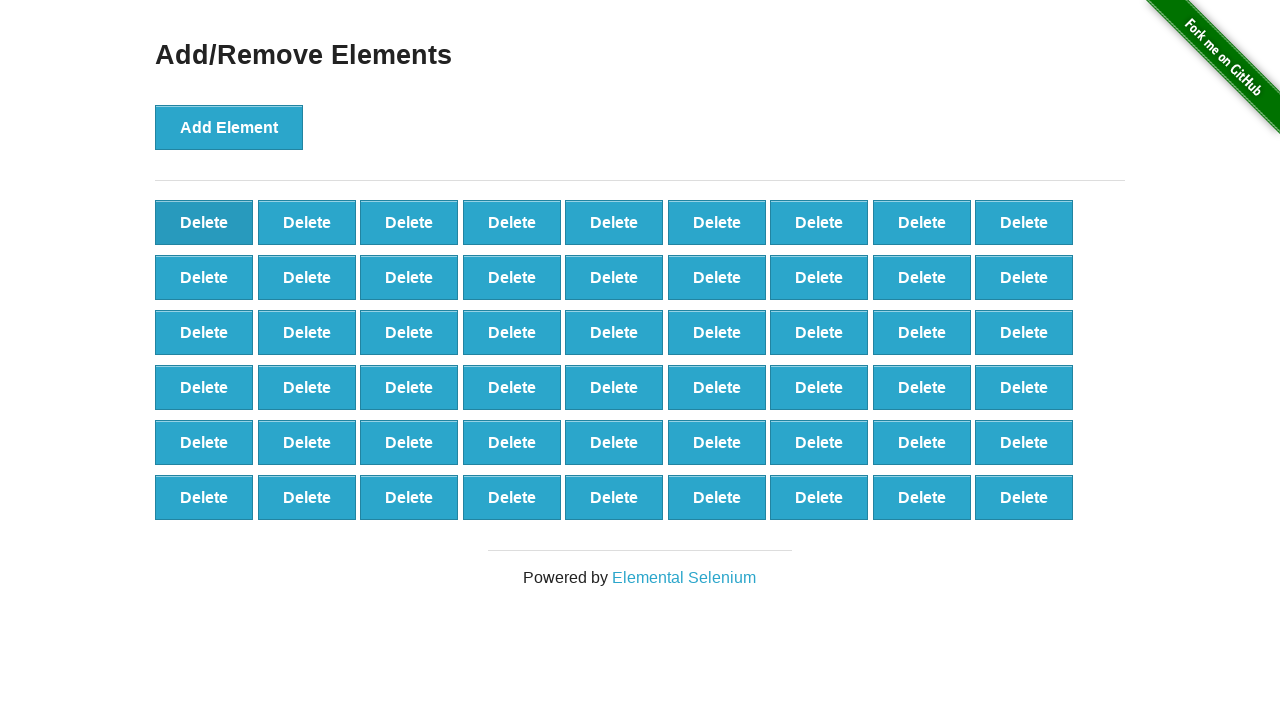

Clicked delete button to remove element (iteration 47/50) at (204, 222) on button[onclick='deleteElement()'] >> nth=0
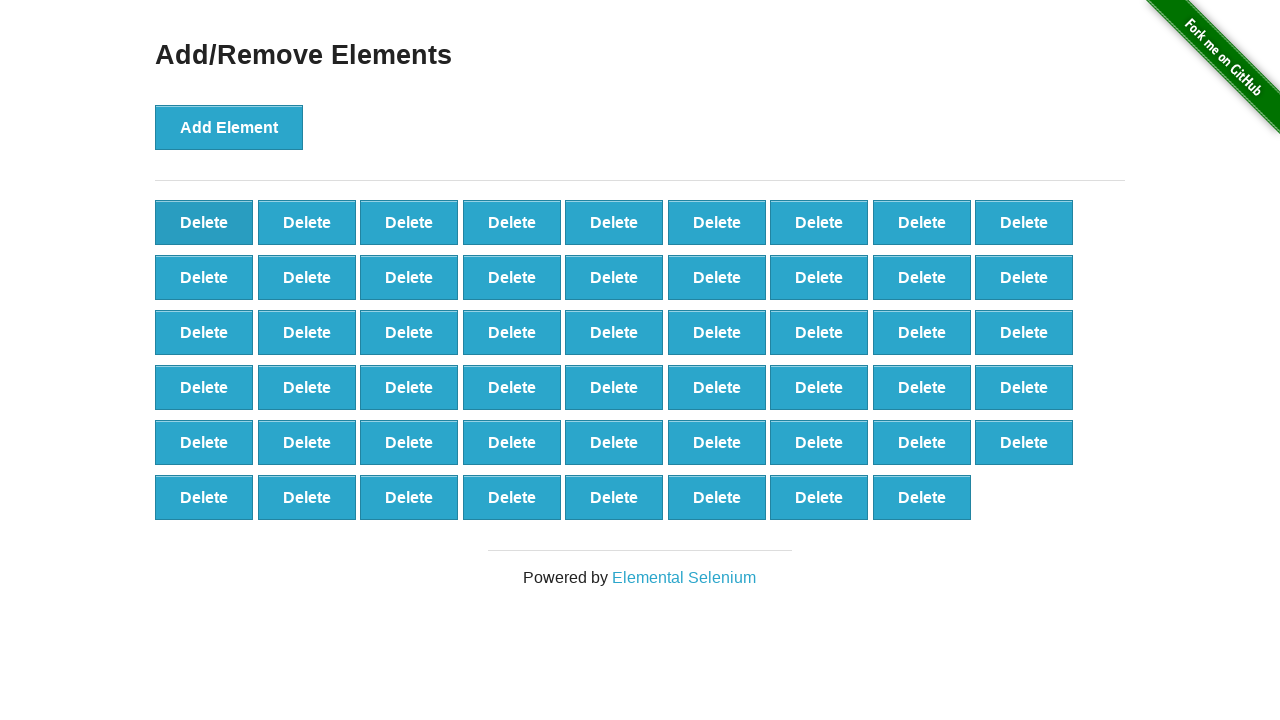

Clicked delete button to remove element (iteration 48/50) at (204, 222) on button[onclick='deleteElement()'] >> nth=0
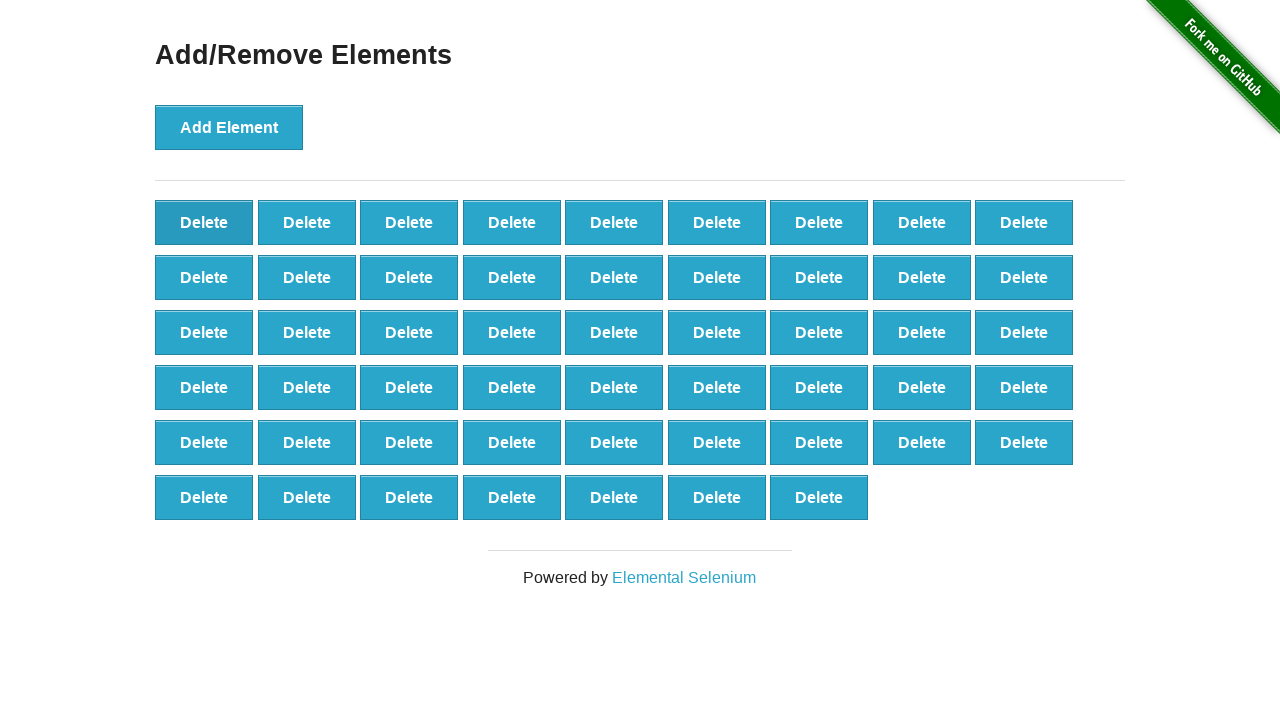

Clicked delete button to remove element (iteration 49/50) at (204, 222) on button[onclick='deleteElement()'] >> nth=0
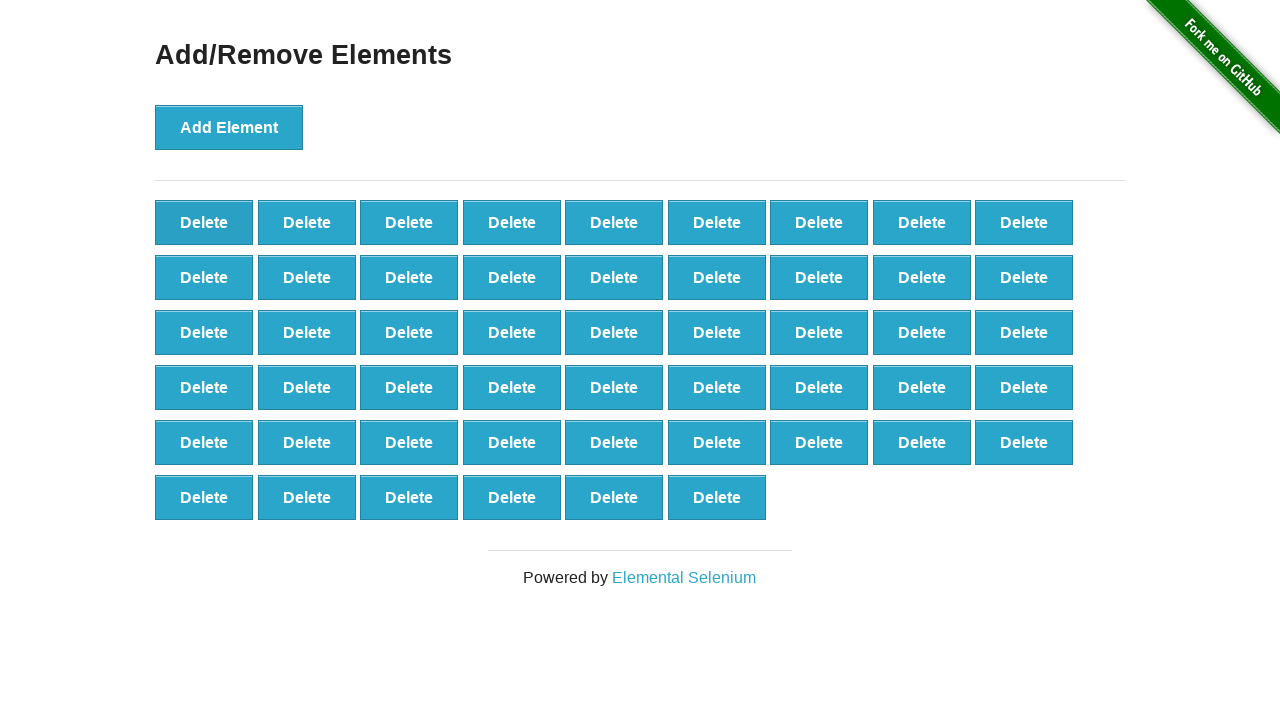

Clicked delete button to remove element (iteration 50/50) at (204, 222) on button[onclick='deleteElement()'] >> nth=0
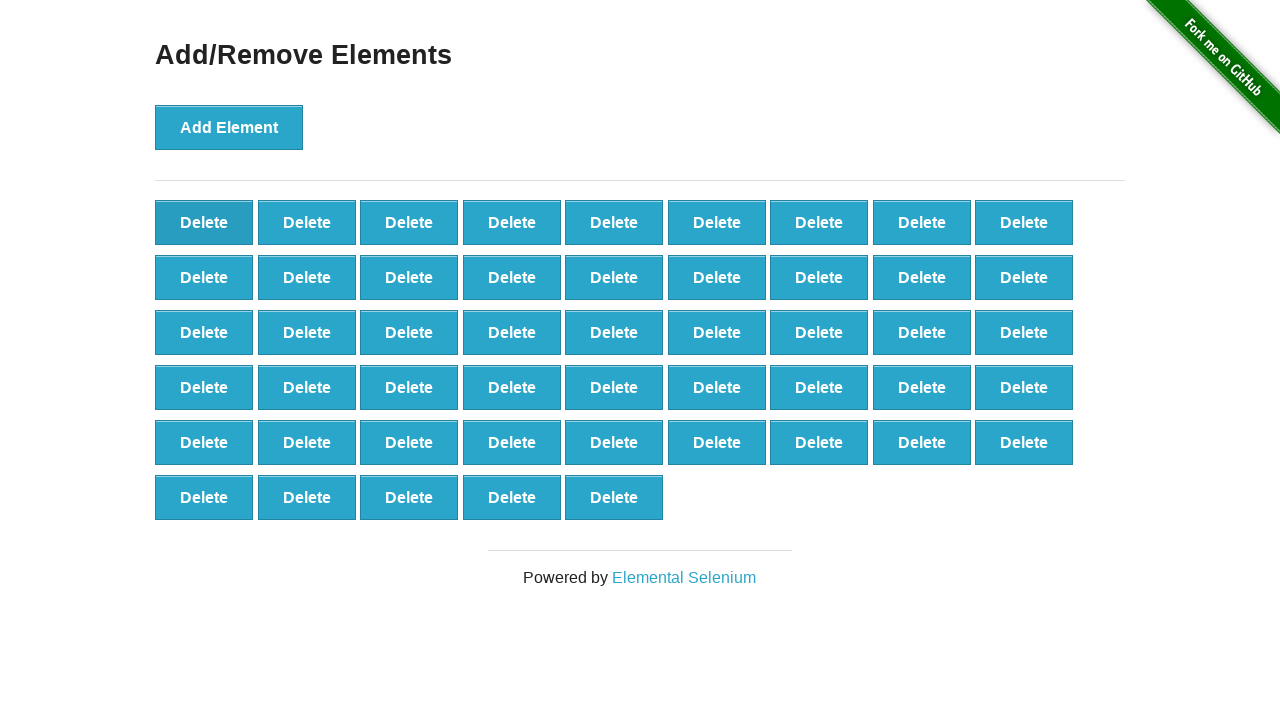

Verified that 50 delete buttons remain after deleting 50 elements
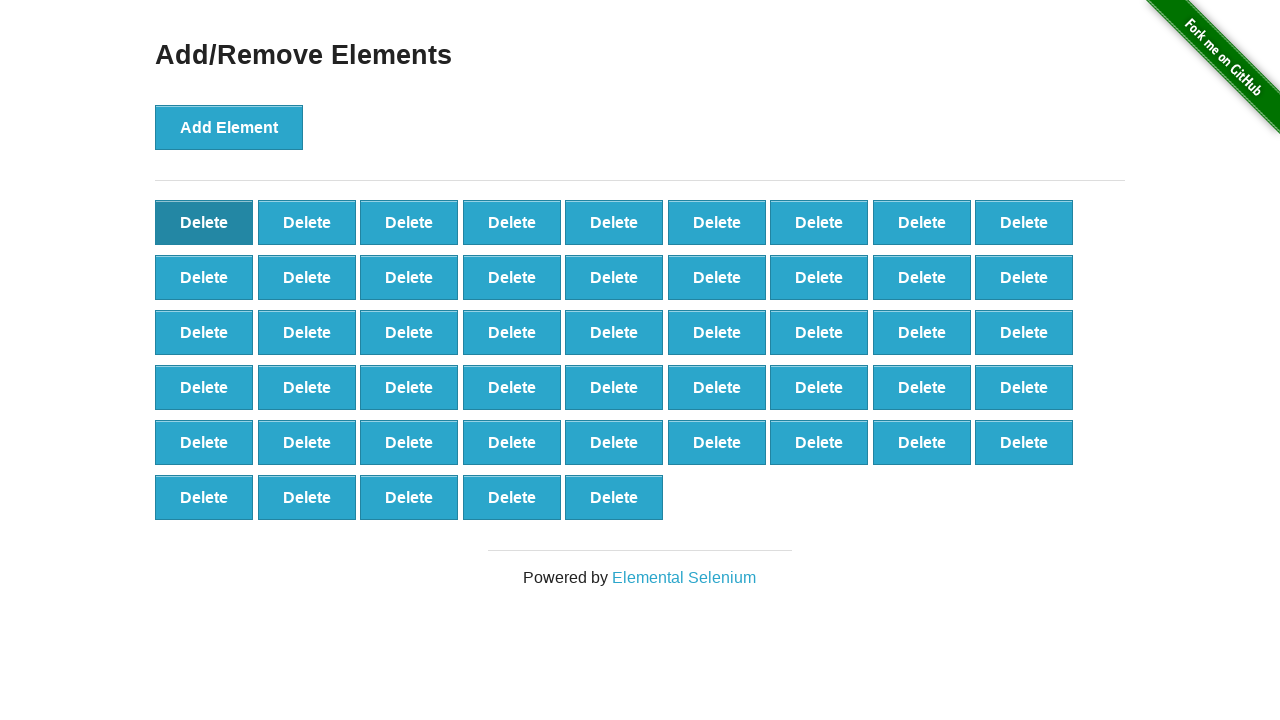

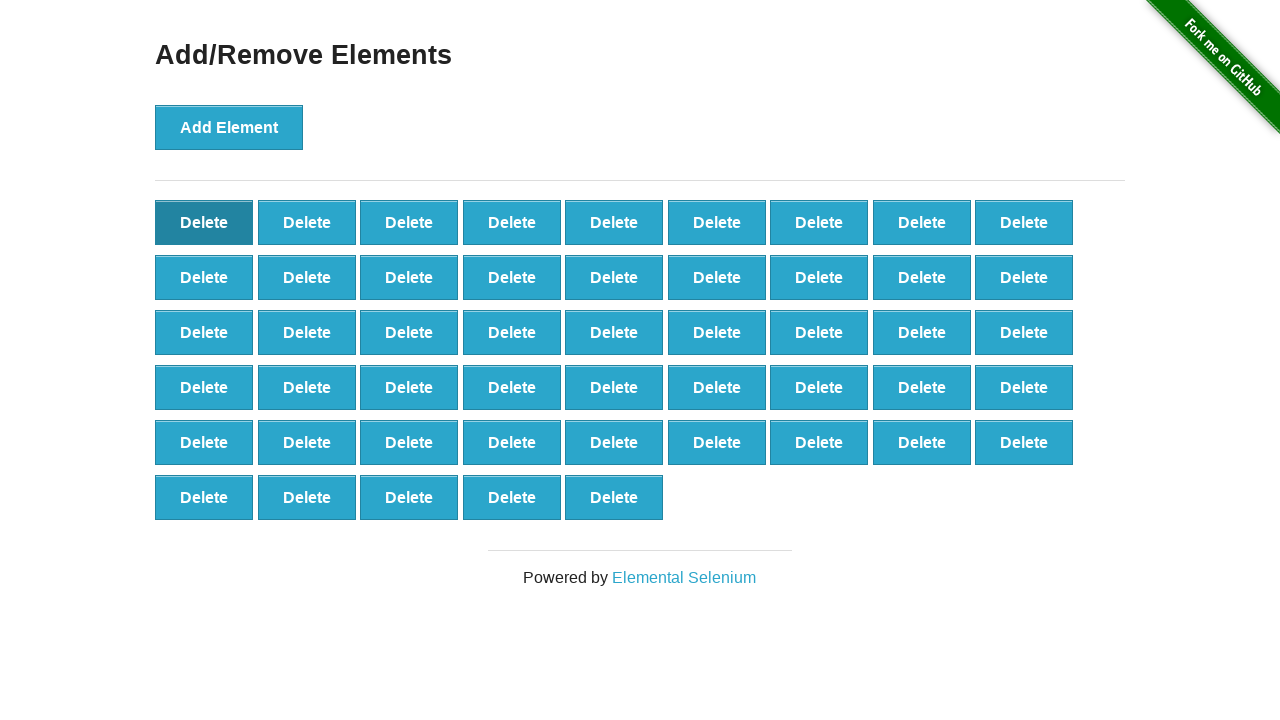